Tests the add/remove elements functionality by clicking the "Add Element" button 100 times to create delete buttons, then clicking 60 delete buttons to remove them and verifying the correct number remain.

Starting URL: http://the-internet.herokuapp.com/add_remove_elements/

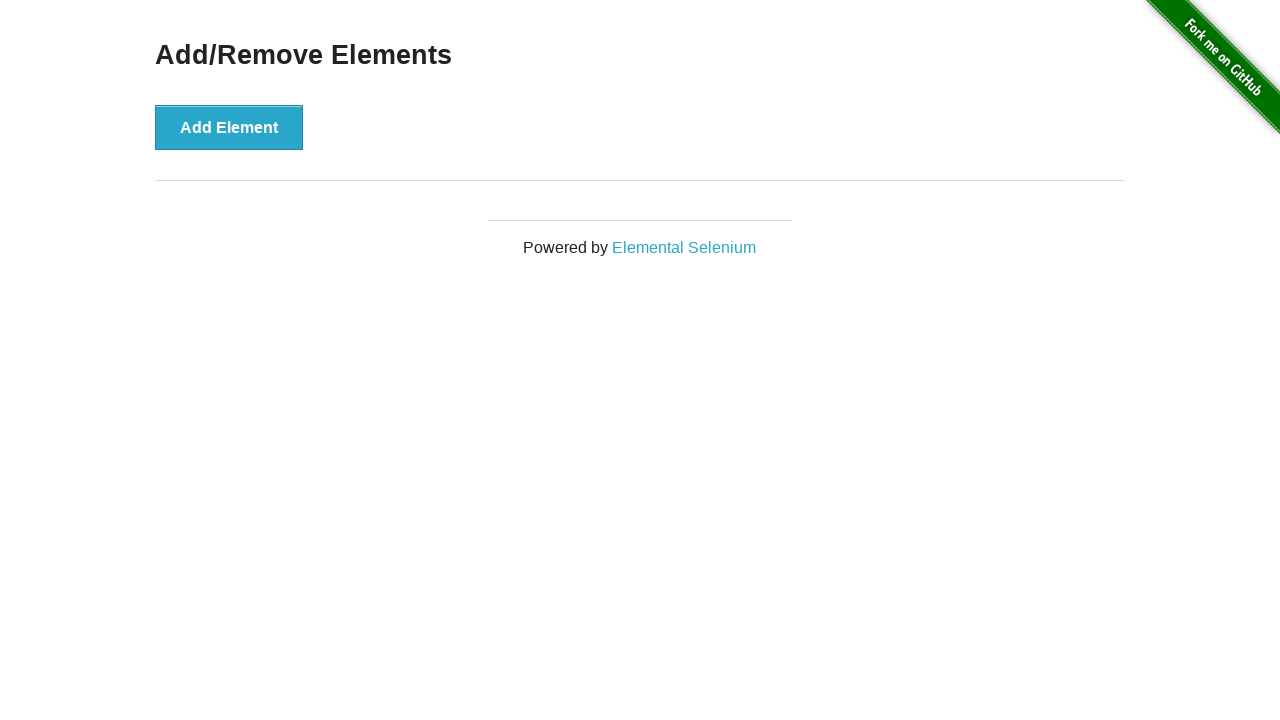

Navigated to add/remove elements page
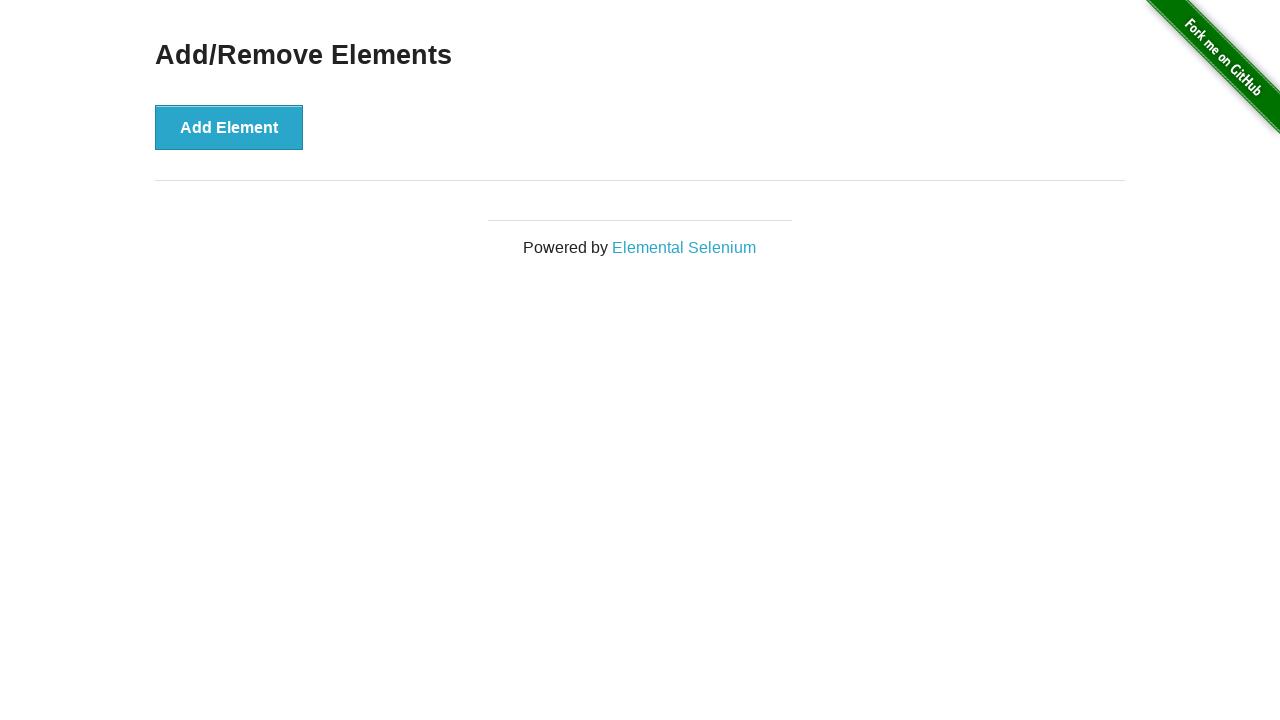

Clicked 'Add Element' button (iteration 1/100) at (229, 127) on button[onclick='addElement()']
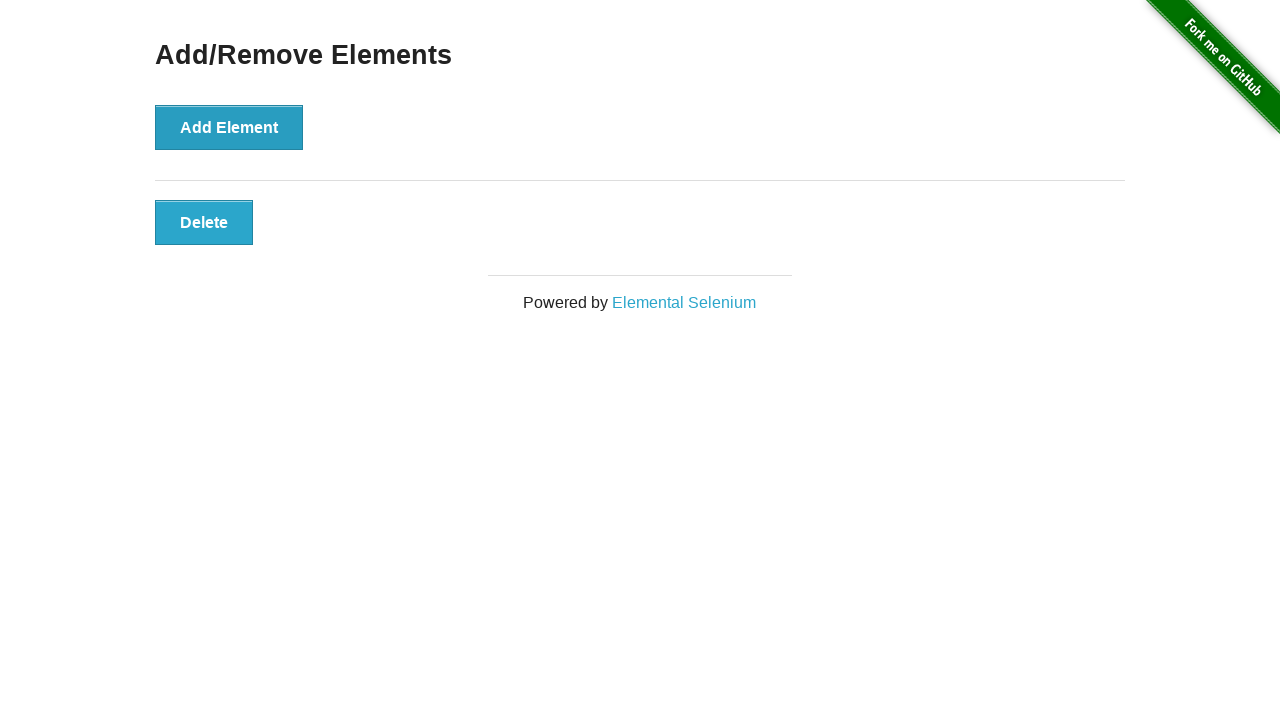

Clicked 'Add Element' button (iteration 2/100) at (229, 127) on button[onclick='addElement()']
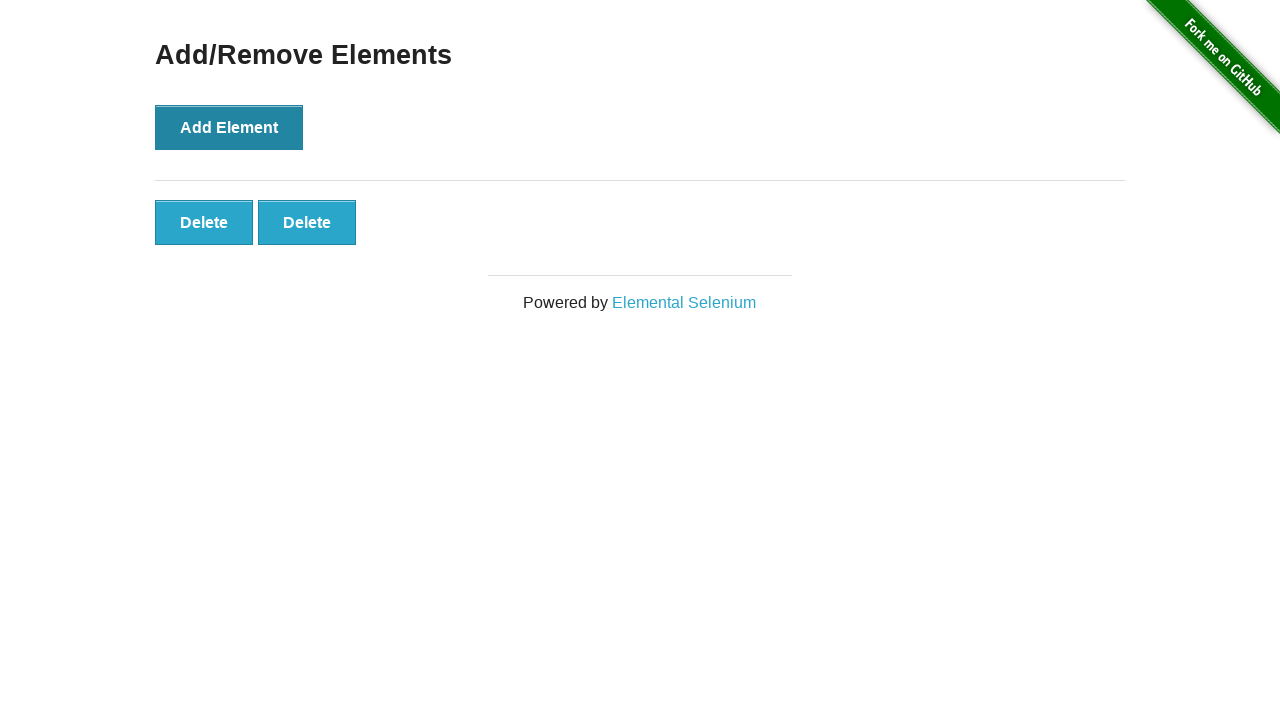

Clicked 'Add Element' button (iteration 3/100) at (229, 127) on button[onclick='addElement()']
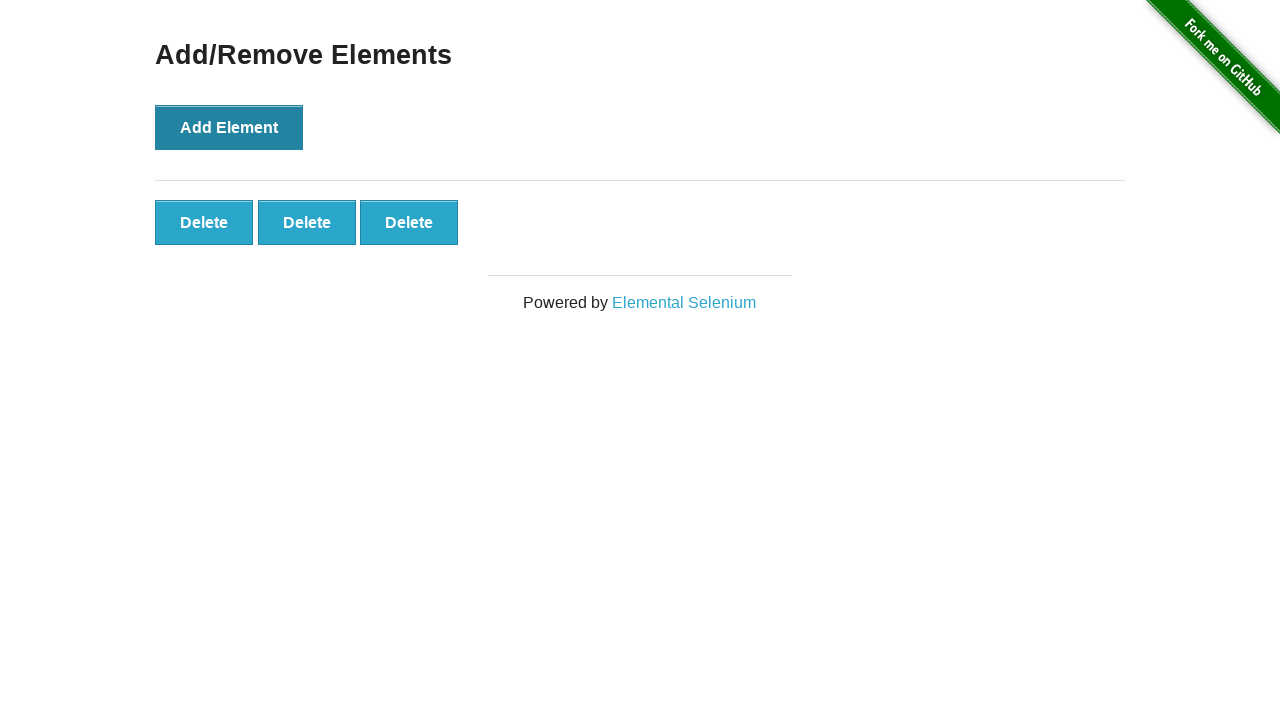

Clicked 'Add Element' button (iteration 4/100) at (229, 127) on button[onclick='addElement()']
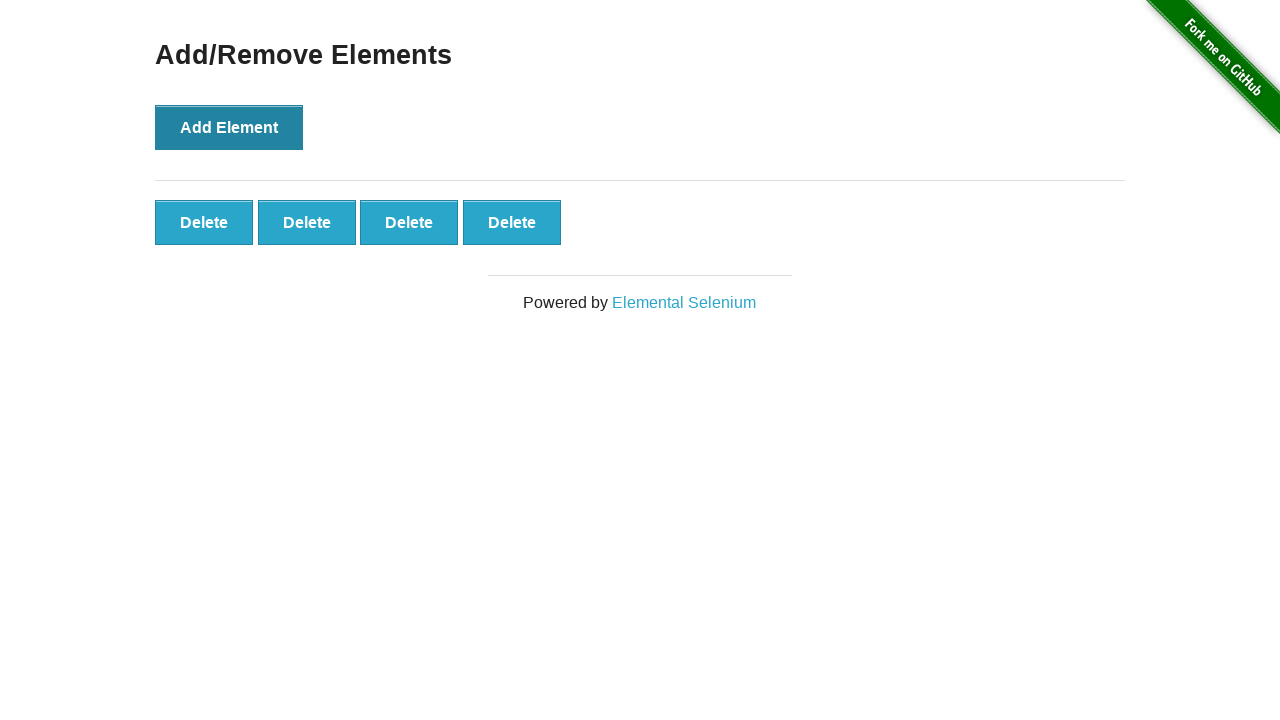

Clicked 'Add Element' button (iteration 5/100) at (229, 127) on button[onclick='addElement()']
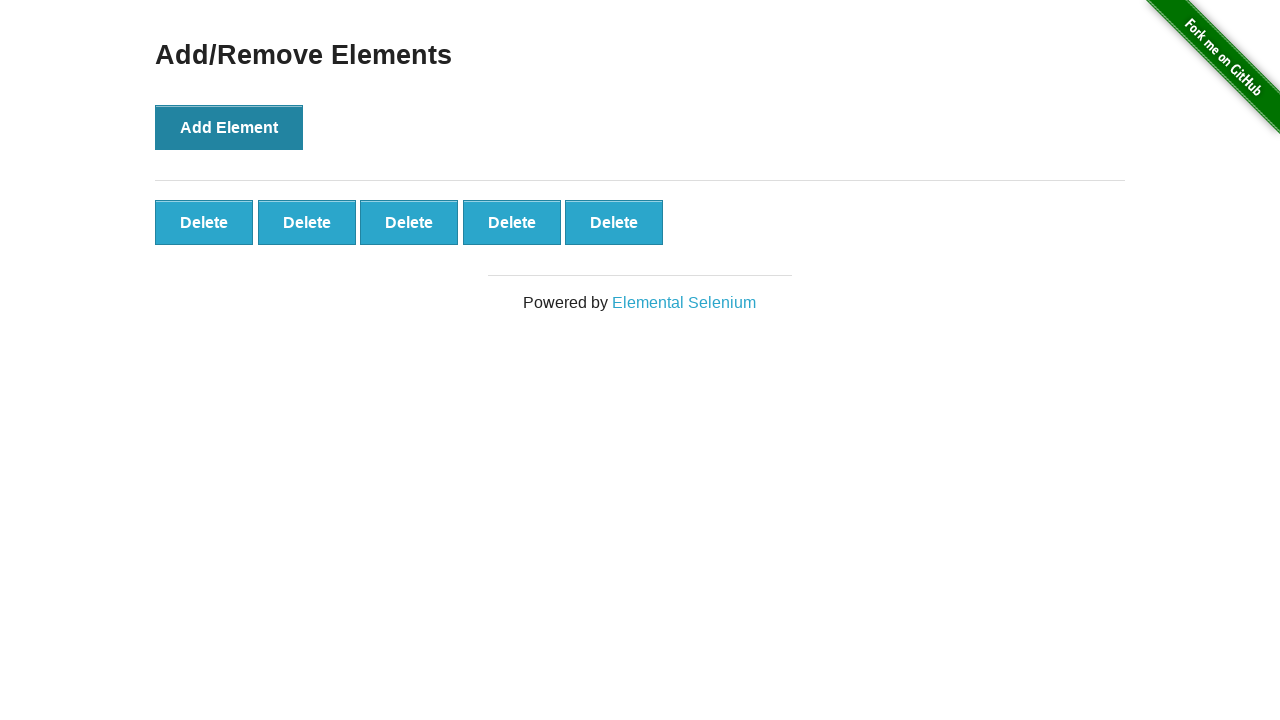

Clicked 'Add Element' button (iteration 6/100) at (229, 127) on button[onclick='addElement()']
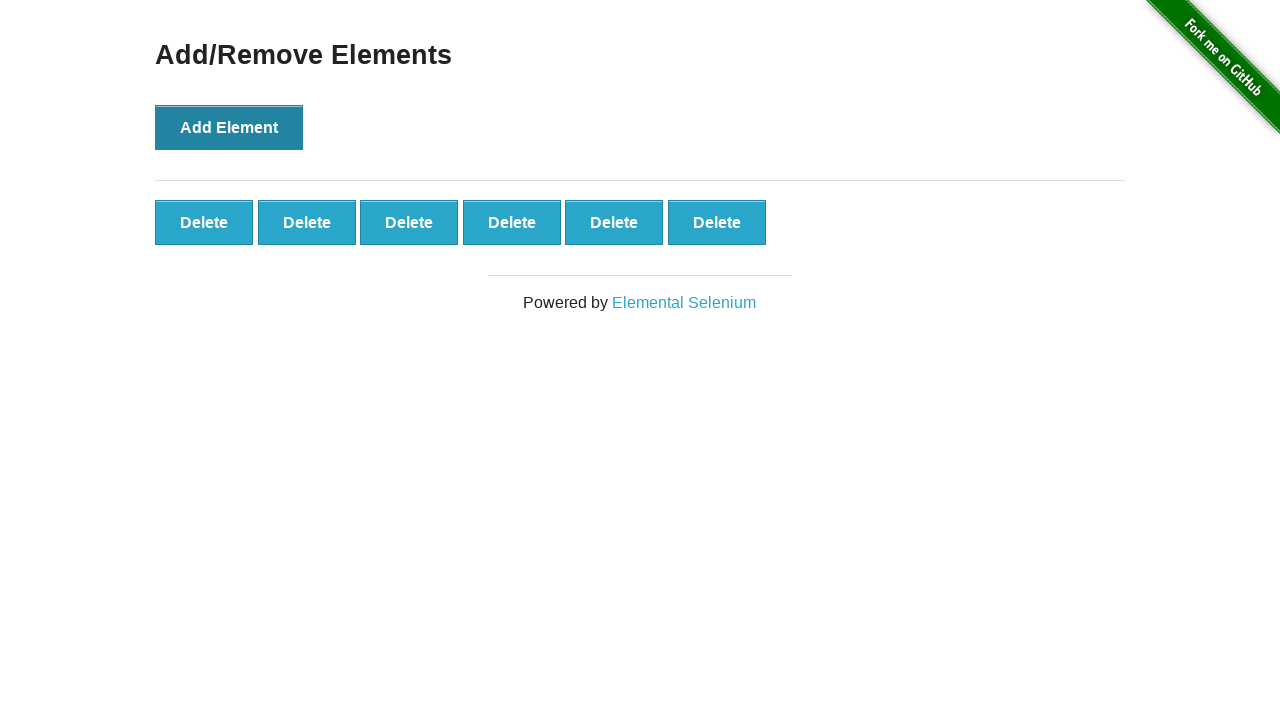

Clicked 'Add Element' button (iteration 7/100) at (229, 127) on button[onclick='addElement()']
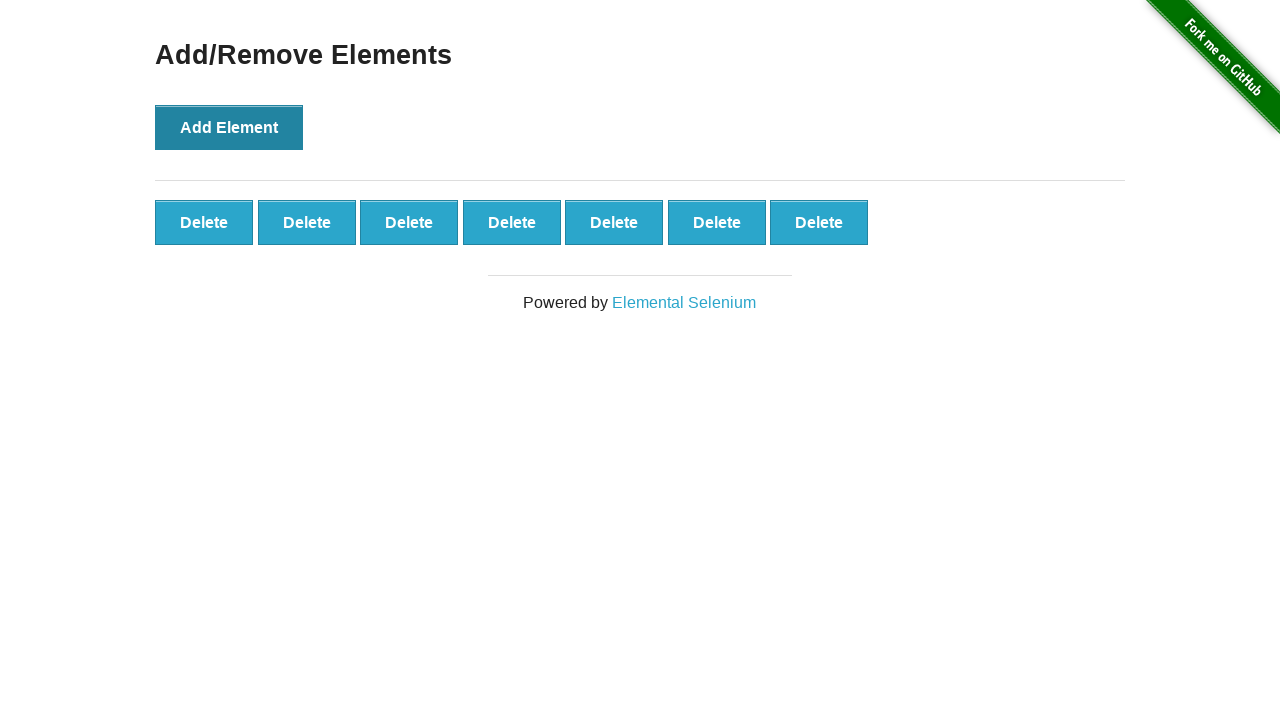

Clicked 'Add Element' button (iteration 8/100) at (229, 127) on button[onclick='addElement()']
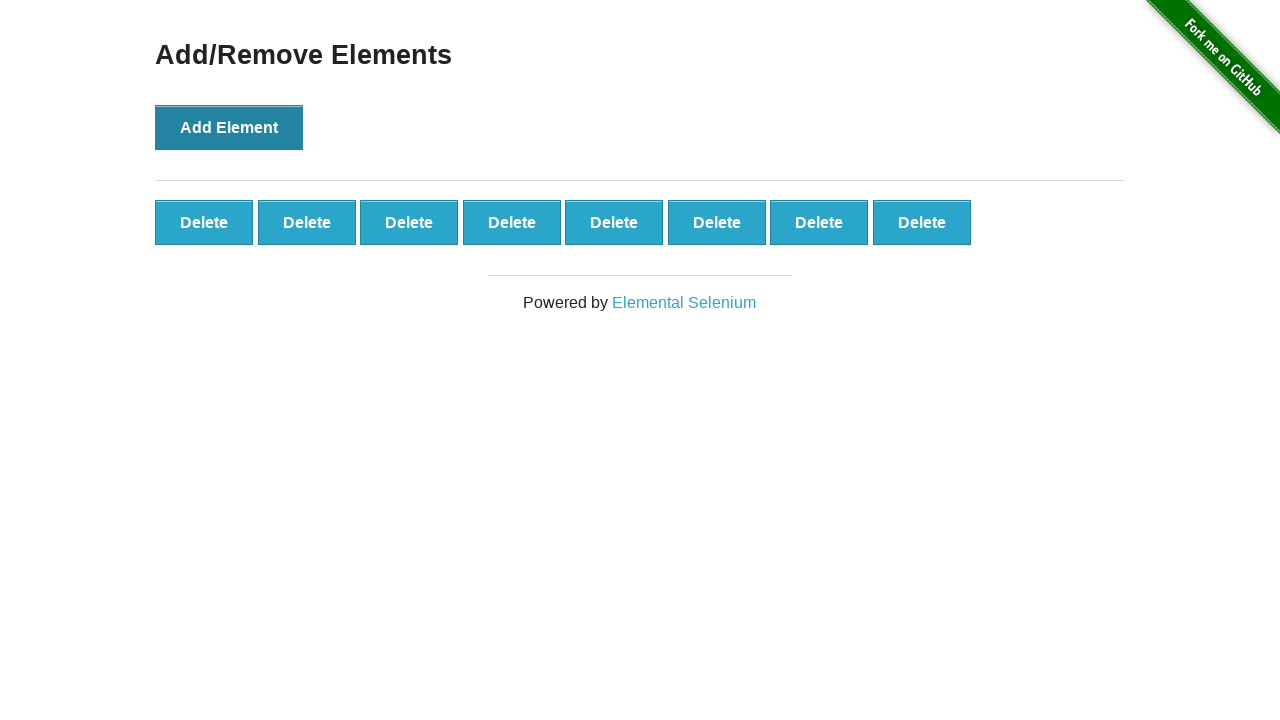

Clicked 'Add Element' button (iteration 9/100) at (229, 127) on button[onclick='addElement()']
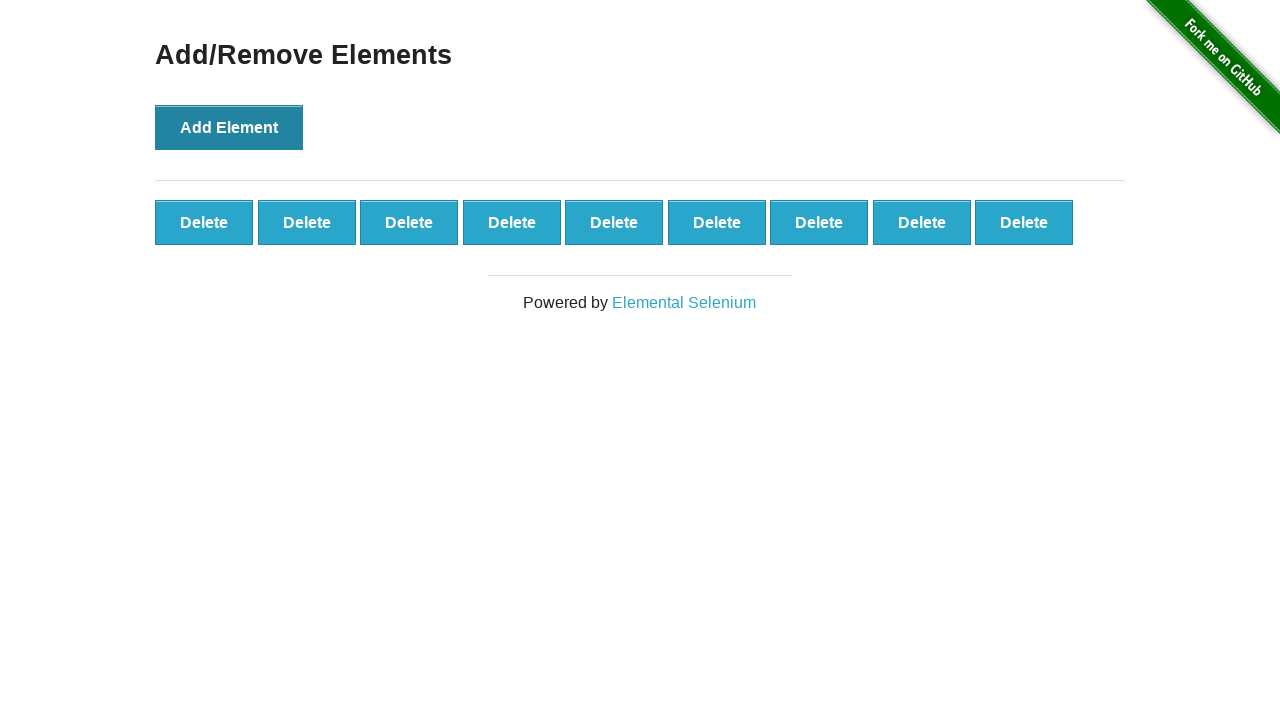

Clicked 'Add Element' button (iteration 10/100) at (229, 127) on button[onclick='addElement()']
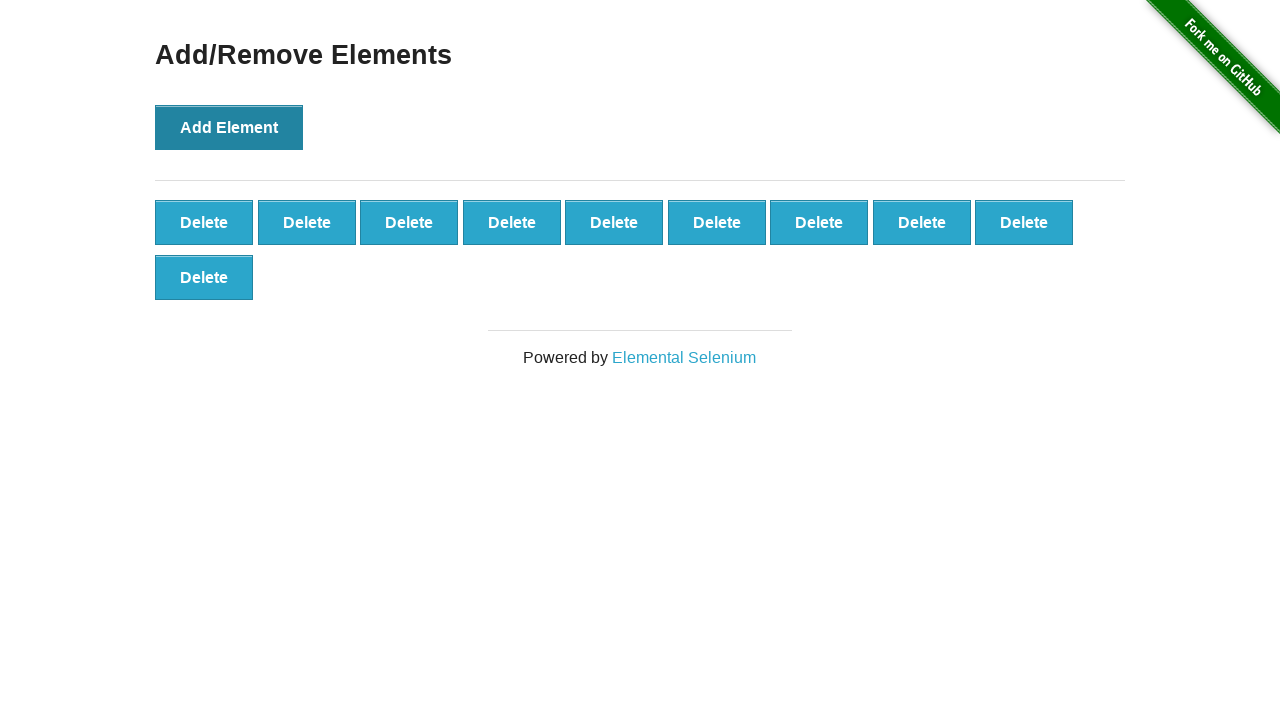

Clicked 'Add Element' button (iteration 11/100) at (229, 127) on button[onclick='addElement()']
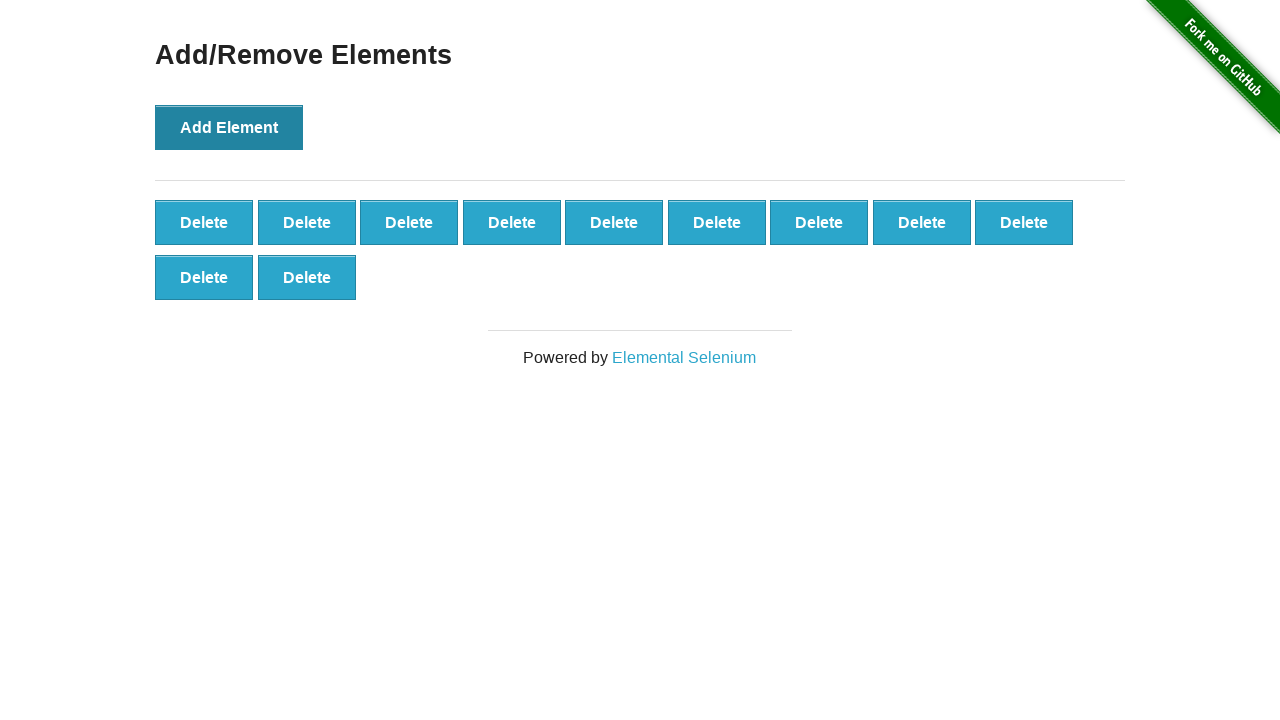

Clicked 'Add Element' button (iteration 12/100) at (229, 127) on button[onclick='addElement()']
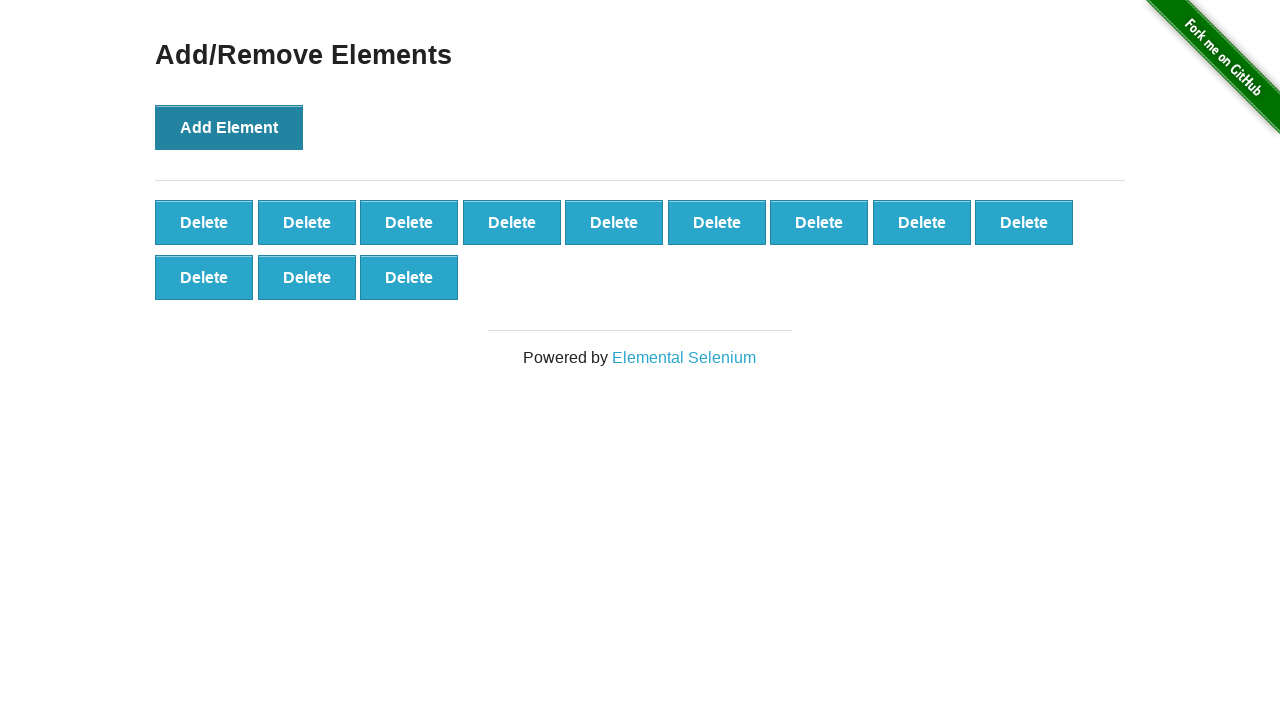

Clicked 'Add Element' button (iteration 13/100) at (229, 127) on button[onclick='addElement()']
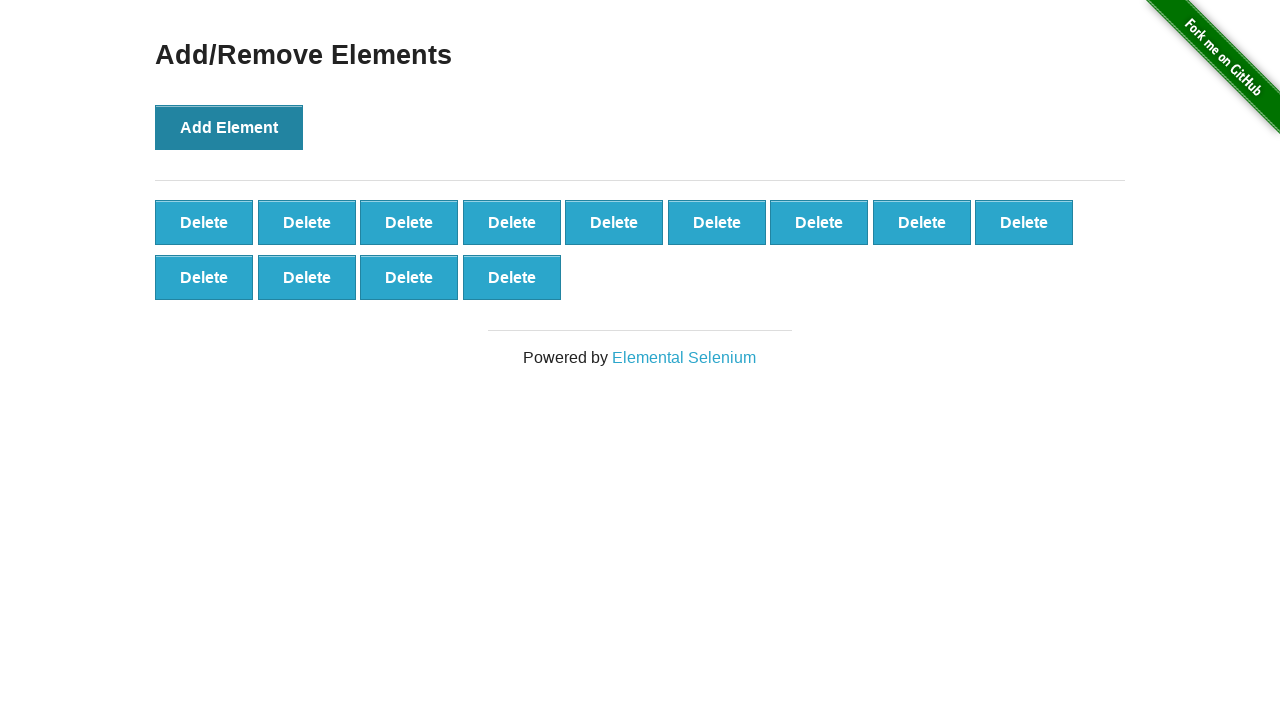

Clicked 'Add Element' button (iteration 14/100) at (229, 127) on button[onclick='addElement()']
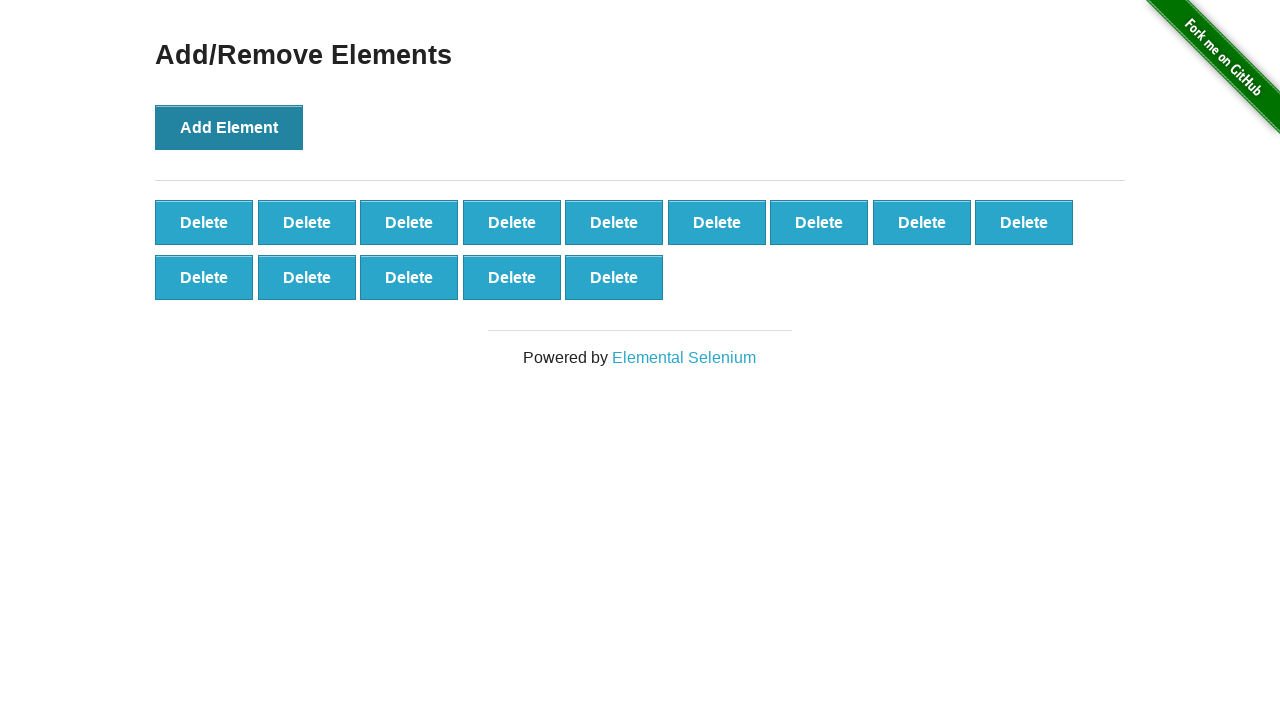

Clicked 'Add Element' button (iteration 15/100) at (229, 127) on button[onclick='addElement()']
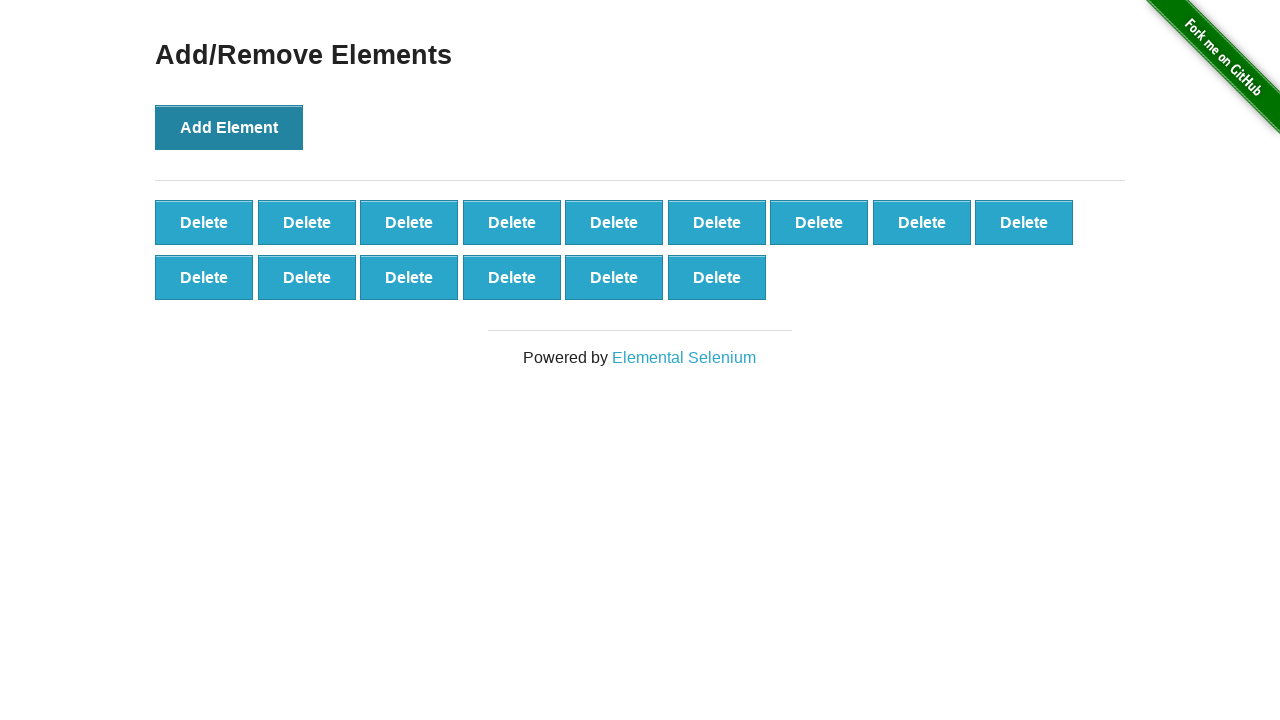

Clicked 'Add Element' button (iteration 16/100) at (229, 127) on button[onclick='addElement()']
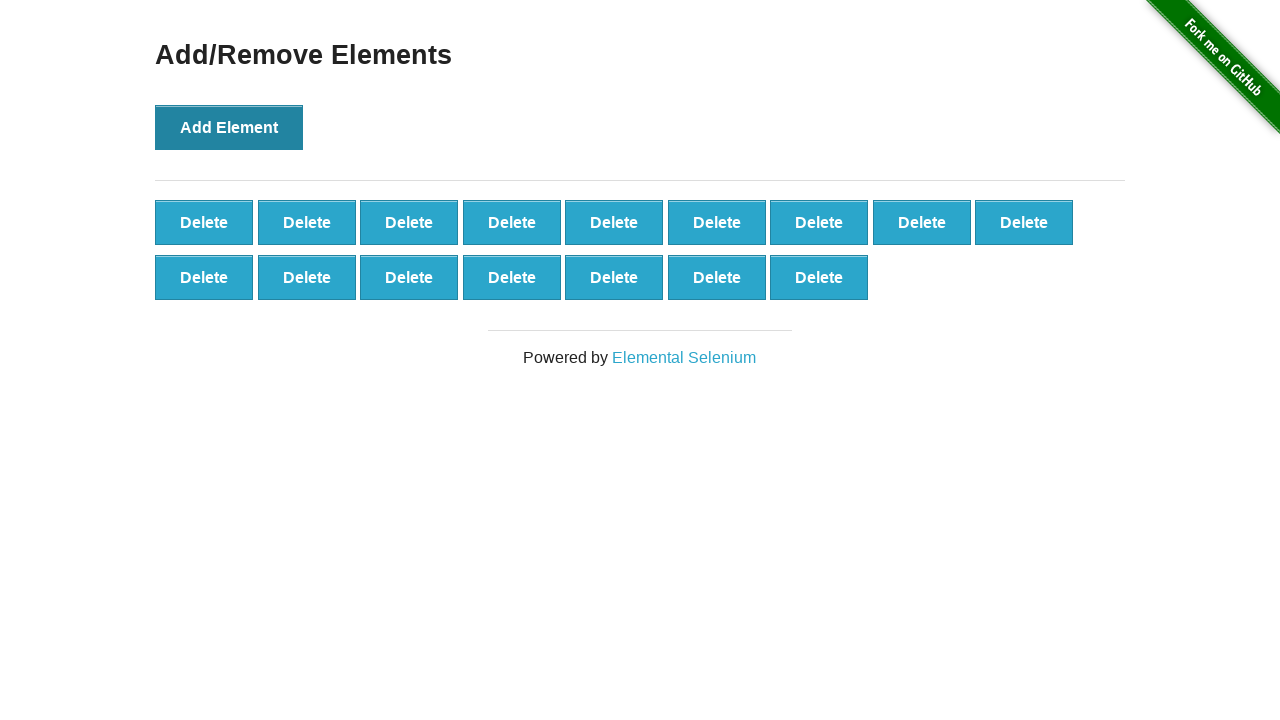

Clicked 'Add Element' button (iteration 17/100) at (229, 127) on button[onclick='addElement()']
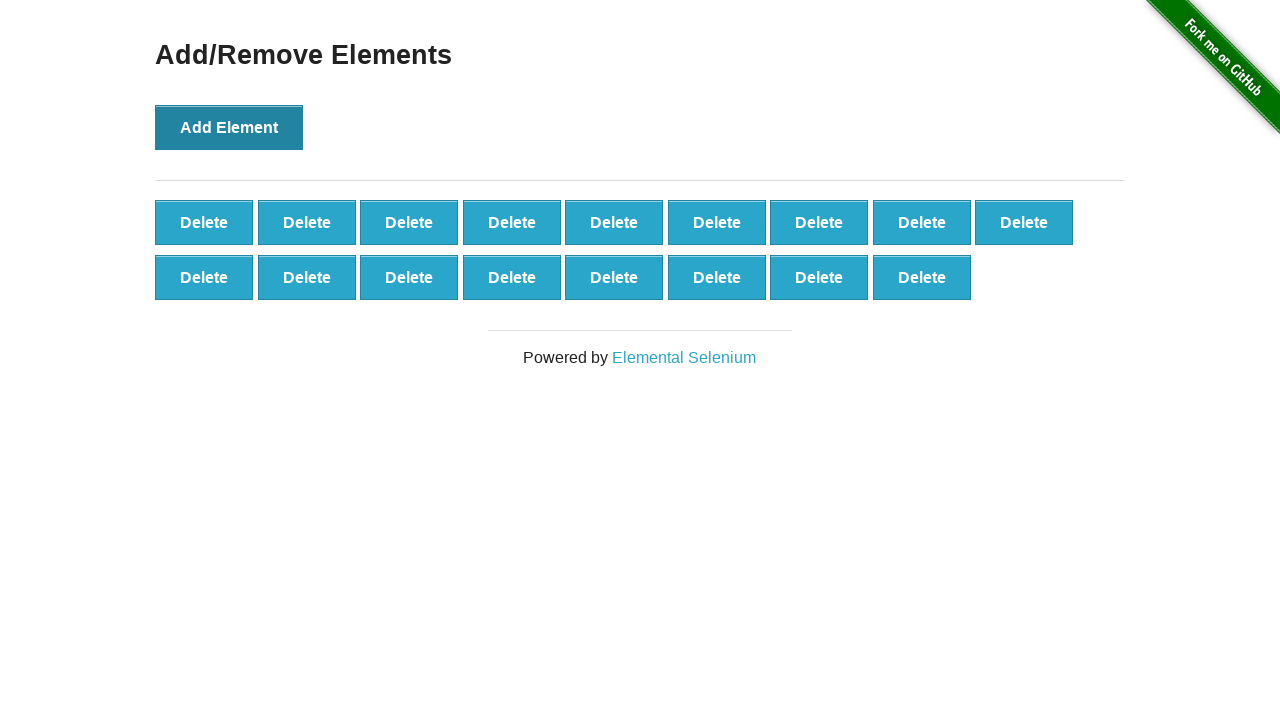

Clicked 'Add Element' button (iteration 18/100) at (229, 127) on button[onclick='addElement()']
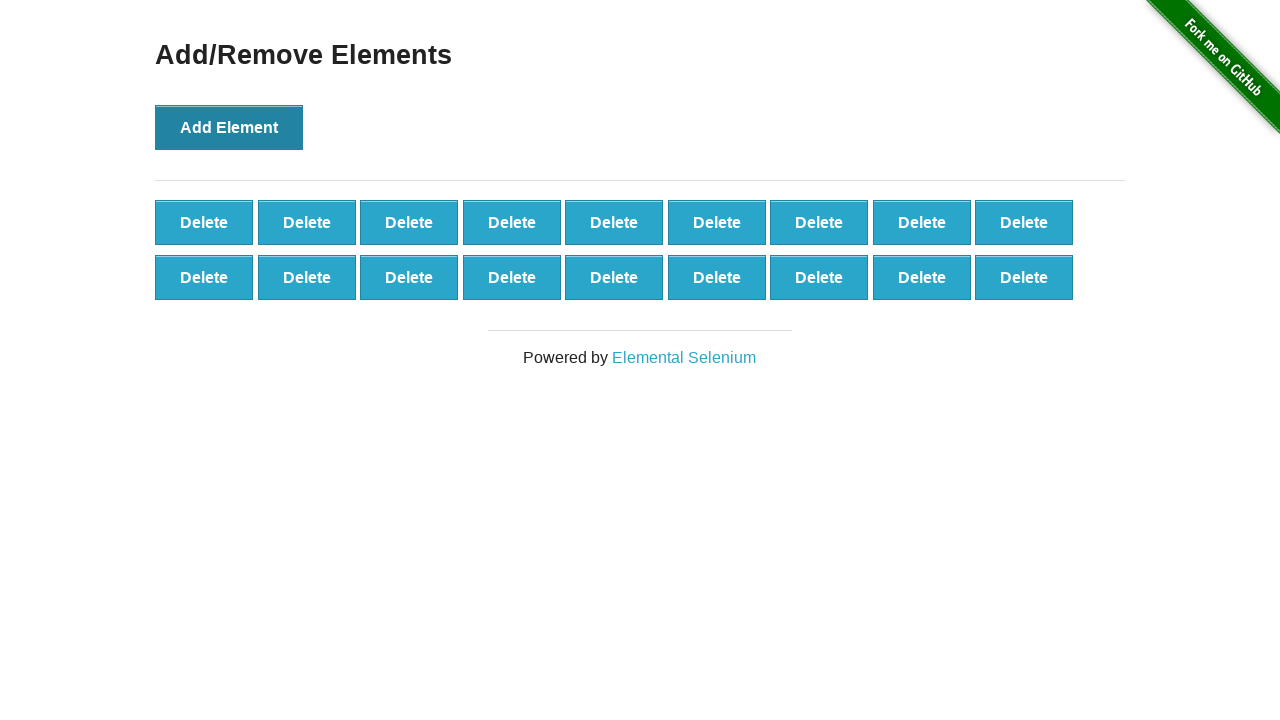

Clicked 'Add Element' button (iteration 19/100) at (229, 127) on button[onclick='addElement()']
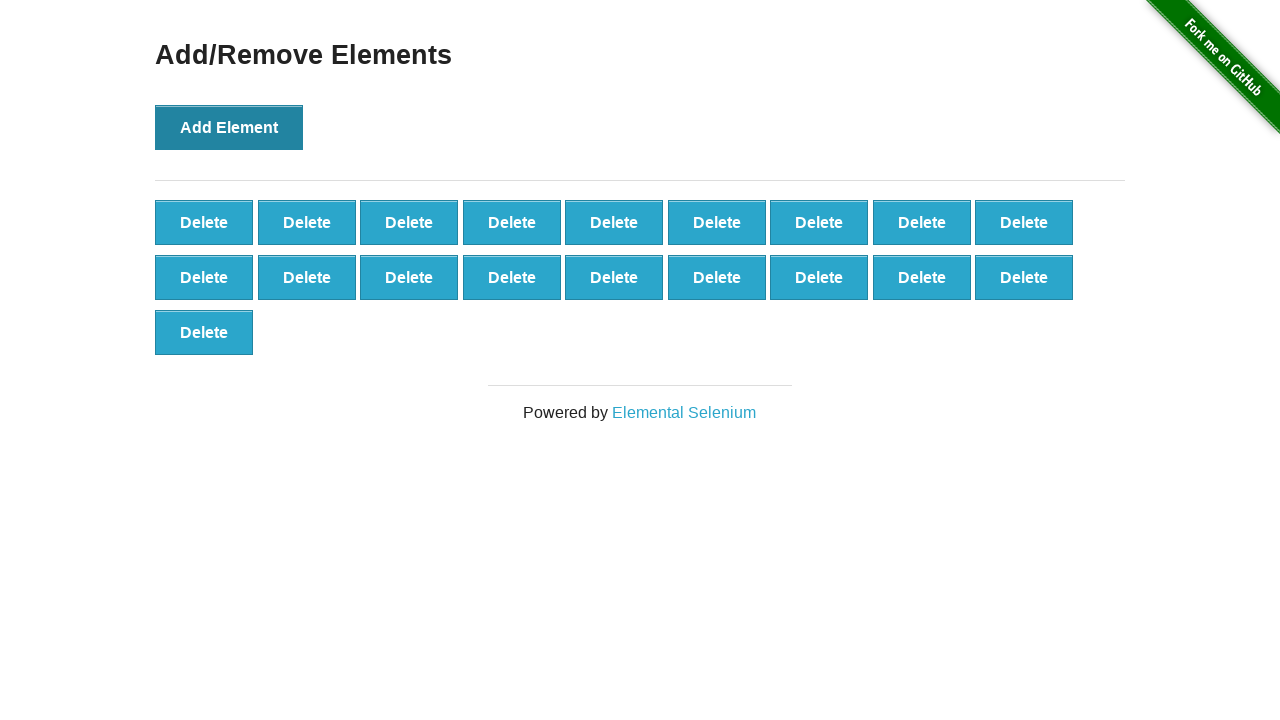

Clicked 'Add Element' button (iteration 20/100) at (229, 127) on button[onclick='addElement()']
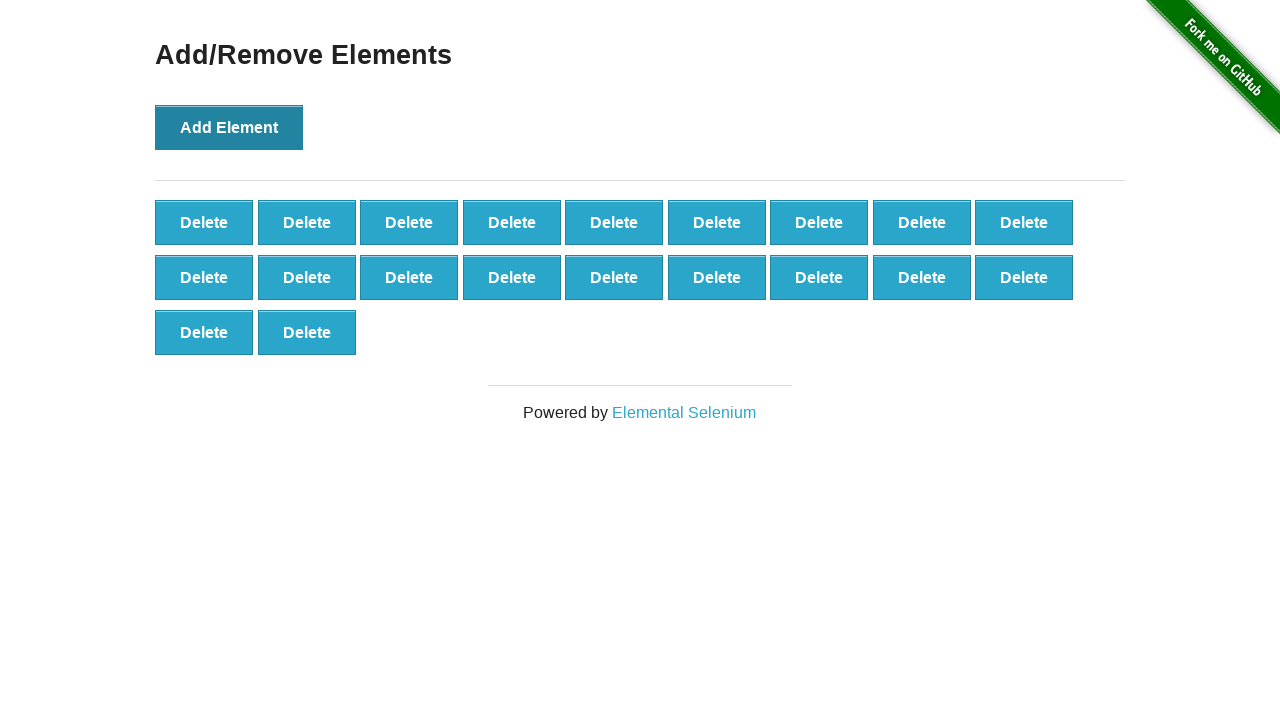

Clicked 'Add Element' button (iteration 21/100) at (229, 127) on button[onclick='addElement()']
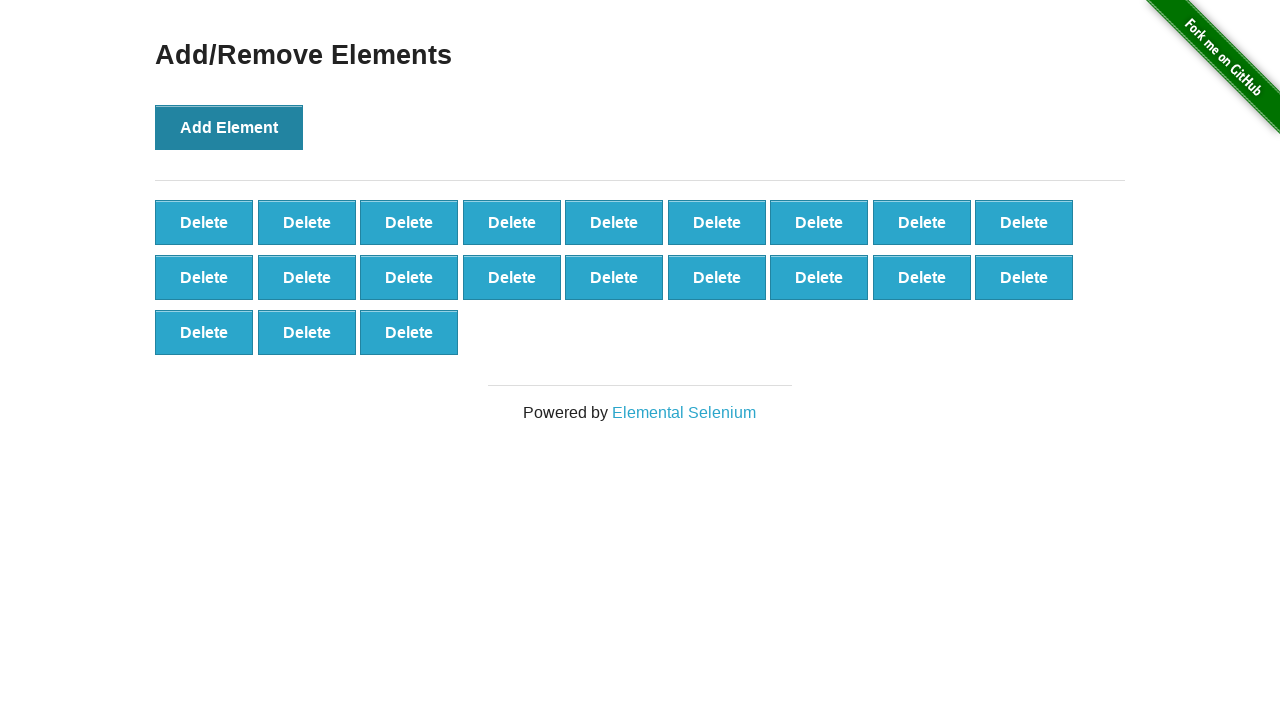

Clicked 'Add Element' button (iteration 22/100) at (229, 127) on button[onclick='addElement()']
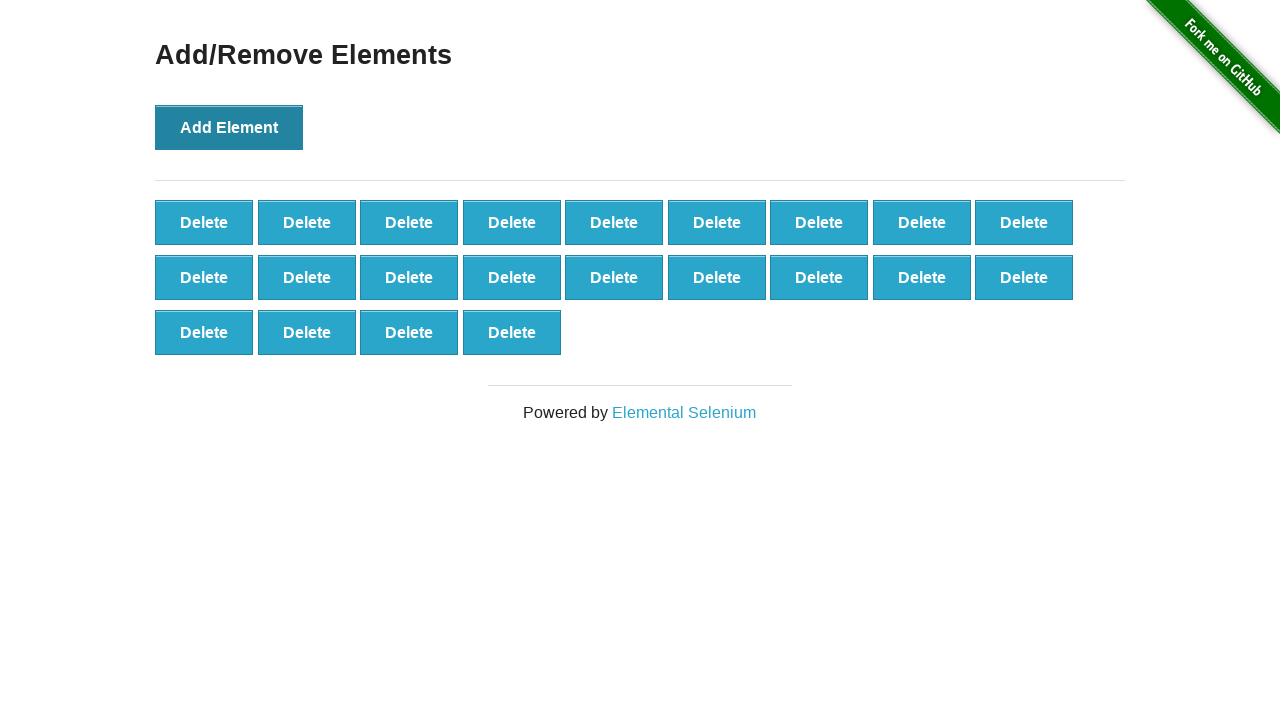

Clicked 'Add Element' button (iteration 23/100) at (229, 127) on button[onclick='addElement()']
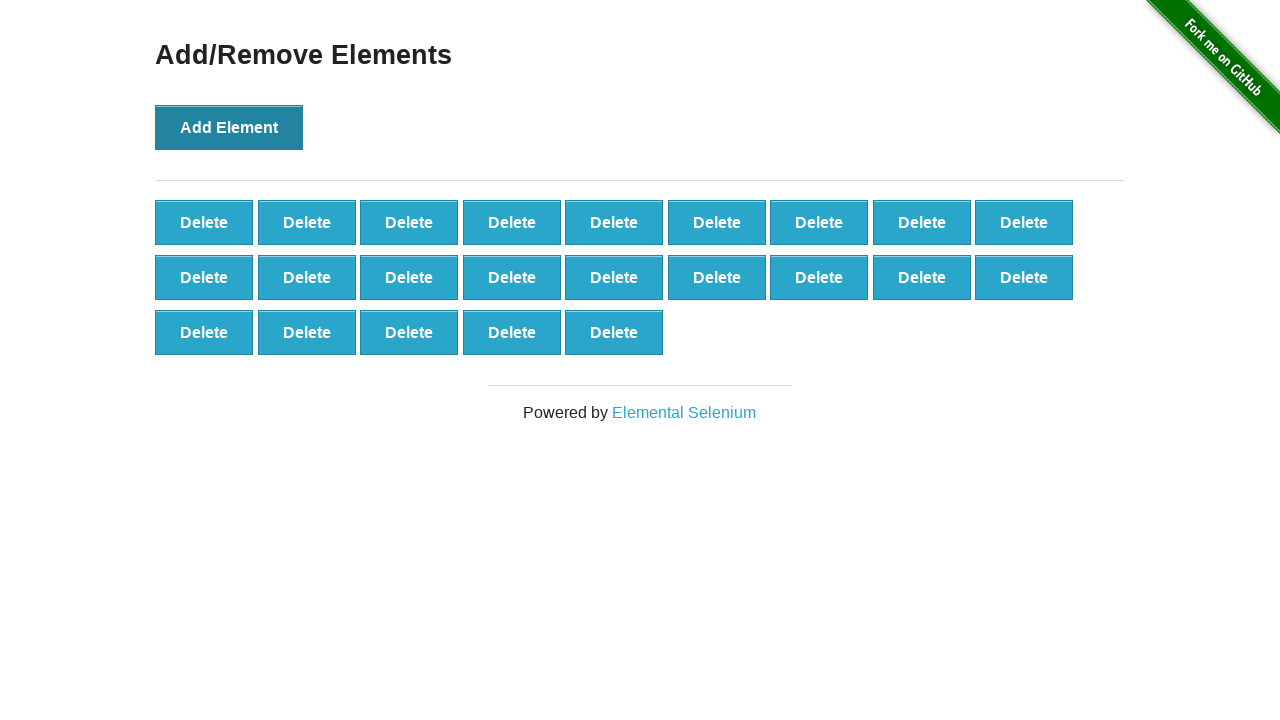

Clicked 'Add Element' button (iteration 24/100) at (229, 127) on button[onclick='addElement()']
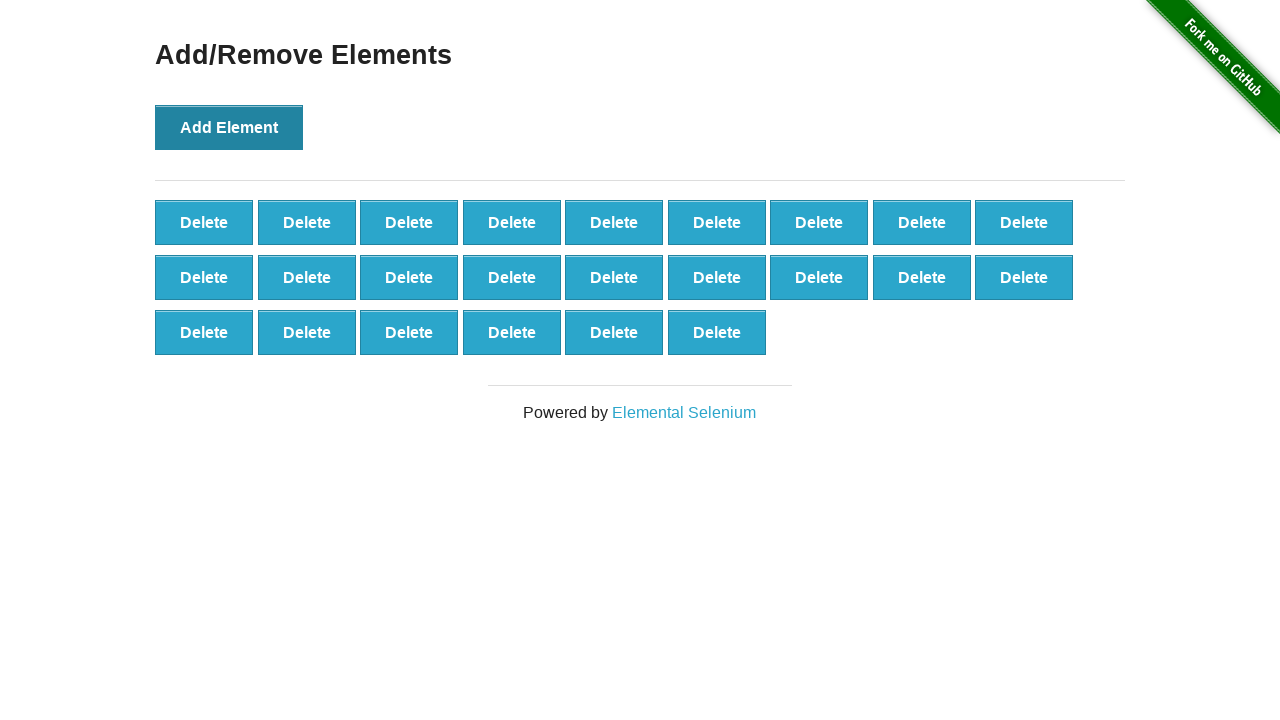

Clicked 'Add Element' button (iteration 25/100) at (229, 127) on button[onclick='addElement()']
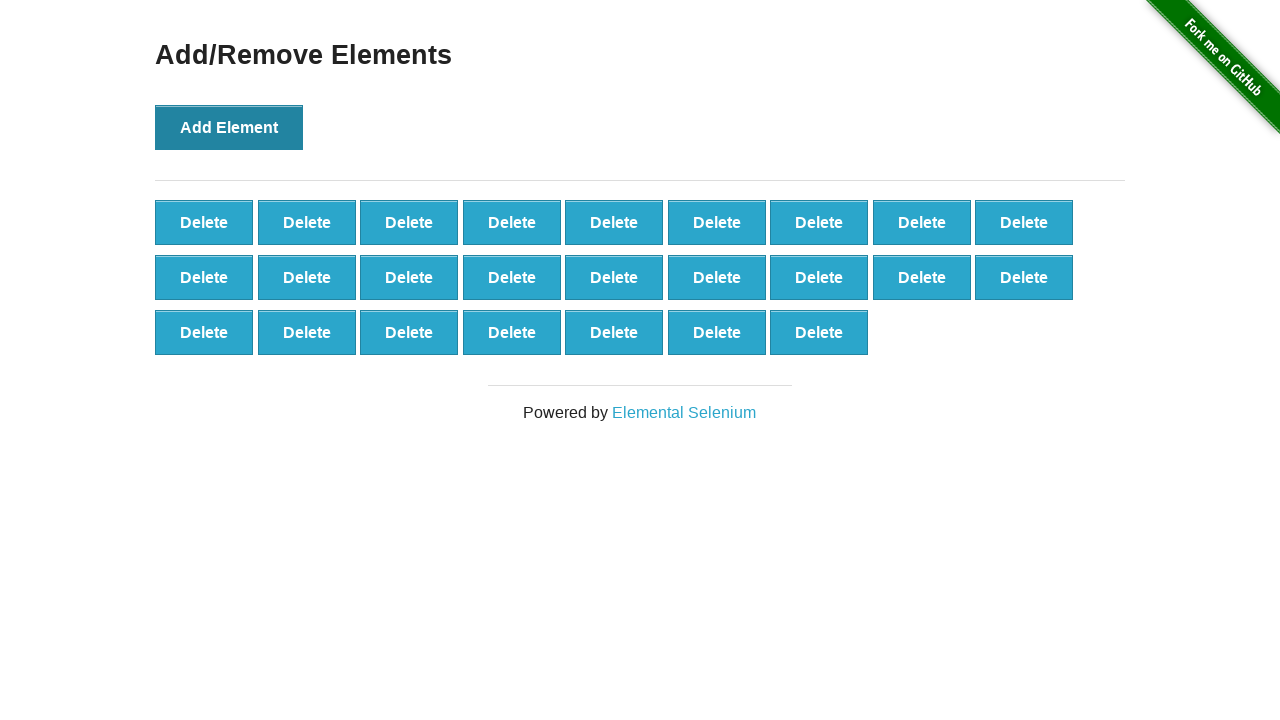

Clicked 'Add Element' button (iteration 26/100) at (229, 127) on button[onclick='addElement()']
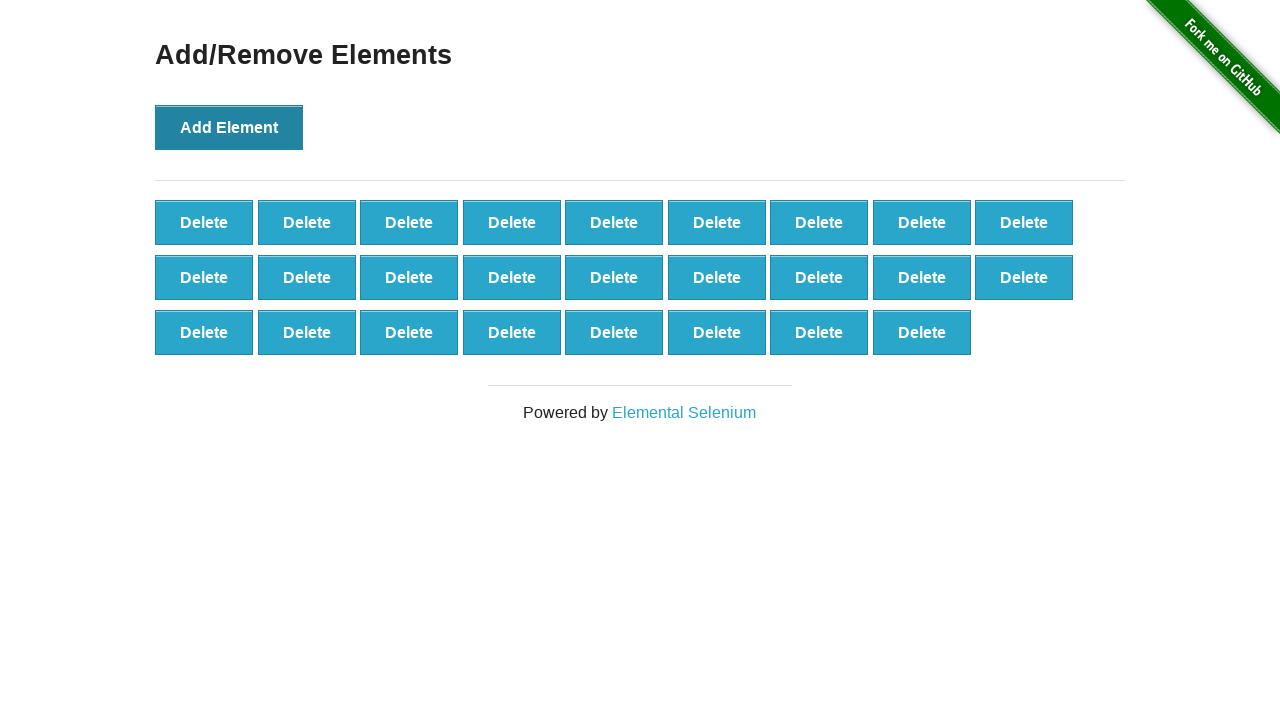

Clicked 'Add Element' button (iteration 27/100) at (229, 127) on button[onclick='addElement()']
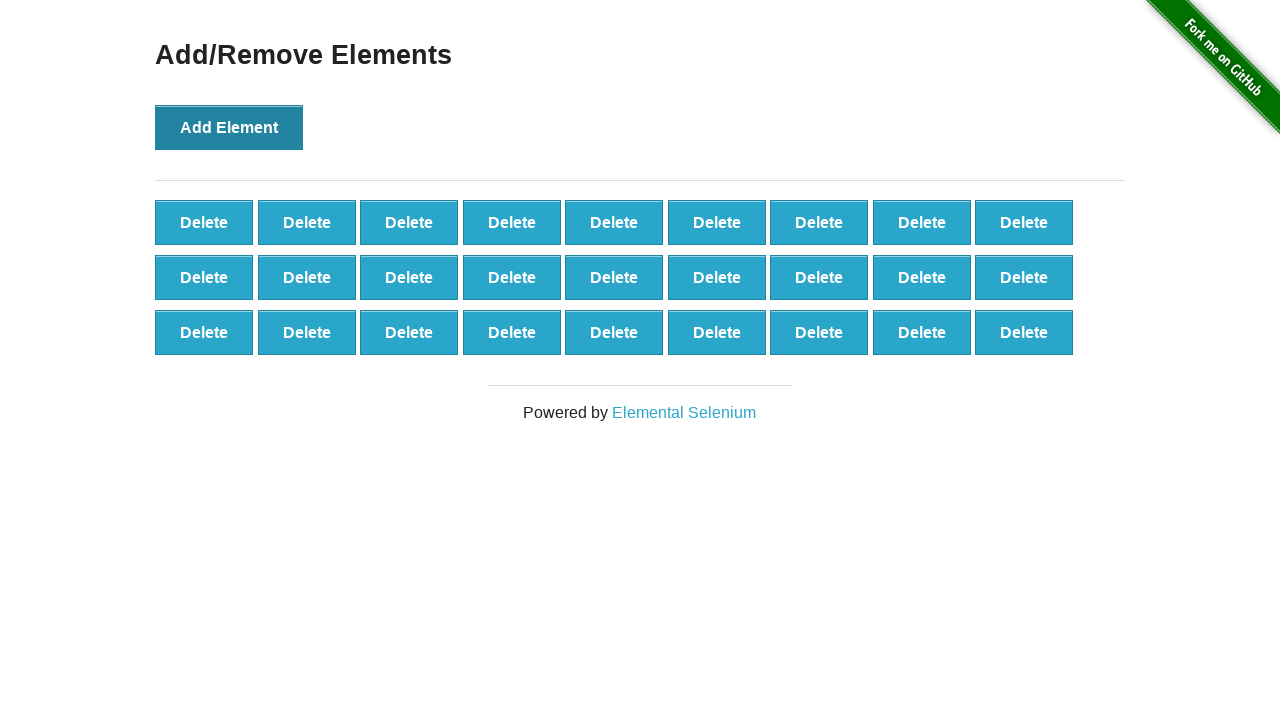

Clicked 'Add Element' button (iteration 28/100) at (229, 127) on button[onclick='addElement()']
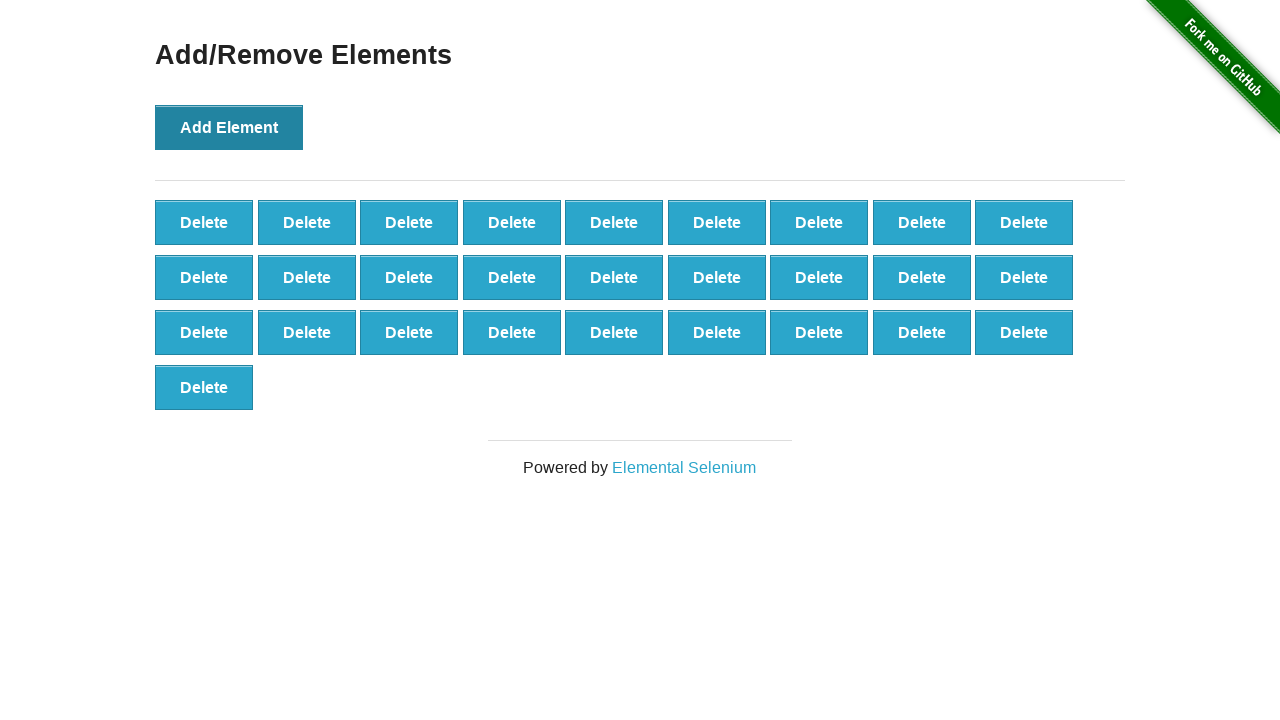

Clicked 'Add Element' button (iteration 29/100) at (229, 127) on button[onclick='addElement()']
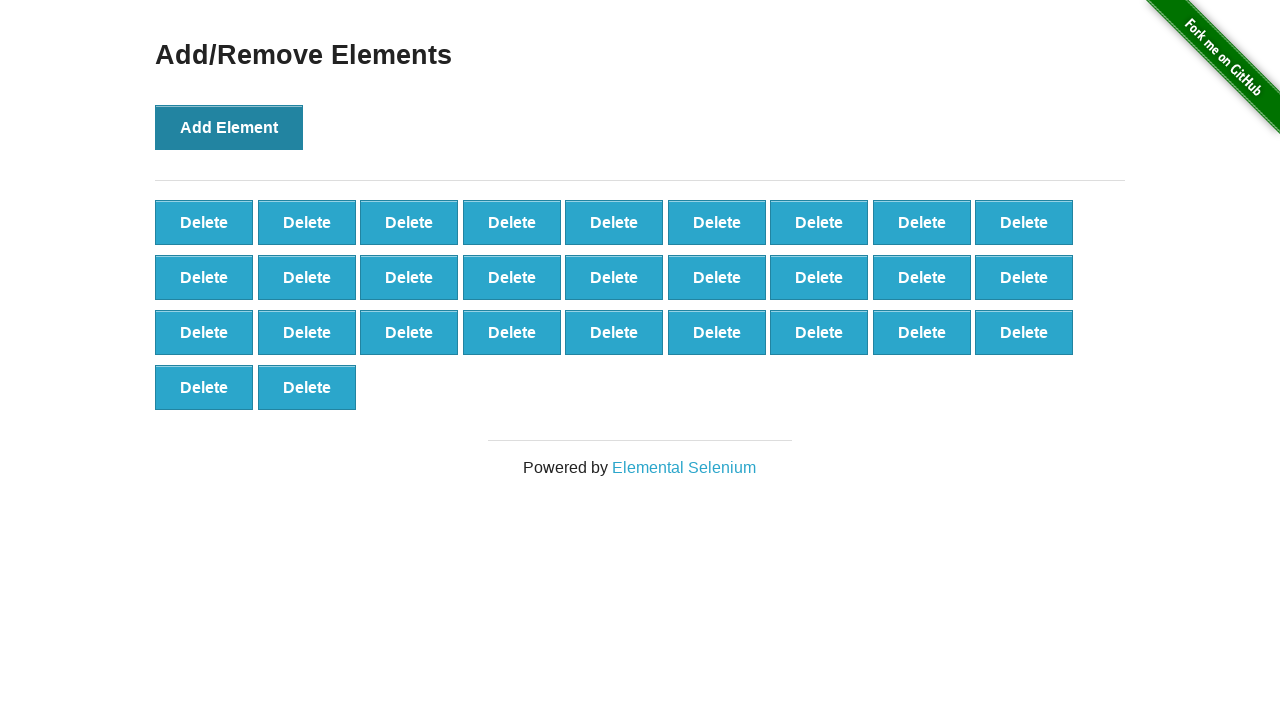

Clicked 'Add Element' button (iteration 30/100) at (229, 127) on button[onclick='addElement()']
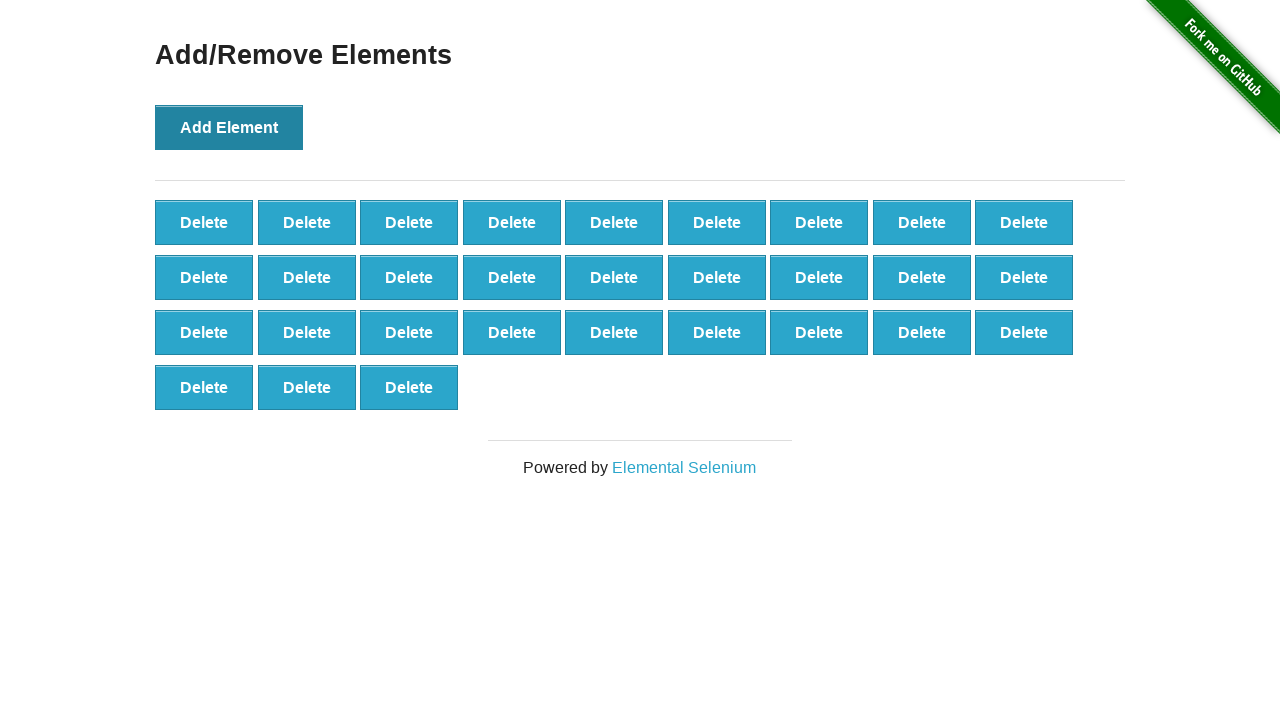

Clicked 'Add Element' button (iteration 31/100) at (229, 127) on button[onclick='addElement()']
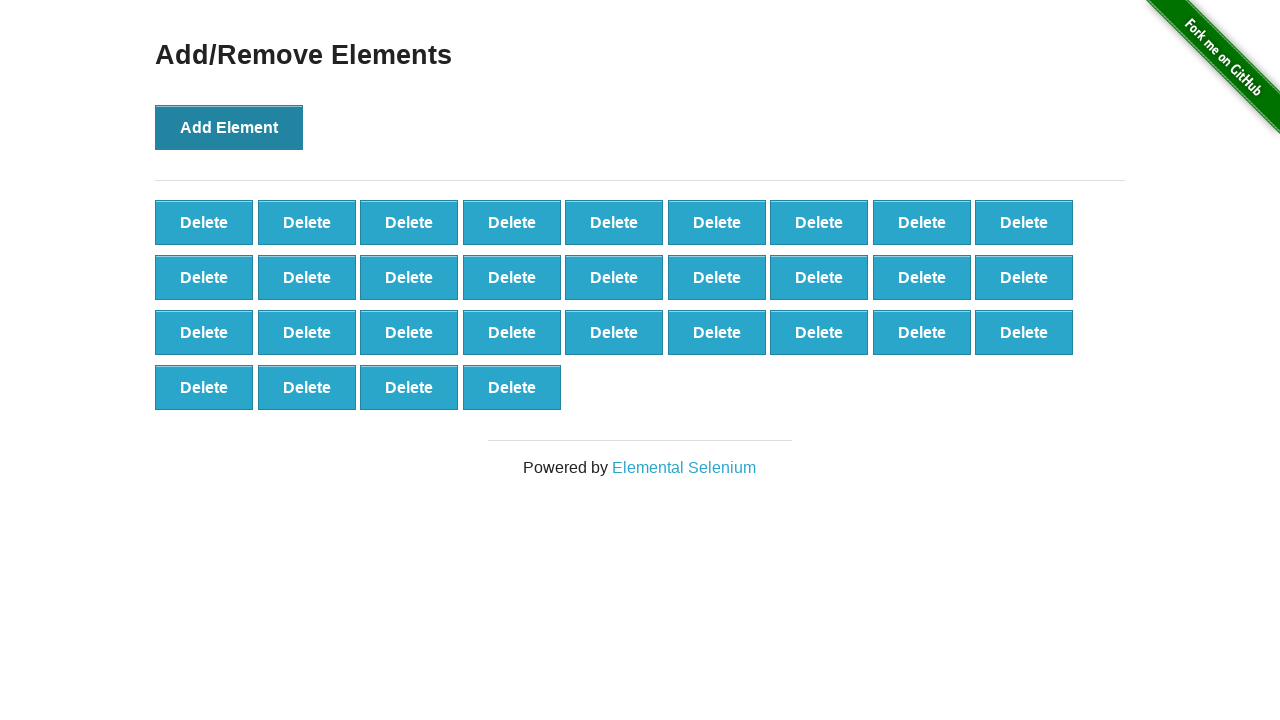

Clicked 'Add Element' button (iteration 32/100) at (229, 127) on button[onclick='addElement()']
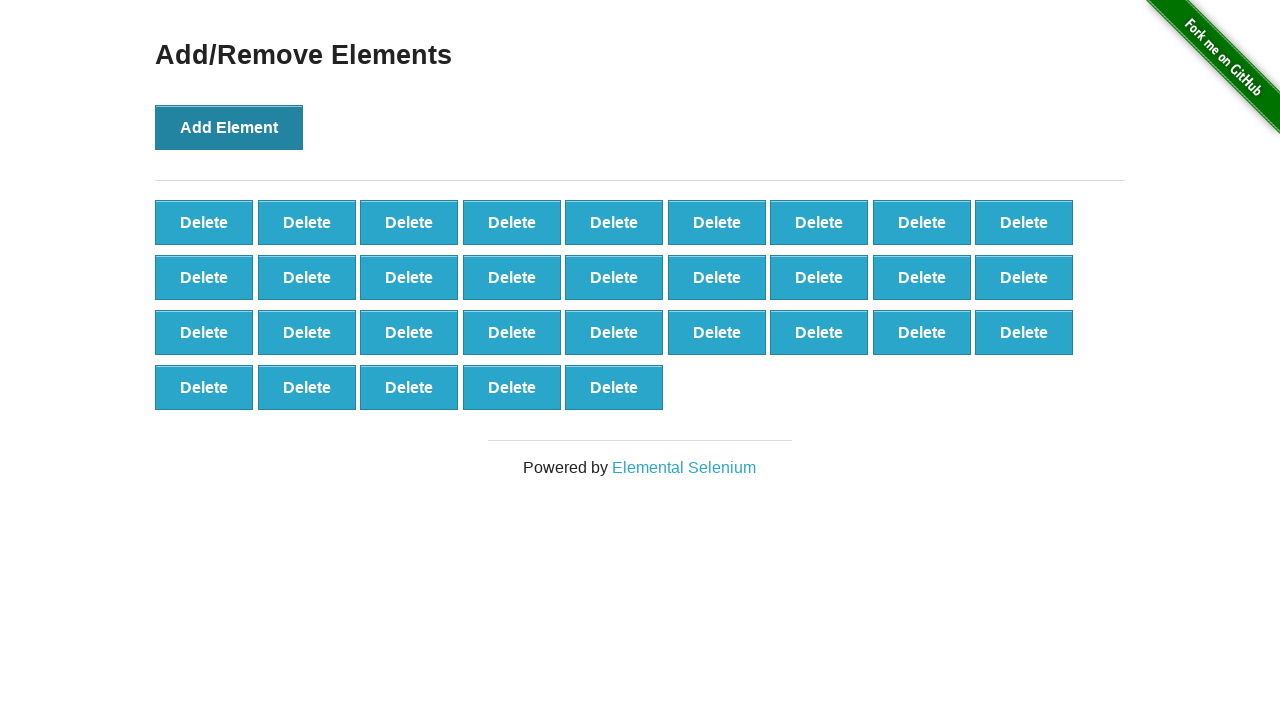

Clicked 'Add Element' button (iteration 33/100) at (229, 127) on button[onclick='addElement()']
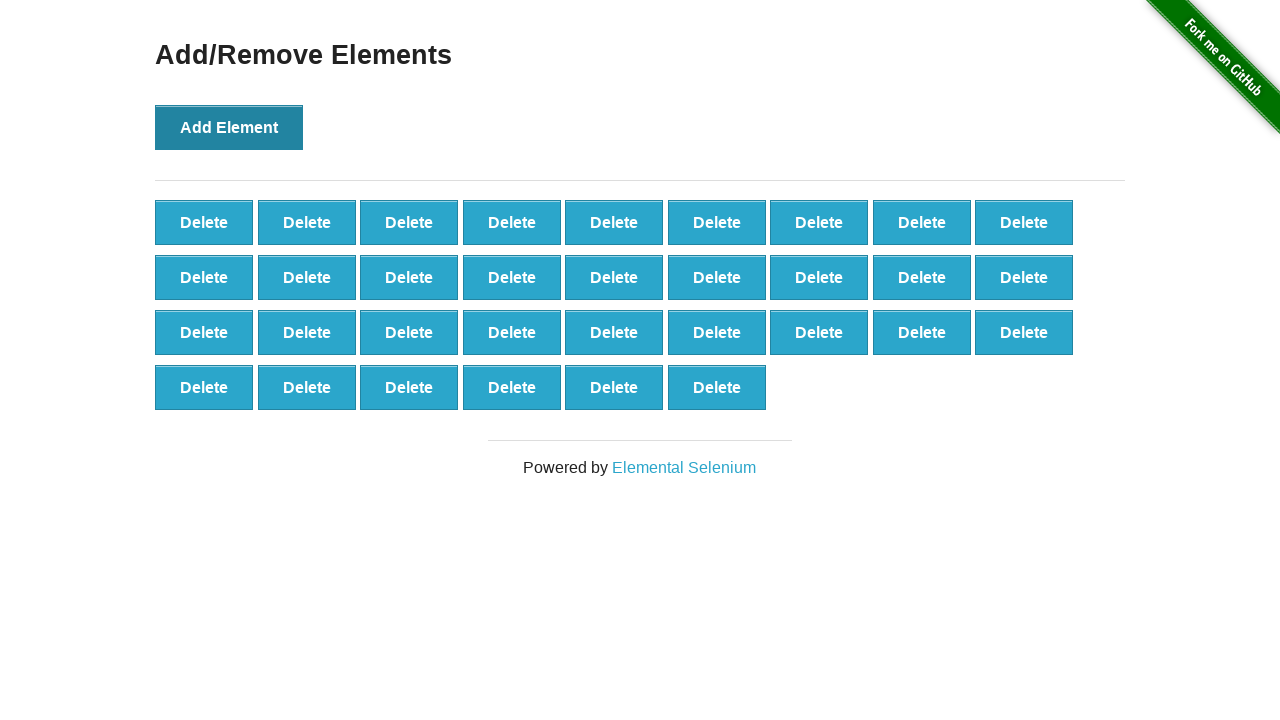

Clicked 'Add Element' button (iteration 34/100) at (229, 127) on button[onclick='addElement()']
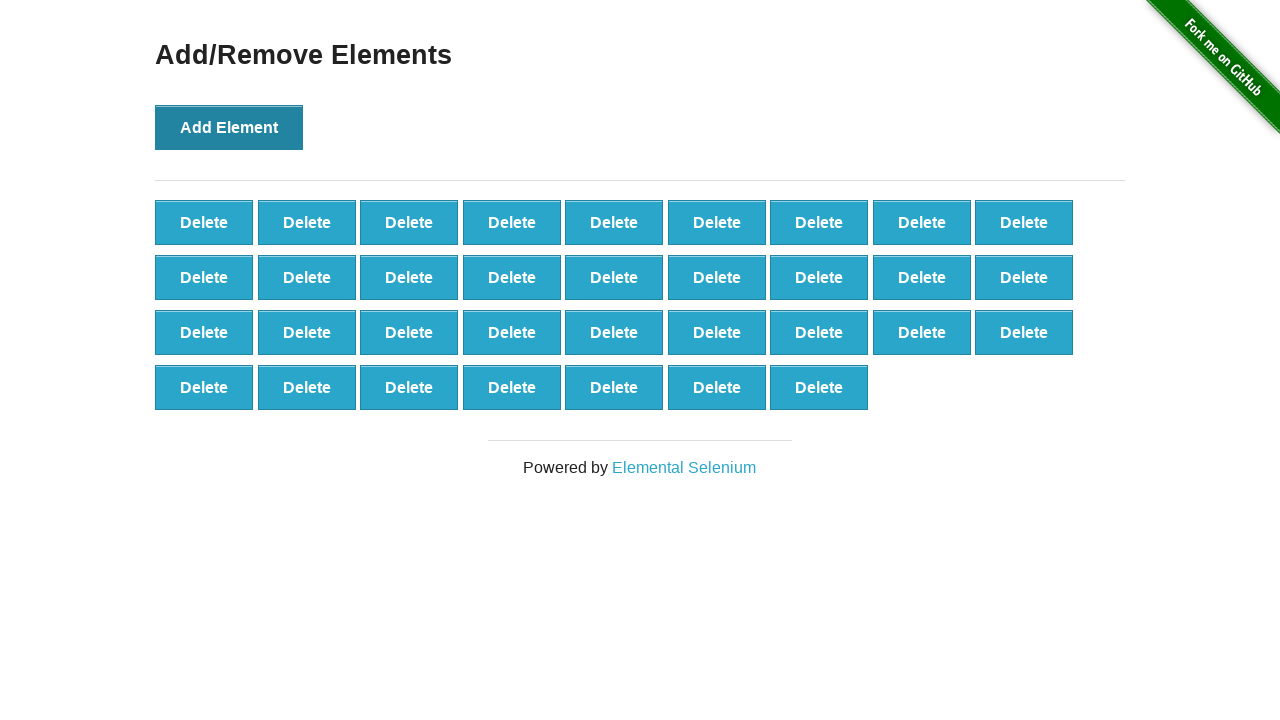

Clicked 'Add Element' button (iteration 35/100) at (229, 127) on button[onclick='addElement()']
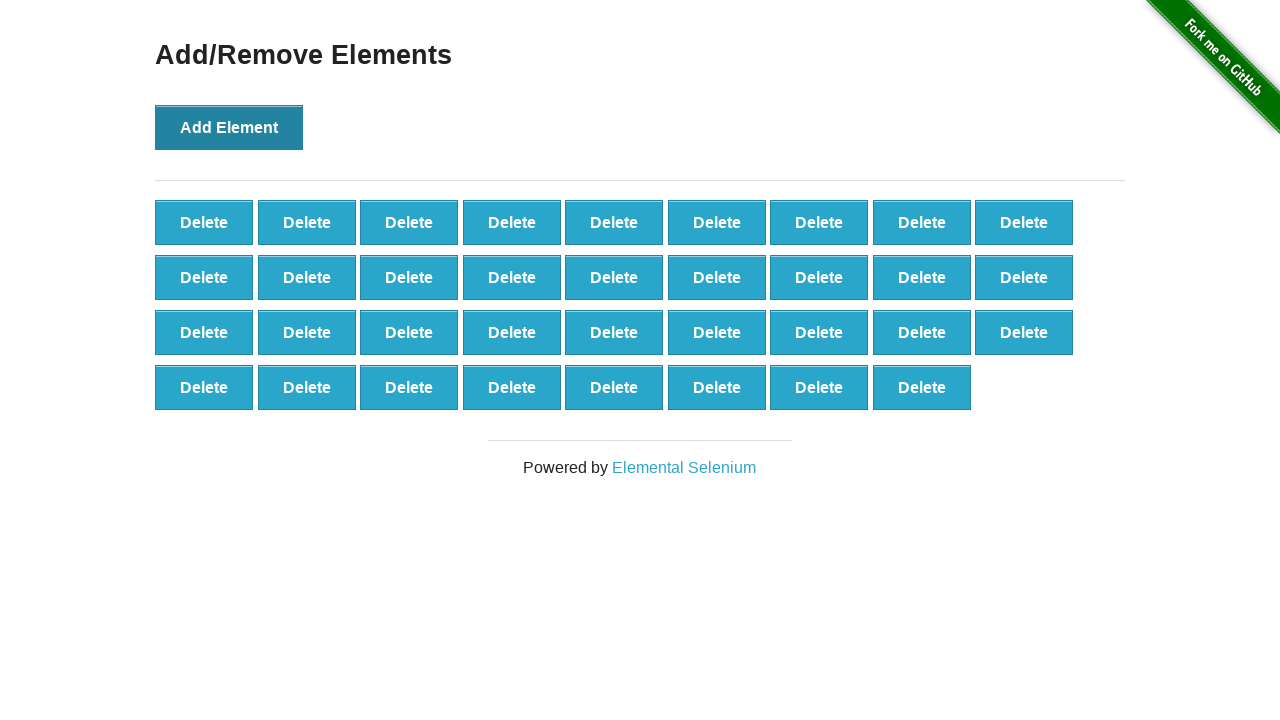

Clicked 'Add Element' button (iteration 36/100) at (229, 127) on button[onclick='addElement()']
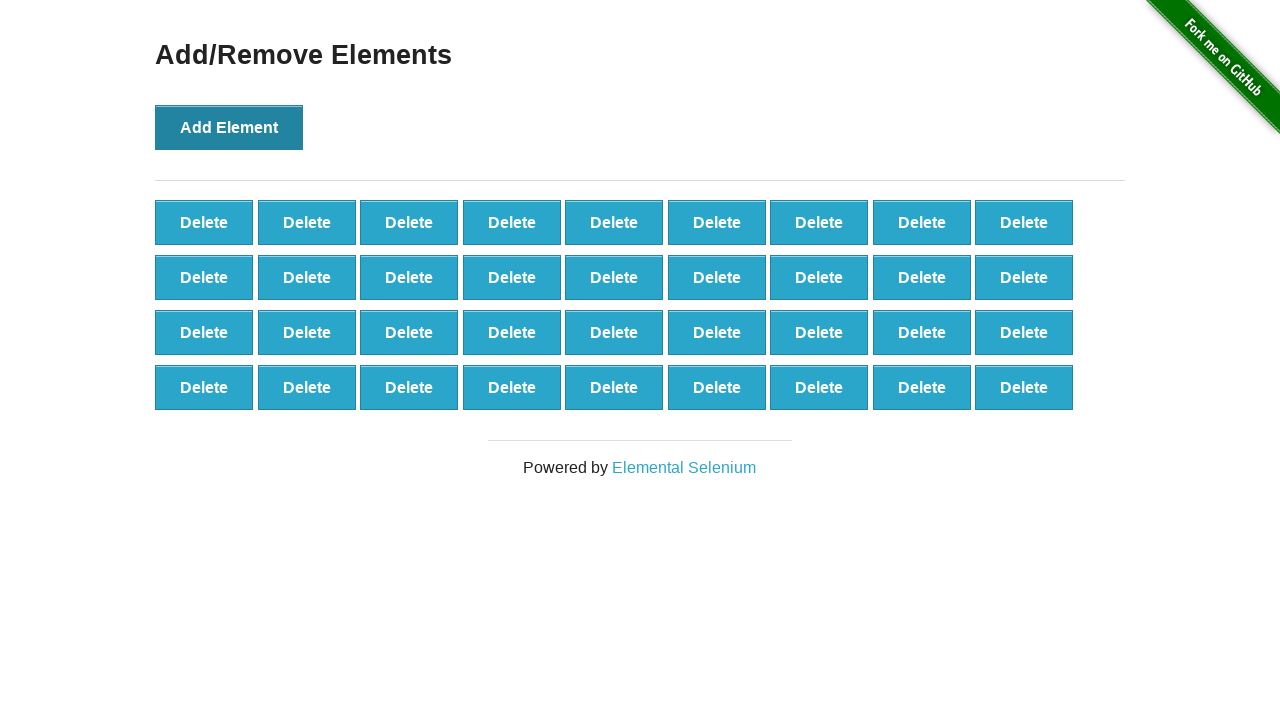

Clicked 'Add Element' button (iteration 37/100) at (229, 127) on button[onclick='addElement()']
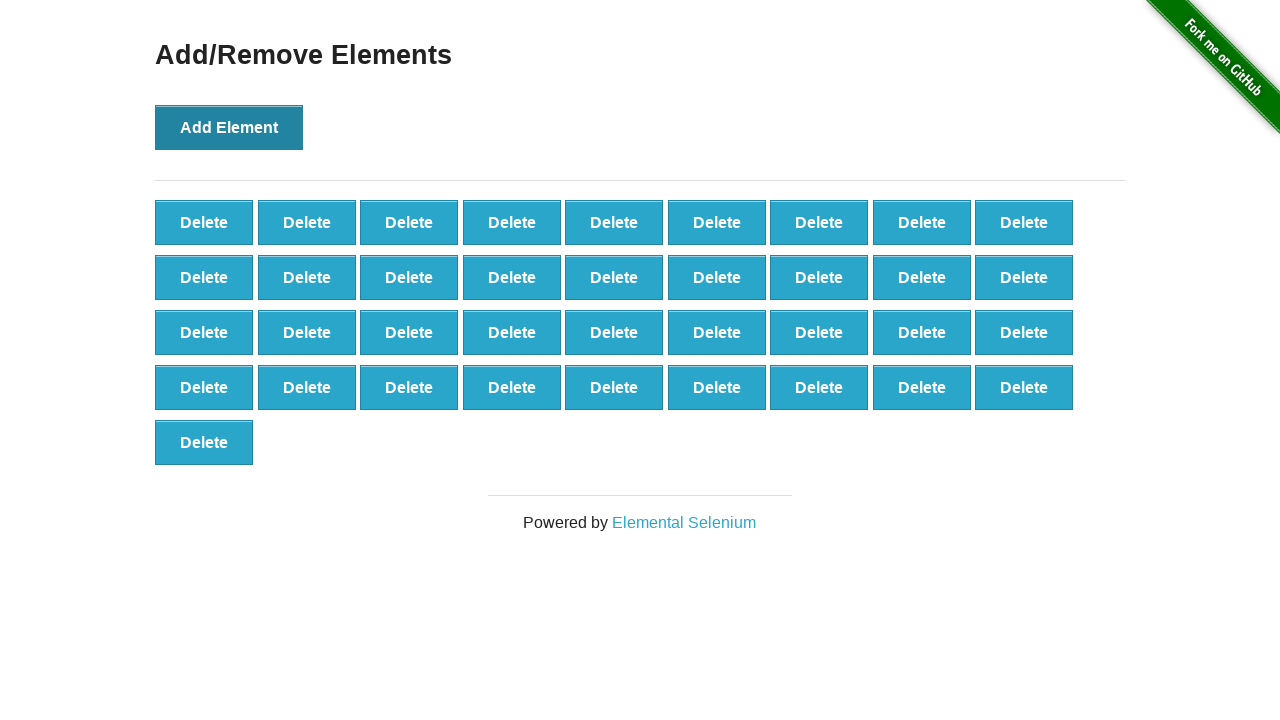

Clicked 'Add Element' button (iteration 38/100) at (229, 127) on button[onclick='addElement()']
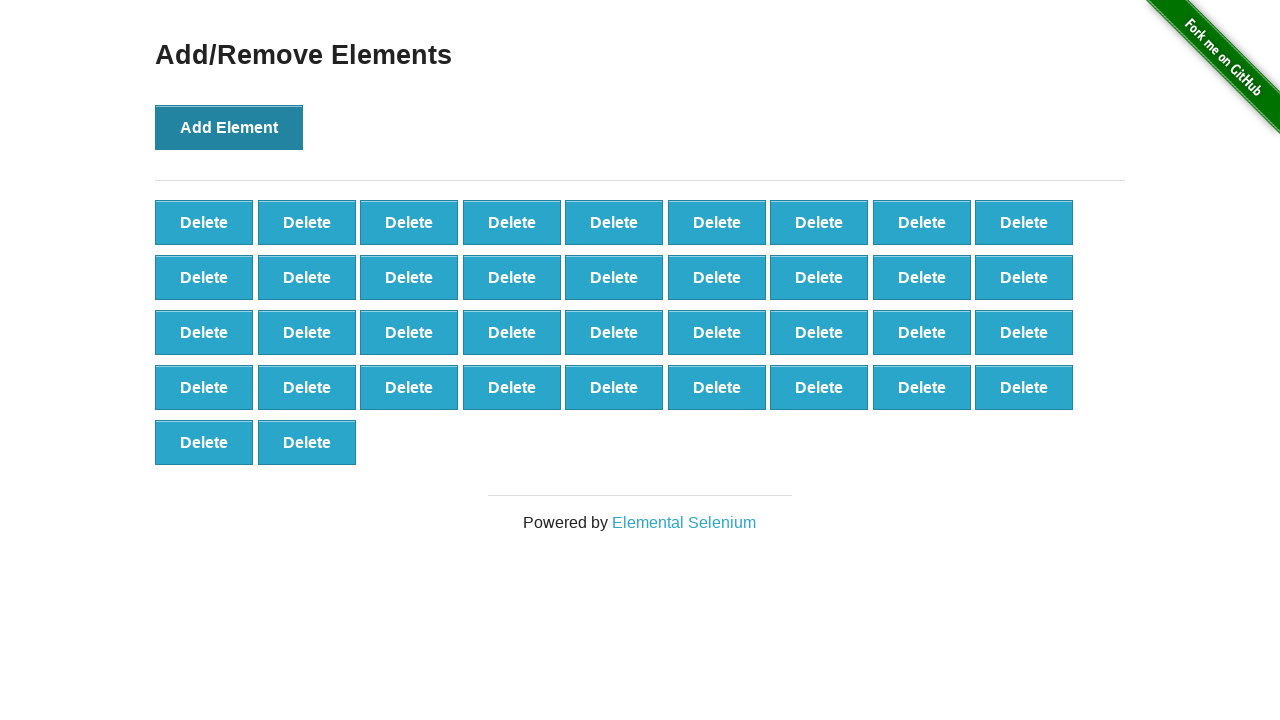

Clicked 'Add Element' button (iteration 39/100) at (229, 127) on button[onclick='addElement()']
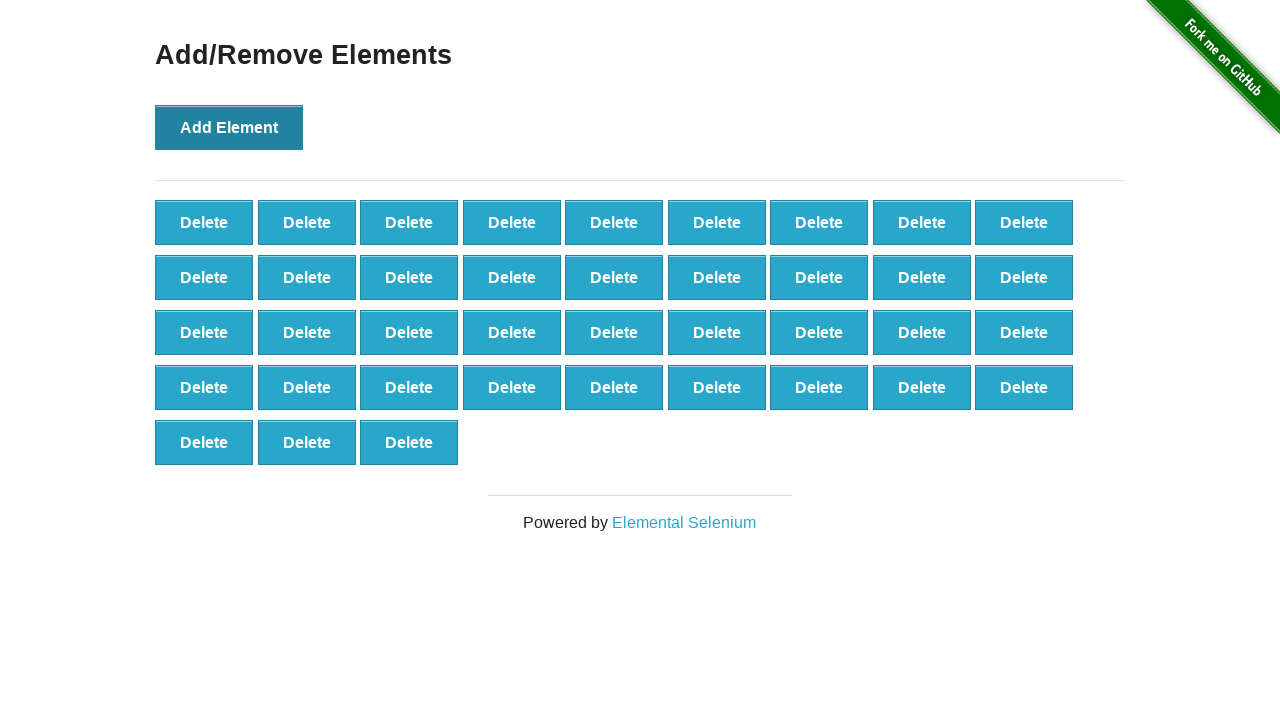

Clicked 'Add Element' button (iteration 40/100) at (229, 127) on button[onclick='addElement()']
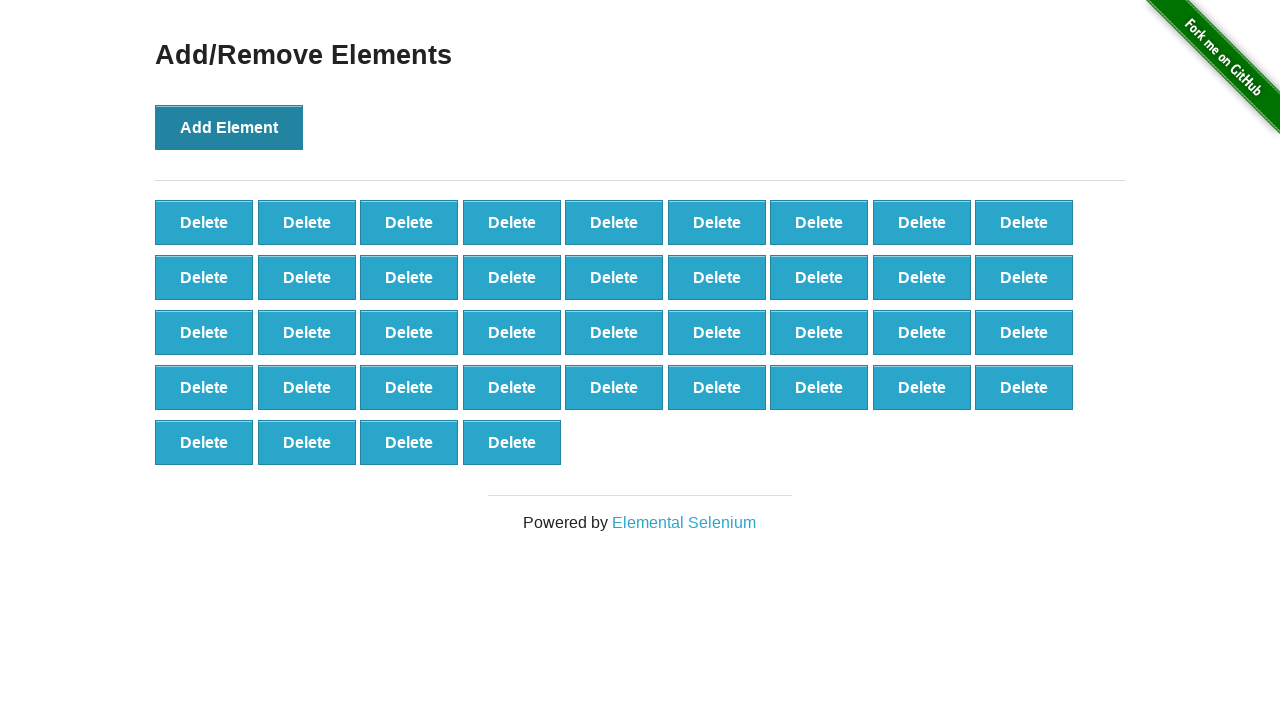

Clicked 'Add Element' button (iteration 41/100) at (229, 127) on button[onclick='addElement()']
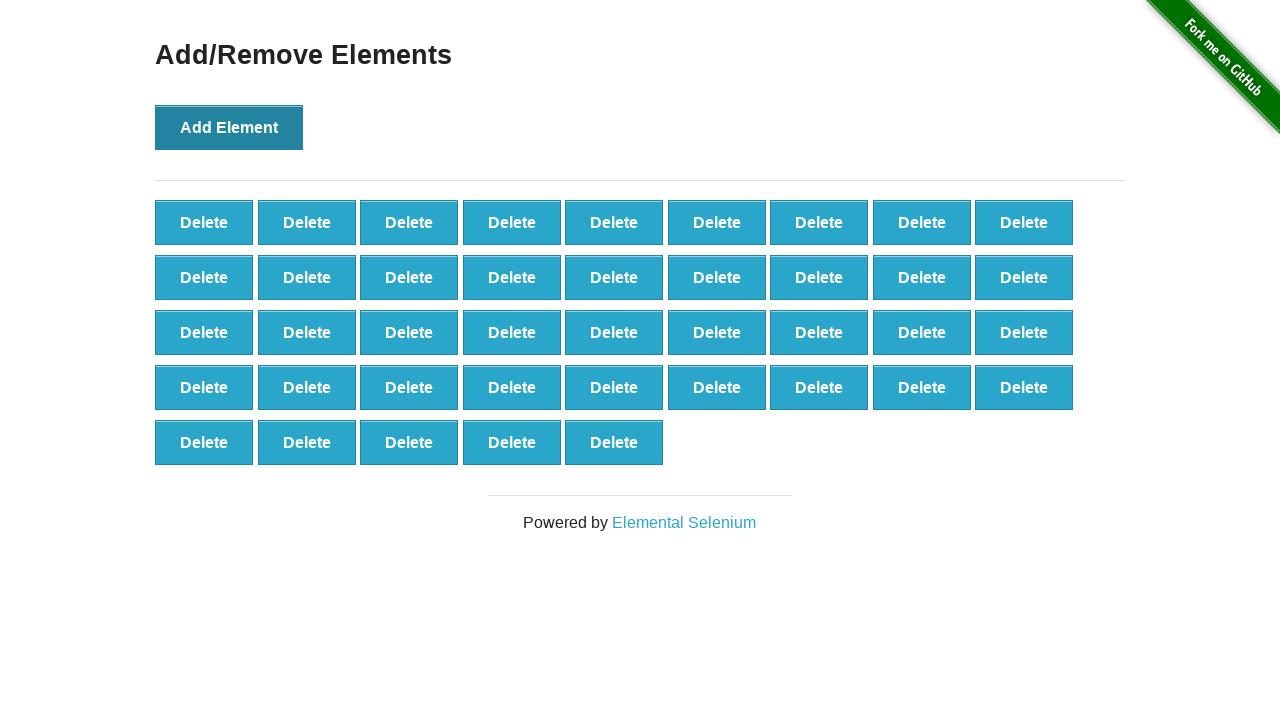

Clicked 'Add Element' button (iteration 42/100) at (229, 127) on button[onclick='addElement()']
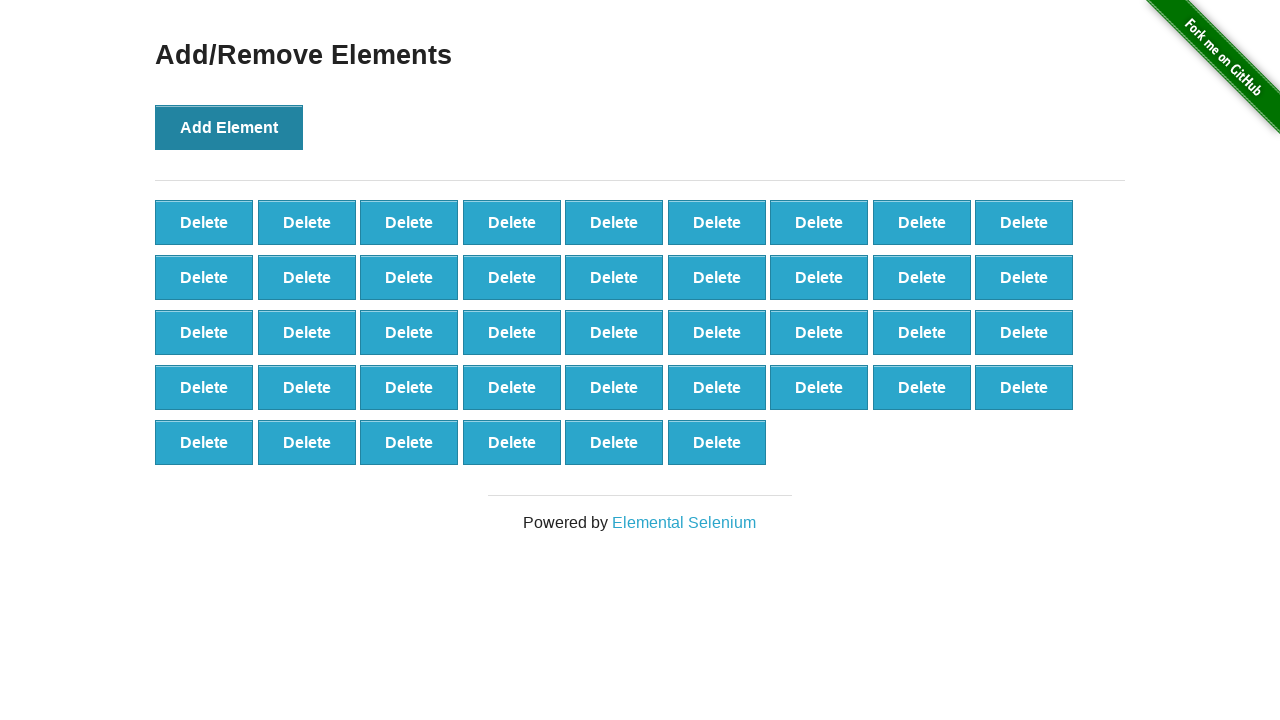

Clicked 'Add Element' button (iteration 43/100) at (229, 127) on button[onclick='addElement()']
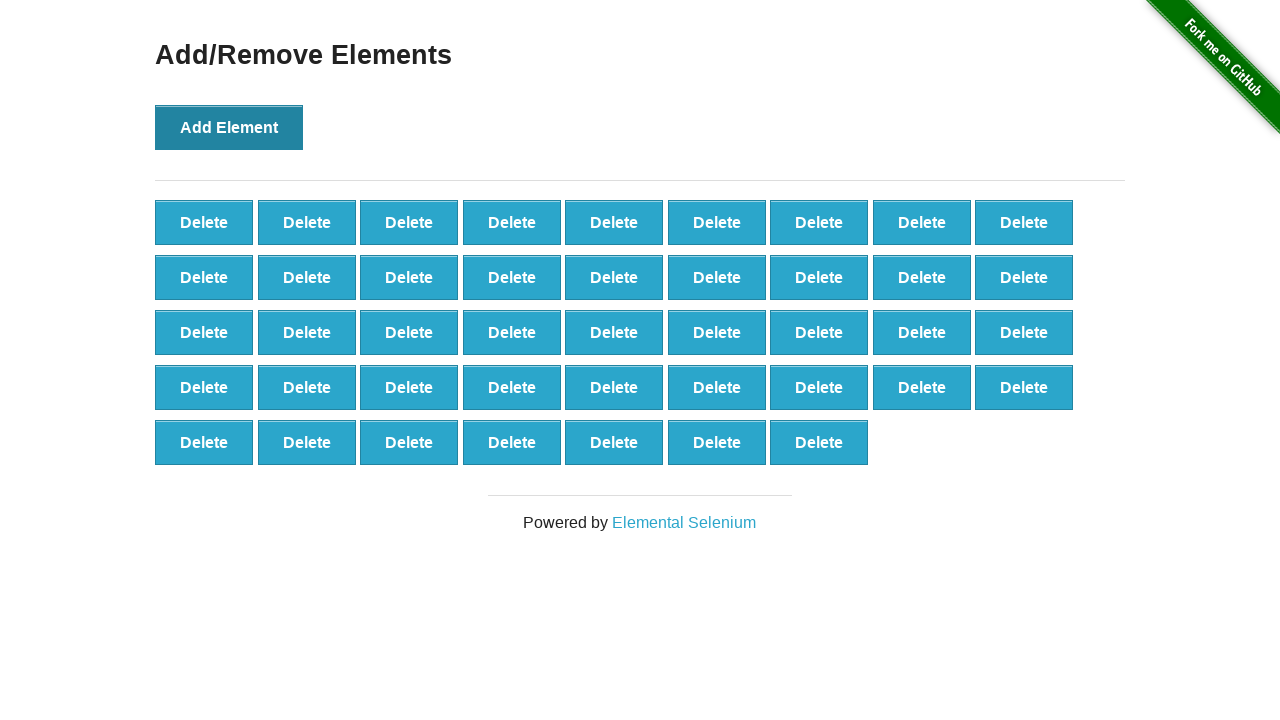

Clicked 'Add Element' button (iteration 44/100) at (229, 127) on button[onclick='addElement()']
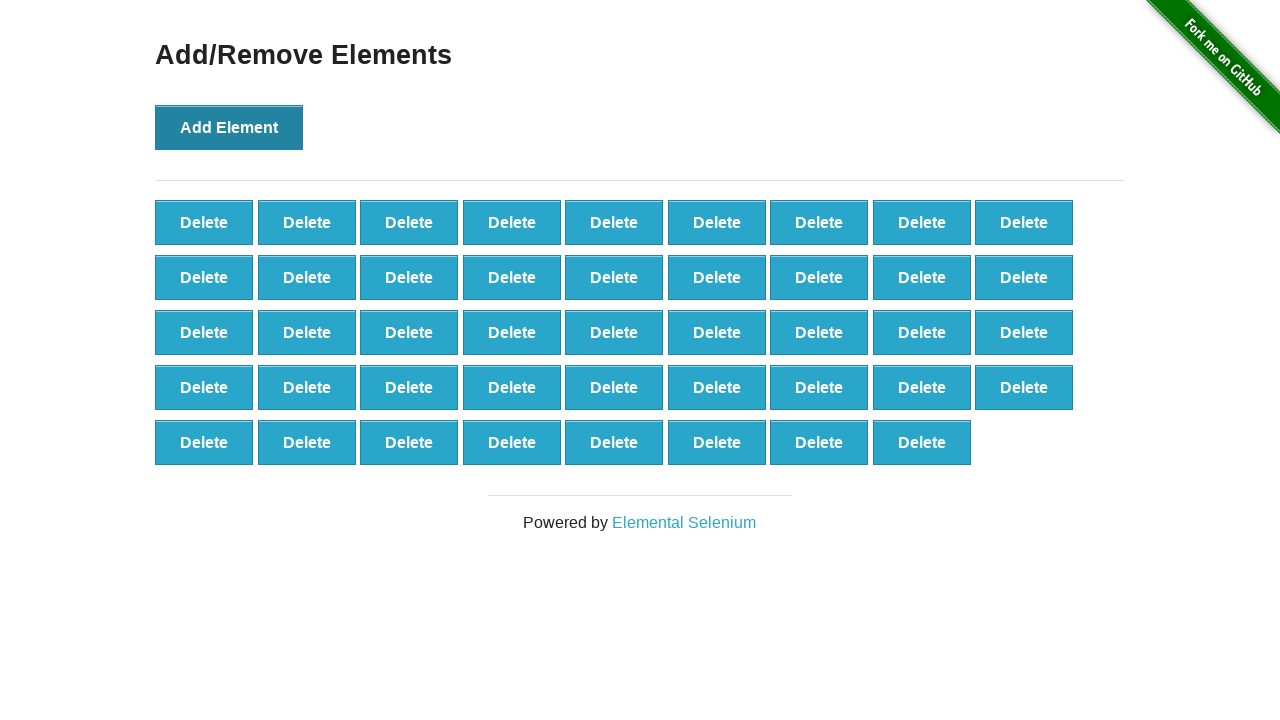

Clicked 'Add Element' button (iteration 45/100) at (229, 127) on button[onclick='addElement()']
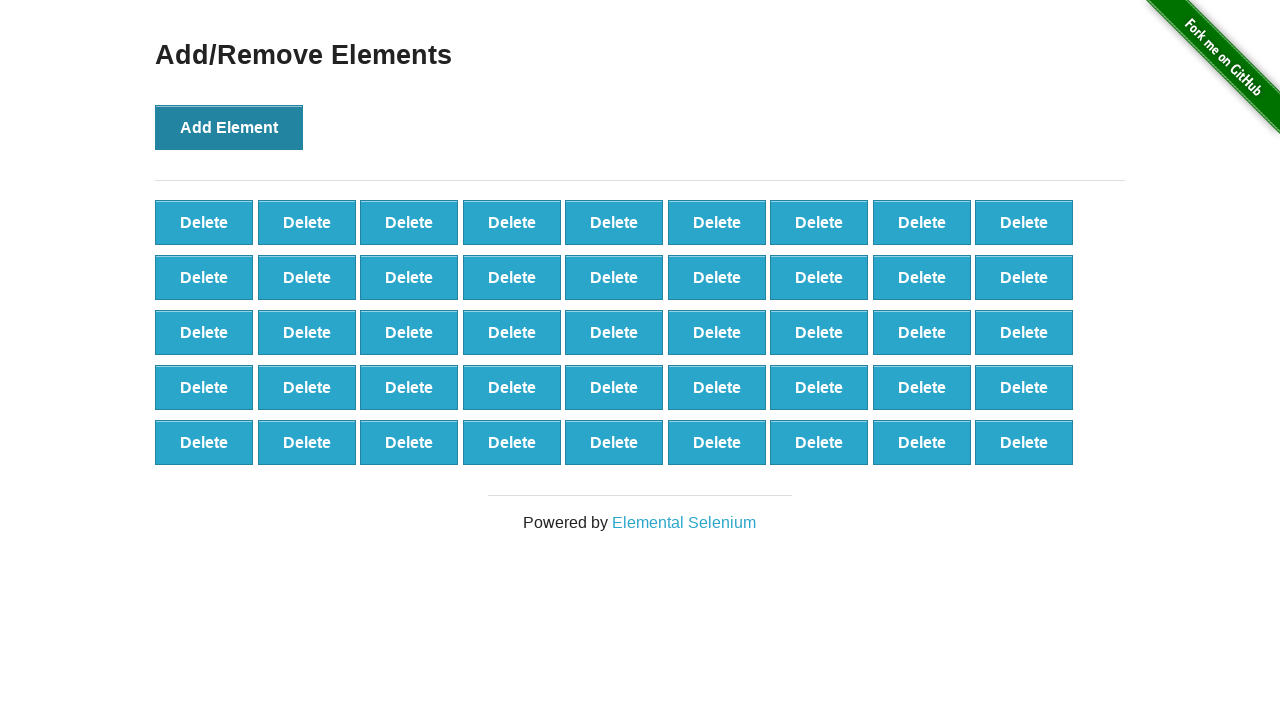

Clicked 'Add Element' button (iteration 46/100) at (229, 127) on button[onclick='addElement()']
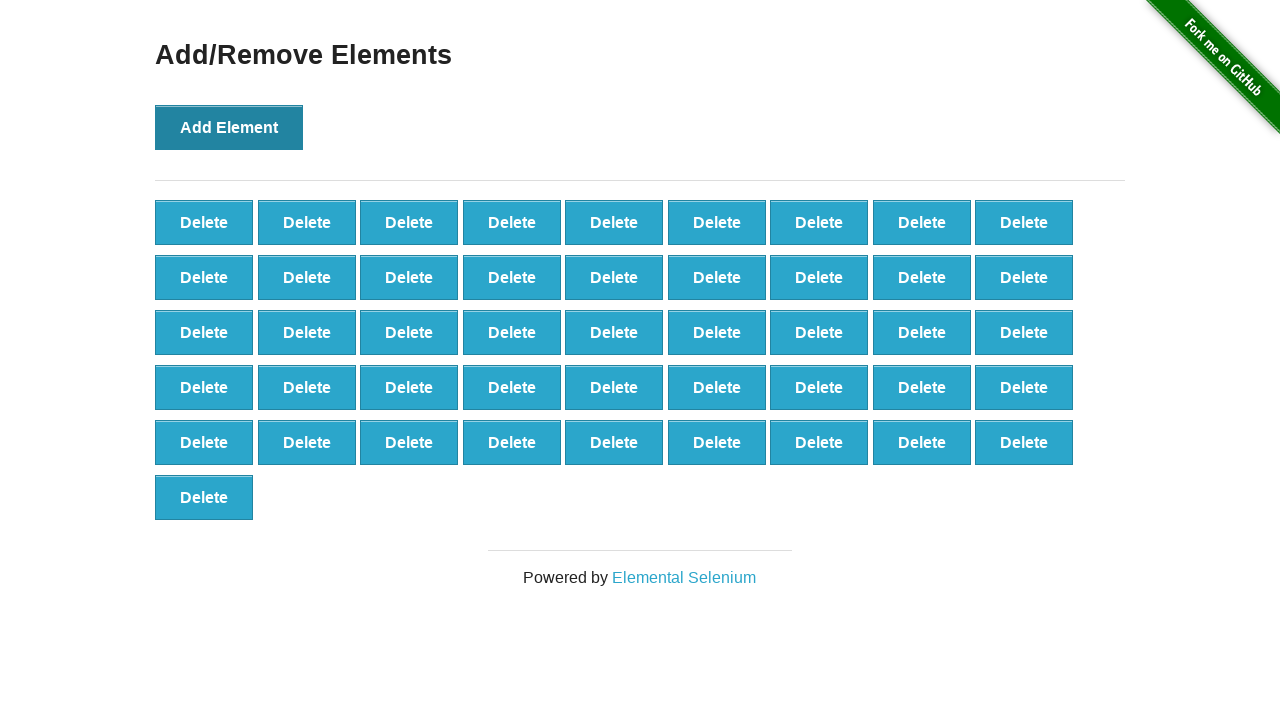

Clicked 'Add Element' button (iteration 47/100) at (229, 127) on button[onclick='addElement()']
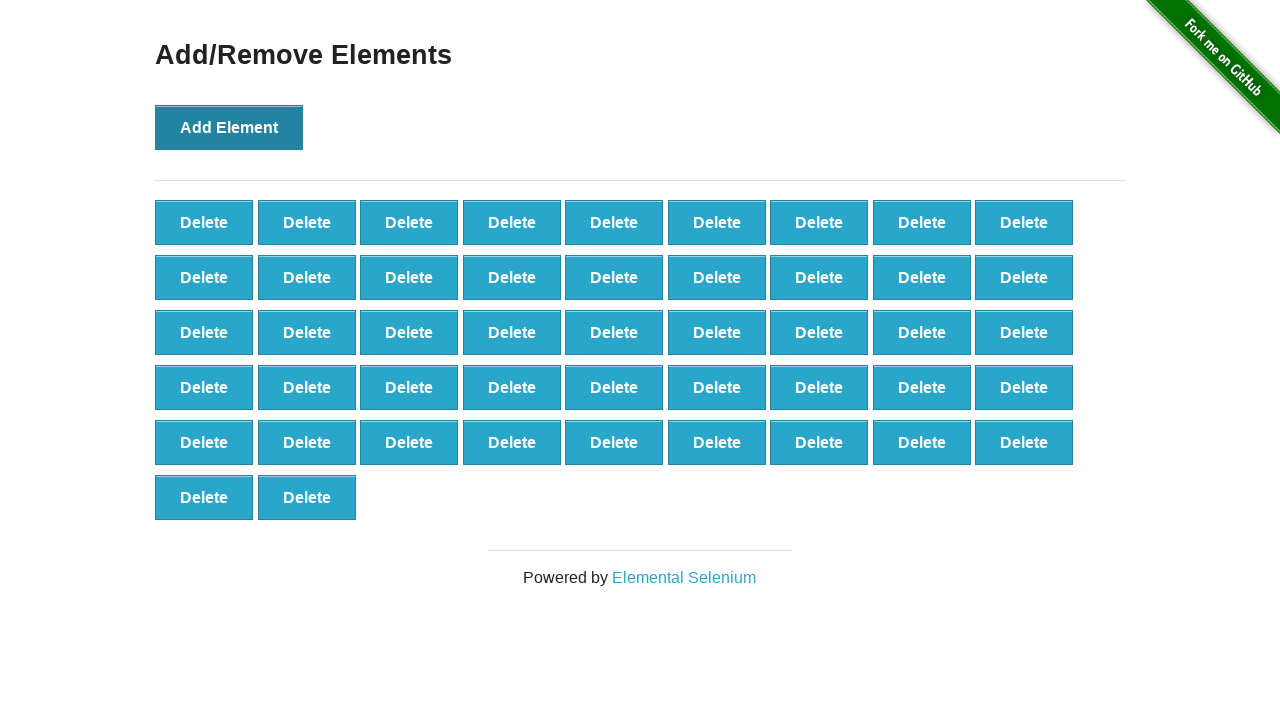

Clicked 'Add Element' button (iteration 48/100) at (229, 127) on button[onclick='addElement()']
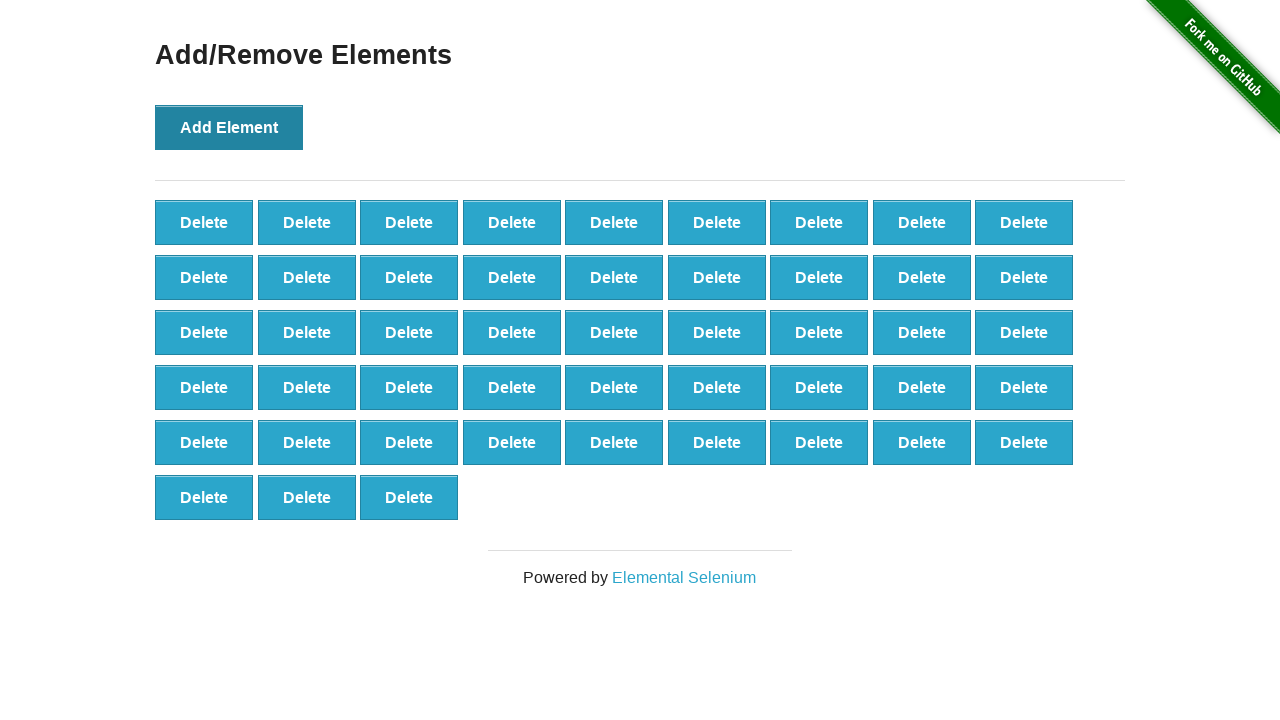

Clicked 'Add Element' button (iteration 49/100) at (229, 127) on button[onclick='addElement()']
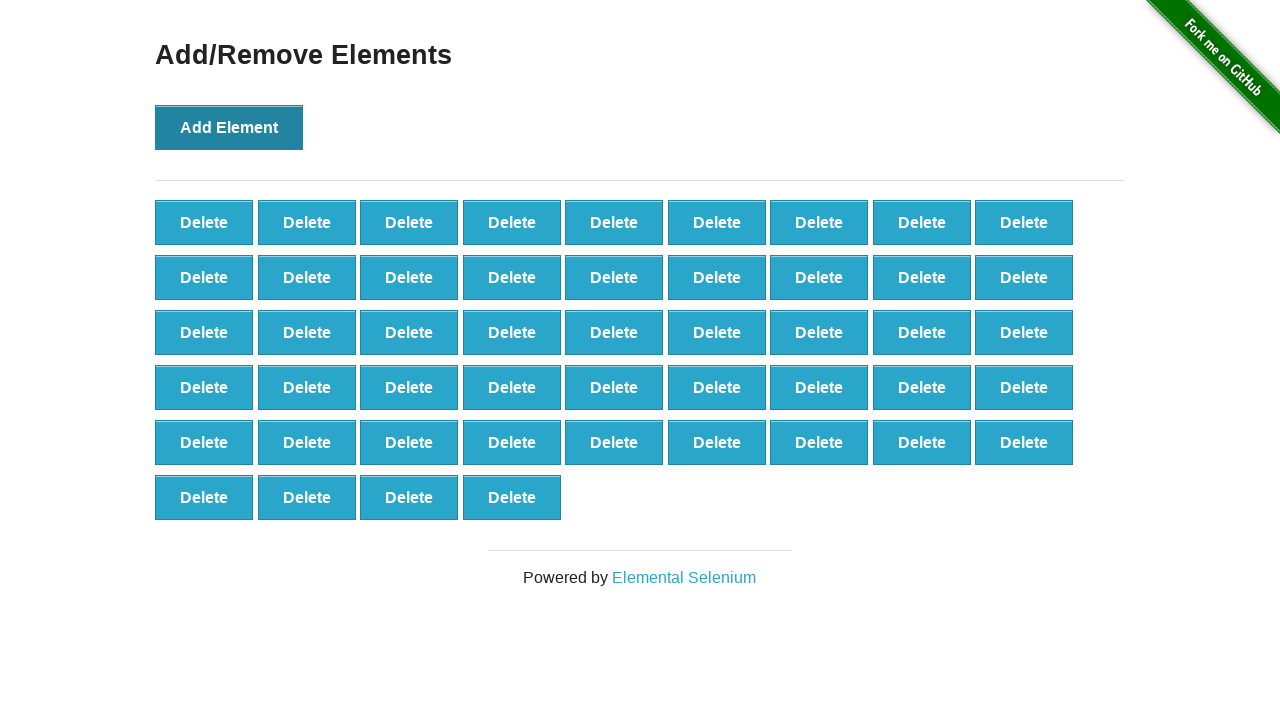

Clicked 'Add Element' button (iteration 50/100) at (229, 127) on button[onclick='addElement()']
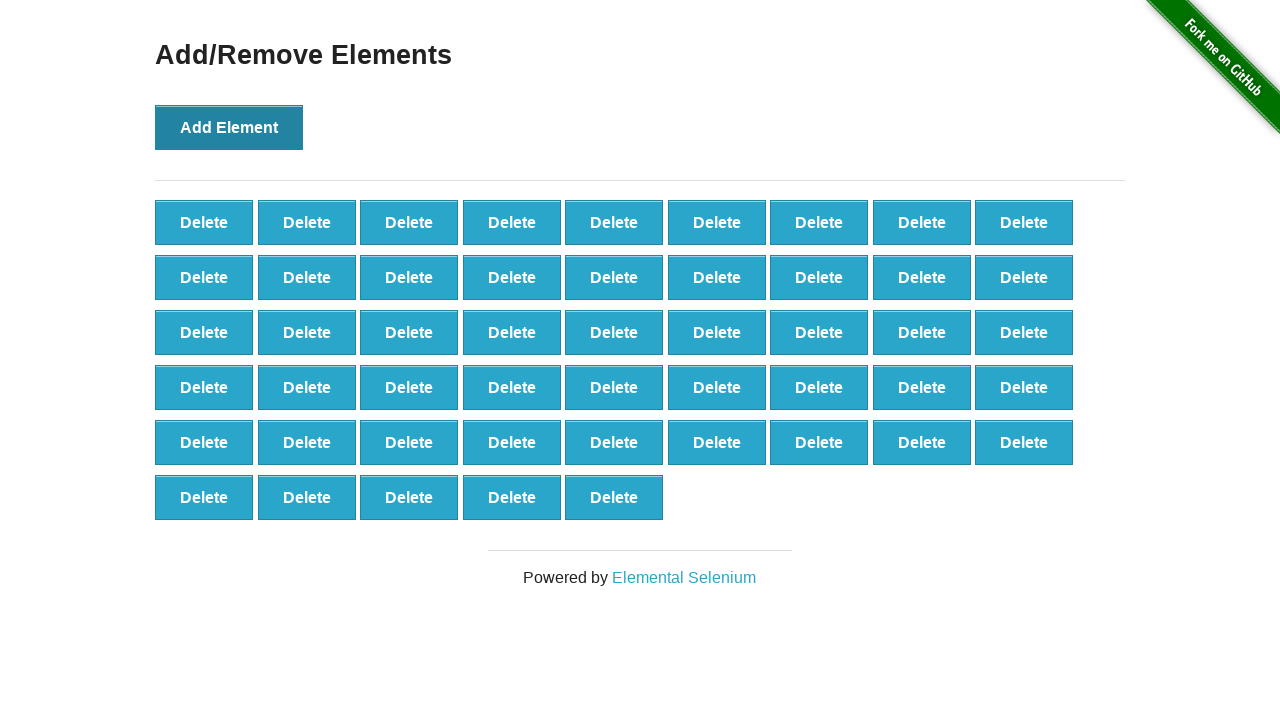

Clicked 'Add Element' button (iteration 51/100) at (229, 127) on button[onclick='addElement()']
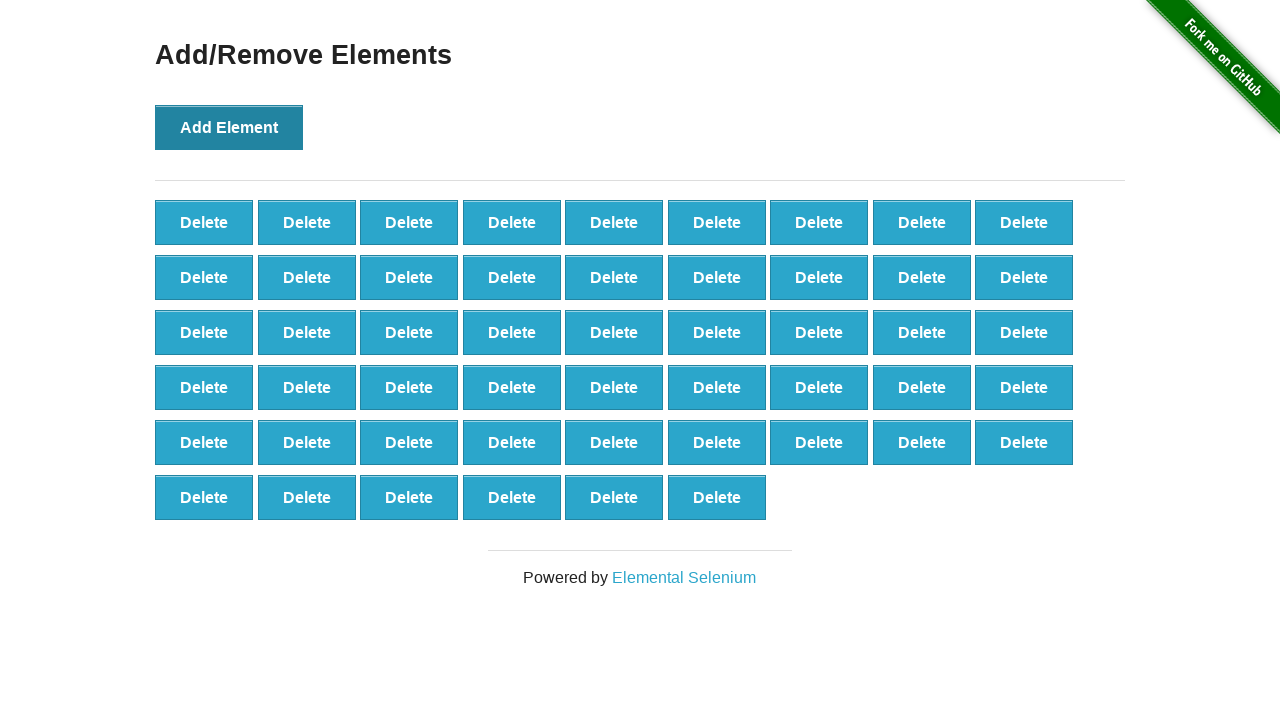

Clicked 'Add Element' button (iteration 52/100) at (229, 127) on button[onclick='addElement()']
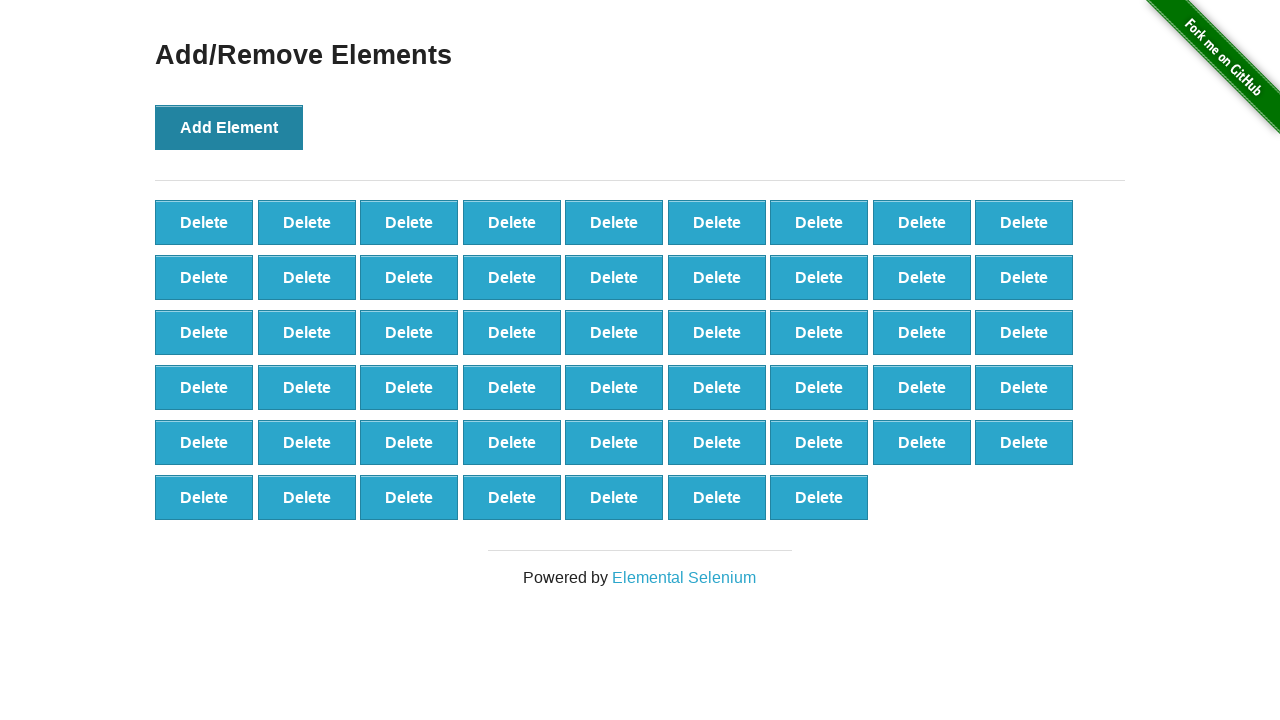

Clicked 'Add Element' button (iteration 53/100) at (229, 127) on button[onclick='addElement()']
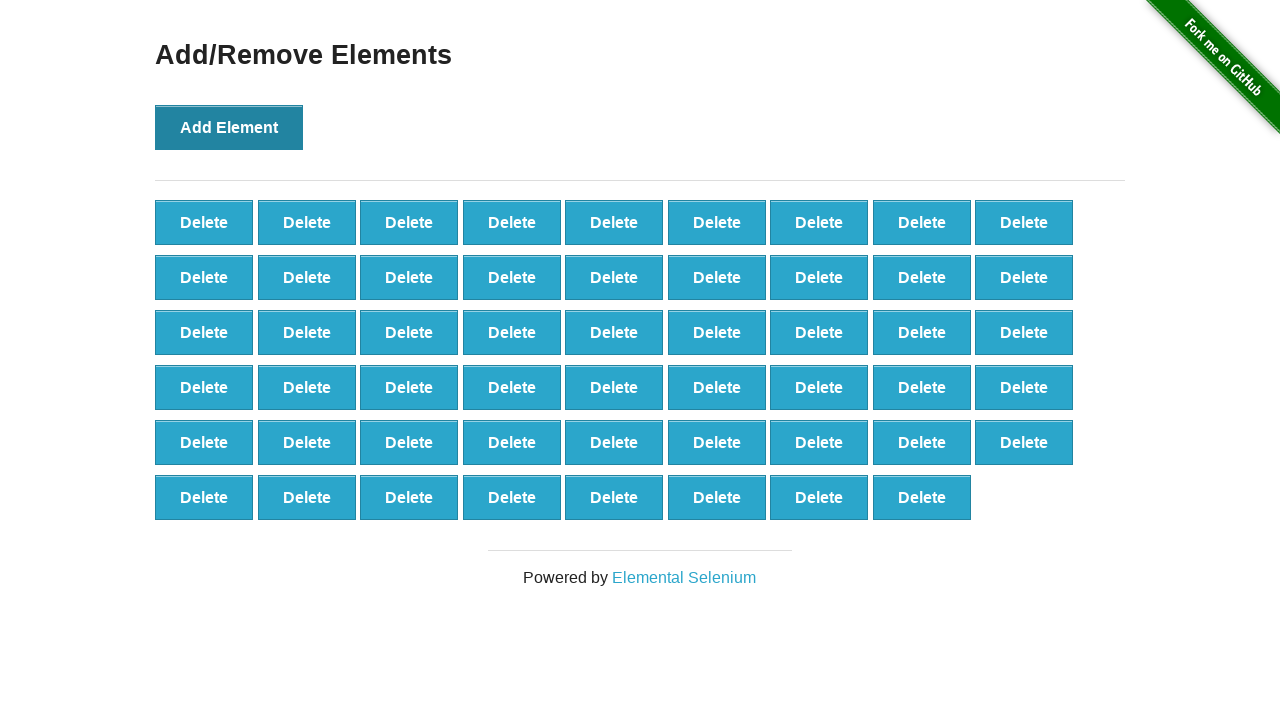

Clicked 'Add Element' button (iteration 54/100) at (229, 127) on button[onclick='addElement()']
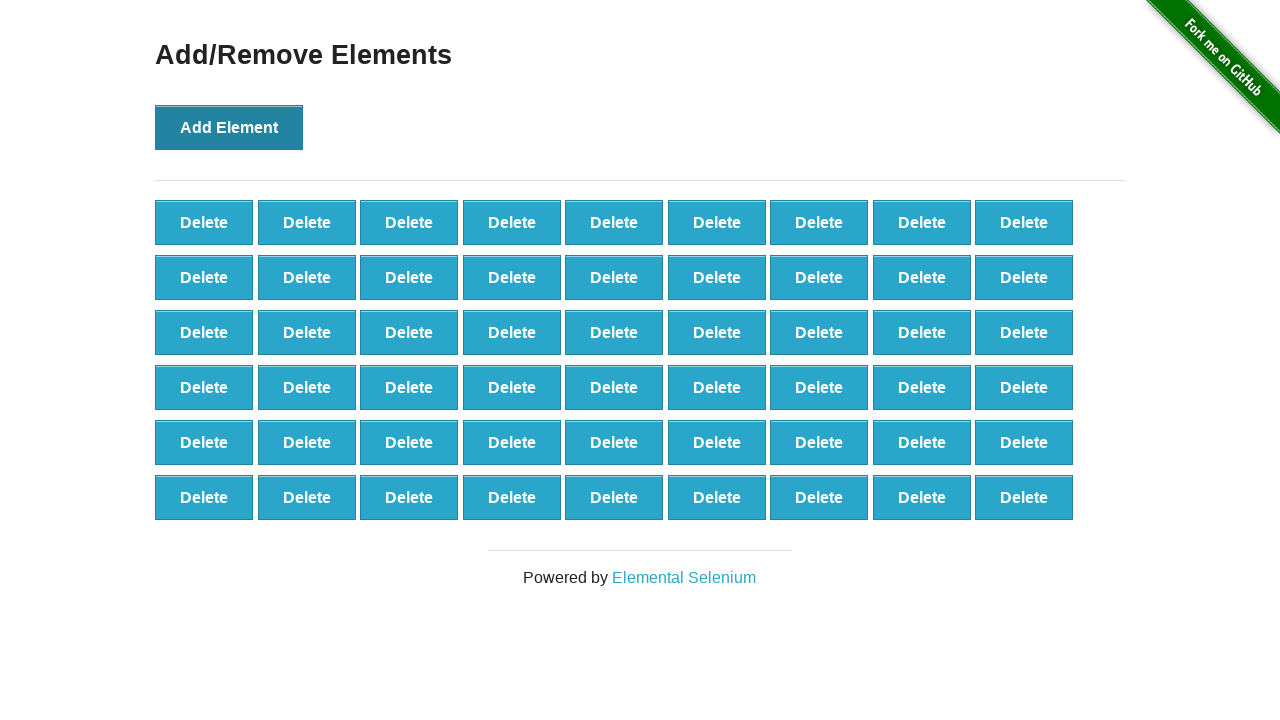

Clicked 'Add Element' button (iteration 55/100) at (229, 127) on button[onclick='addElement()']
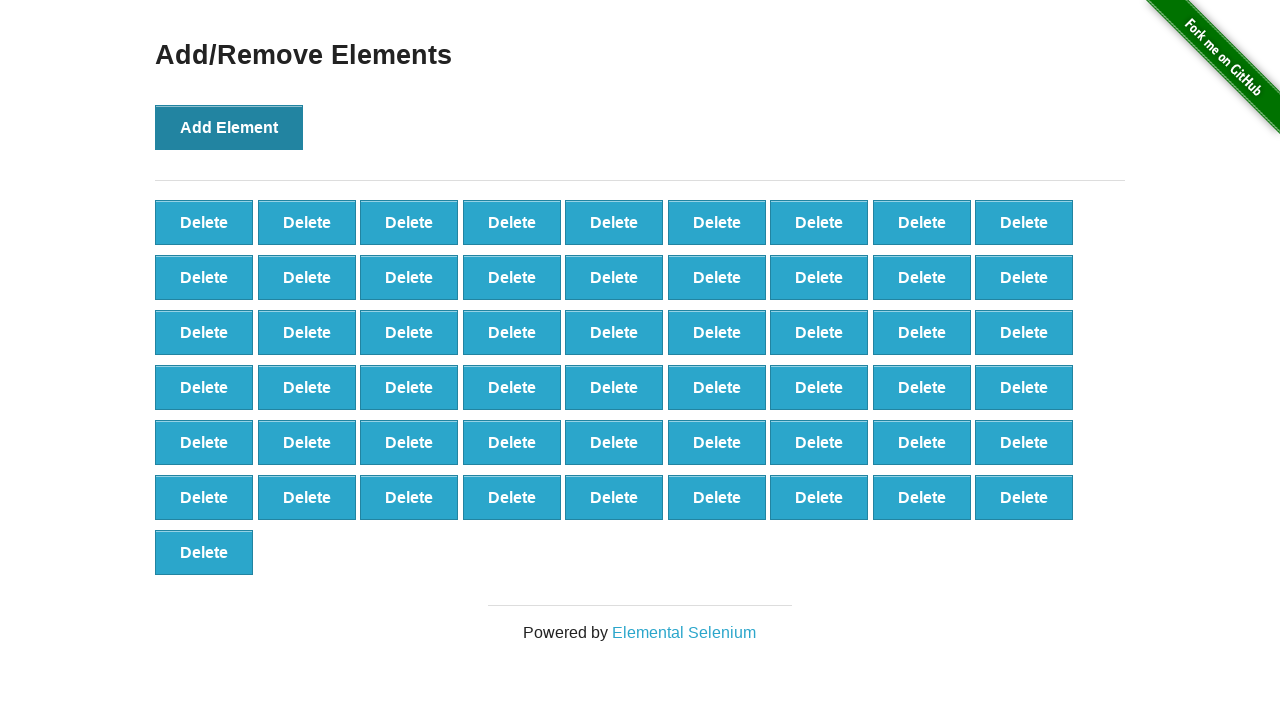

Clicked 'Add Element' button (iteration 56/100) at (229, 127) on button[onclick='addElement()']
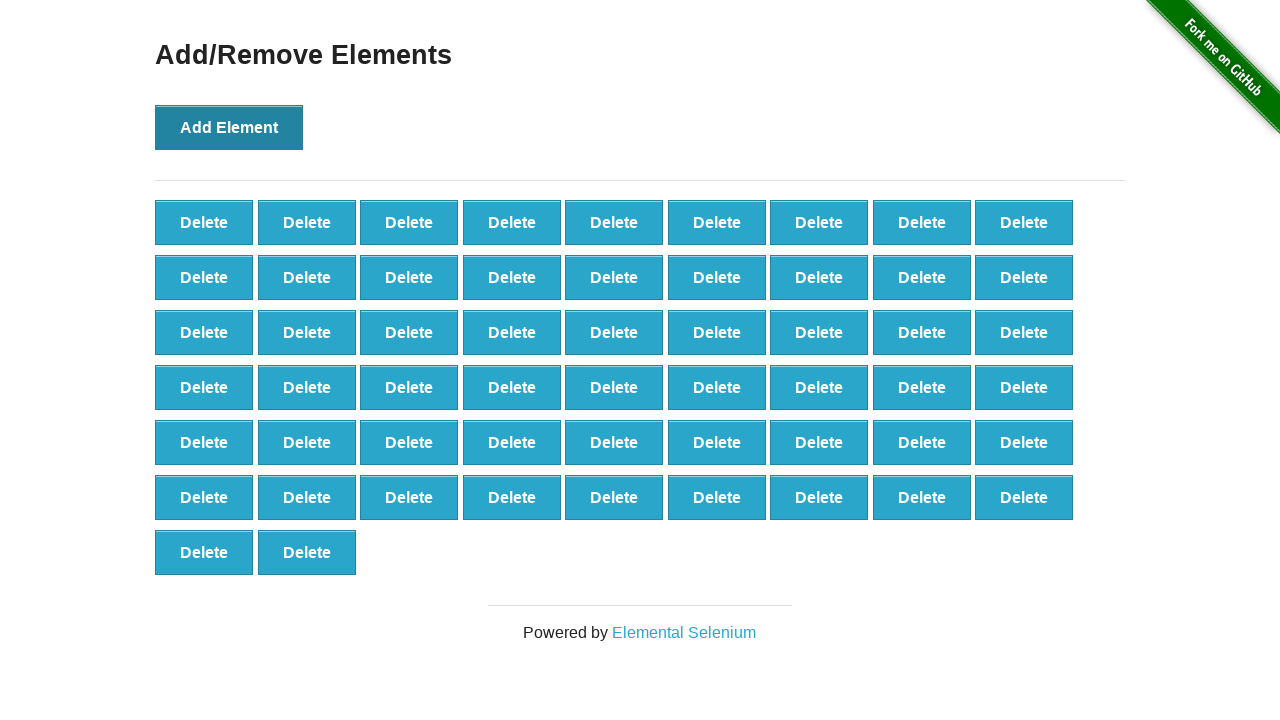

Clicked 'Add Element' button (iteration 57/100) at (229, 127) on button[onclick='addElement()']
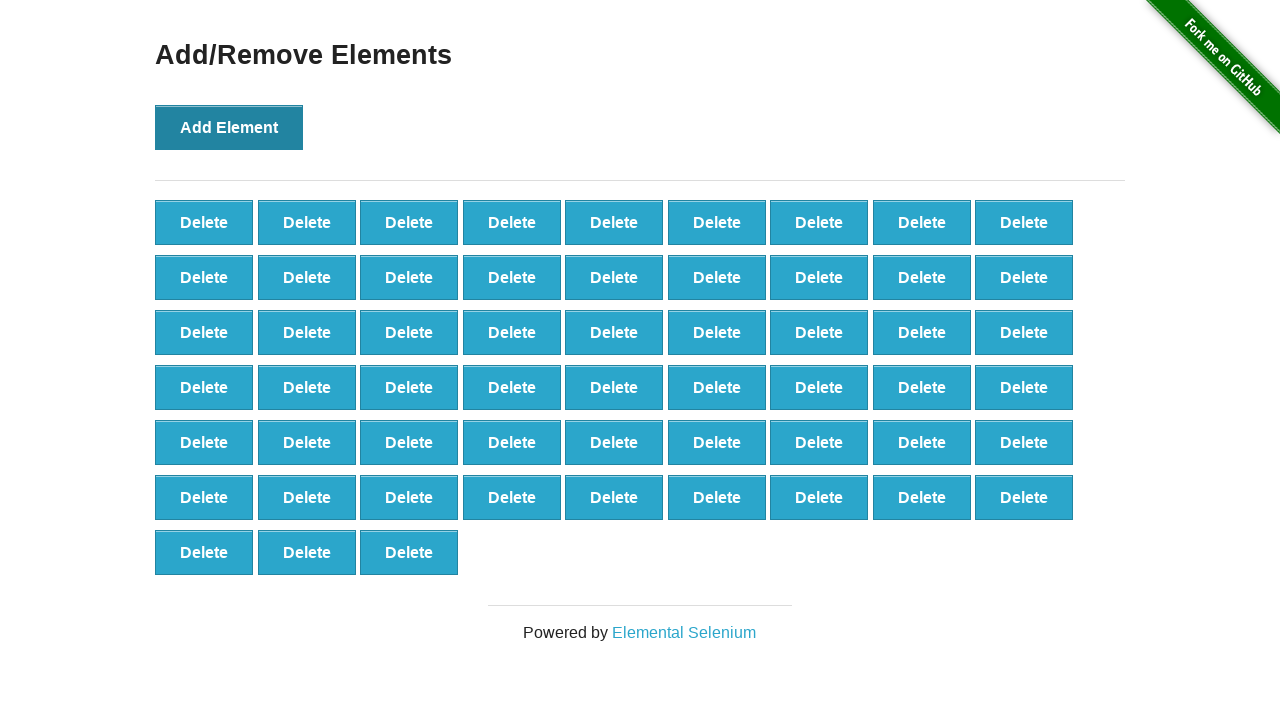

Clicked 'Add Element' button (iteration 58/100) at (229, 127) on button[onclick='addElement()']
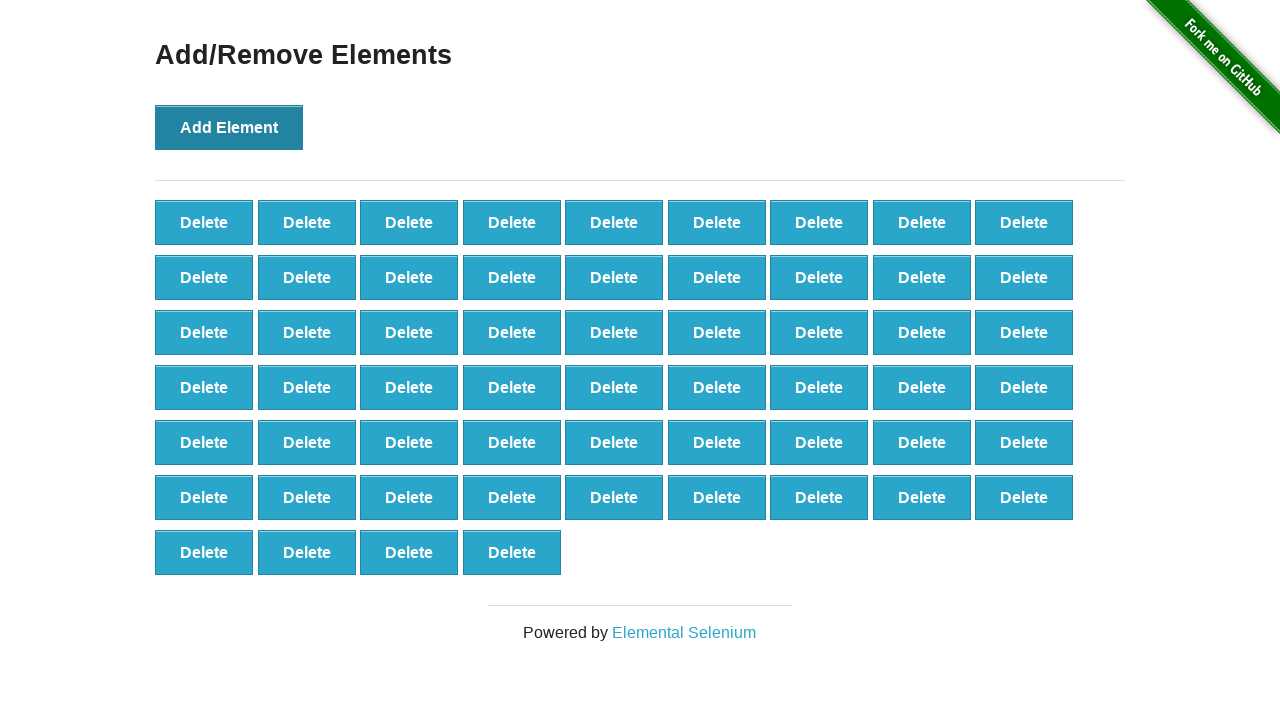

Clicked 'Add Element' button (iteration 59/100) at (229, 127) on button[onclick='addElement()']
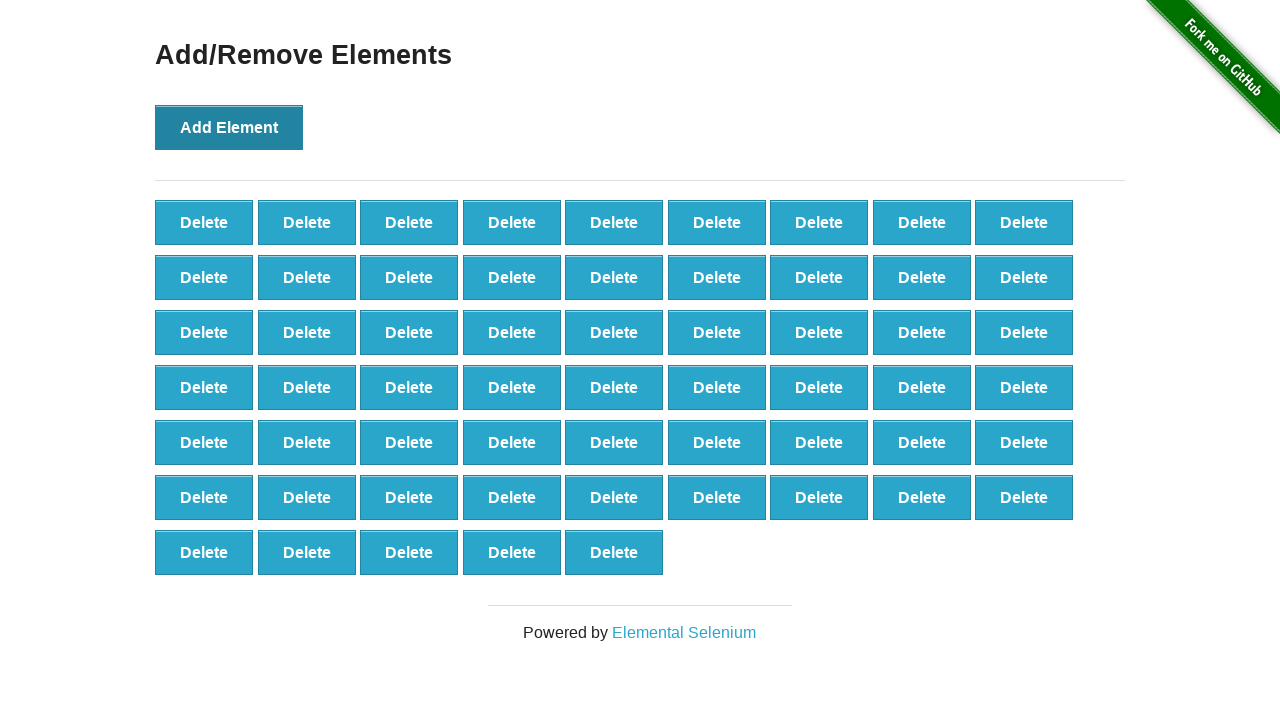

Clicked 'Add Element' button (iteration 60/100) at (229, 127) on button[onclick='addElement()']
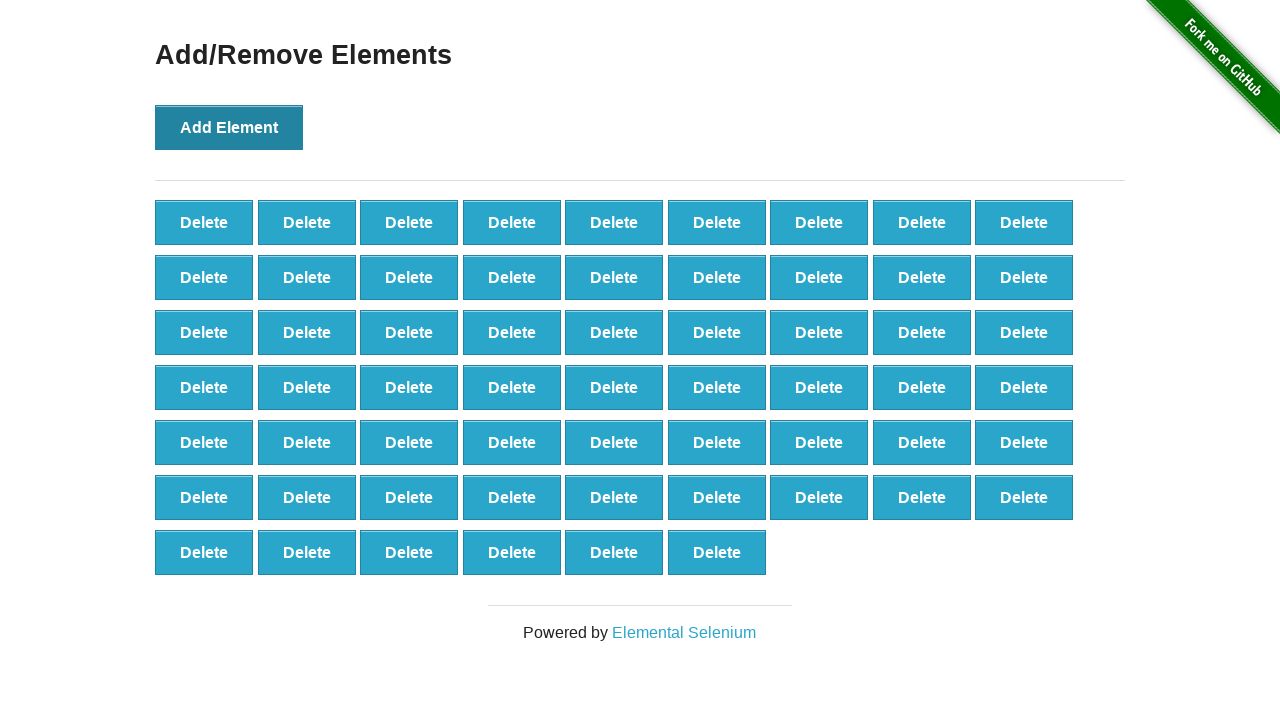

Clicked 'Add Element' button (iteration 61/100) at (229, 127) on button[onclick='addElement()']
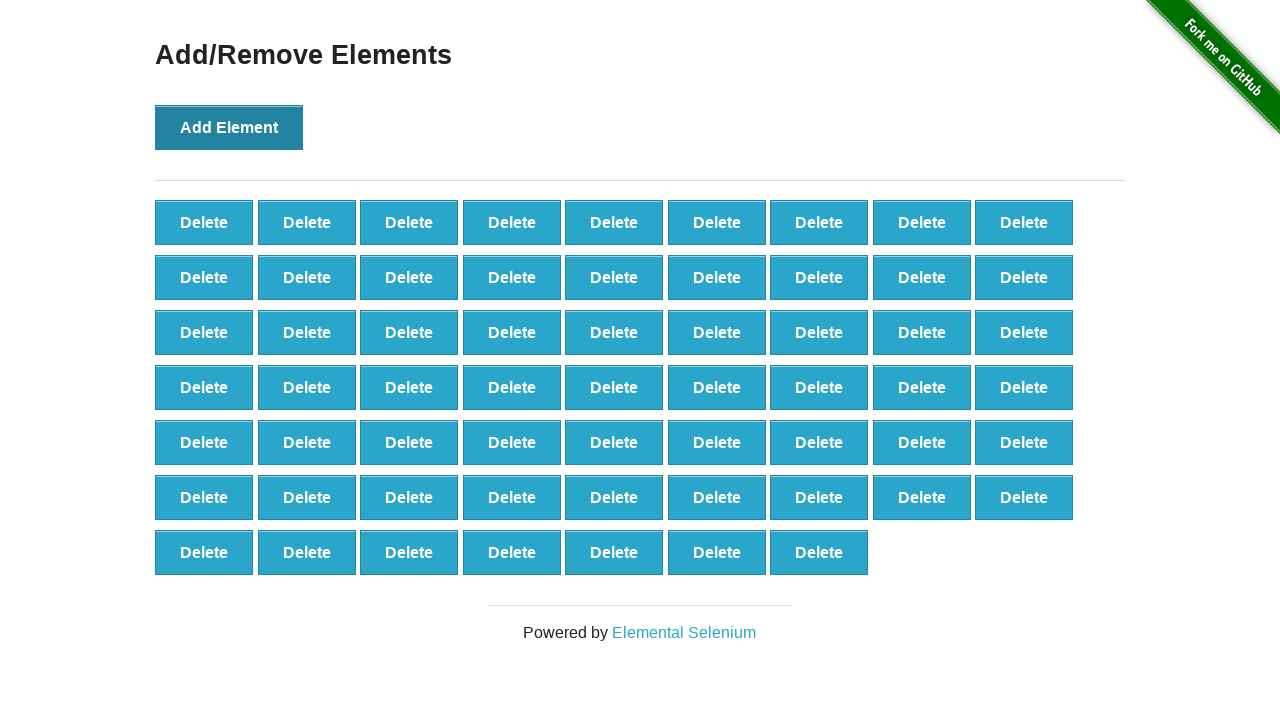

Clicked 'Add Element' button (iteration 62/100) at (229, 127) on button[onclick='addElement()']
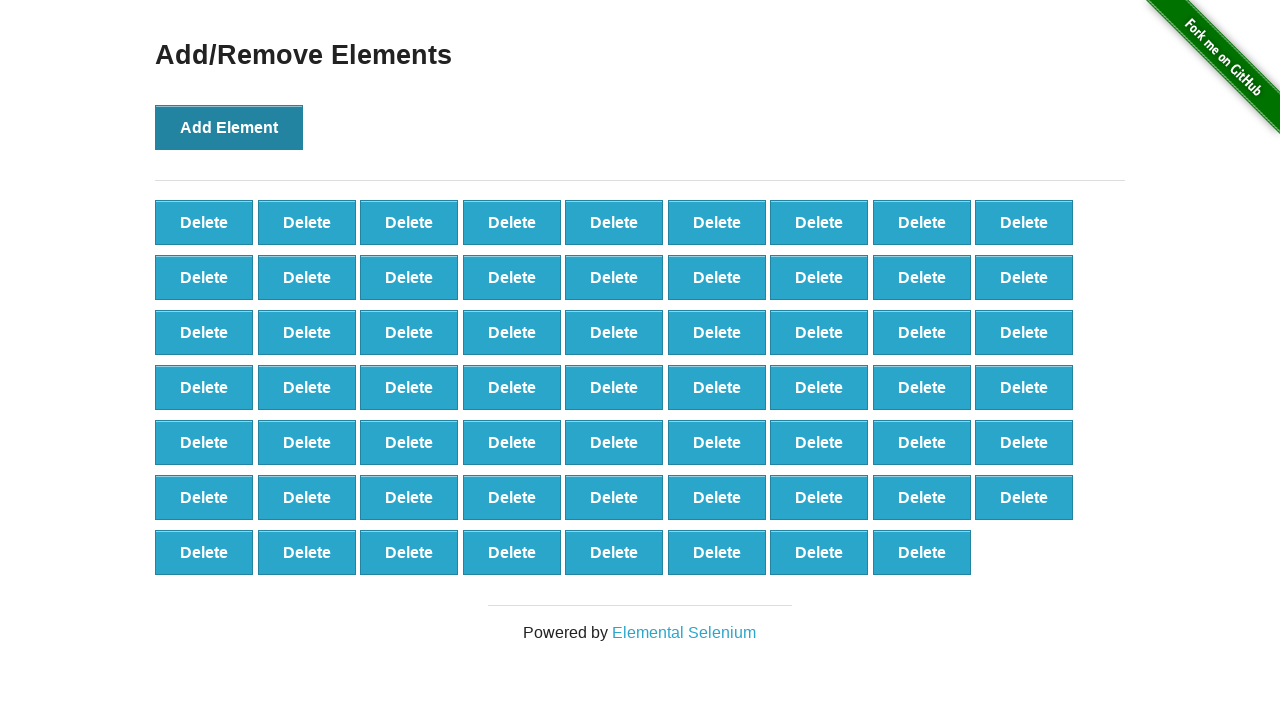

Clicked 'Add Element' button (iteration 63/100) at (229, 127) on button[onclick='addElement()']
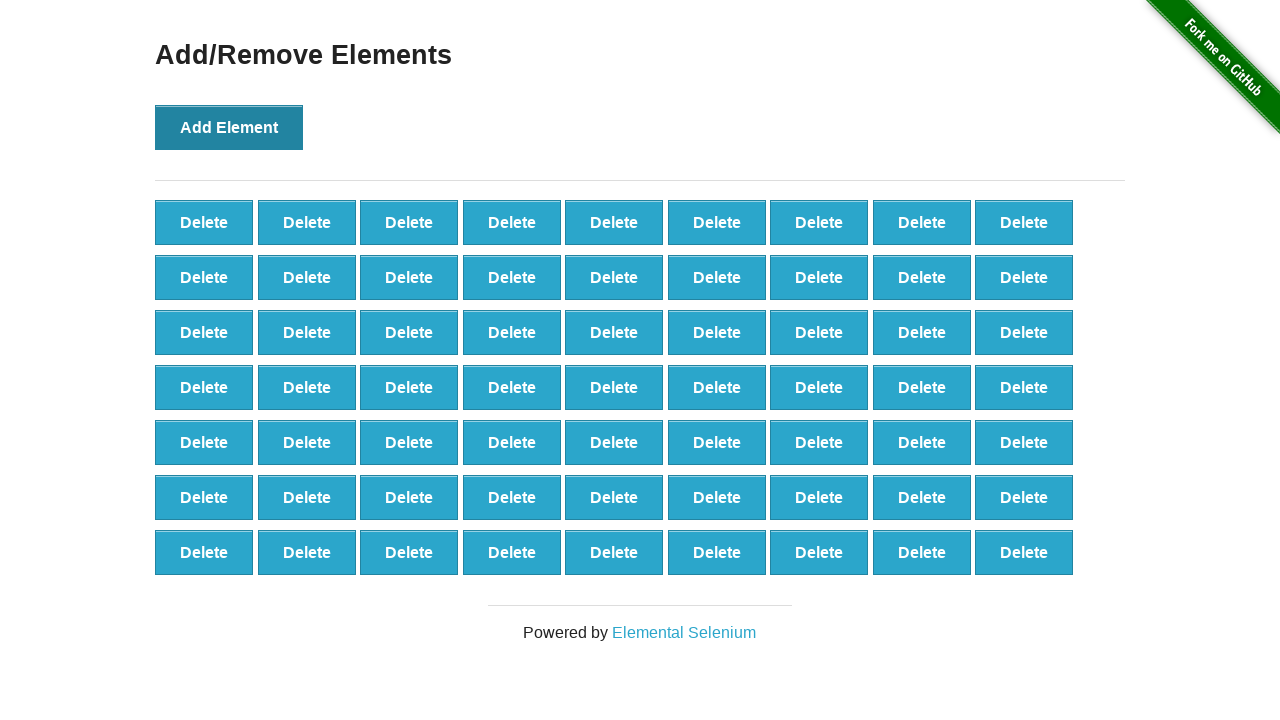

Clicked 'Add Element' button (iteration 64/100) at (229, 127) on button[onclick='addElement()']
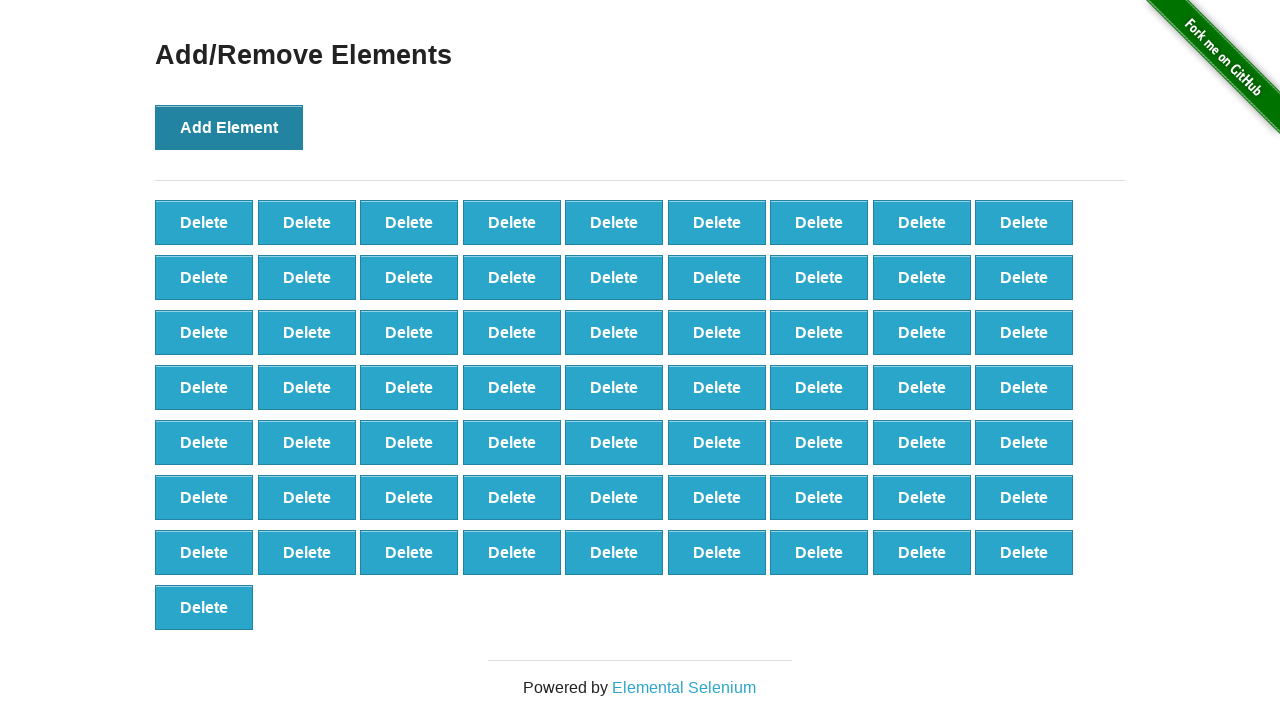

Clicked 'Add Element' button (iteration 65/100) at (229, 127) on button[onclick='addElement()']
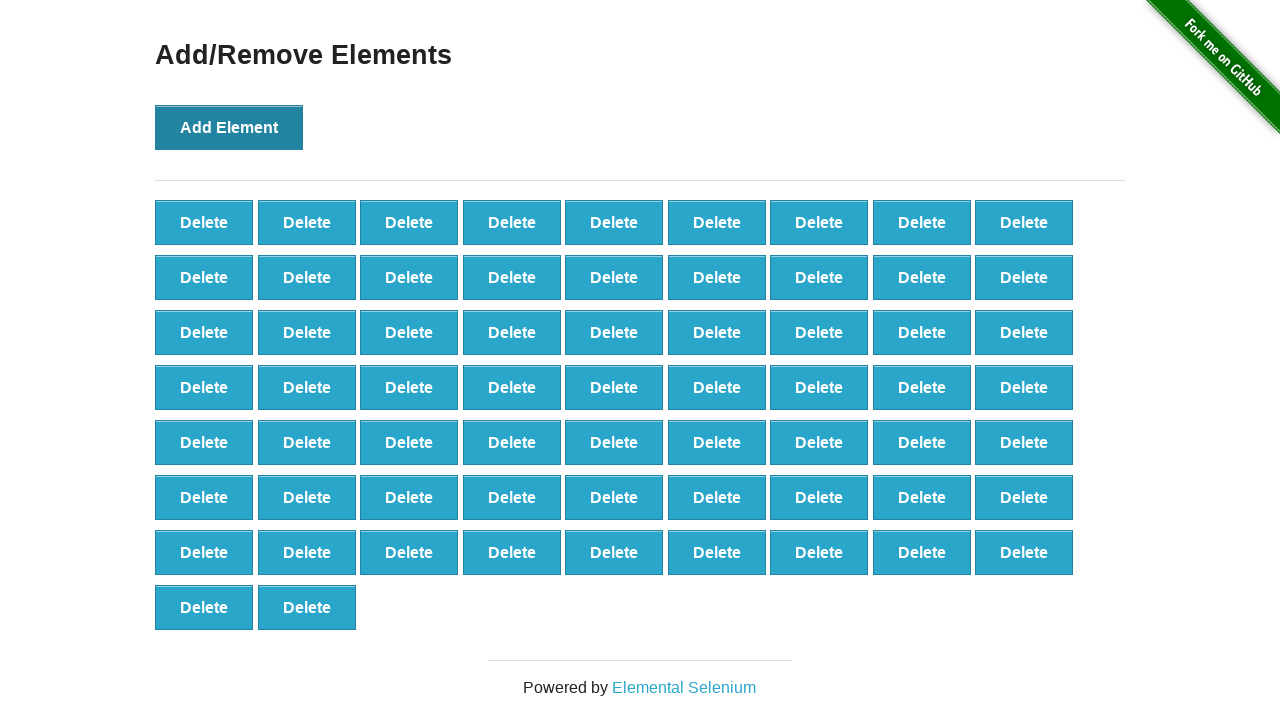

Clicked 'Add Element' button (iteration 66/100) at (229, 127) on button[onclick='addElement()']
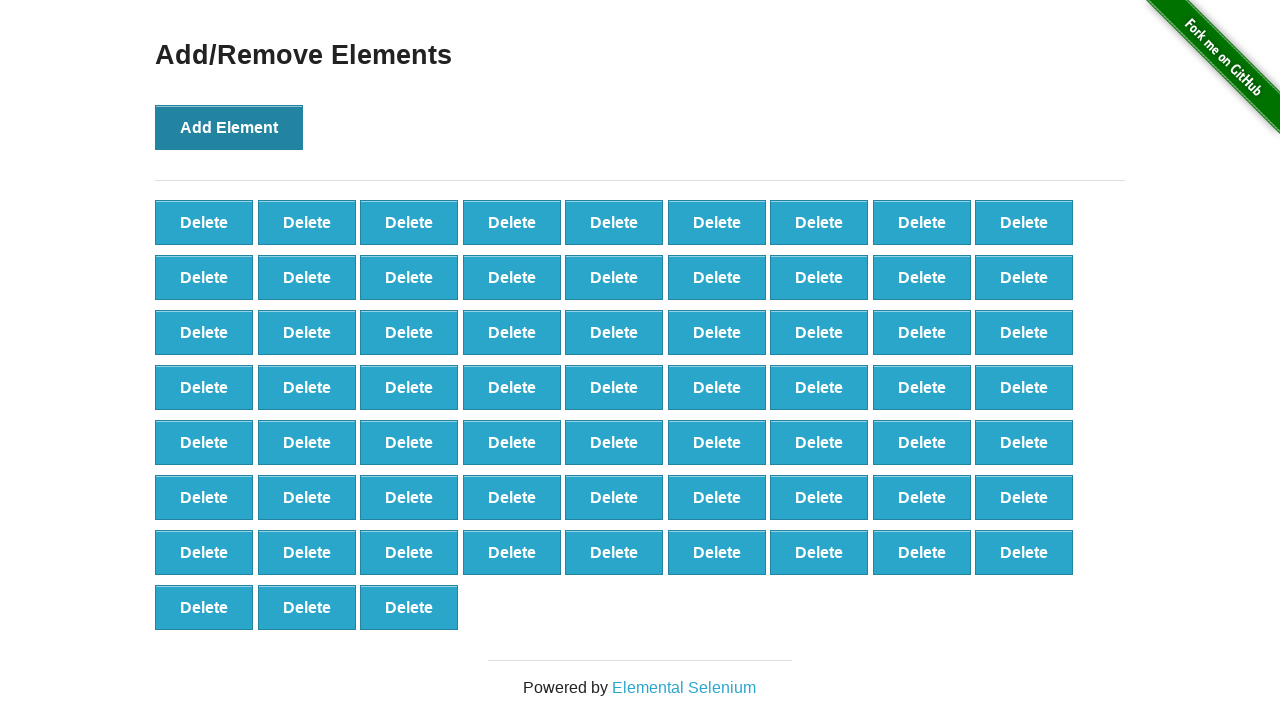

Clicked 'Add Element' button (iteration 67/100) at (229, 127) on button[onclick='addElement()']
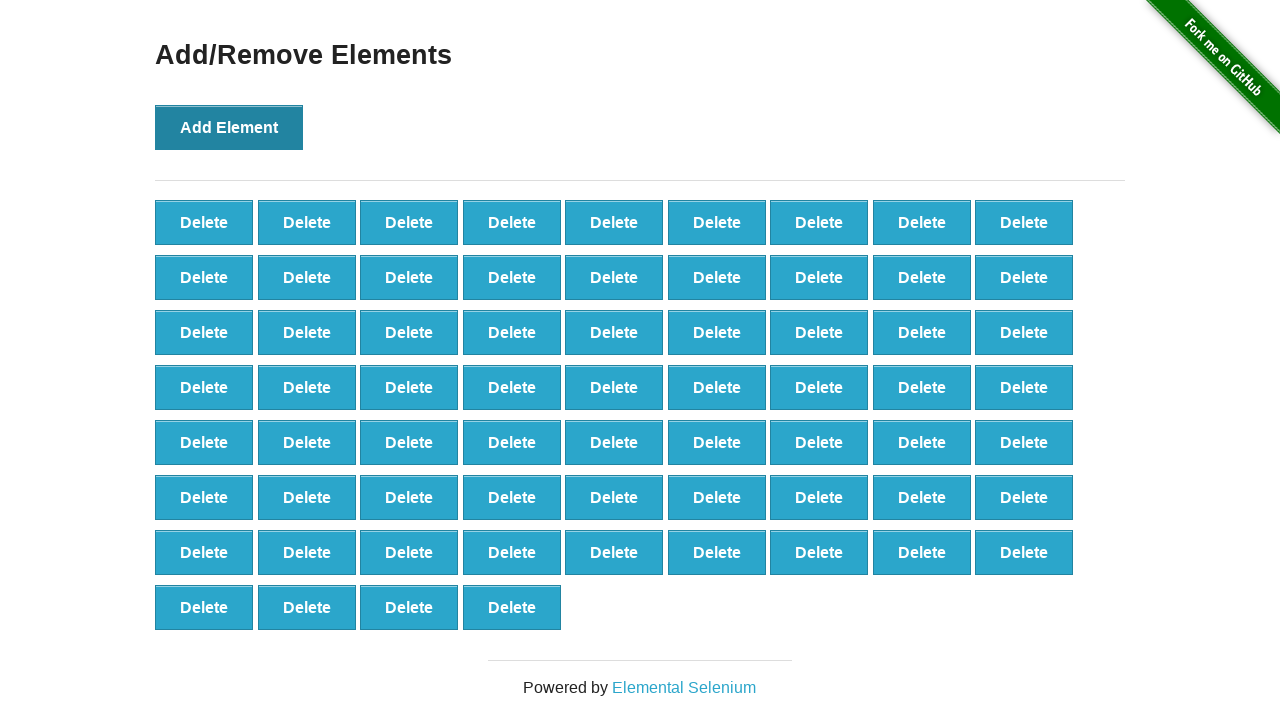

Clicked 'Add Element' button (iteration 68/100) at (229, 127) on button[onclick='addElement()']
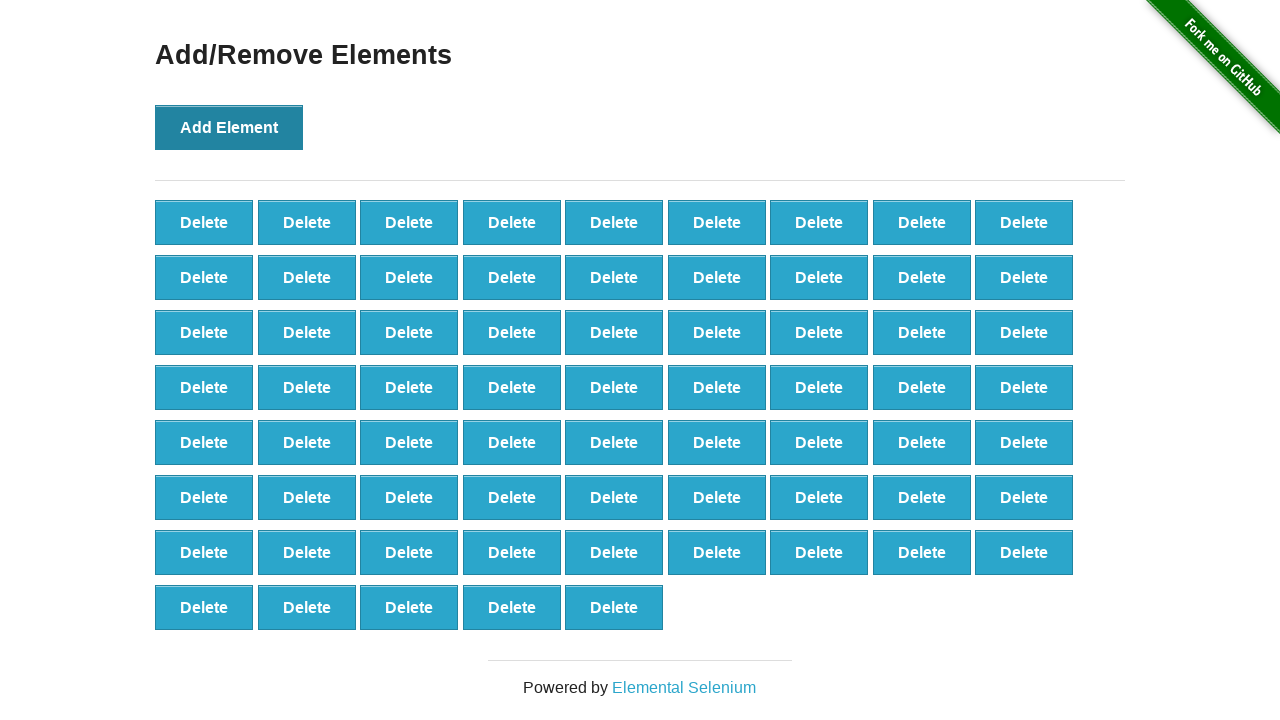

Clicked 'Add Element' button (iteration 69/100) at (229, 127) on button[onclick='addElement()']
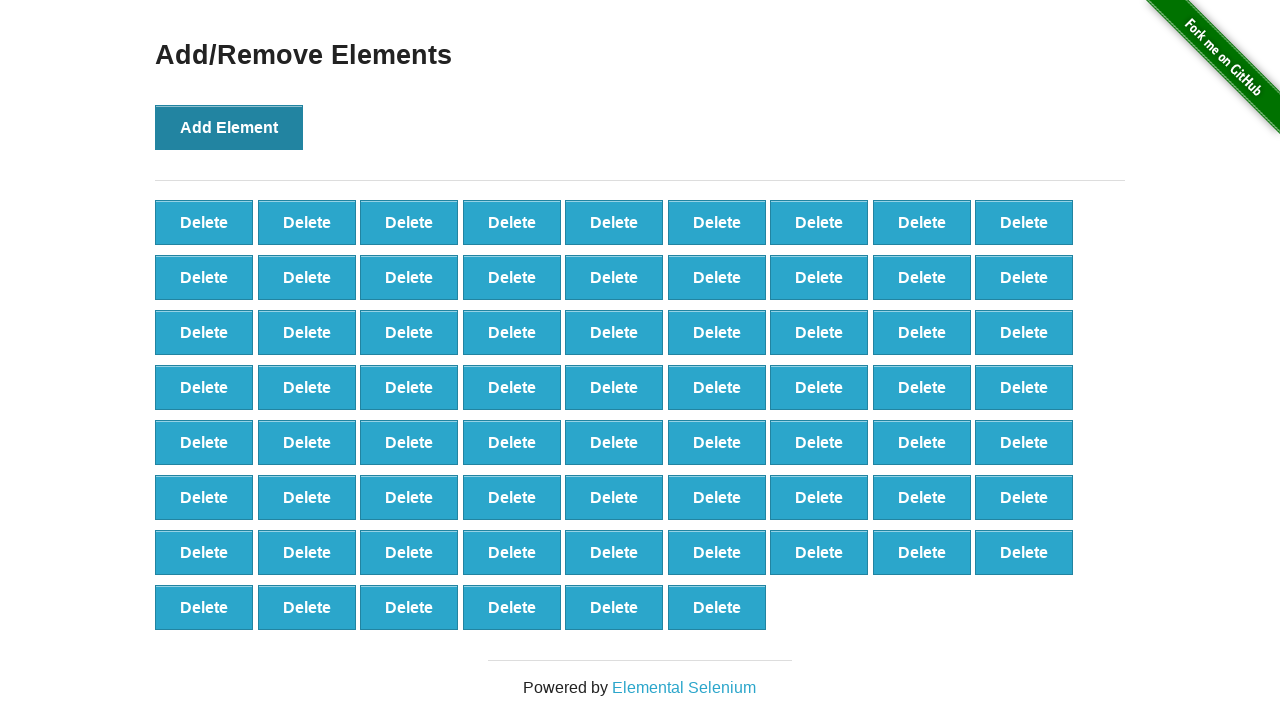

Clicked 'Add Element' button (iteration 70/100) at (229, 127) on button[onclick='addElement()']
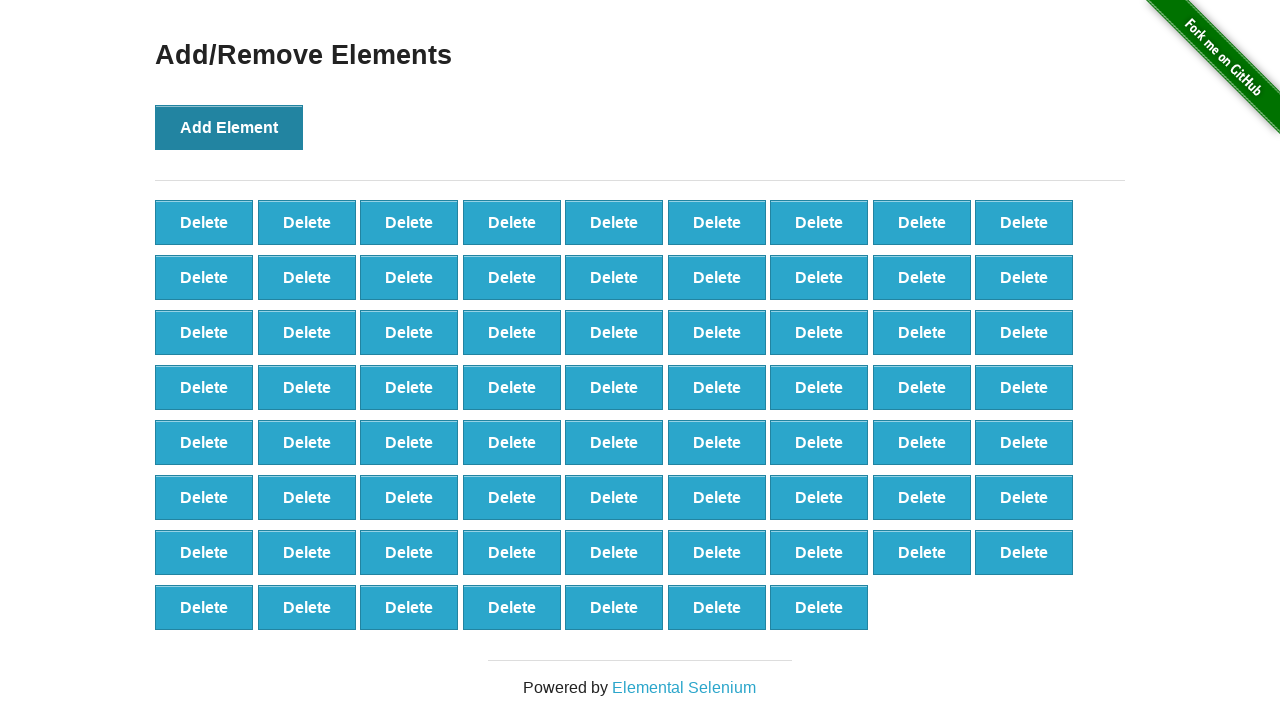

Clicked 'Add Element' button (iteration 71/100) at (229, 127) on button[onclick='addElement()']
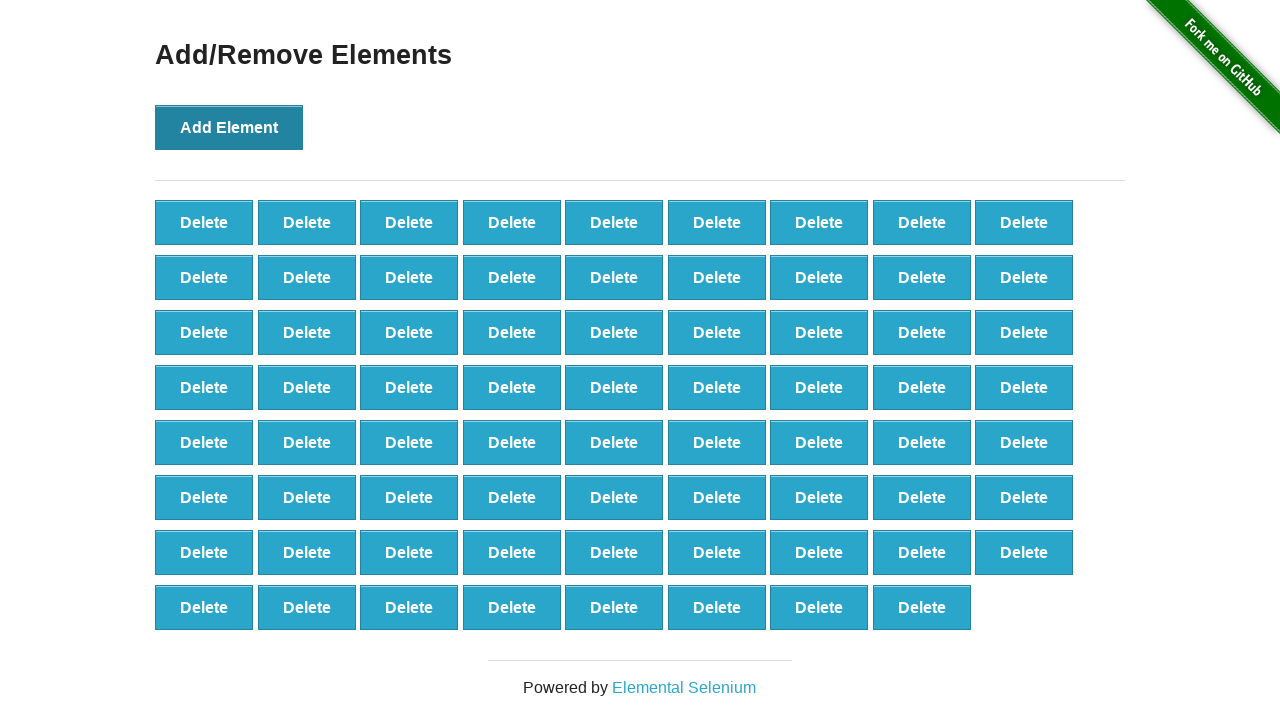

Clicked 'Add Element' button (iteration 72/100) at (229, 127) on button[onclick='addElement()']
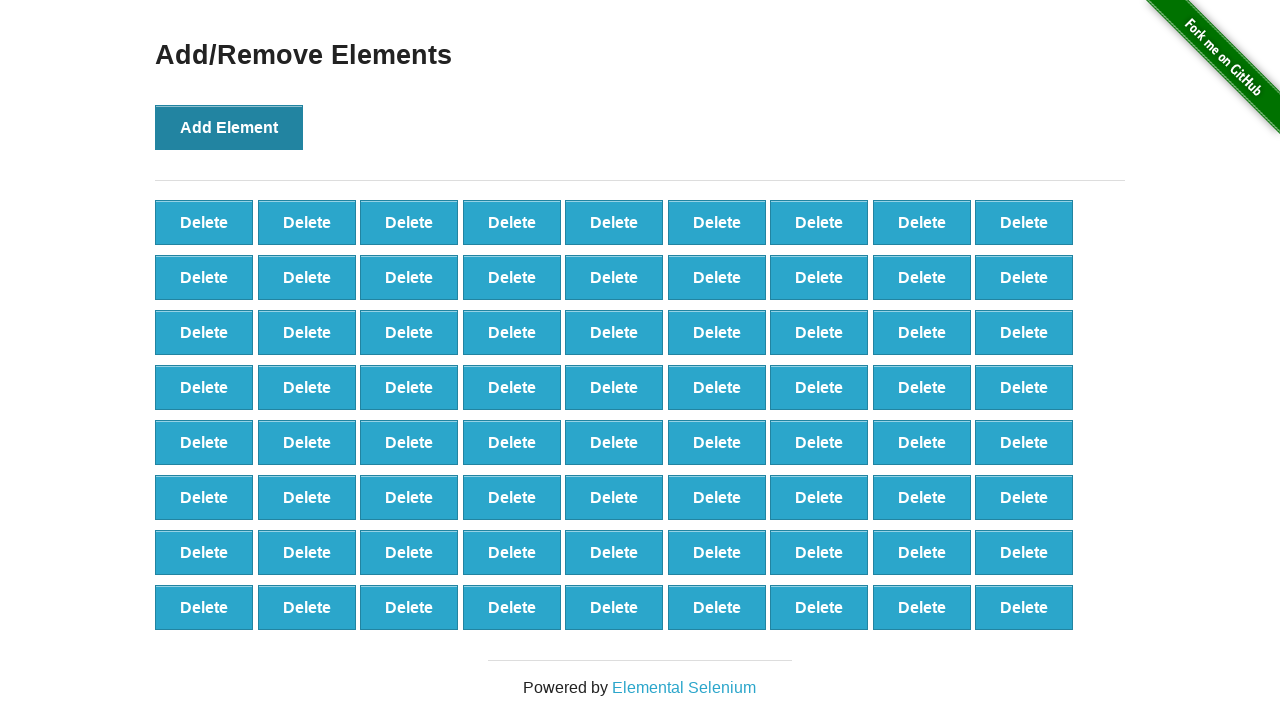

Clicked 'Add Element' button (iteration 73/100) at (229, 127) on button[onclick='addElement()']
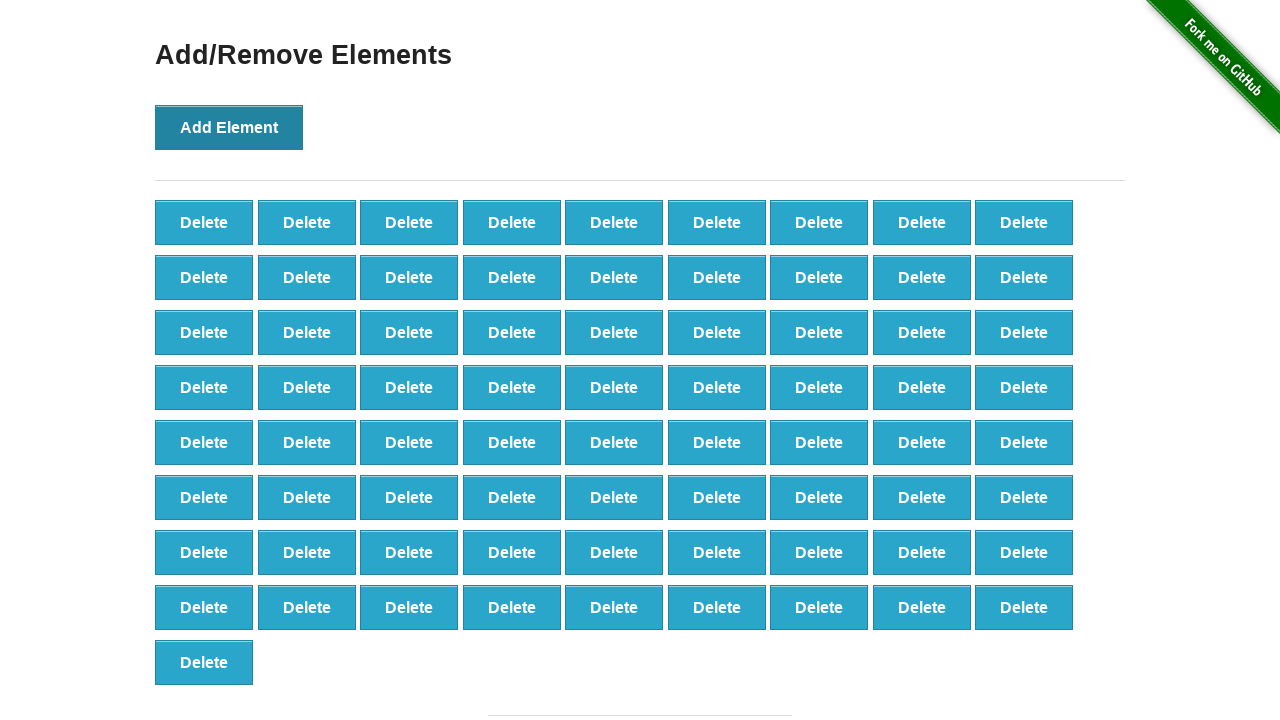

Clicked 'Add Element' button (iteration 74/100) at (229, 127) on button[onclick='addElement()']
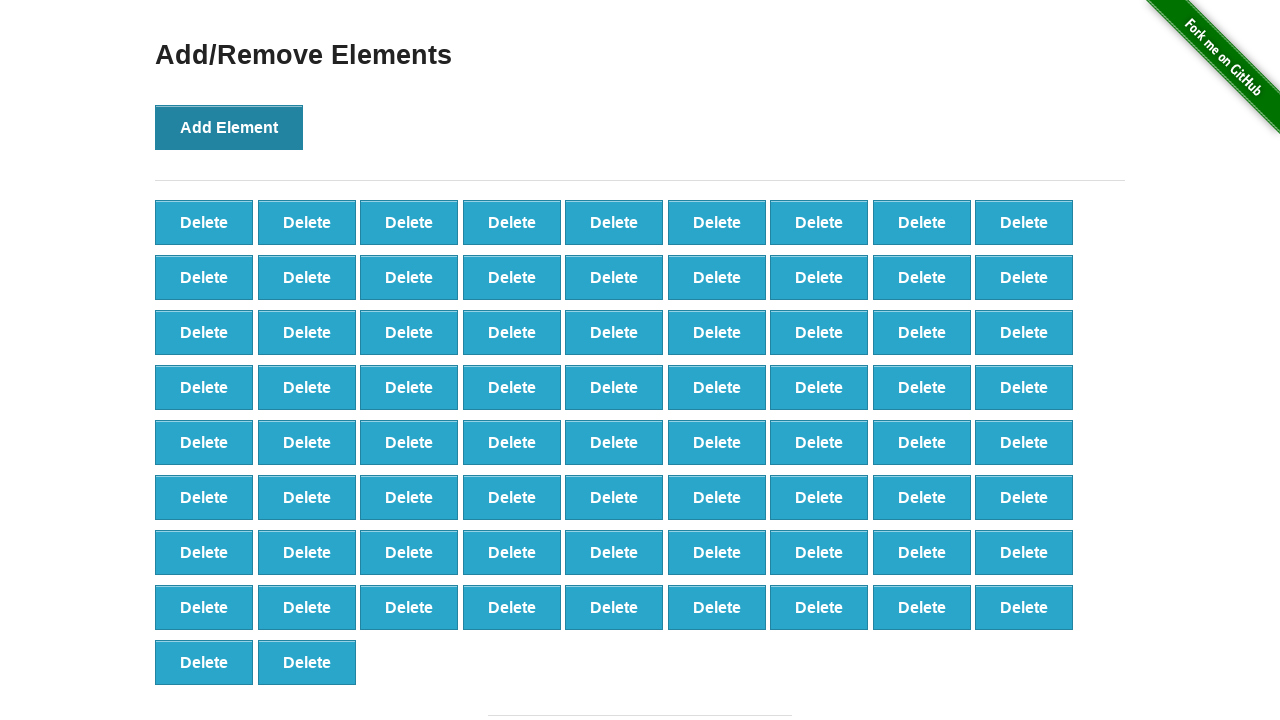

Clicked 'Add Element' button (iteration 75/100) at (229, 127) on button[onclick='addElement()']
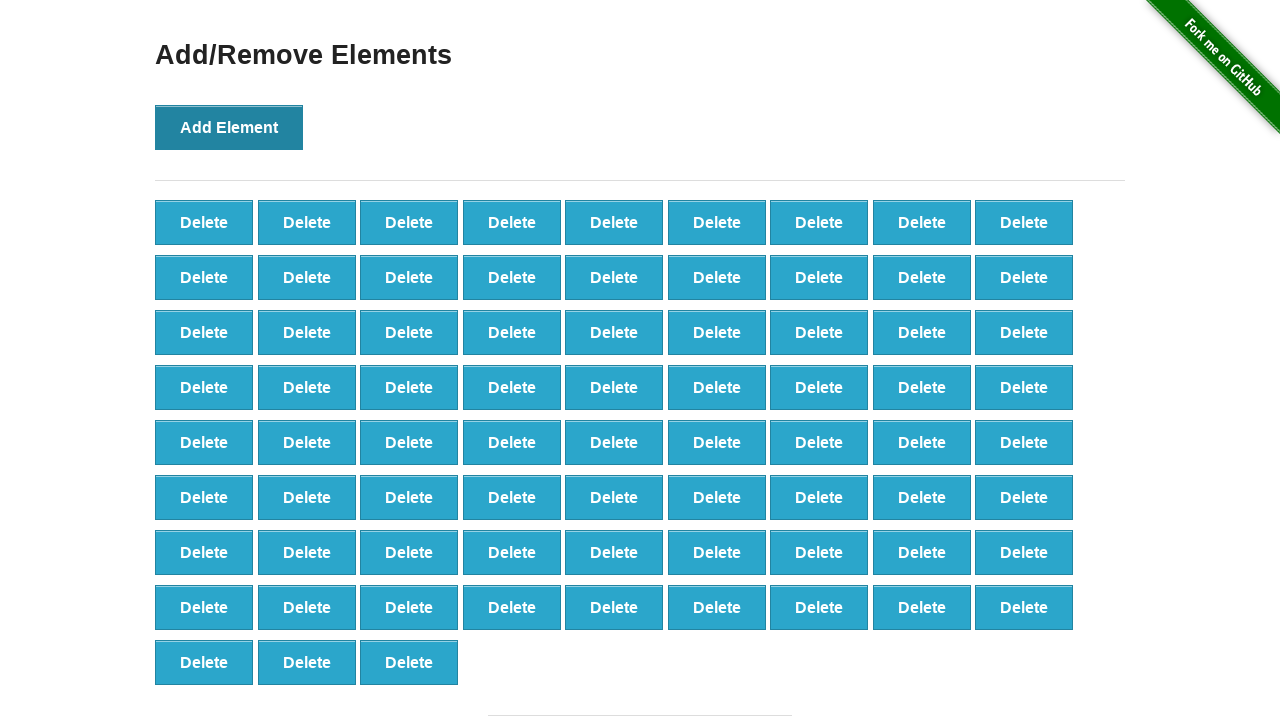

Clicked 'Add Element' button (iteration 76/100) at (229, 127) on button[onclick='addElement()']
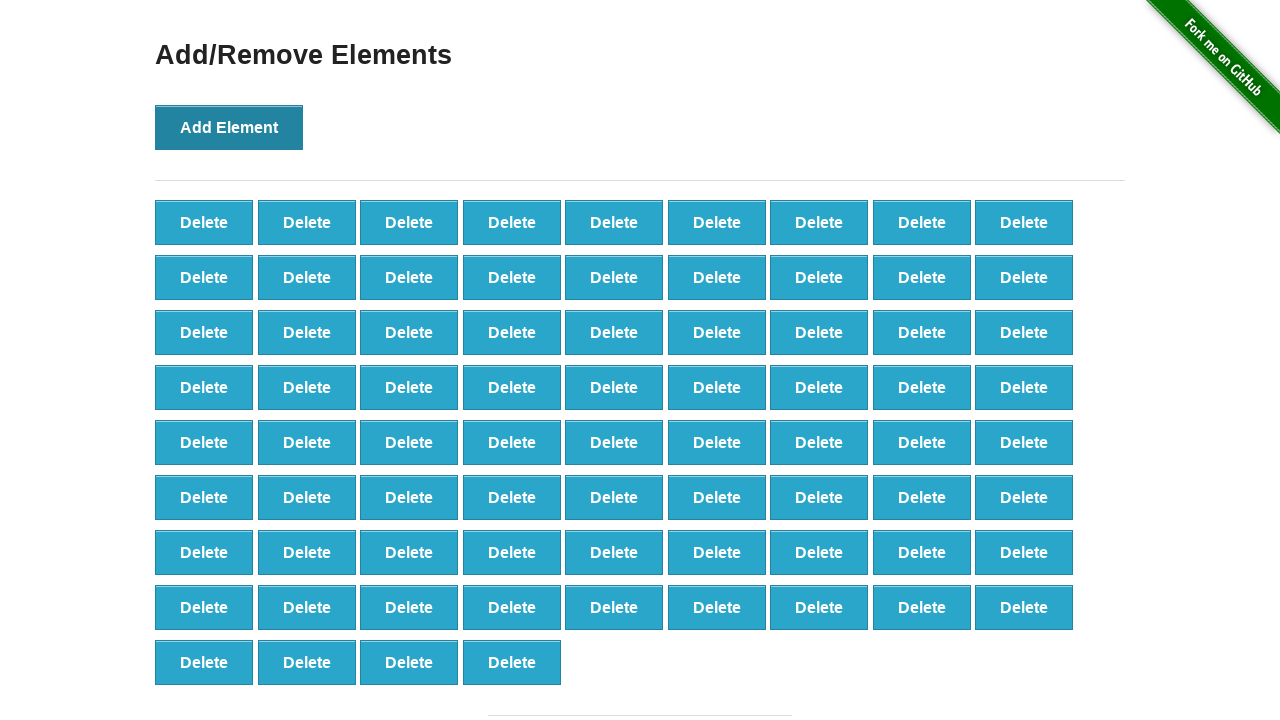

Clicked 'Add Element' button (iteration 77/100) at (229, 127) on button[onclick='addElement()']
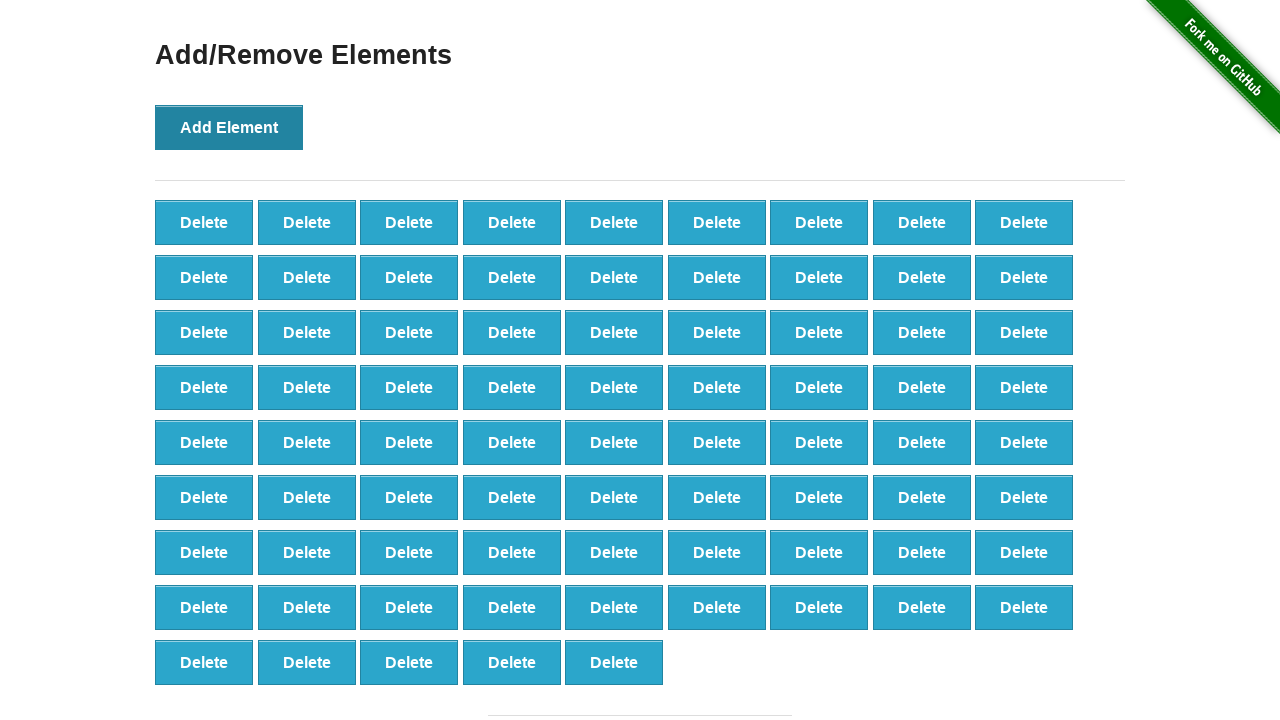

Clicked 'Add Element' button (iteration 78/100) at (229, 127) on button[onclick='addElement()']
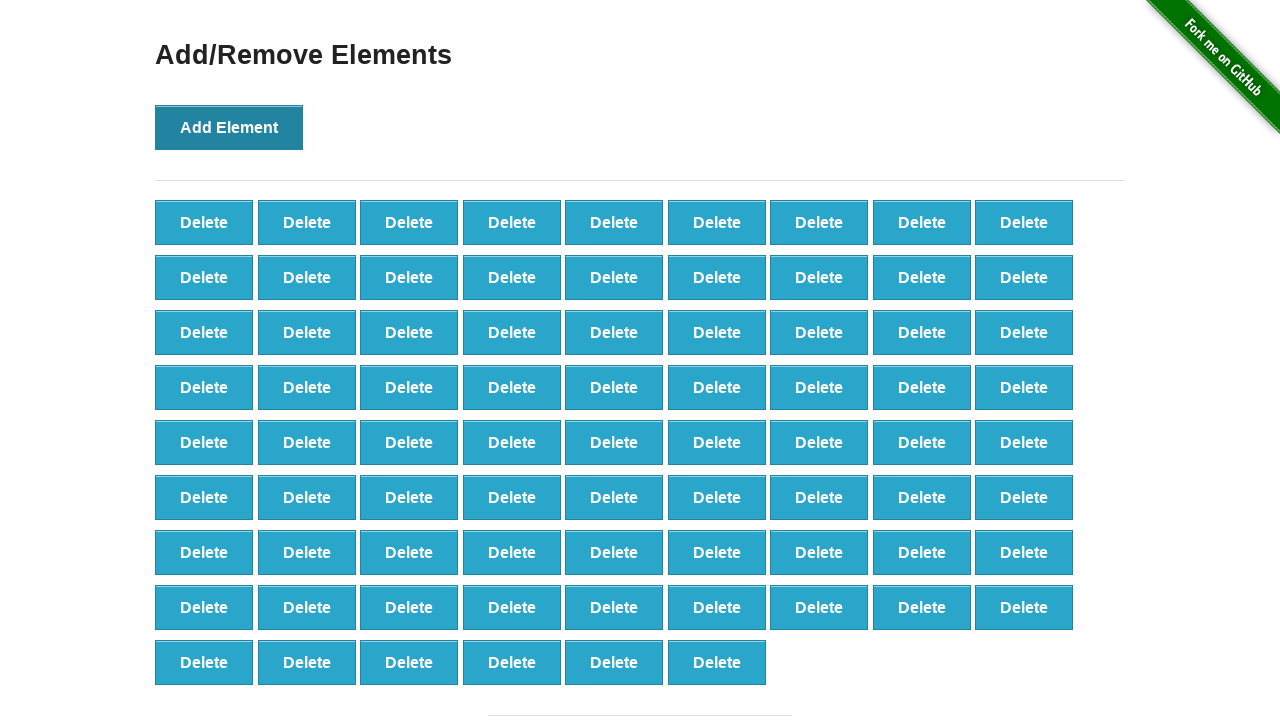

Clicked 'Add Element' button (iteration 79/100) at (229, 127) on button[onclick='addElement()']
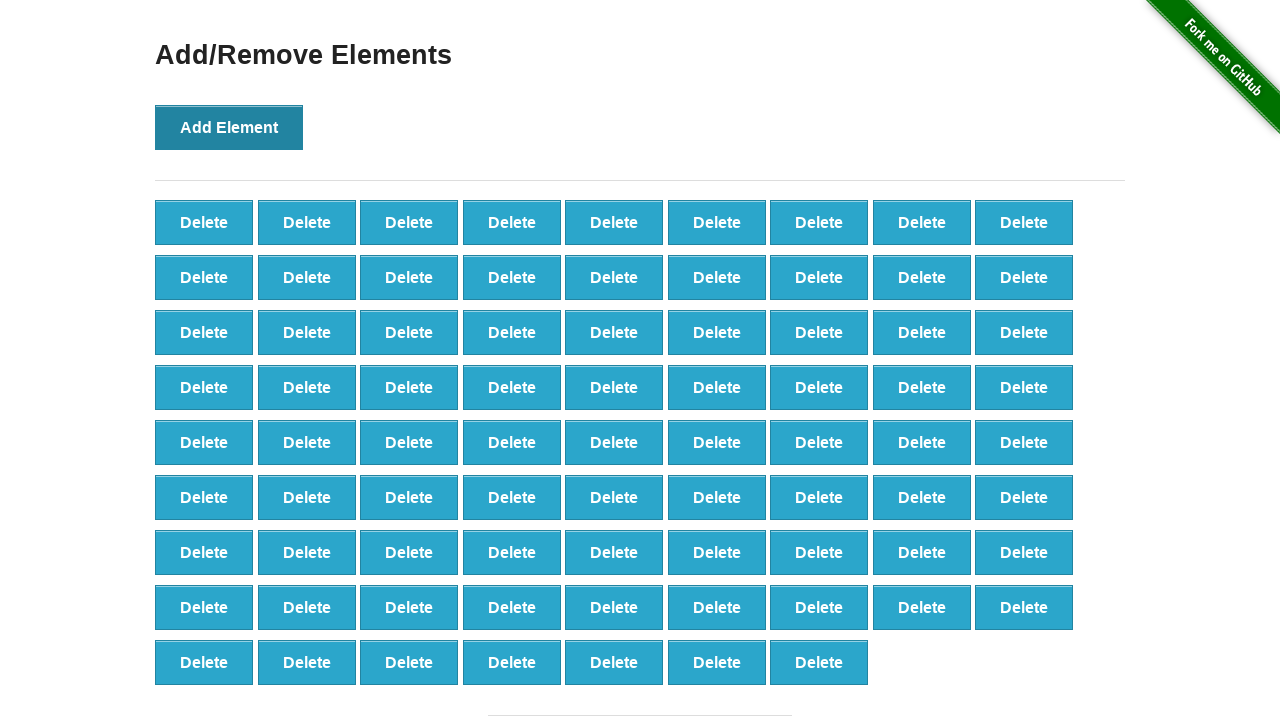

Clicked 'Add Element' button (iteration 80/100) at (229, 127) on button[onclick='addElement()']
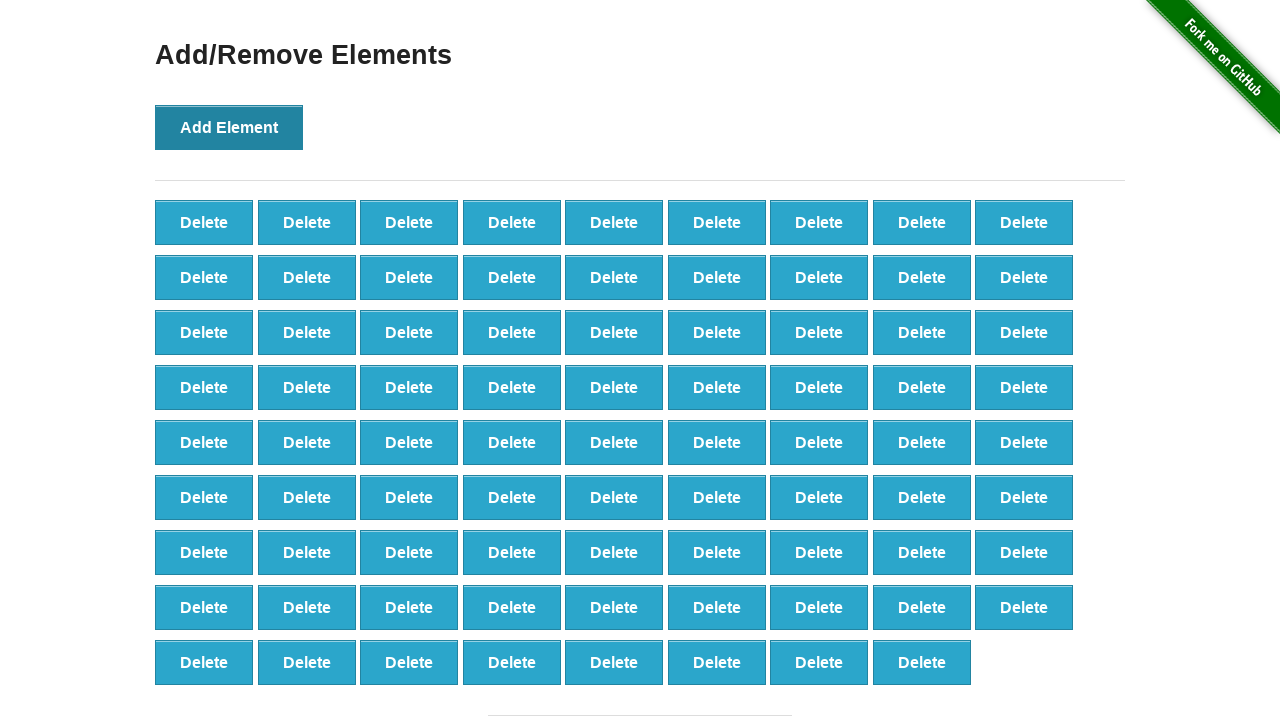

Clicked 'Add Element' button (iteration 81/100) at (229, 127) on button[onclick='addElement()']
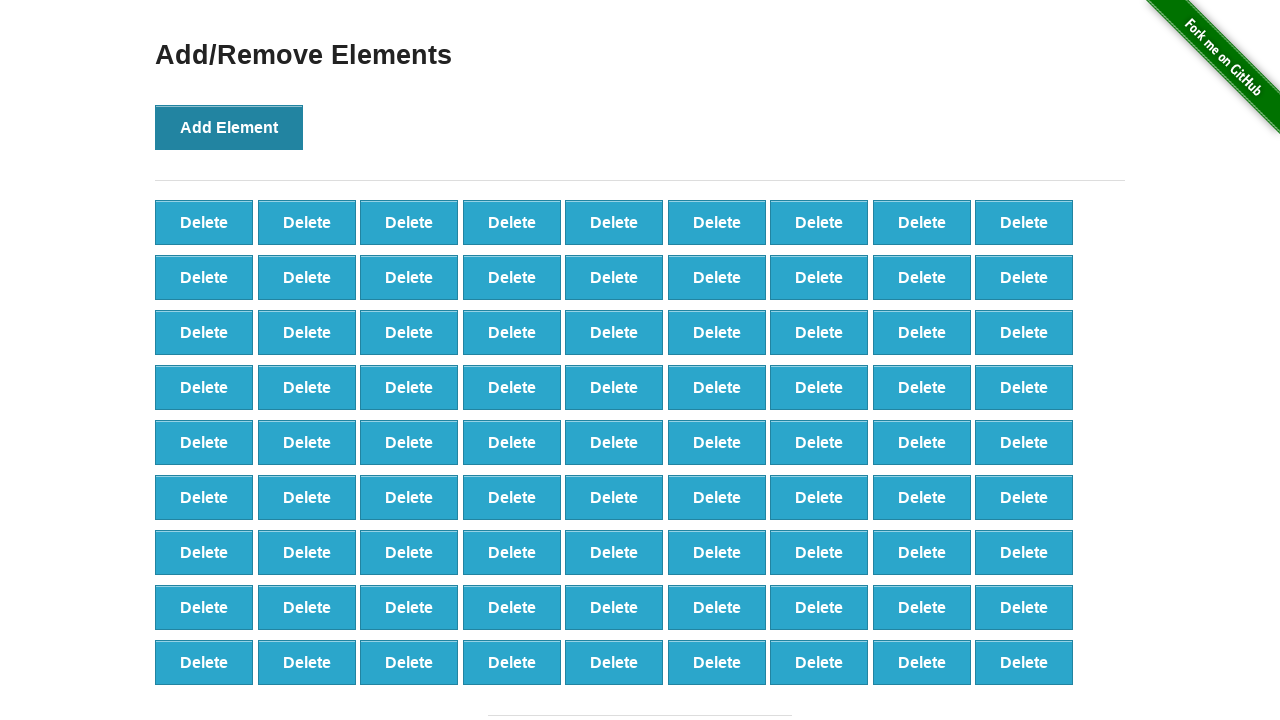

Clicked 'Add Element' button (iteration 82/100) at (229, 127) on button[onclick='addElement()']
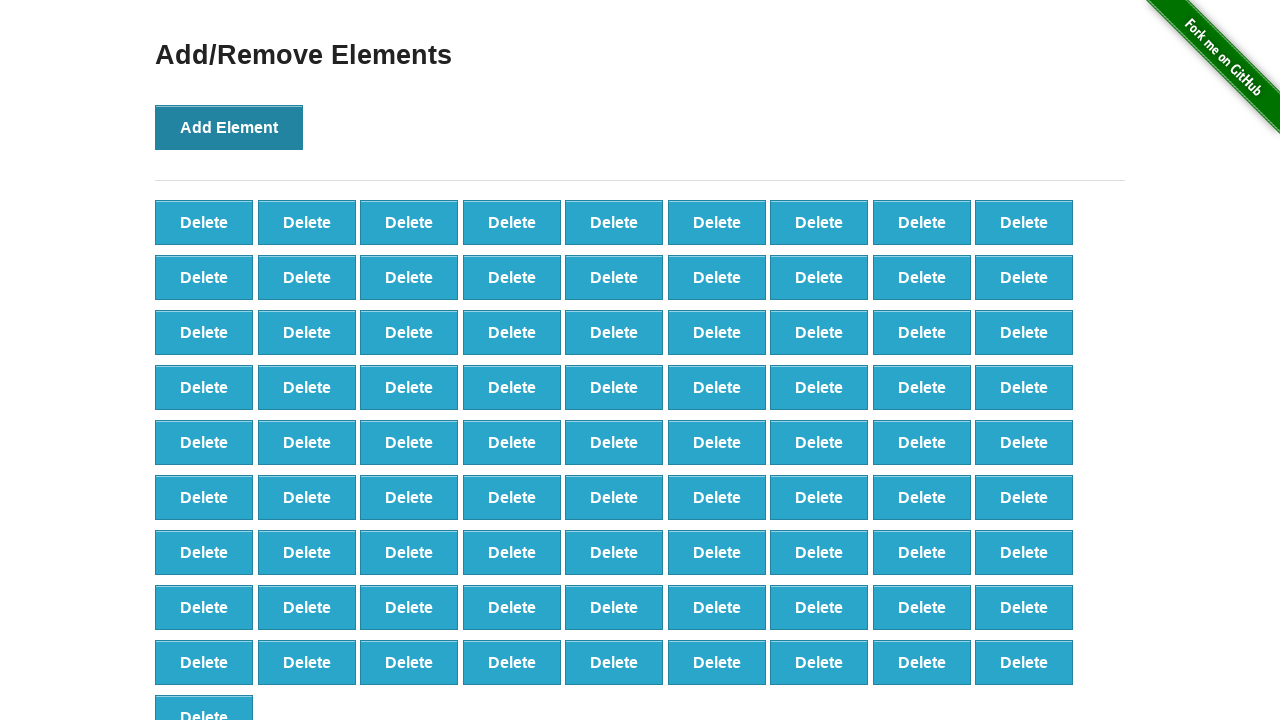

Clicked 'Add Element' button (iteration 83/100) at (229, 127) on button[onclick='addElement()']
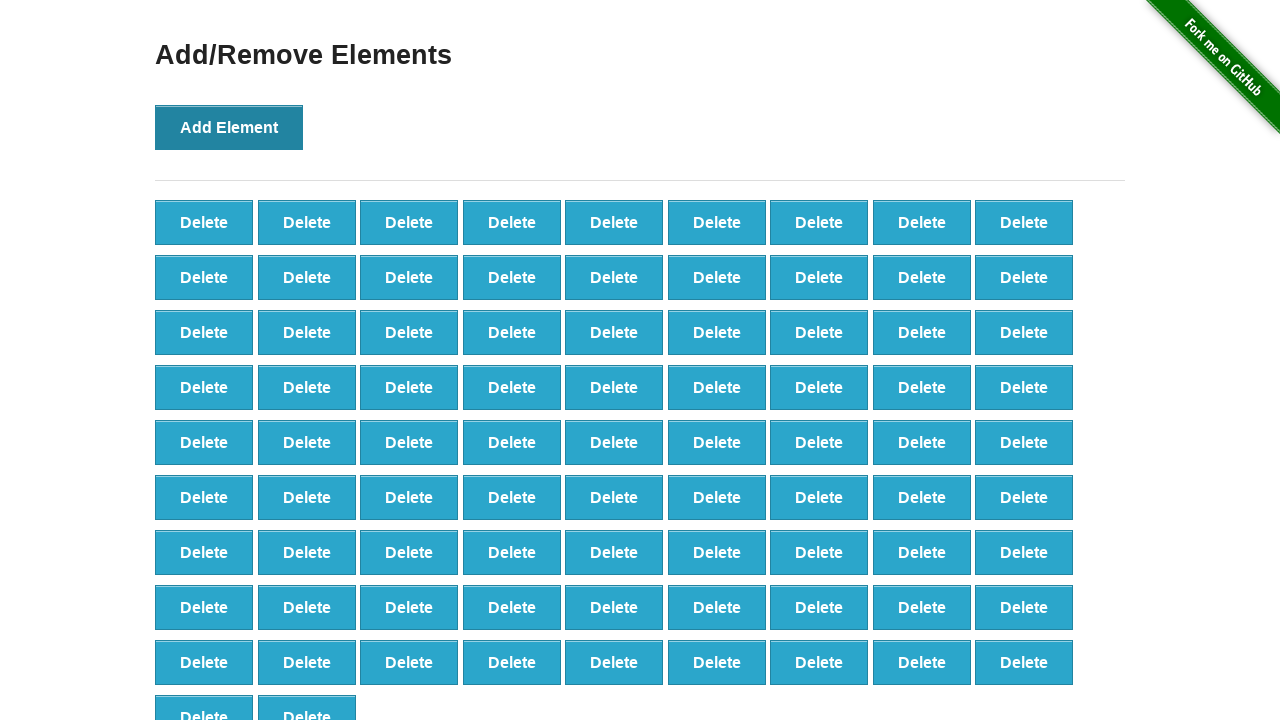

Clicked 'Add Element' button (iteration 84/100) at (229, 127) on button[onclick='addElement()']
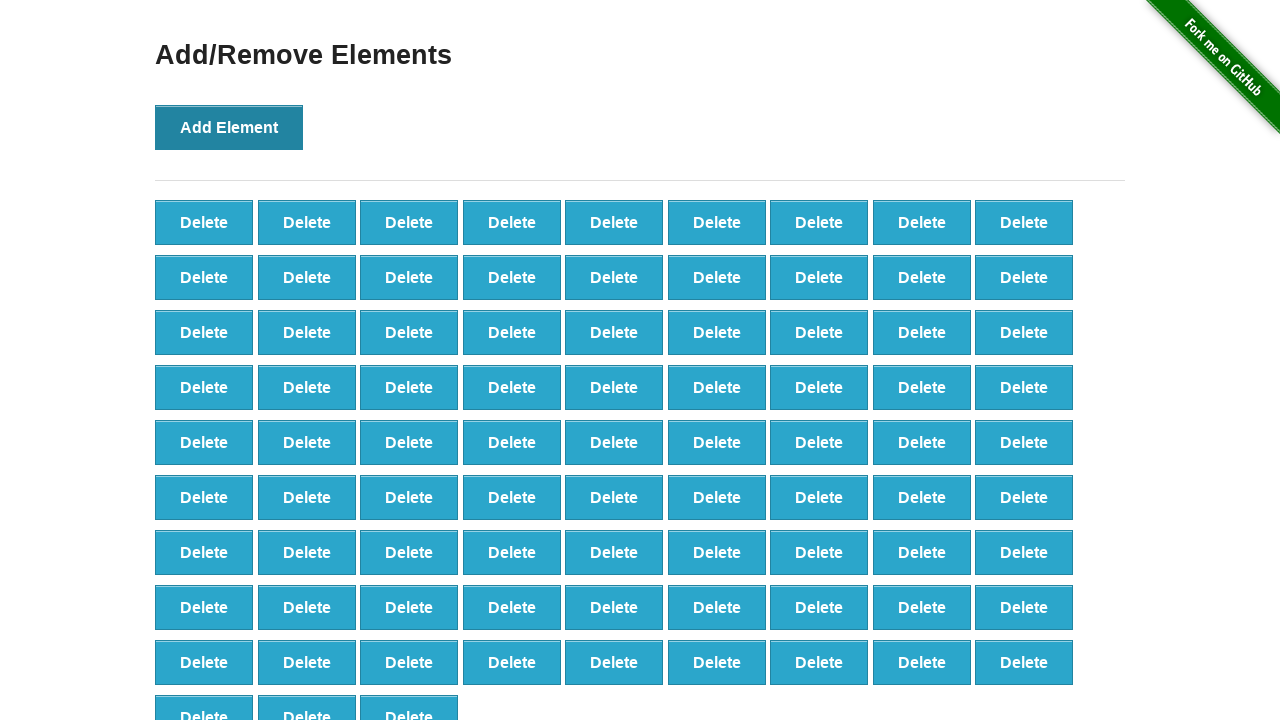

Clicked 'Add Element' button (iteration 85/100) at (229, 127) on button[onclick='addElement()']
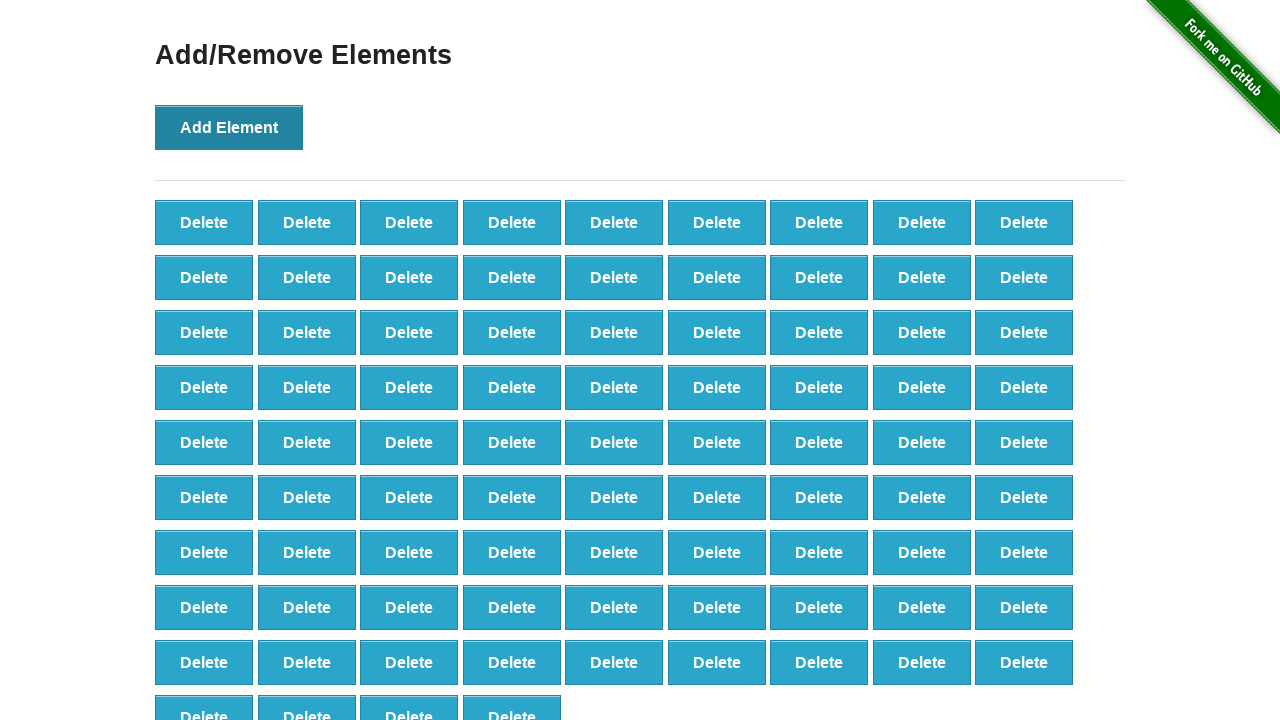

Clicked 'Add Element' button (iteration 86/100) at (229, 127) on button[onclick='addElement()']
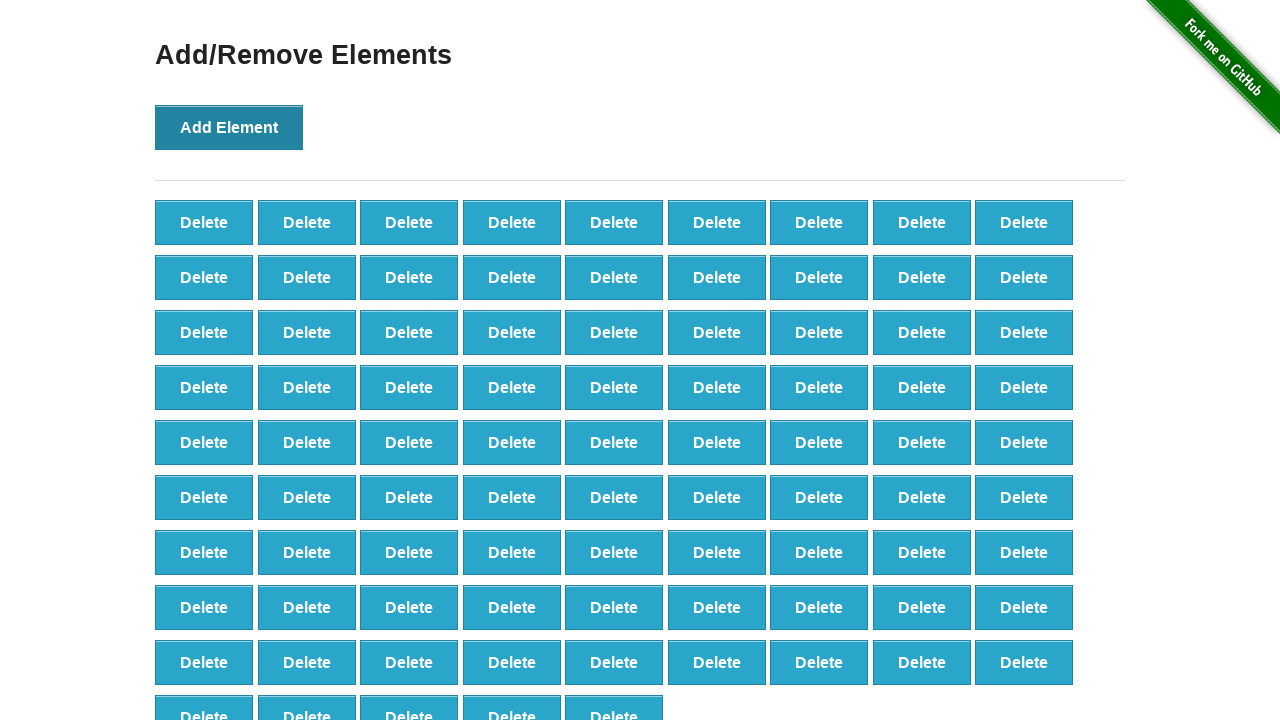

Clicked 'Add Element' button (iteration 87/100) at (229, 127) on button[onclick='addElement()']
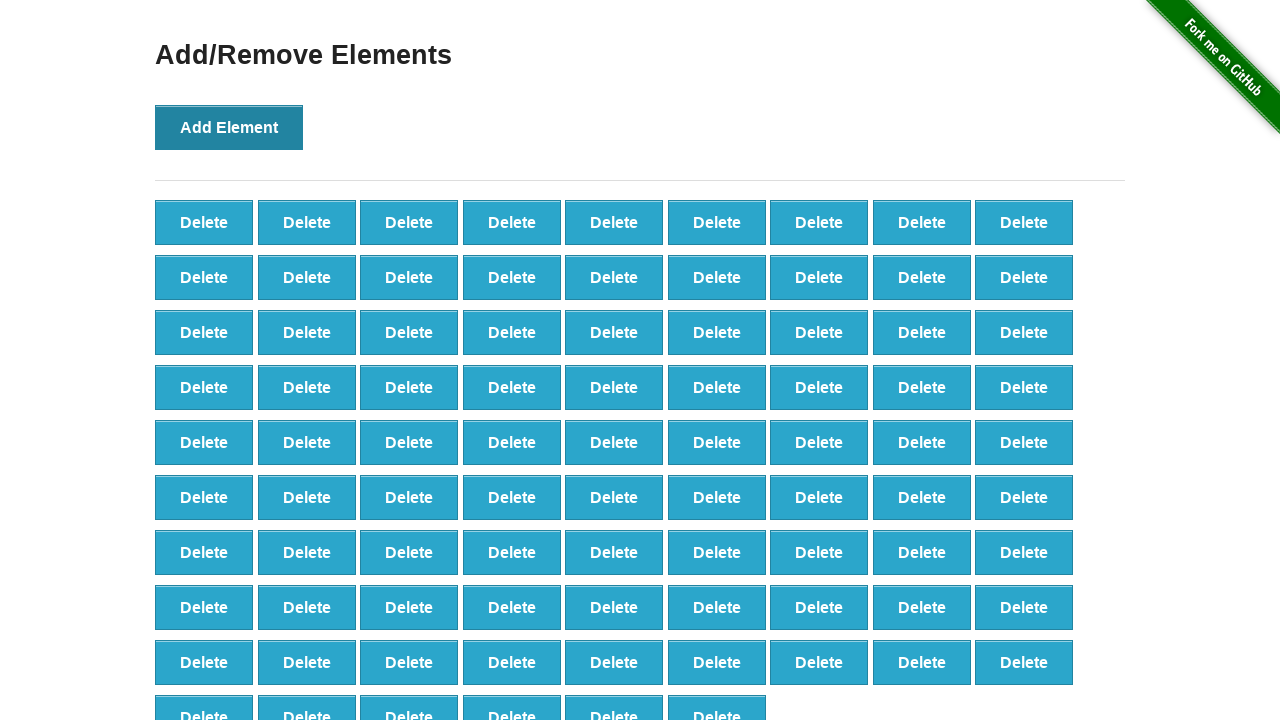

Clicked 'Add Element' button (iteration 88/100) at (229, 127) on button[onclick='addElement()']
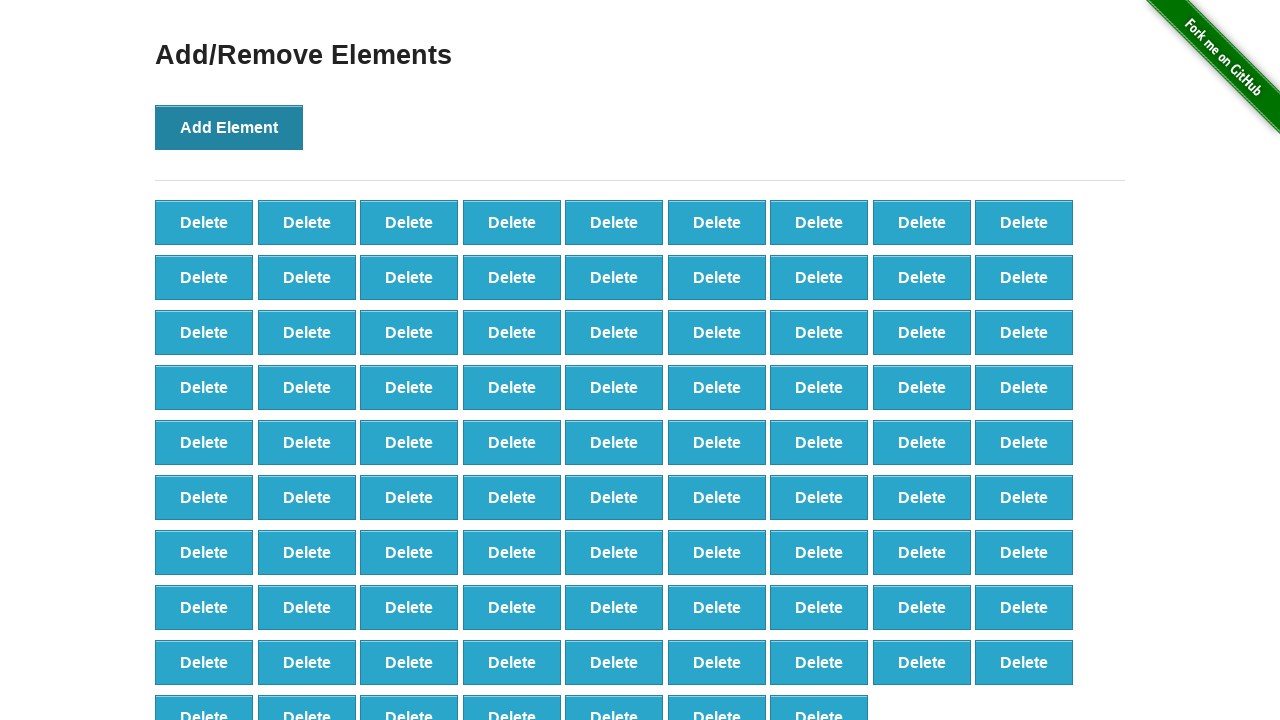

Clicked 'Add Element' button (iteration 89/100) at (229, 127) on button[onclick='addElement()']
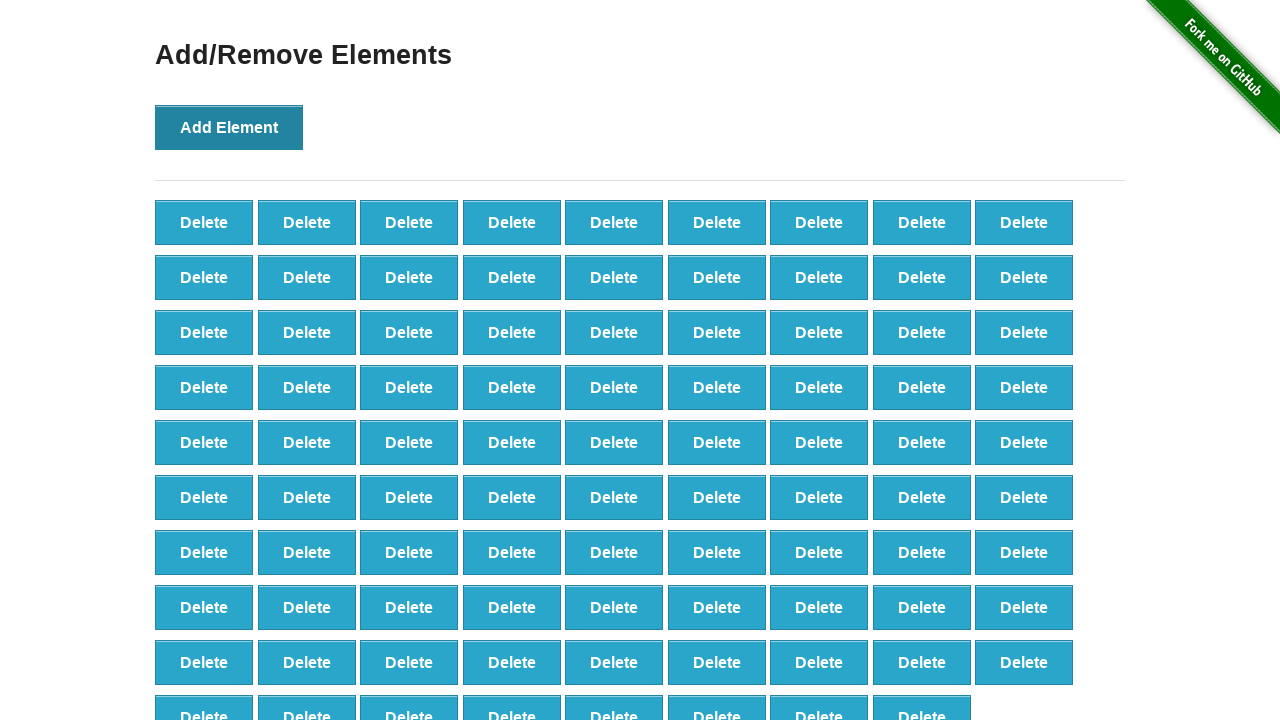

Clicked 'Add Element' button (iteration 90/100) at (229, 127) on button[onclick='addElement()']
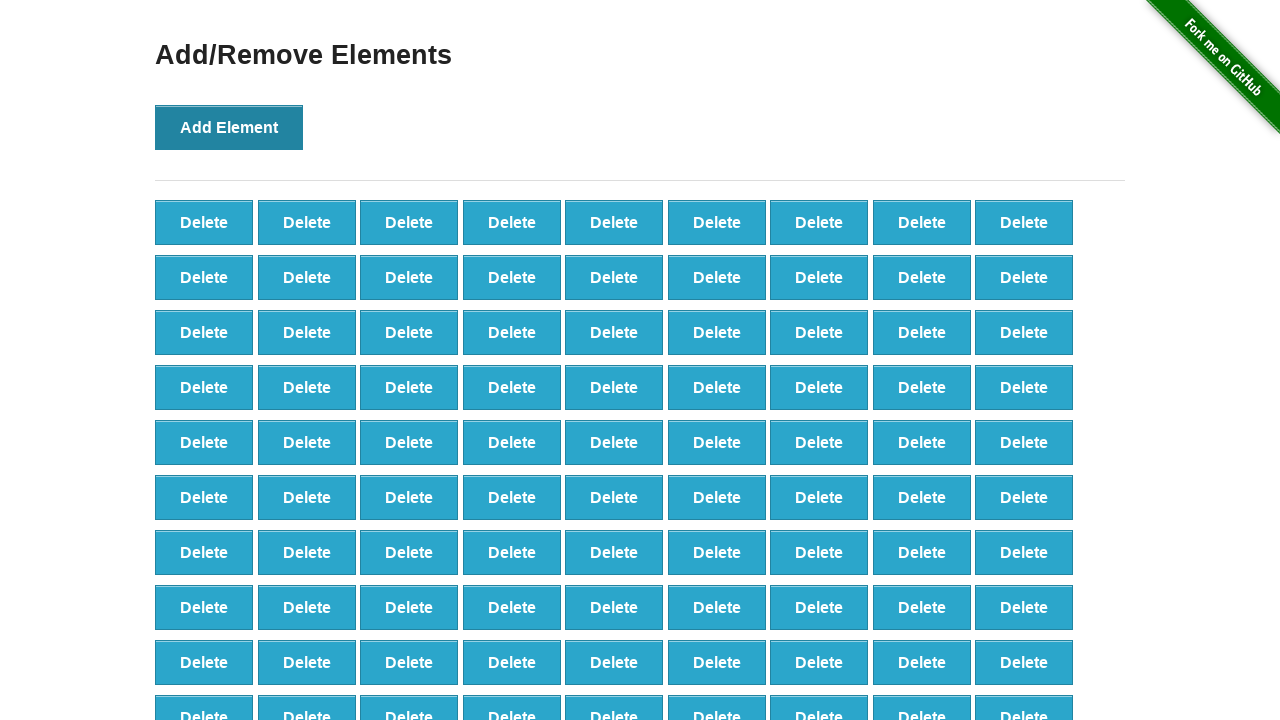

Clicked 'Add Element' button (iteration 91/100) at (229, 127) on button[onclick='addElement()']
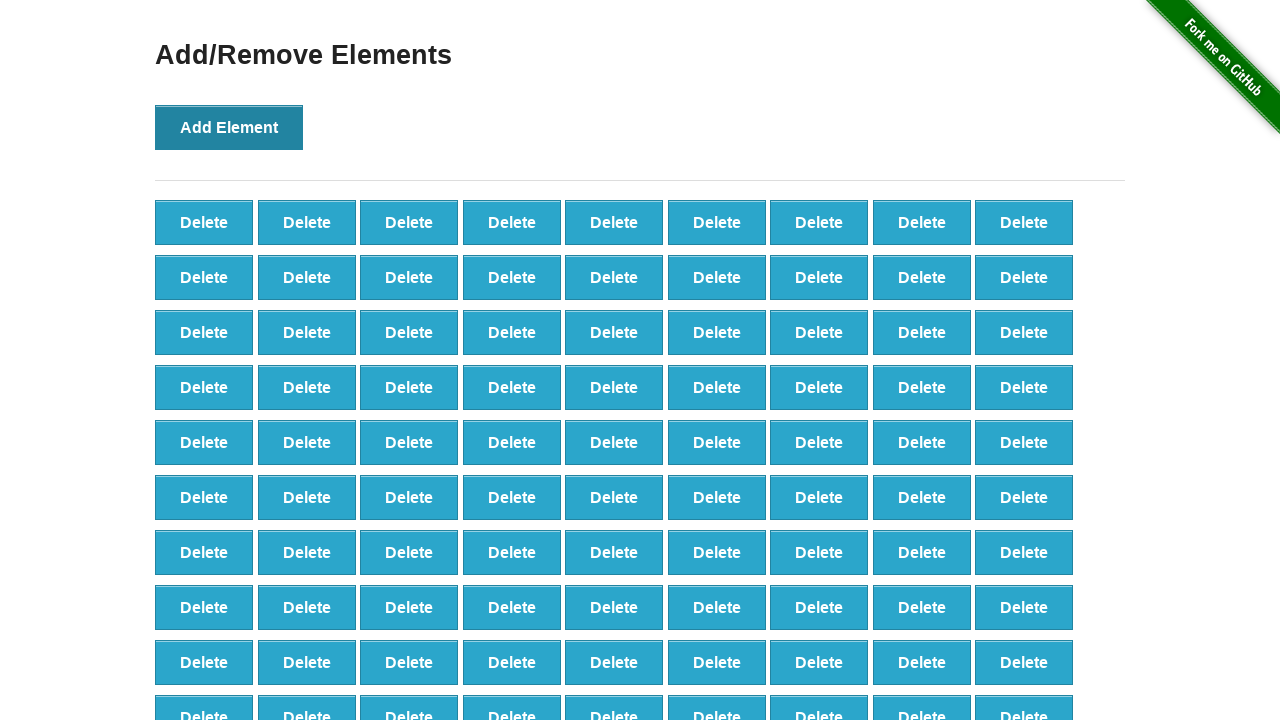

Clicked 'Add Element' button (iteration 92/100) at (229, 127) on button[onclick='addElement()']
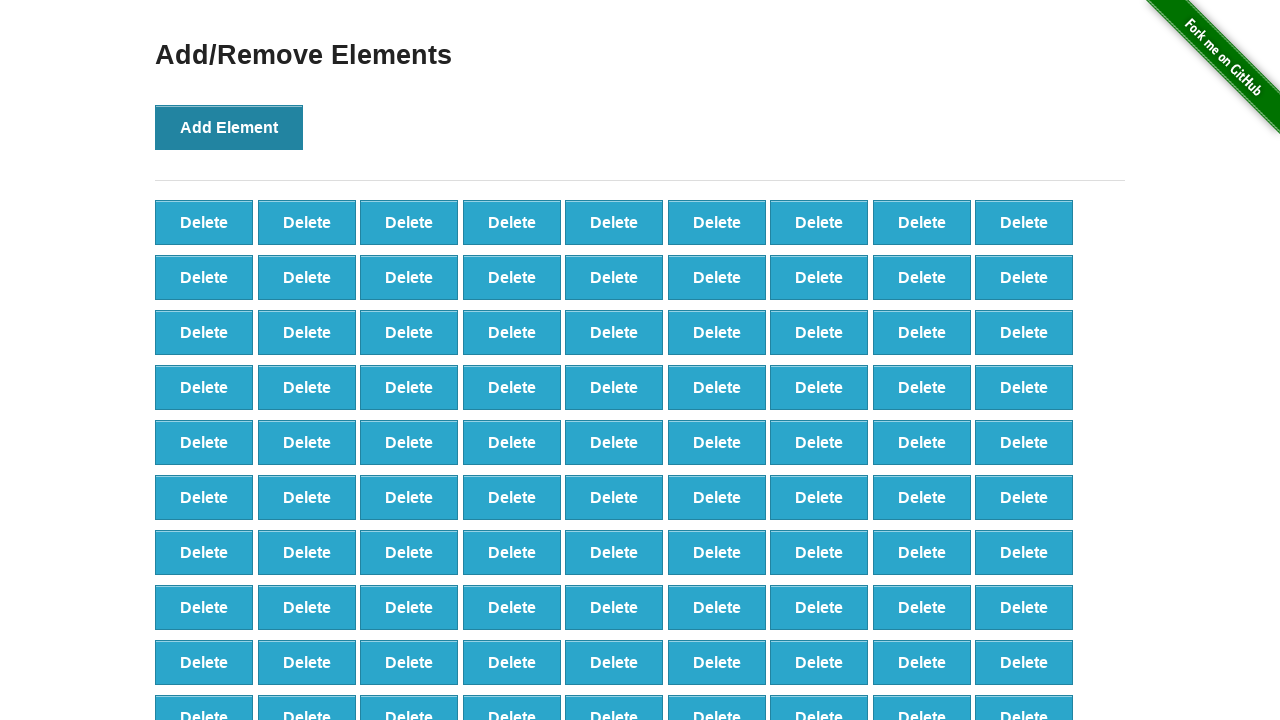

Clicked 'Add Element' button (iteration 93/100) at (229, 127) on button[onclick='addElement()']
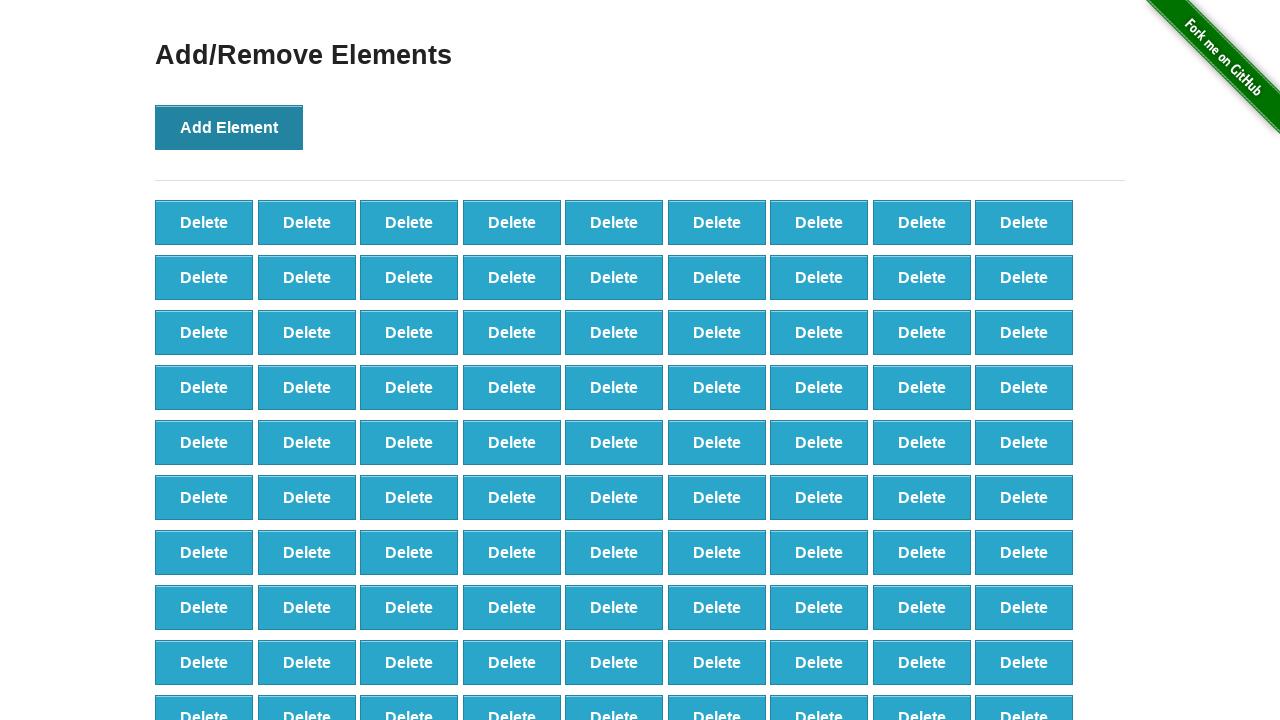

Clicked 'Add Element' button (iteration 94/100) at (229, 127) on button[onclick='addElement()']
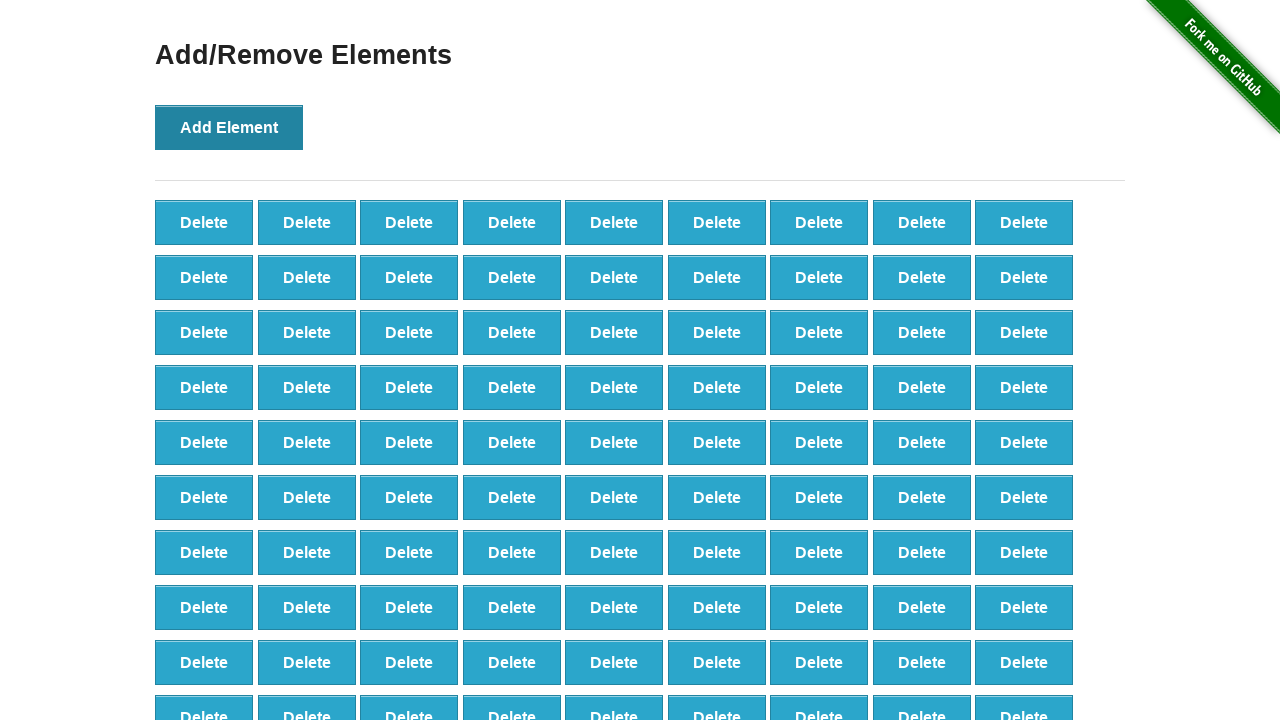

Clicked 'Add Element' button (iteration 95/100) at (229, 127) on button[onclick='addElement()']
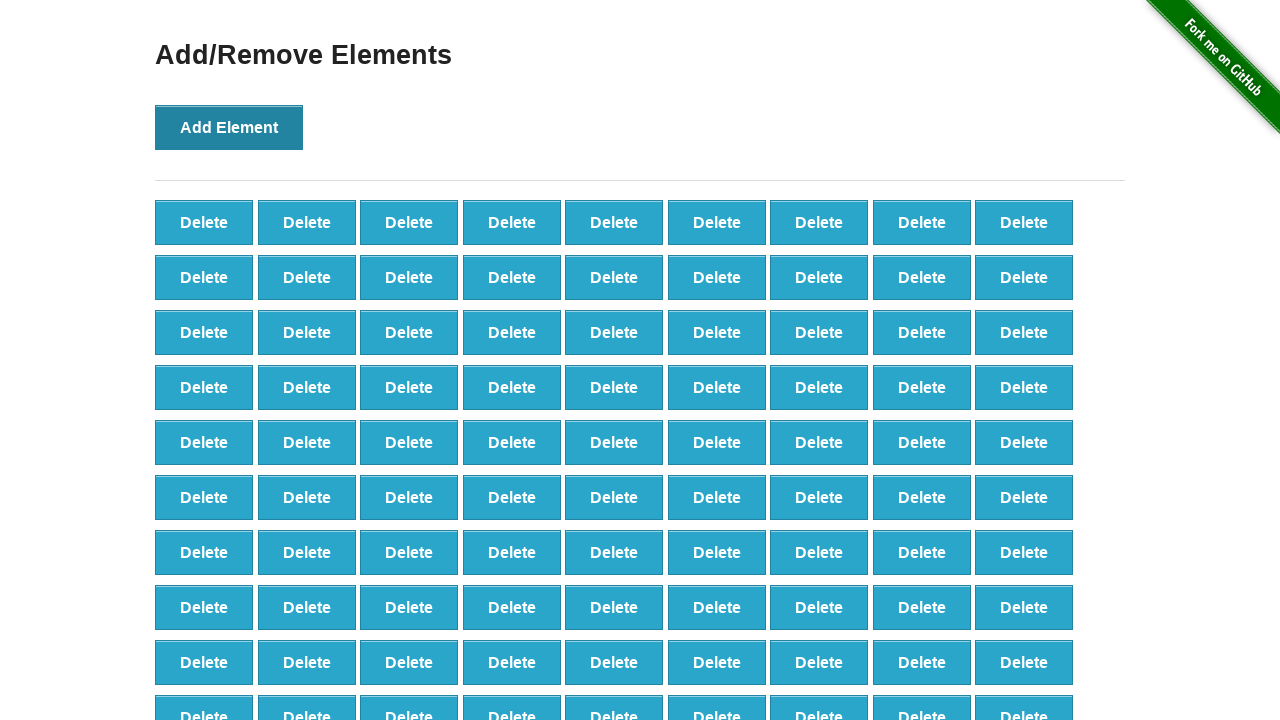

Clicked 'Add Element' button (iteration 96/100) at (229, 127) on button[onclick='addElement()']
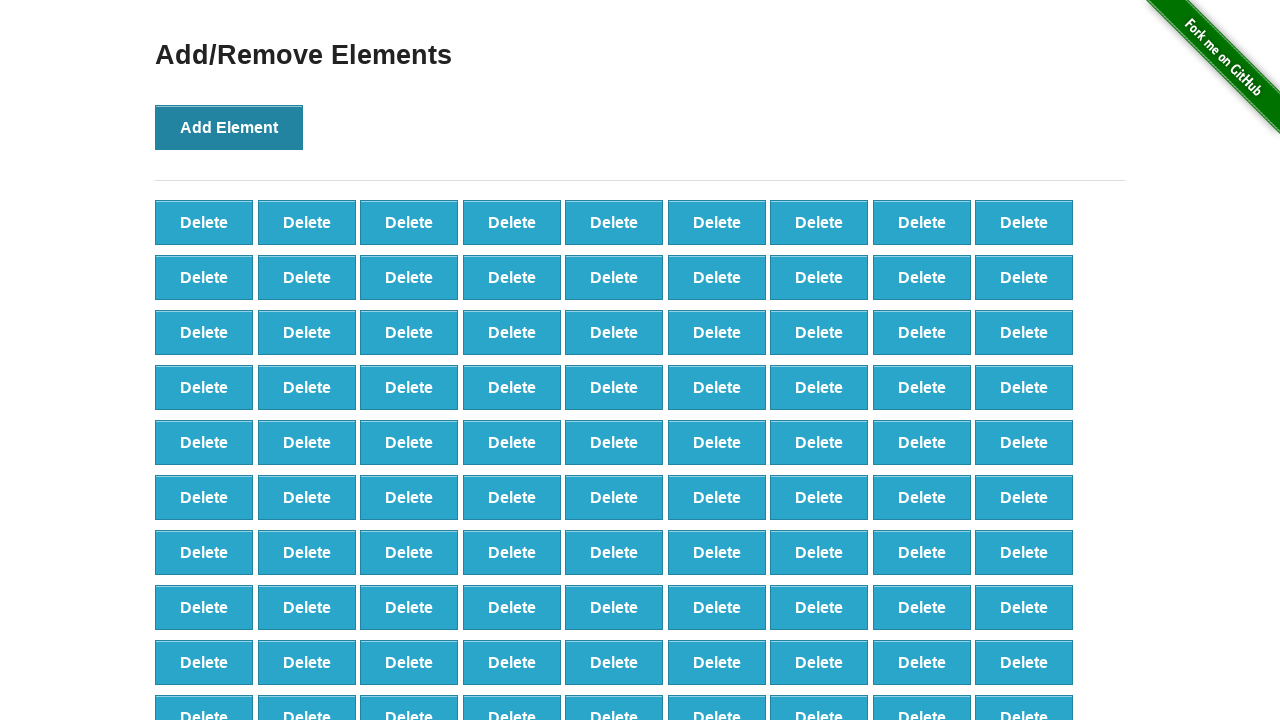

Clicked 'Add Element' button (iteration 97/100) at (229, 127) on button[onclick='addElement()']
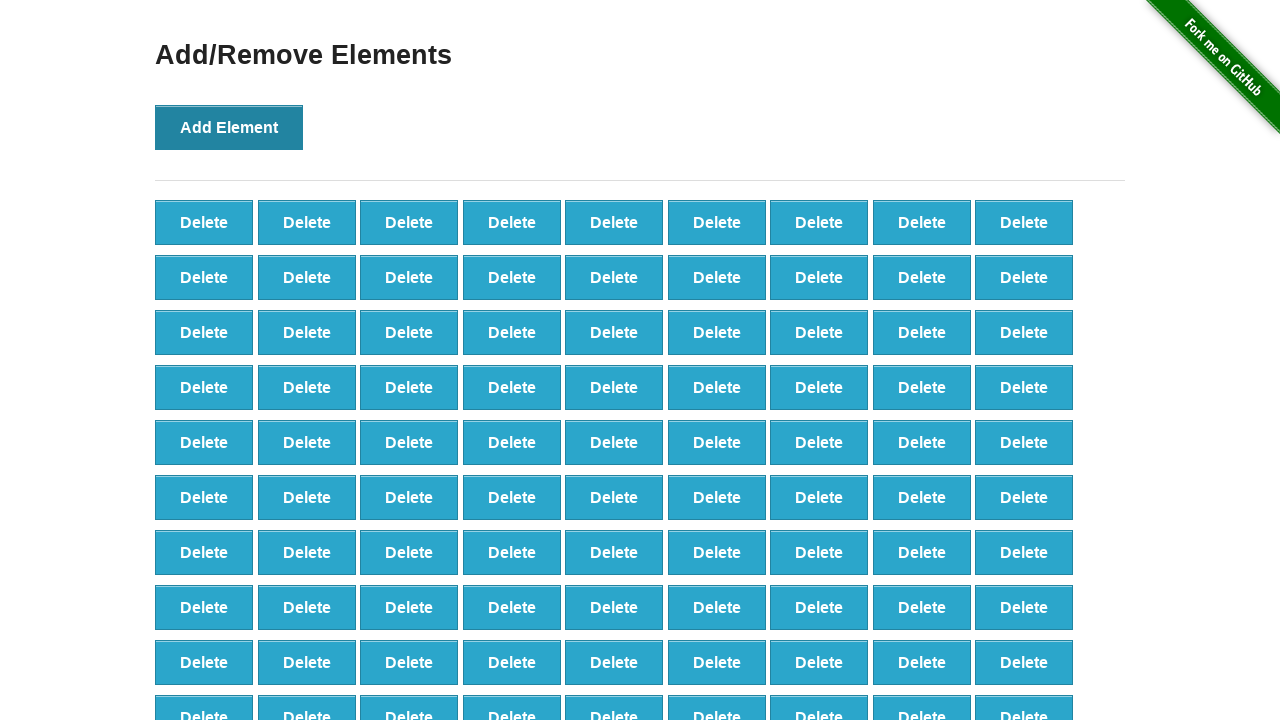

Clicked 'Add Element' button (iteration 98/100) at (229, 127) on button[onclick='addElement()']
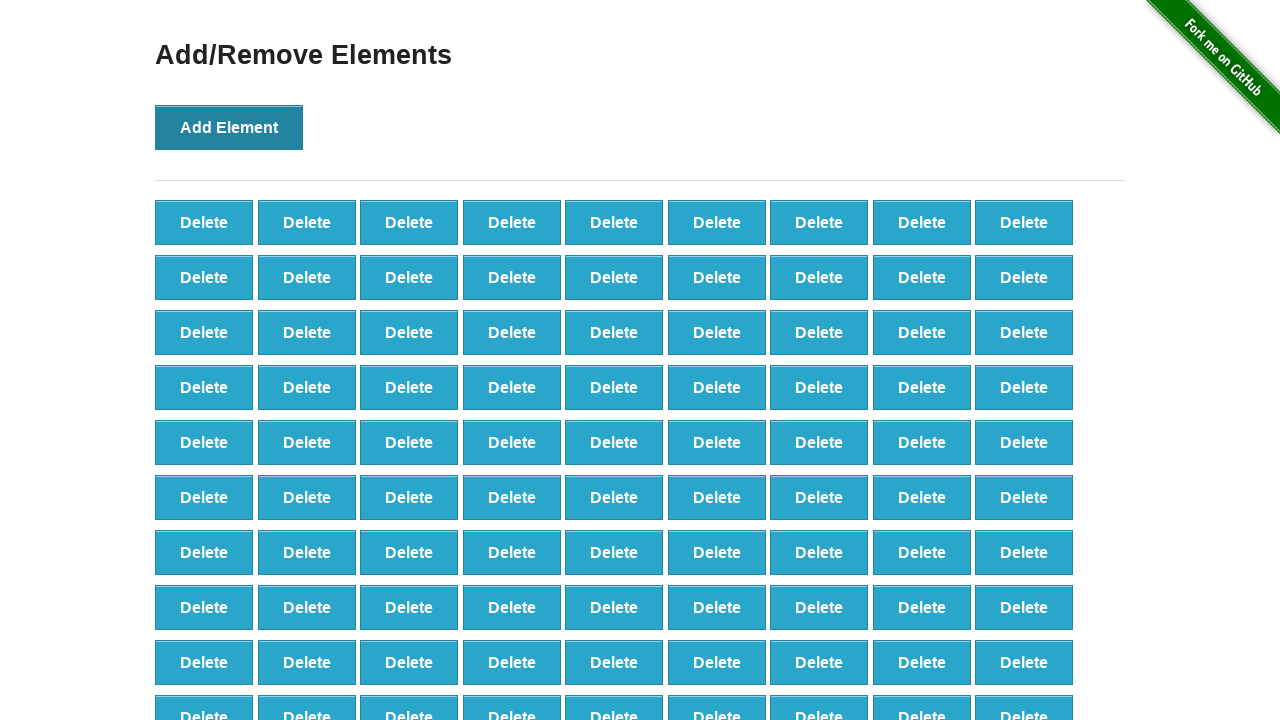

Clicked 'Add Element' button (iteration 99/100) at (229, 127) on button[onclick='addElement()']
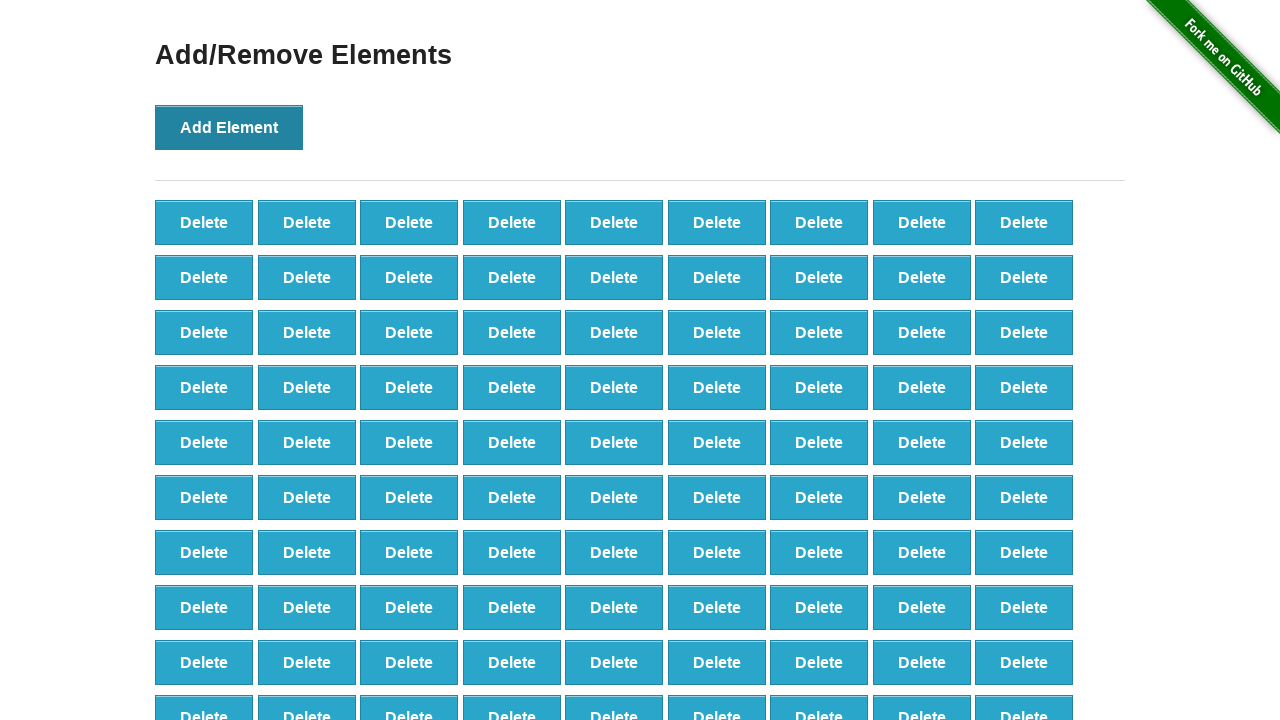

Clicked 'Add Element' button (iteration 100/100) at (229, 127) on button[onclick='addElement()']
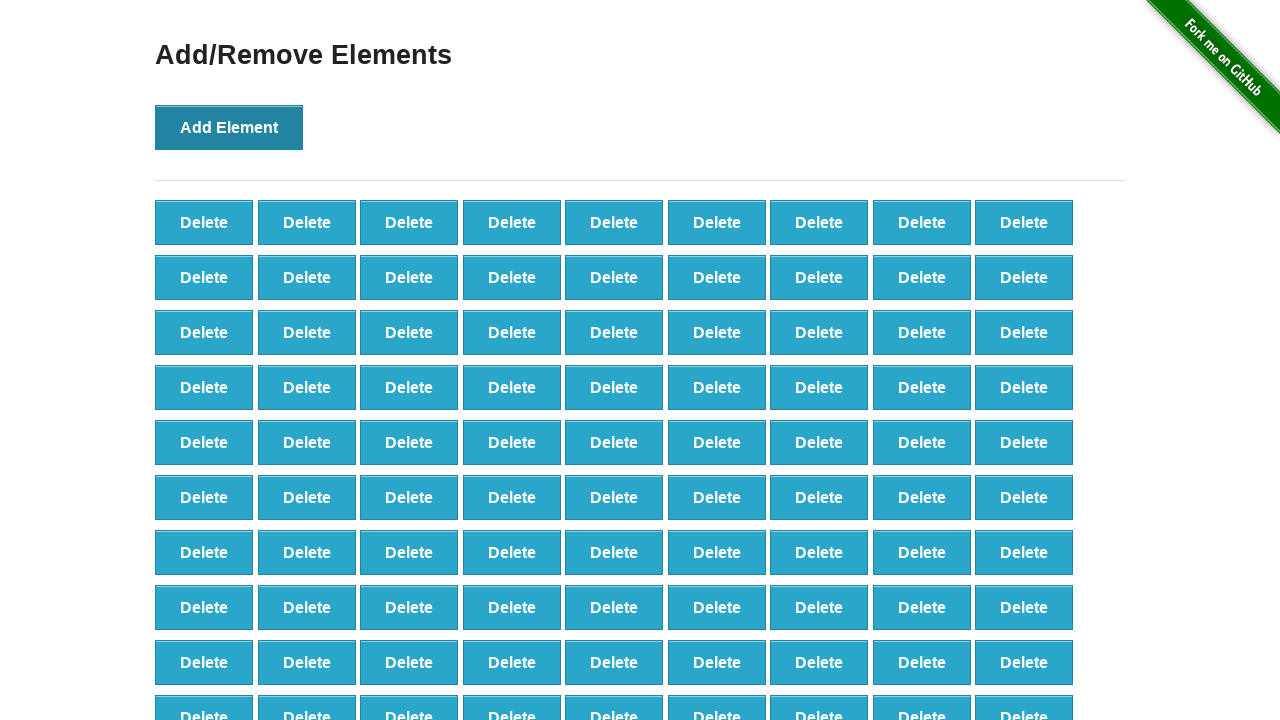

Clicked delete button (iteration 1/60) at (204, 222) on button[onclick='deleteElement()'] >> nth=0
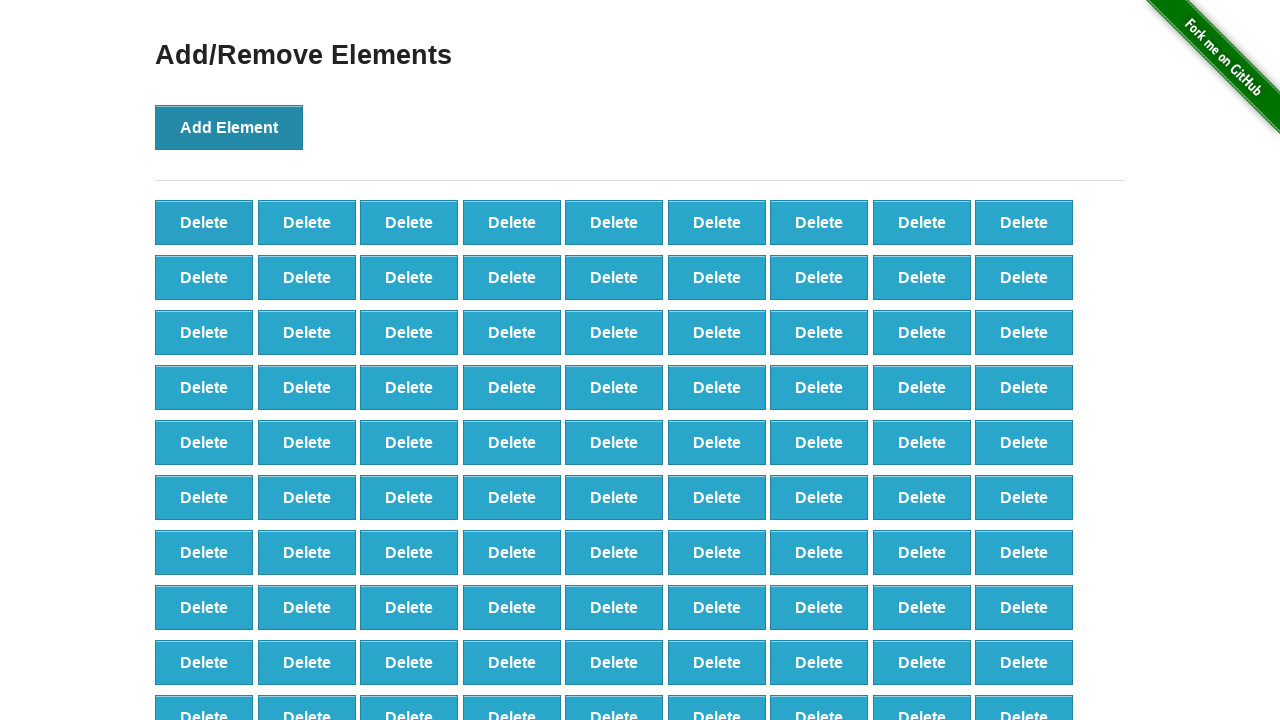

Clicked delete button (iteration 2/60) at (204, 222) on button[onclick='deleteElement()'] >> nth=0
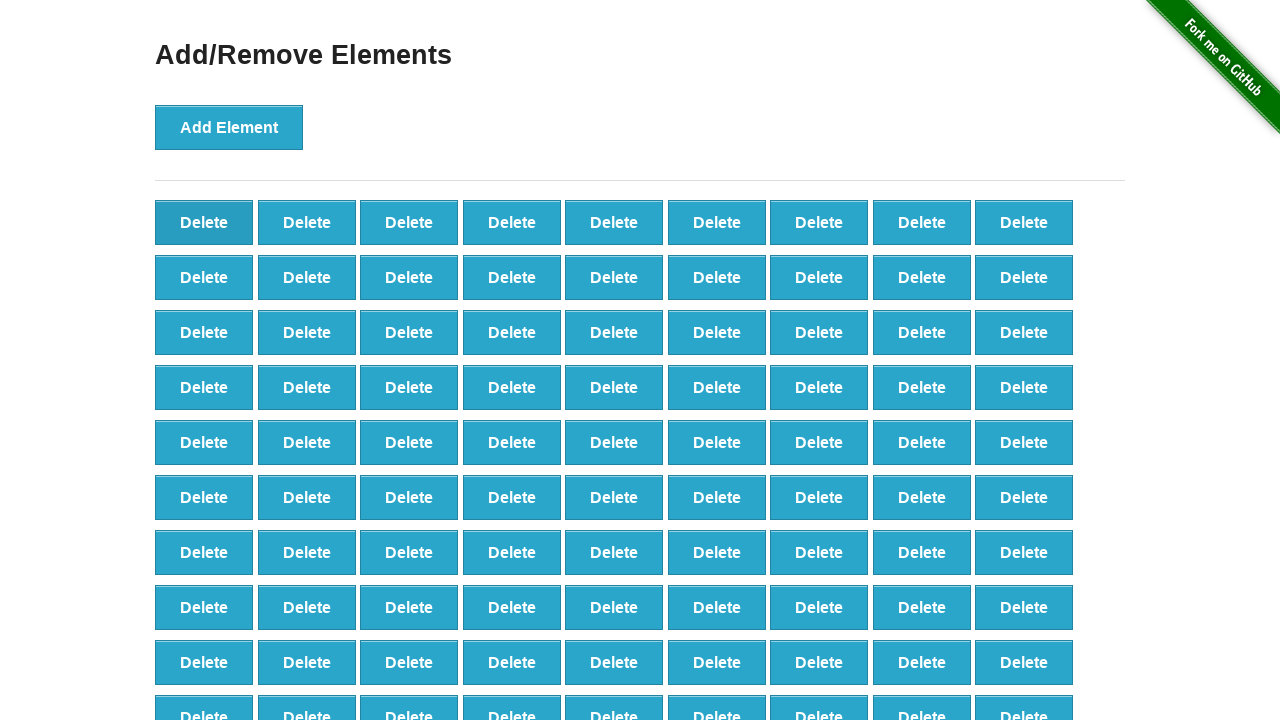

Clicked delete button (iteration 3/60) at (204, 222) on button[onclick='deleteElement()'] >> nth=0
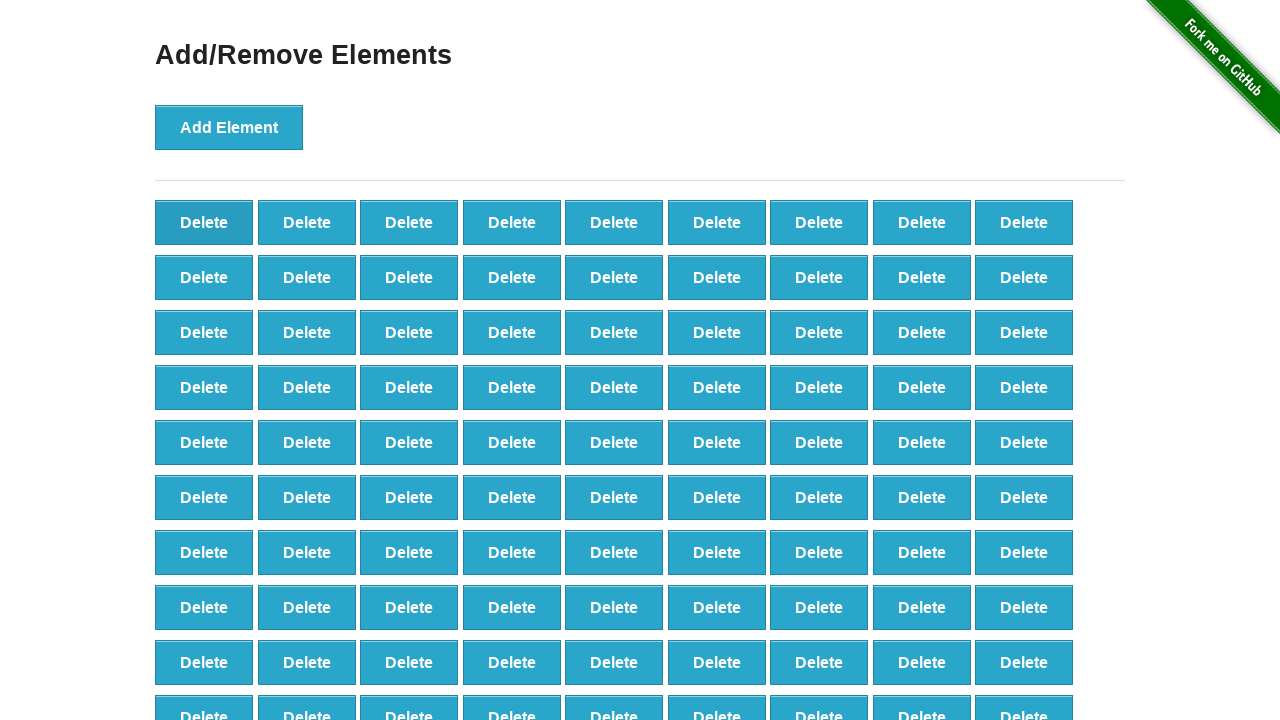

Clicked delete button (iteration 4/60) at (204, 222) on button[onclick='deleteElement()'] >> nth=0
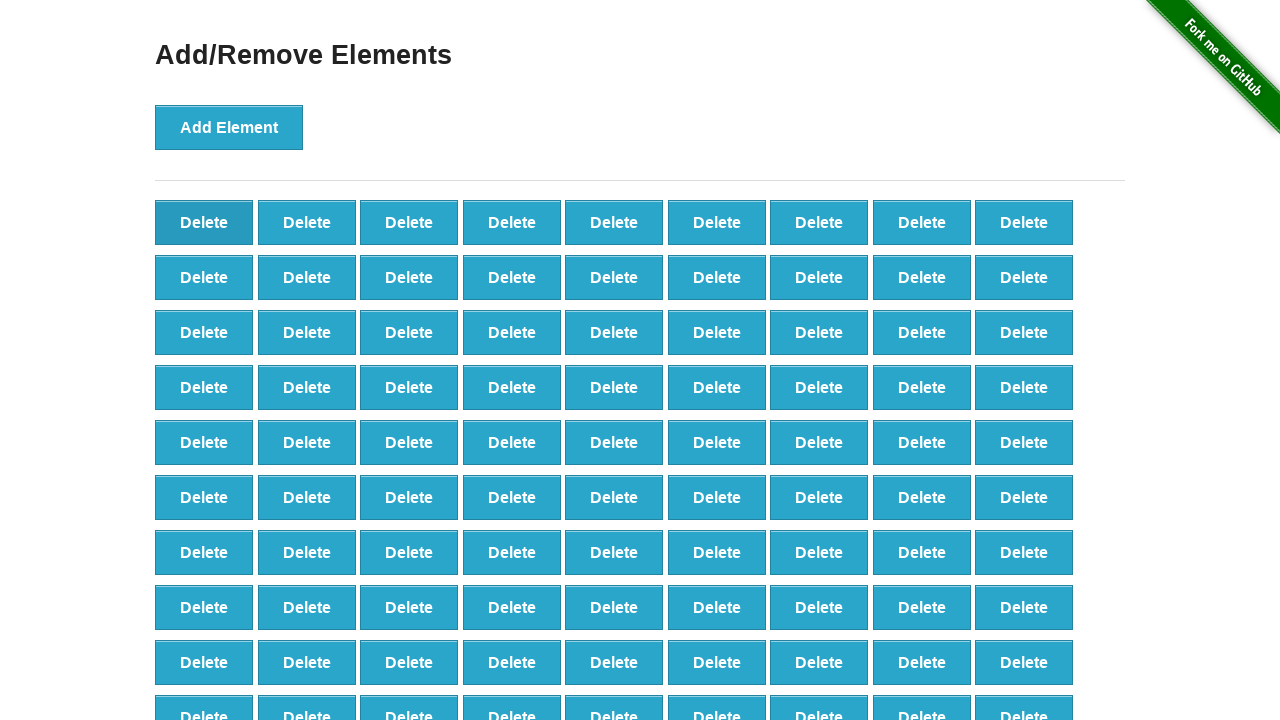

Clicked delete button (iteration 5/60) at (204, 222) on button[onclick='deleteElement()'] >> nth=0
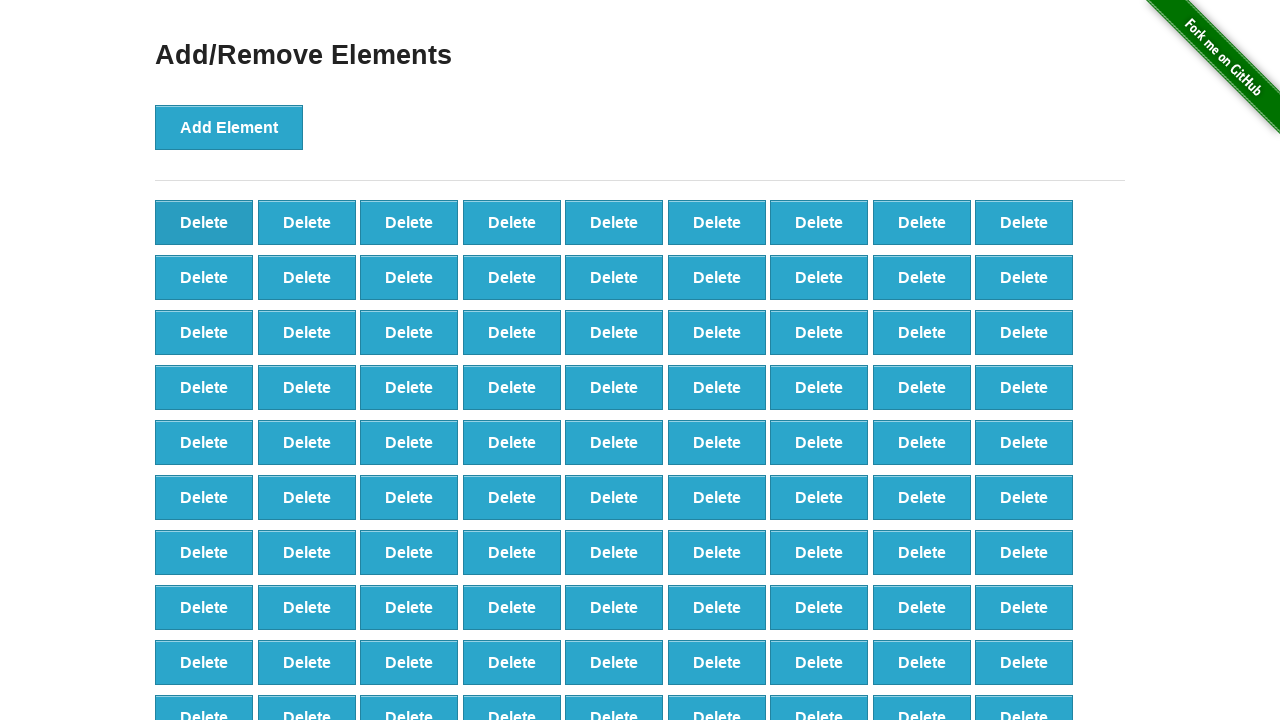

Clicked delete button (iteration 6/60) at (204, 222) on button[onclick='deleteElement()'] >> nth=0
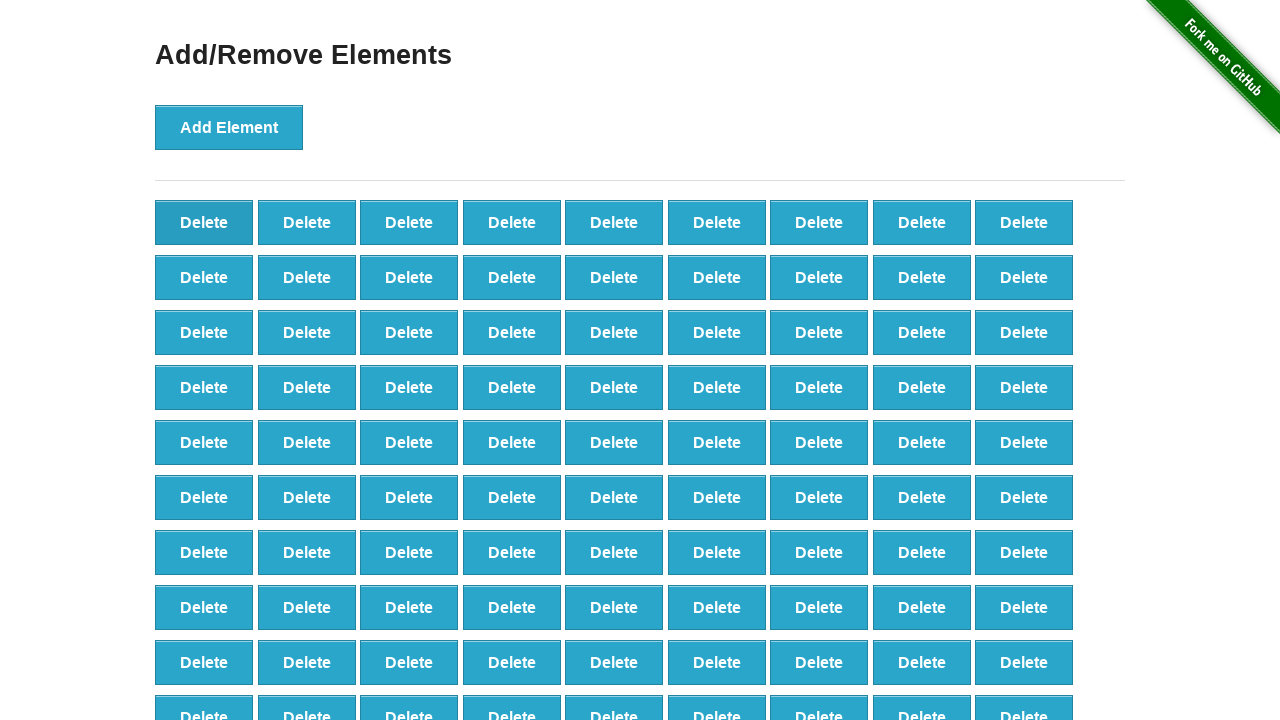

Clicked delete button (iteration 7/60) at (204, 222) on button[onclick='deleteElement()'] >> nth=0
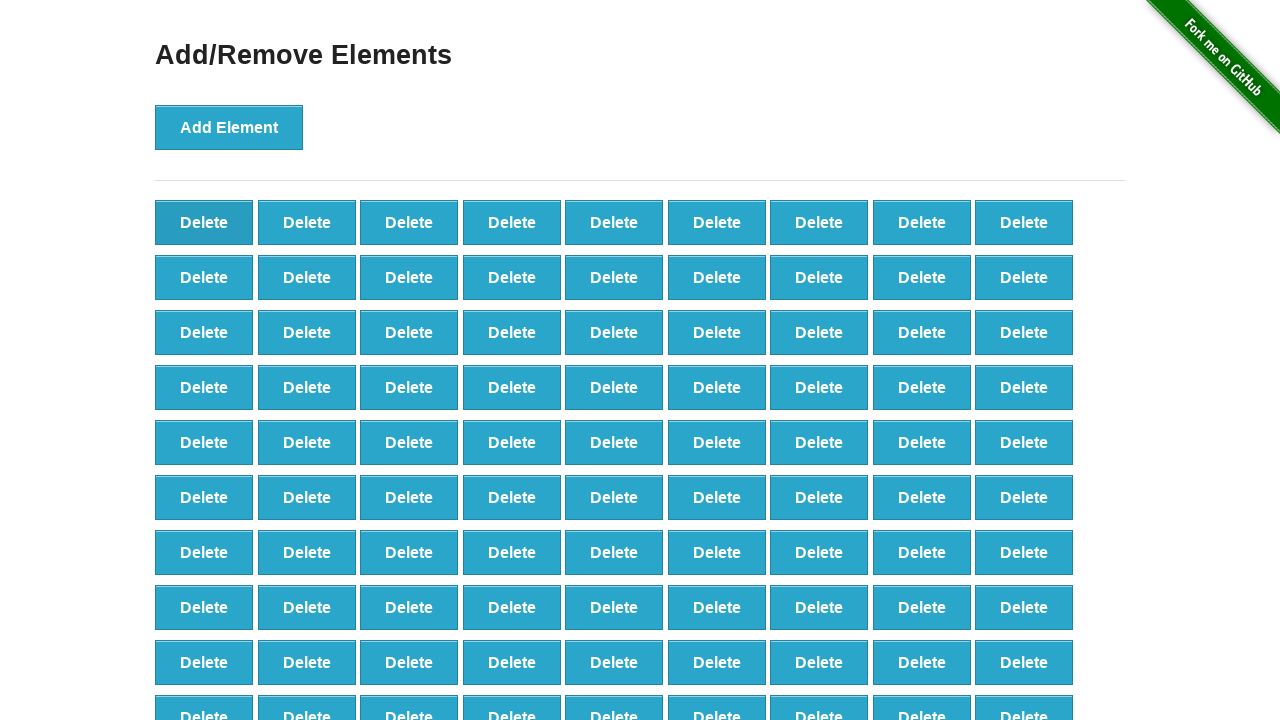

Clicked delete button (iteration 8/60) at (204, 222) on button[onclick='deleteElement()'] >> nth=0
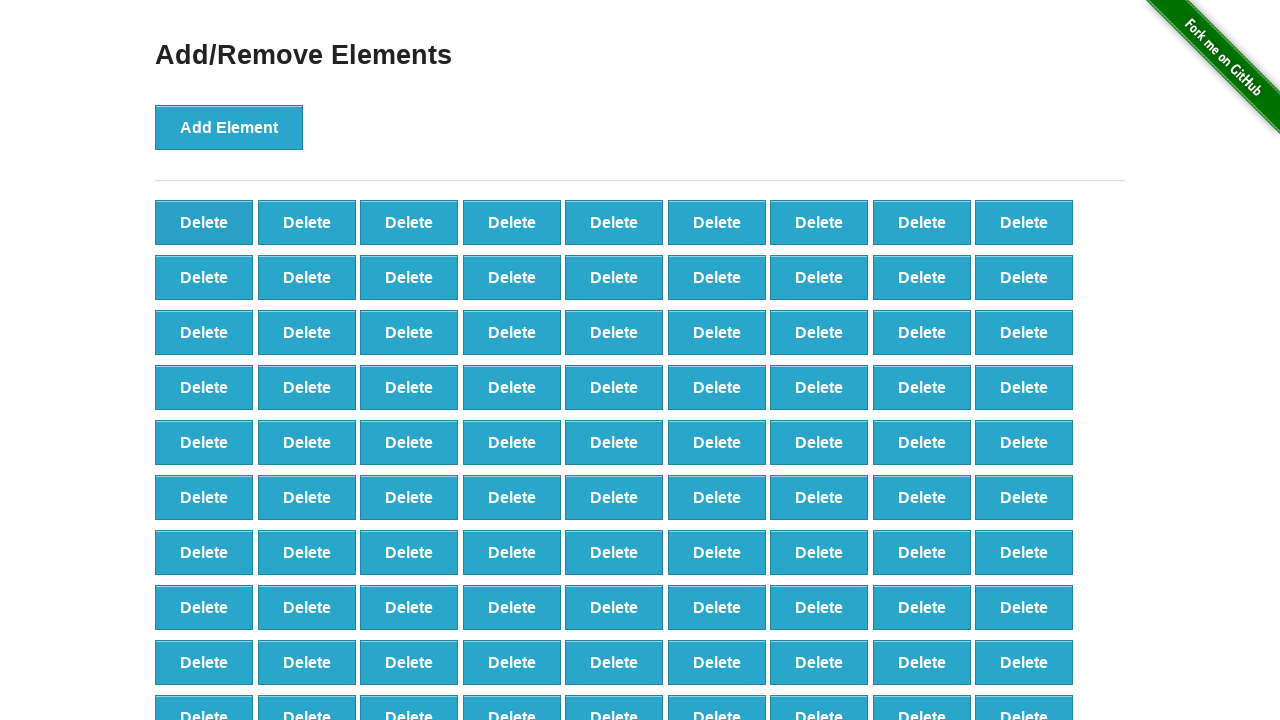

Clicked delete button (iteration 9/60) at (204, 222) on button[onclick='deleteElement()'] >> nth=0
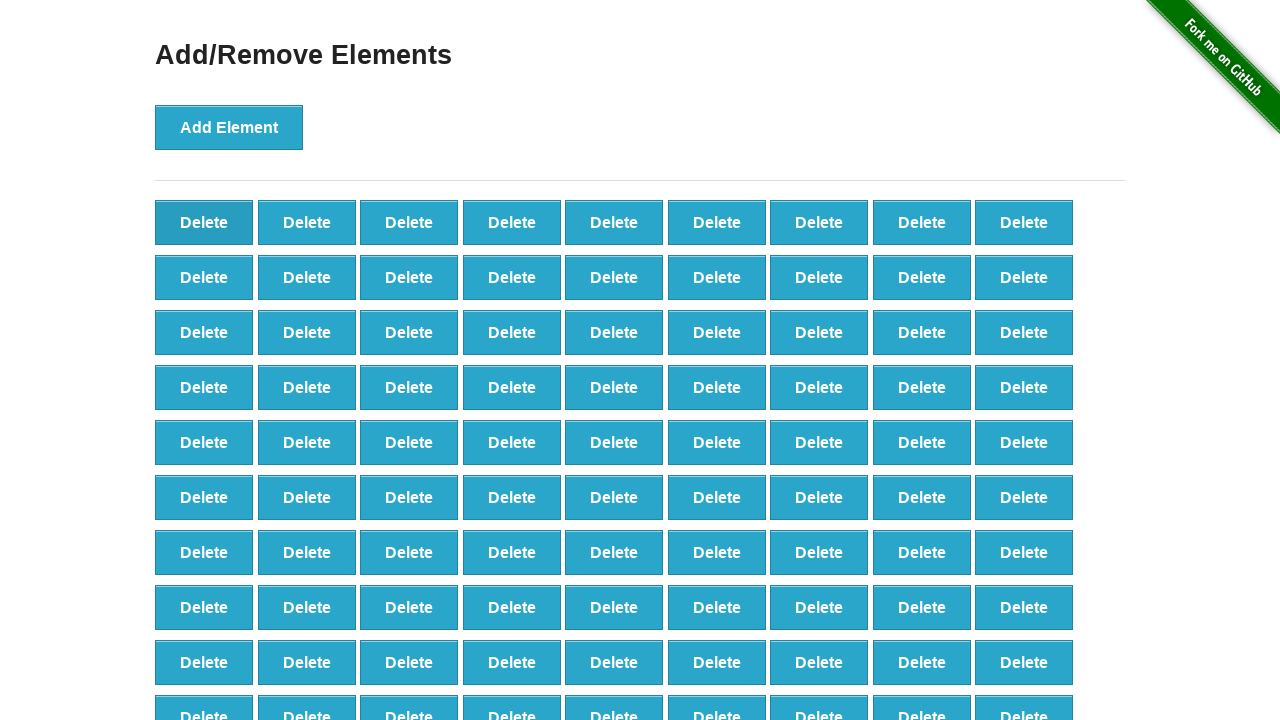

Clicked delete button (iteration 10/60) at (204, 222) on button[onclick='deleteElement()'] >> nth=0
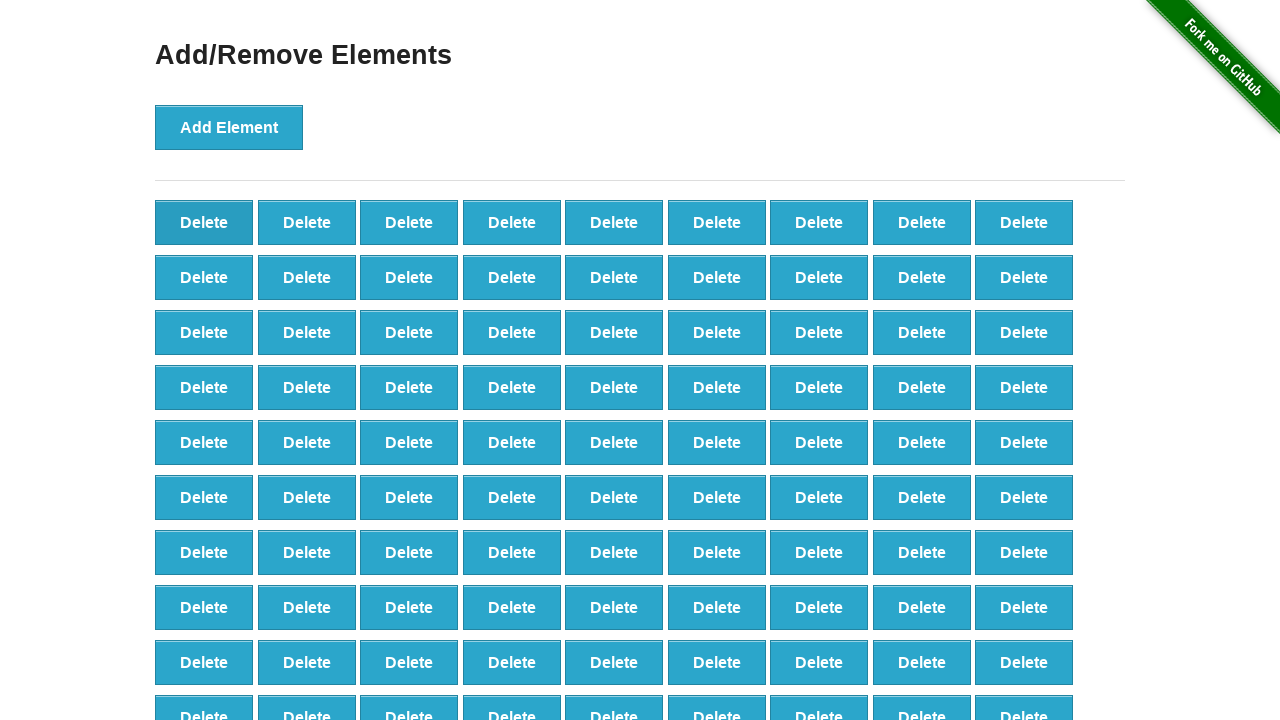

Clicked delete button (iteration 11/60) at (204, 222) on button[onclick='deleteElement()'] >> nth=0
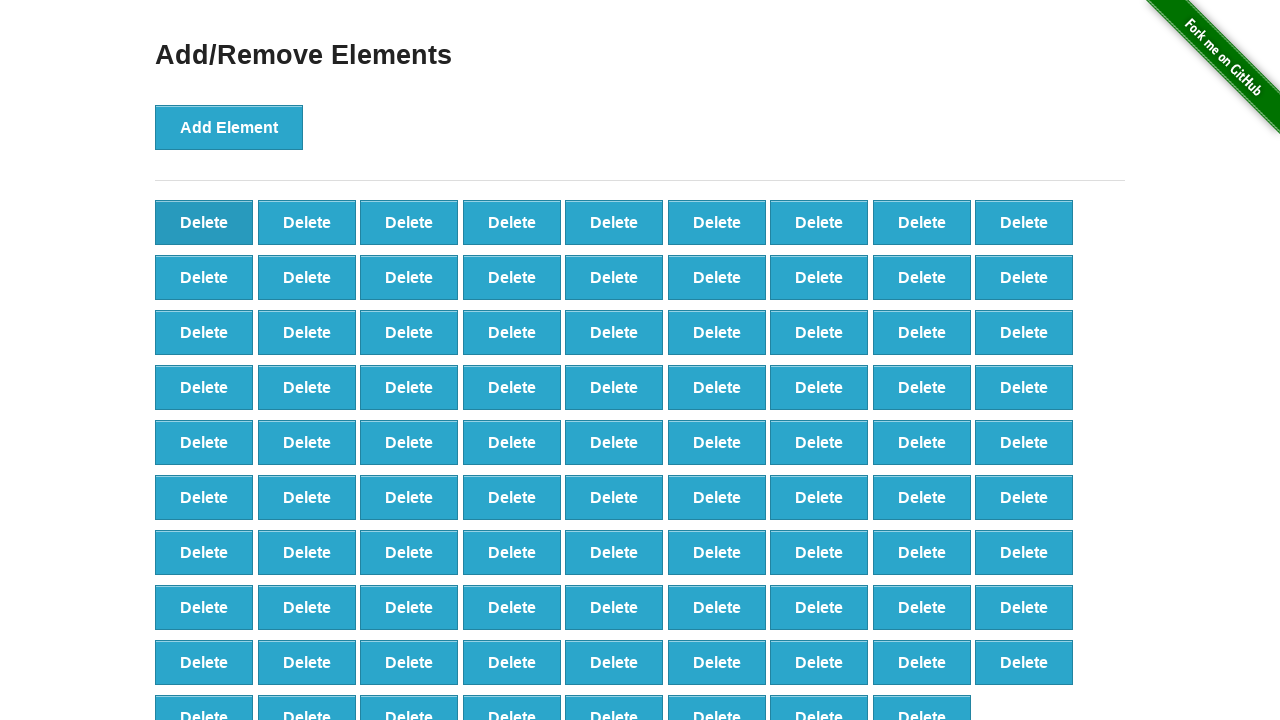

Clicked delete button (iteration 12/60) at (204, 222) on button[onclick='deleteElement()'] >> nth=0
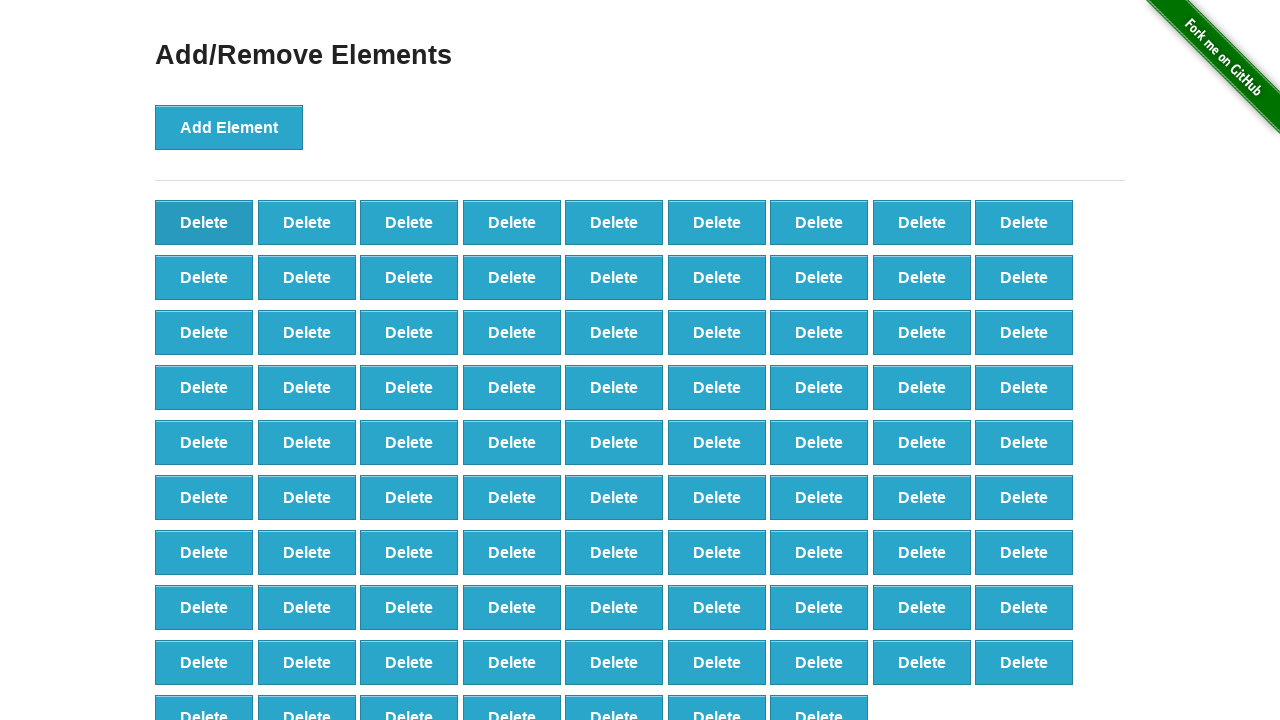

Clicked delete button (iteration 13/60) at (204, 222) on button[onclick='deleteElement()'] >> nth=0
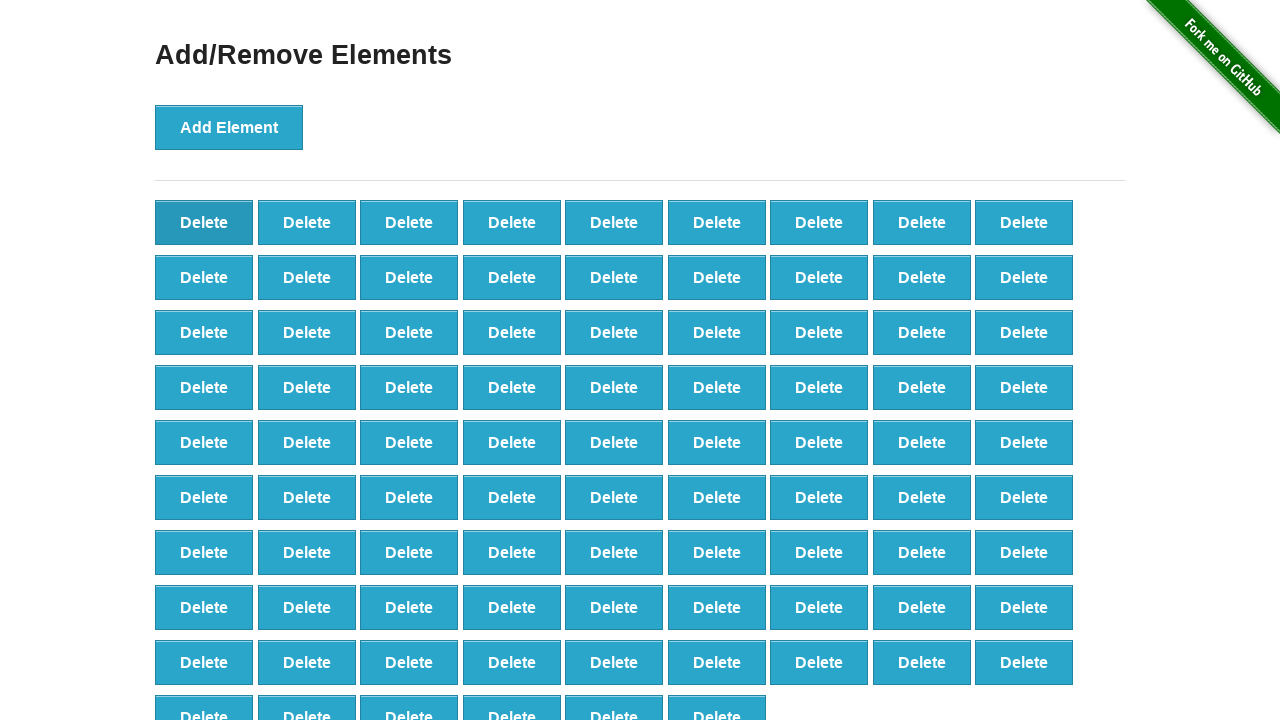

Clicked delete button (iteration 14/60) at (204, 222) on button[onclick='deleteElement()'] >> nth=0
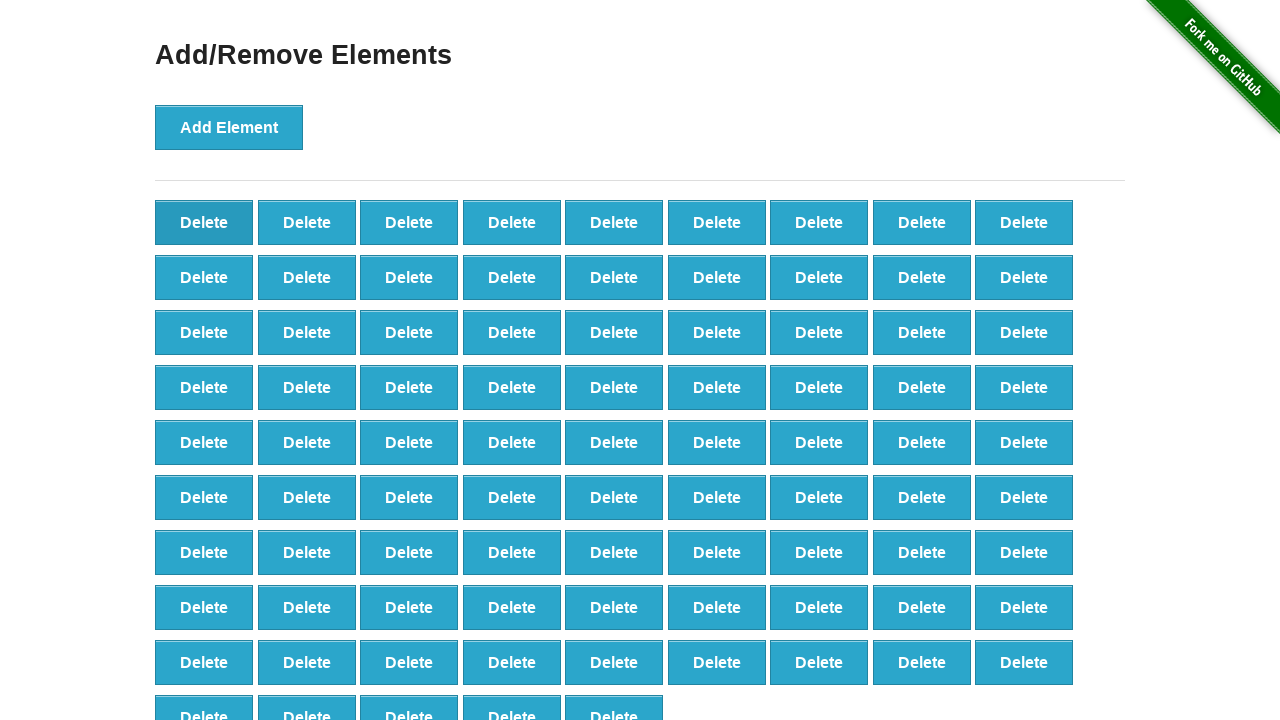

Clicked delete button (iteration 15/60) at (204, 222) on button[onclick='deleteElement()'] >> nth=0
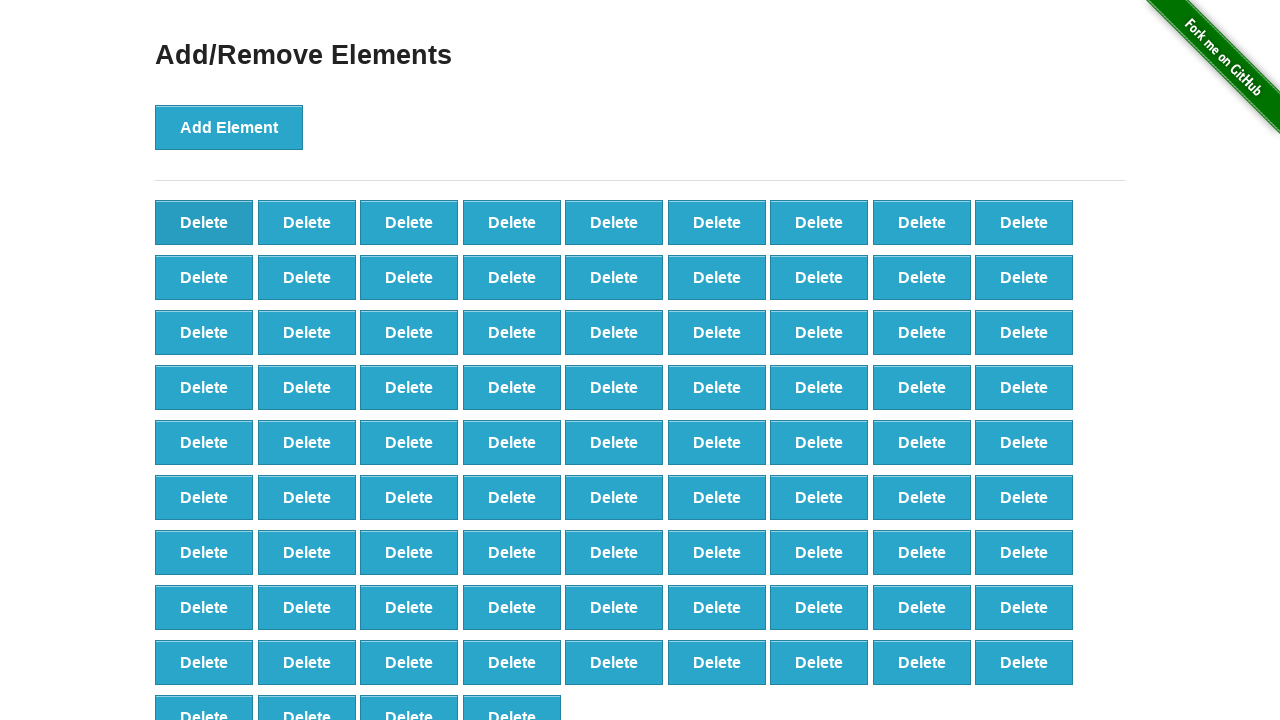

Clicked delete button (iteration 16/60) at (204, 222) on button[onclick='deleteElement()'] >> nth=0
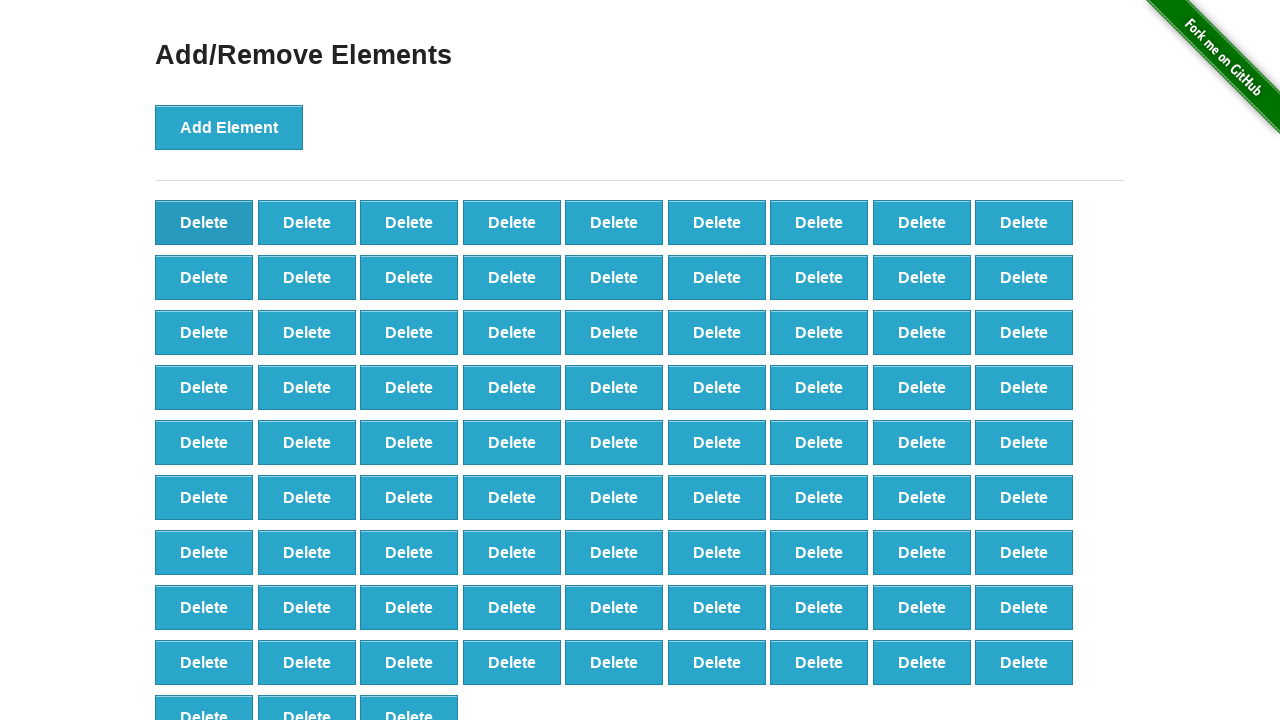

Clicked delete button (iteration 17/60) at (204, 222) on button[onclick='deleteElement()'] >> nth=0
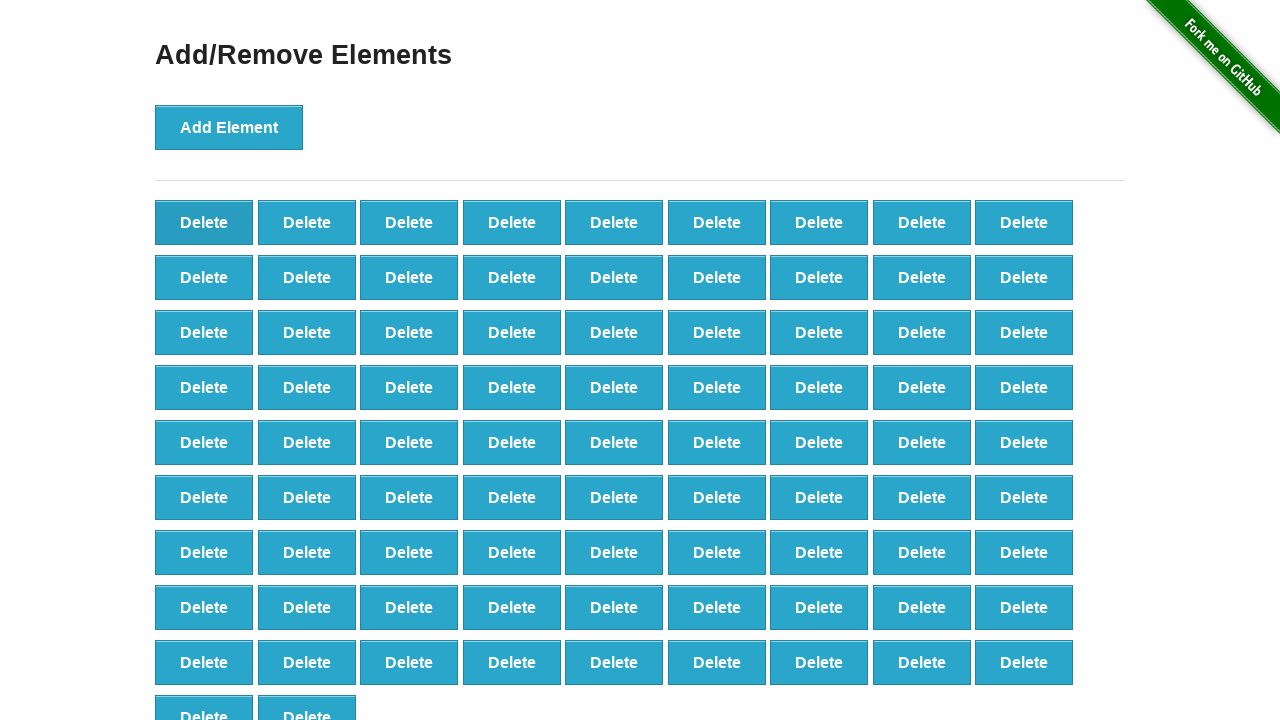

Clicked delete button (iteration 18/60) at (204, 222) on button[onclick='deleteElement()'] >> nth=0
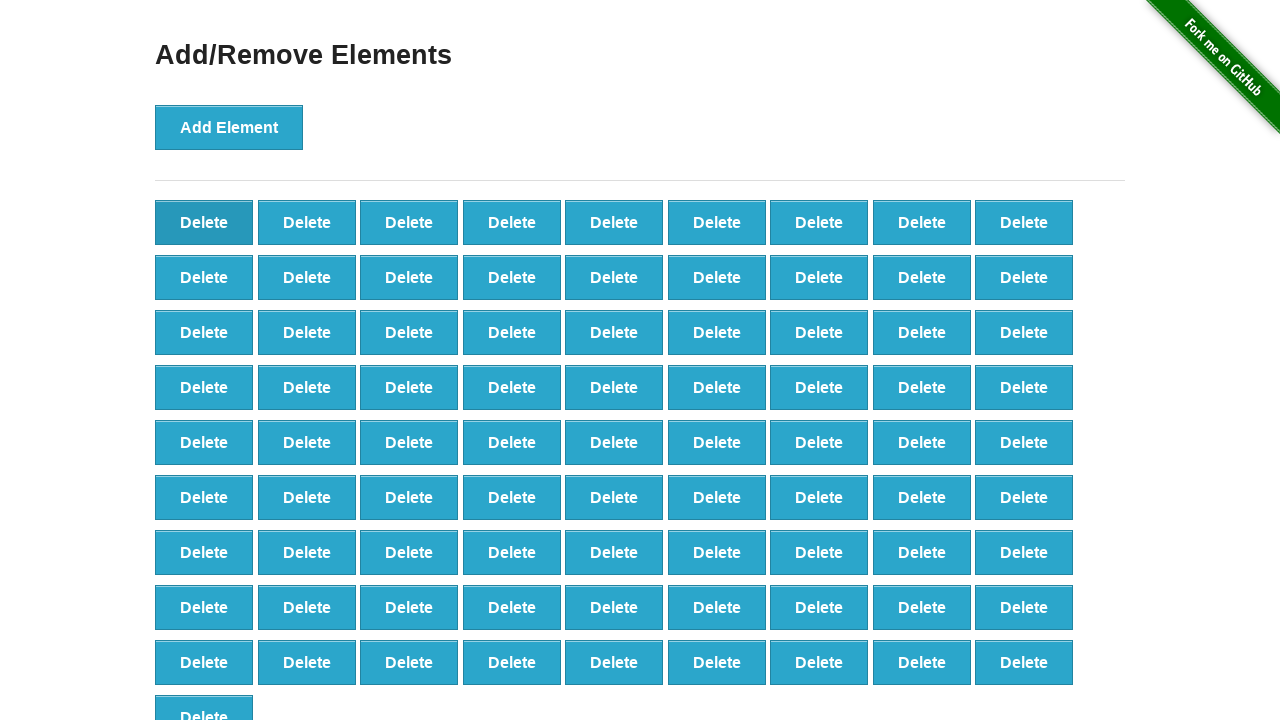

Clicked delete button (iteration 19/60) at (204, 222) on button[onclick='deleteElement()'] >> nth=0
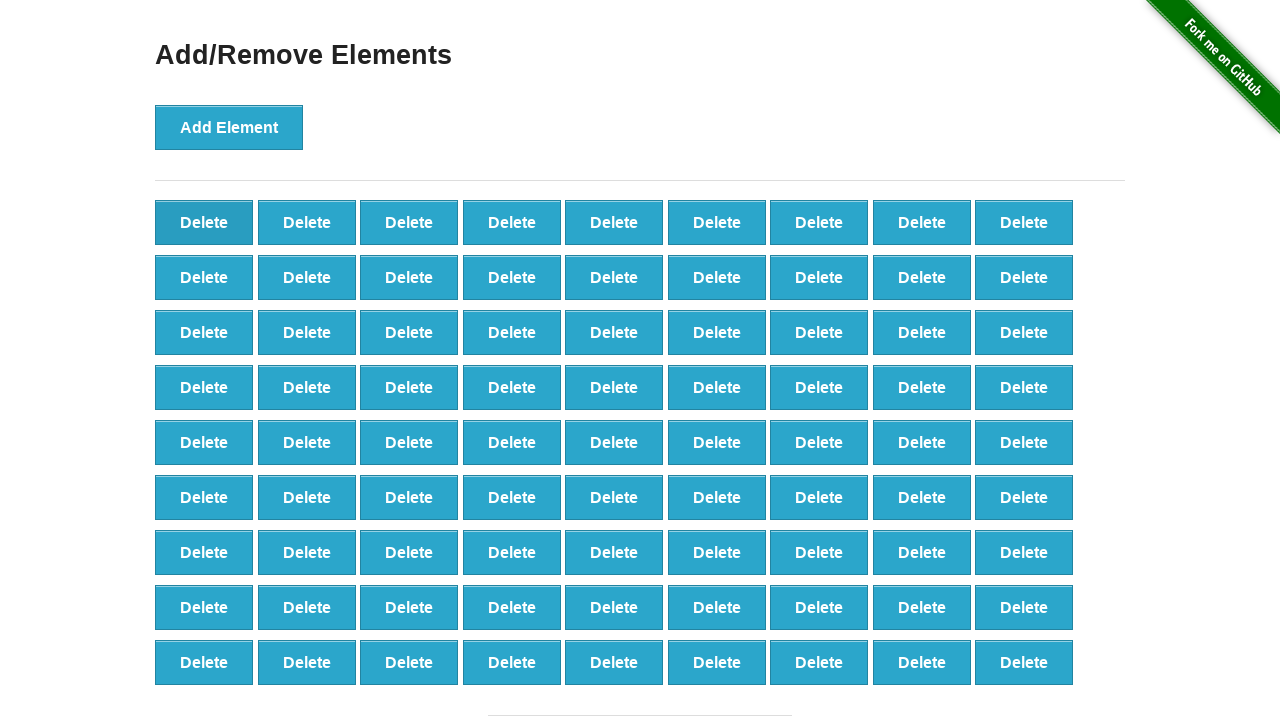

Clicked delete button (iteration 20/60) at (204, 222) on button[onclick='deleteElement()'] >> nth=0
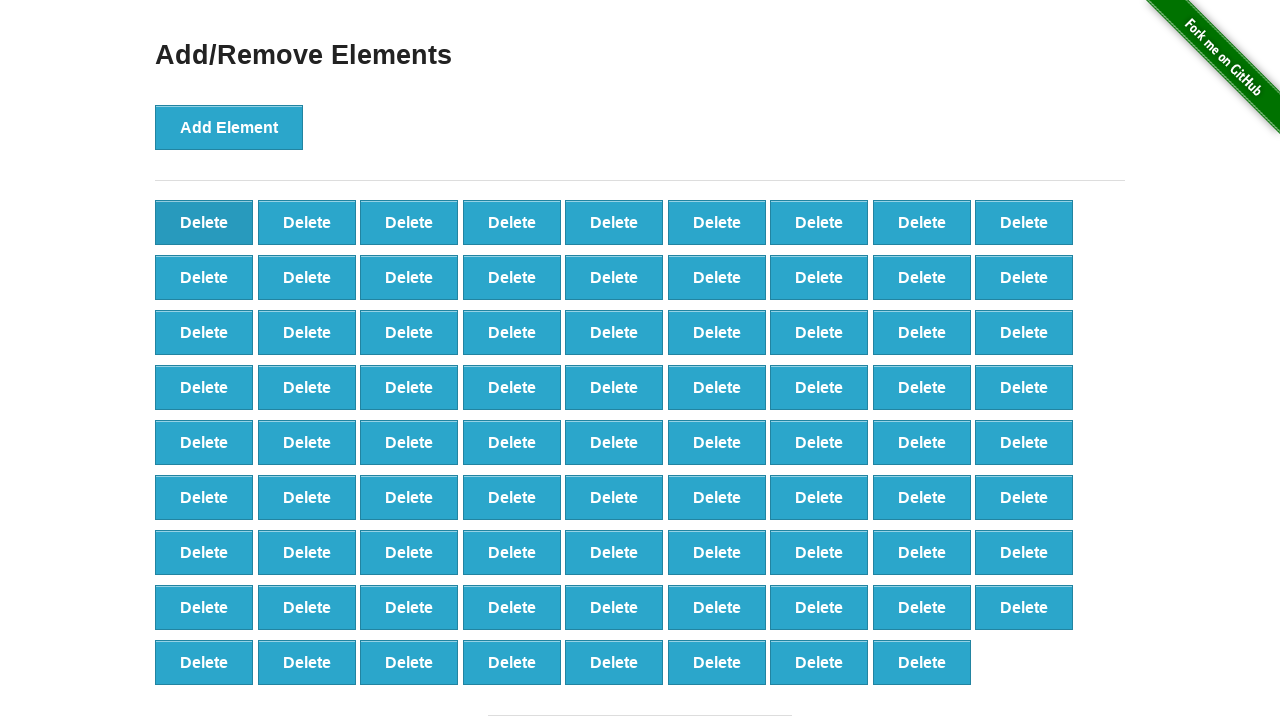

Clicked delete button (iteration 21/60) at (204, 222) on button[onclick='deleteElement()'] >> nth=0
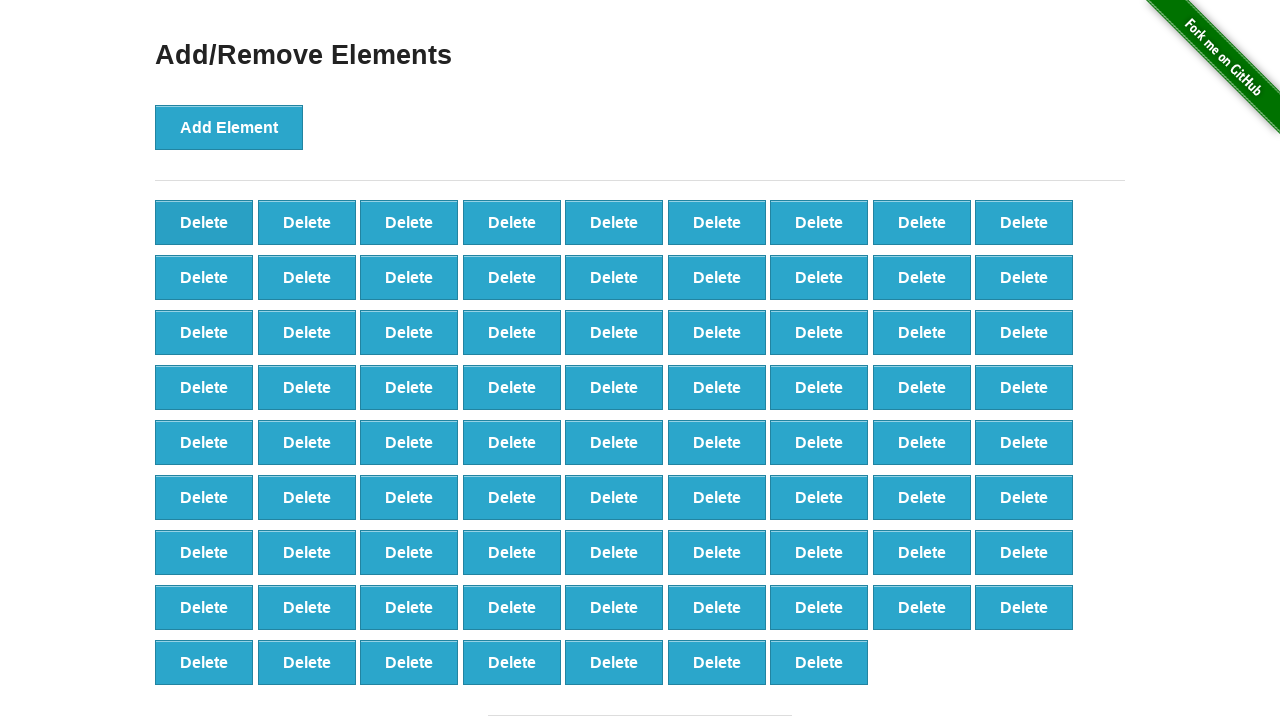

Clicked delete button (iteration 22/60) at (204, 222) on button[onclick='deleteElement()'] >> nth=0
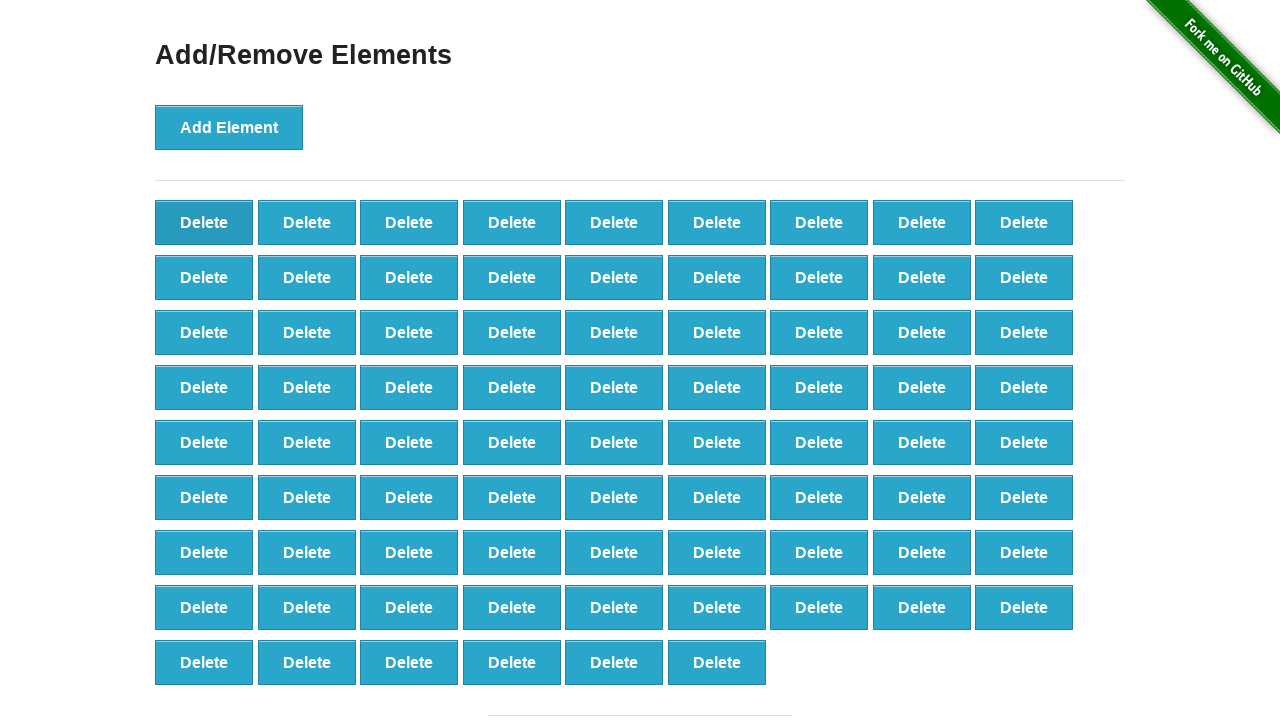

Clicked delete button (iteration 23/60) at (204, 222) on button[onclick='deleteElement()'] >> nth=0
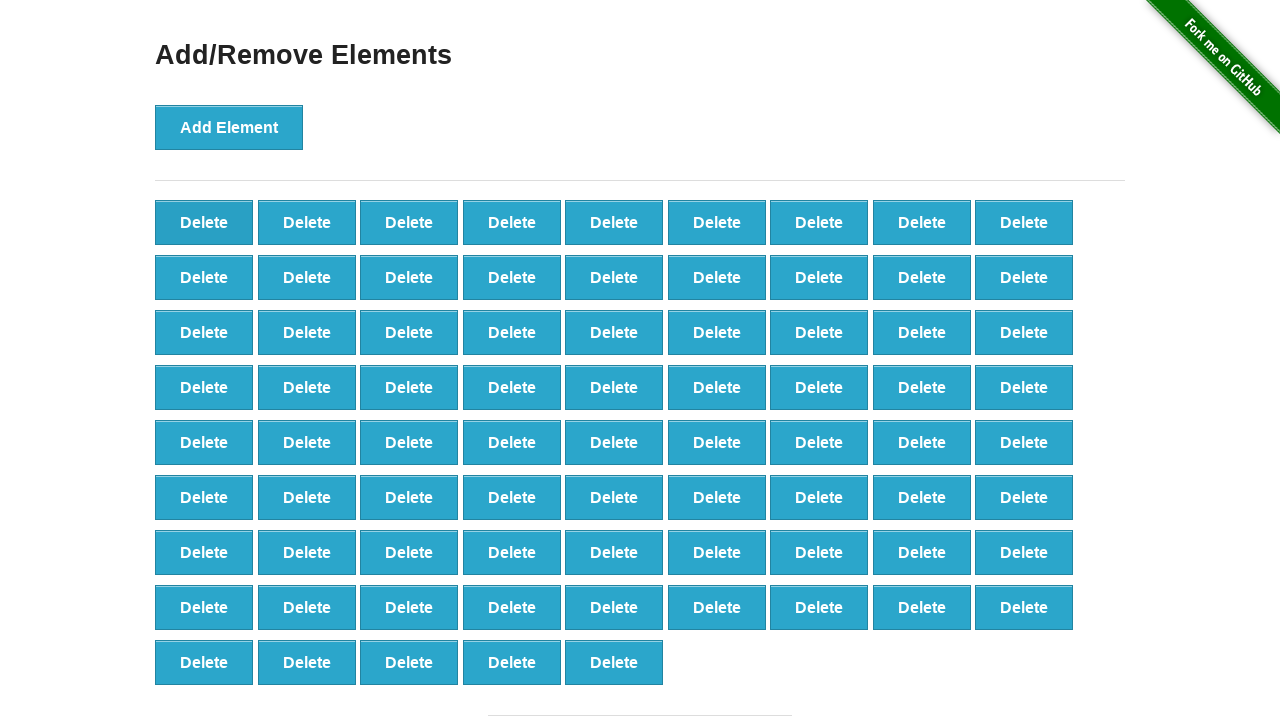

Clicked delete button (iteration 24/60) at (204, 222) on button[onclick='deleteElement()'] >> nth=0
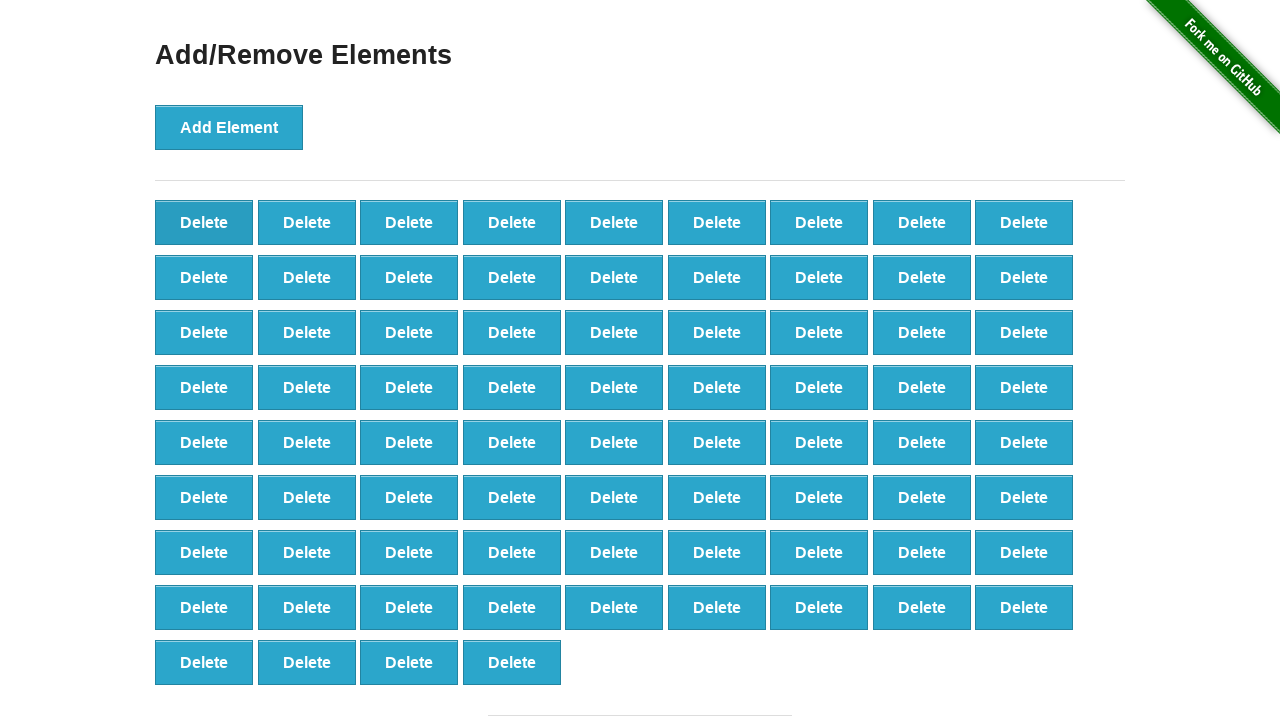

Clicked delete button (iteration 25/60) at (204, 222) on button[onclick='deleteElement()'] >> nth=0
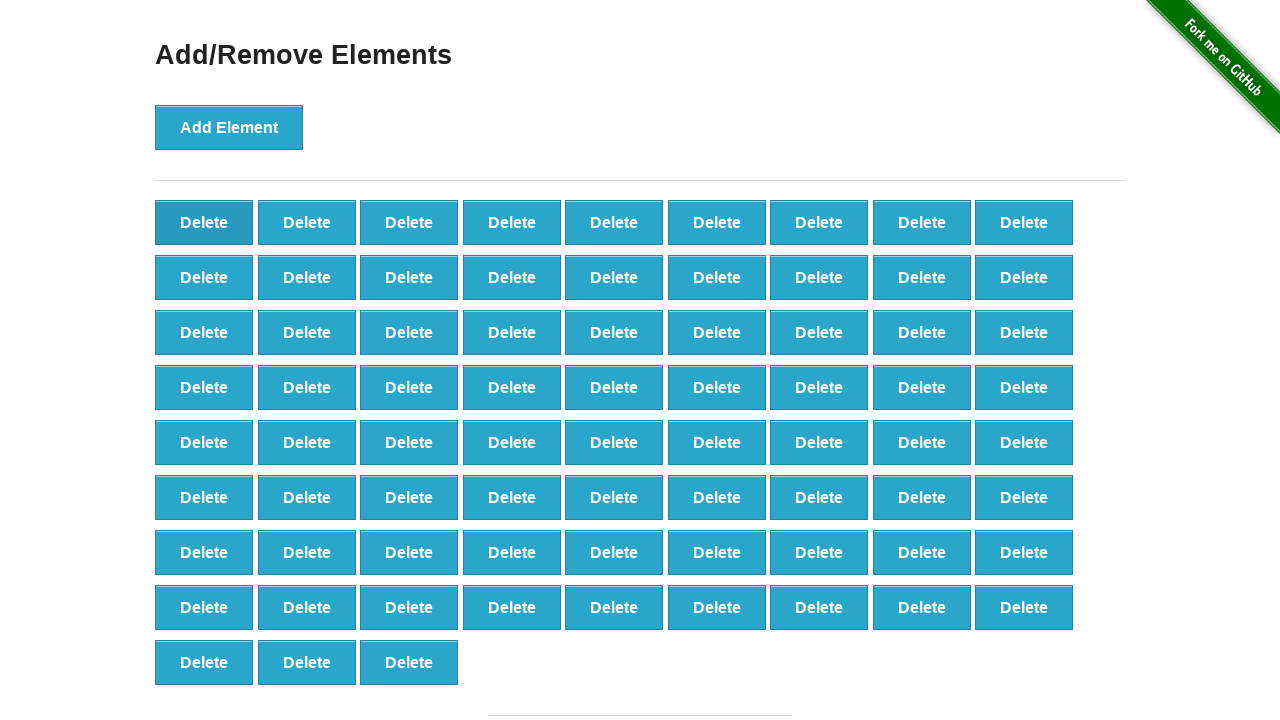

Clicked delete button (iteration 26/60) at (204, 222) on button[onclick='deleteElement()'] >> nth=0
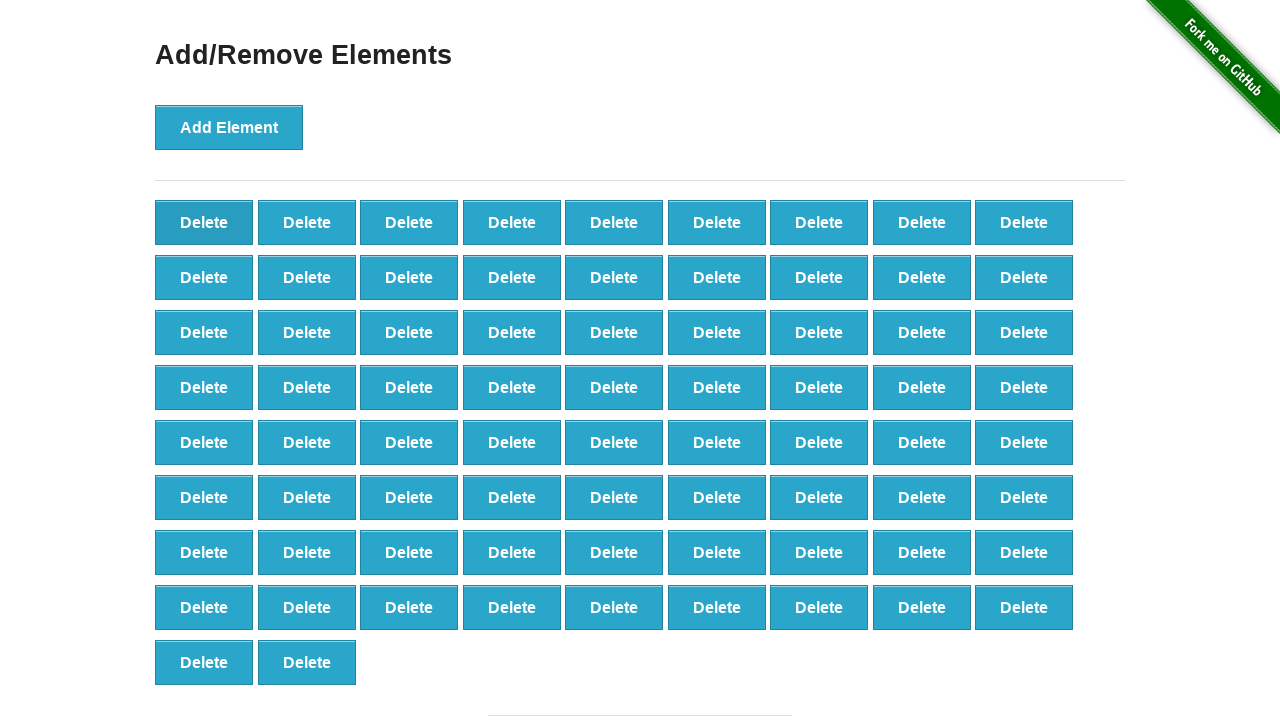

Clicked delete button (iteration 27/60) at (204, 222) on button[onclick='deleteElement()'] >> nth=0
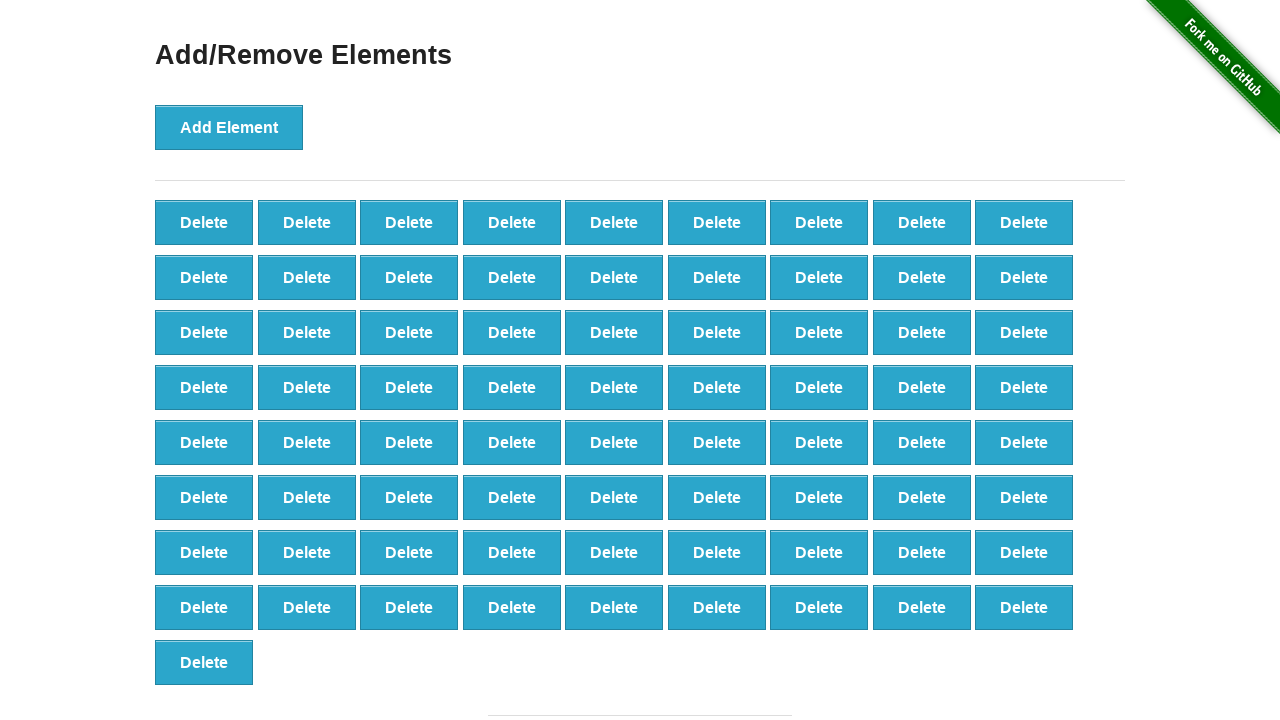

Clicked delete button (iteration 28/60) at (204, 222) on button[onclick='deleteElement()'] >> nth=0
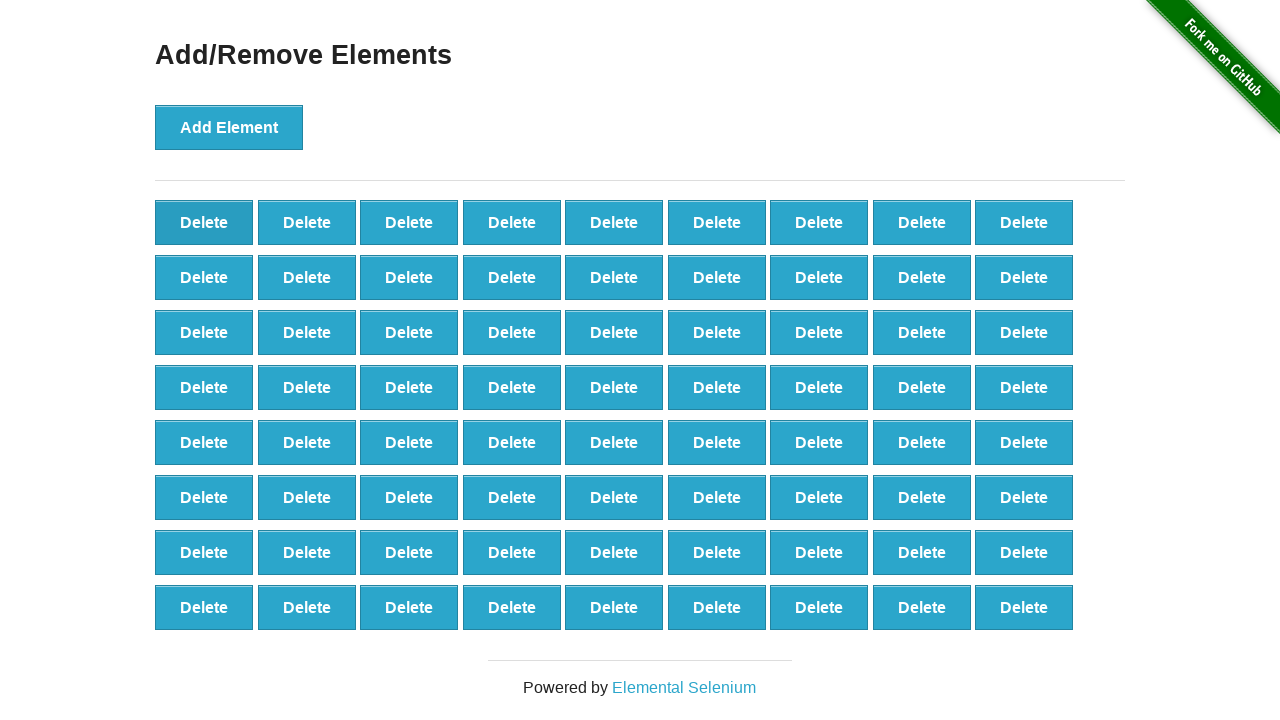

Clicked delete button (iteration 29/60) at (204, 222) on button[onclick='deleteElement()'] >> nth=0
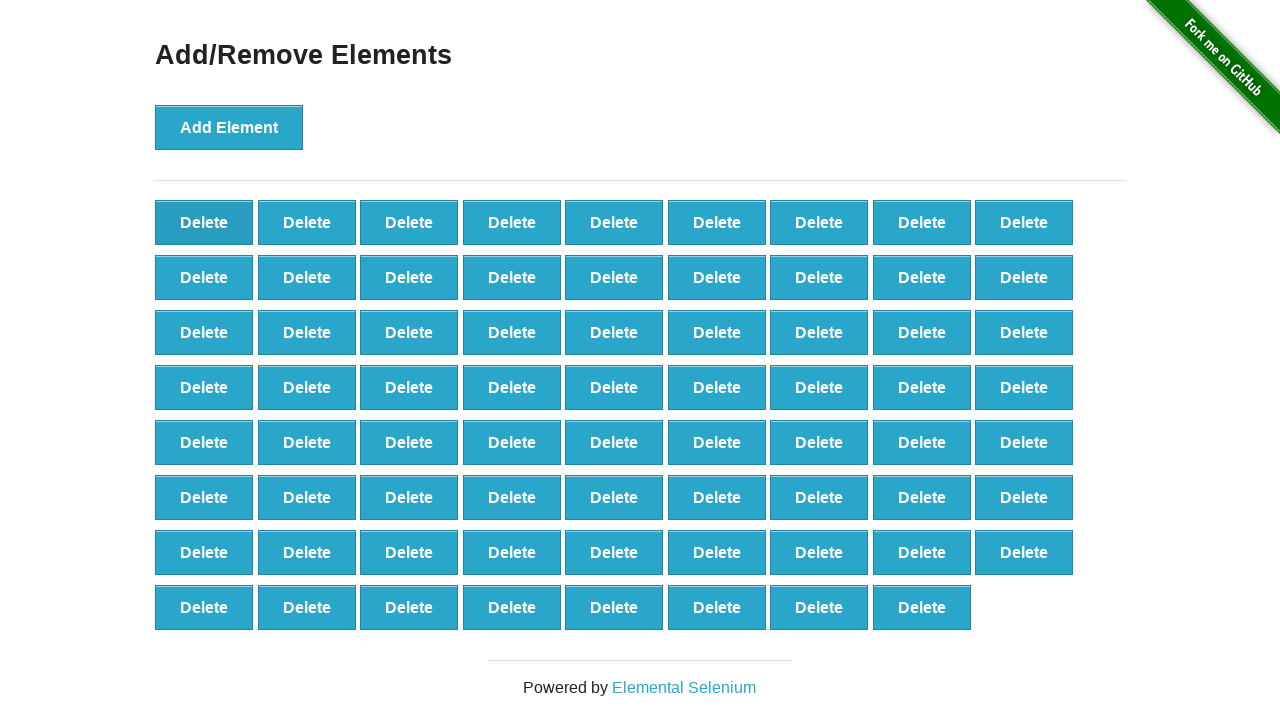

Clicked delete button (iteration 30/60) at (204, 222) on button[onclick='deleteElement()'] >> nth=0
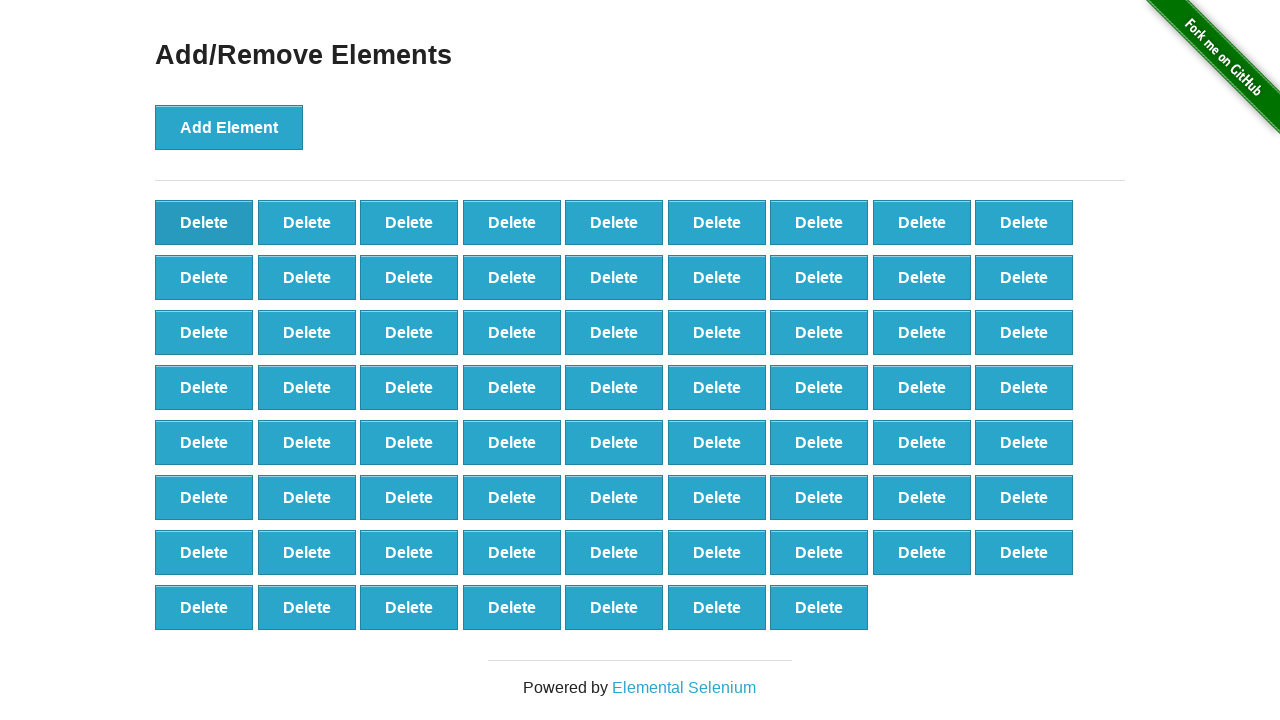

Clicked delete button (iteration 31/60) at (204, 222) on button[onclick='deleteElement()'] >> nth=0
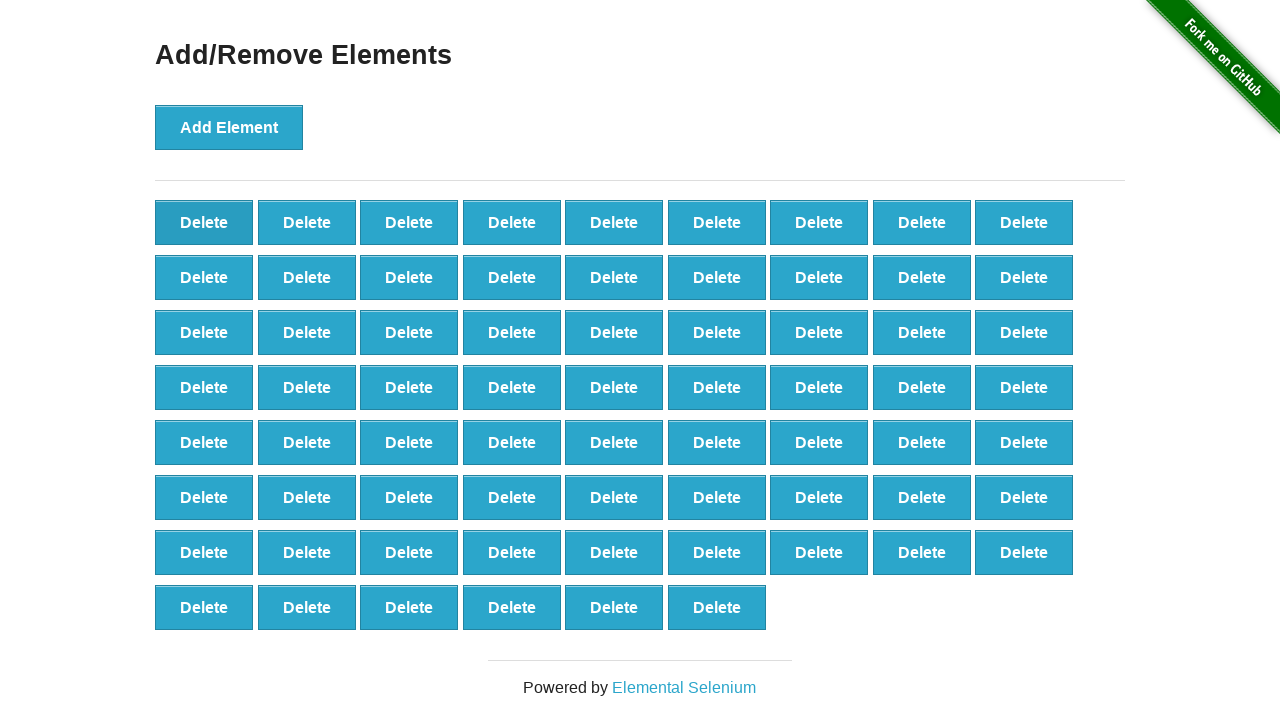

Clicked delete button (iteration 32/60) at (204, 222) on button[onclick='deleteElement()'] >> nth=0
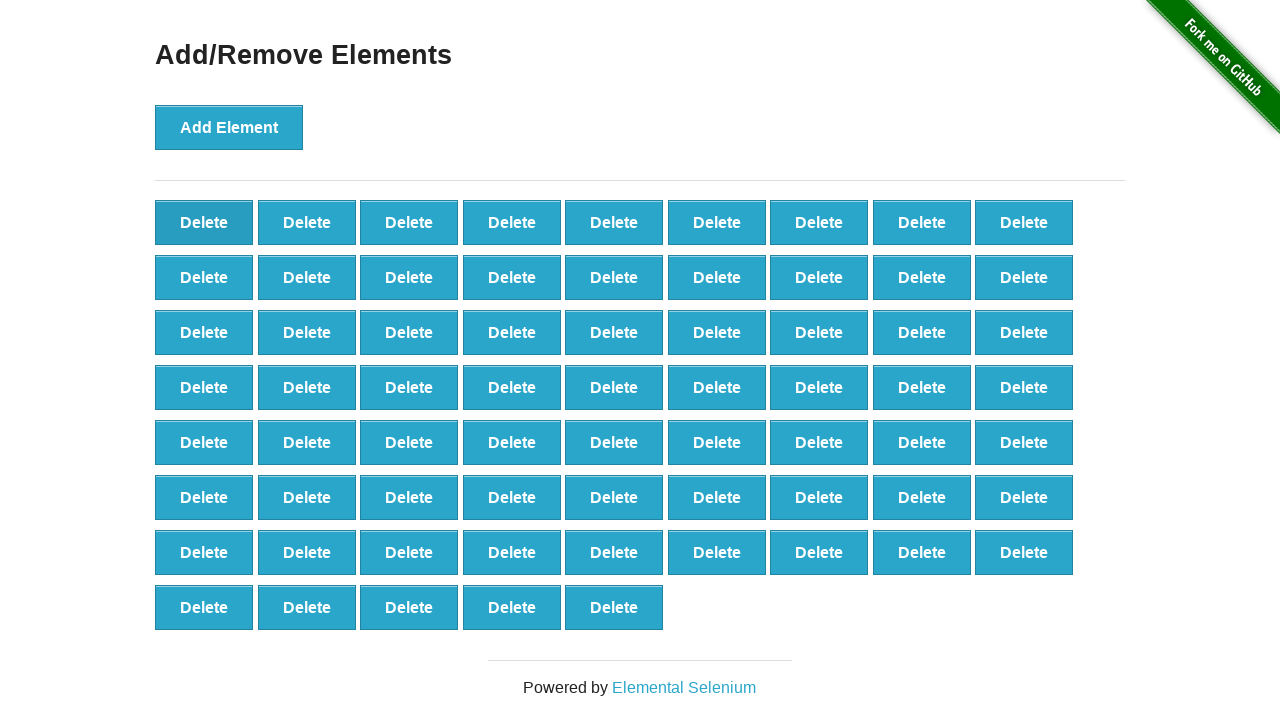

Clicked delete button (iteration 33/60) at (204, 222) on button[onclick='deleteElement()'] >> nth=0
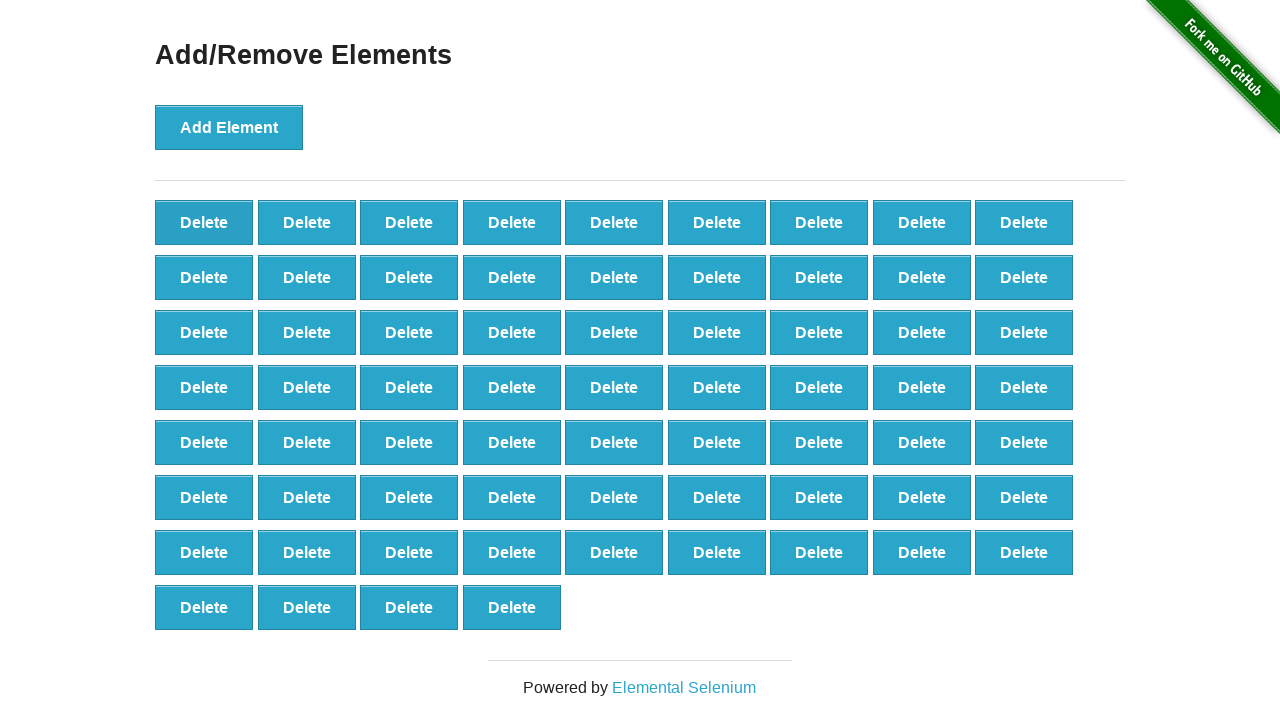

Clicked delete button (iteration 34/60) at (204, 222) on button[onclick='deleteElement()'] >> nth=0
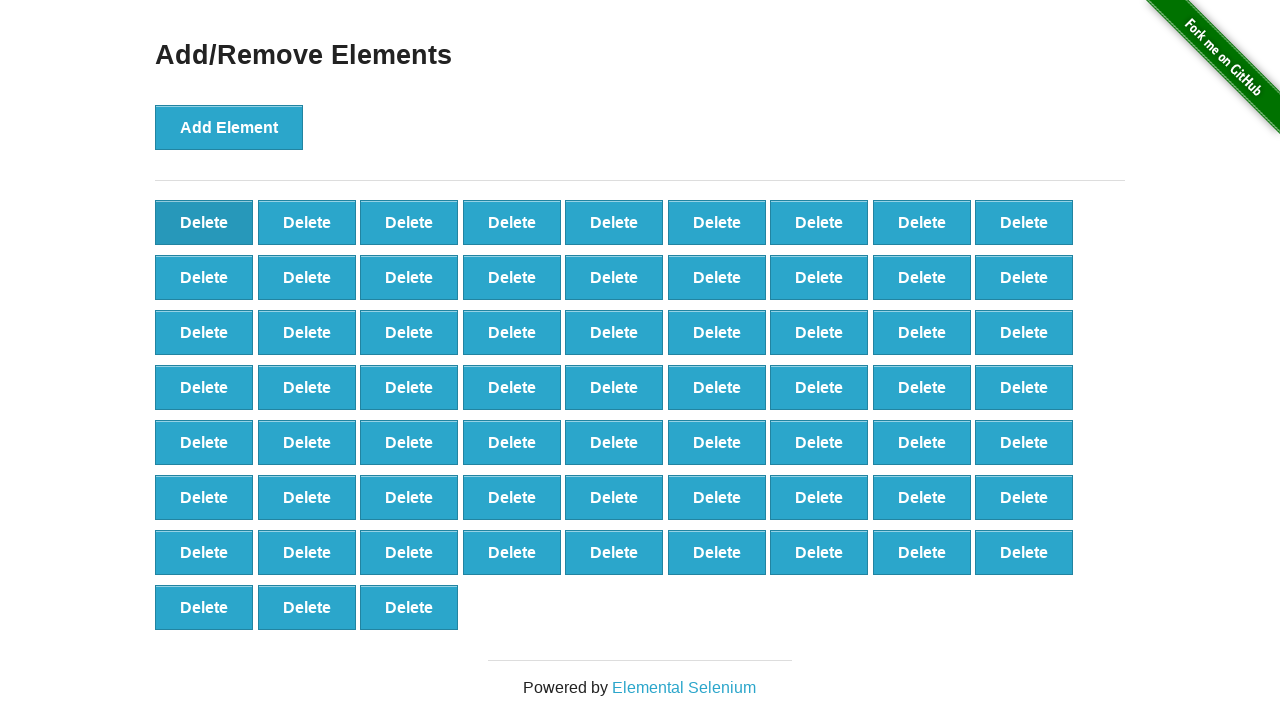

Clicked delete button (iteration 35/60) at (204, 222) on button[onclick='deleteElement()'] >> nth=0
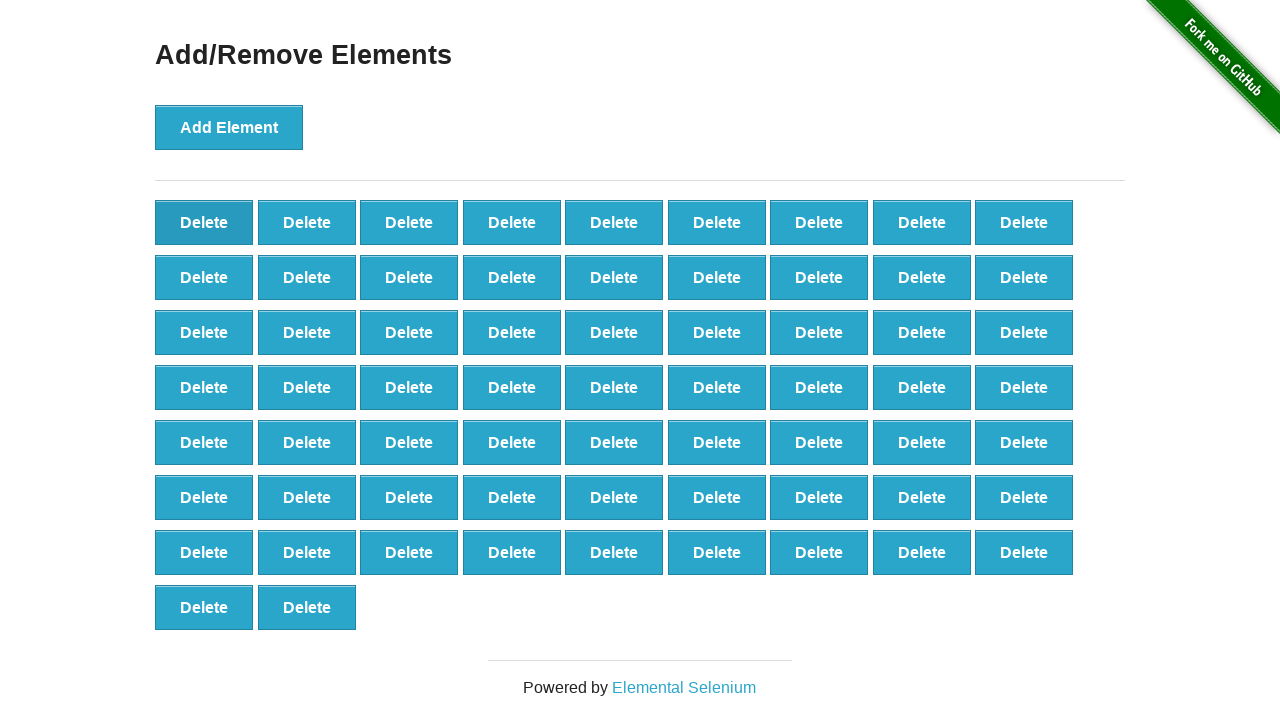

Clicked delete button (iteration 36/60) at (204, 222) on button[onclick='deleteElement()'] >> nth=0
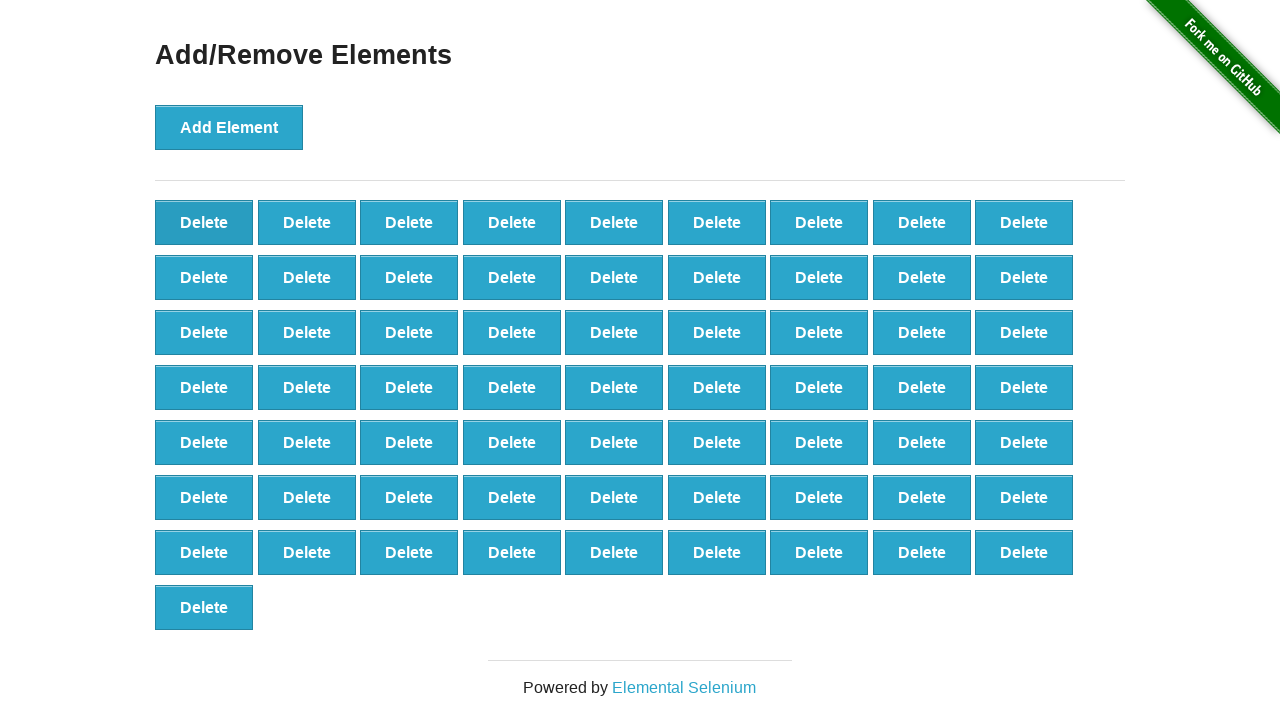

Clicked delete button (iteration 37/60) at (204, 222) on button[onclick='deleteElement()'] >> nth=0
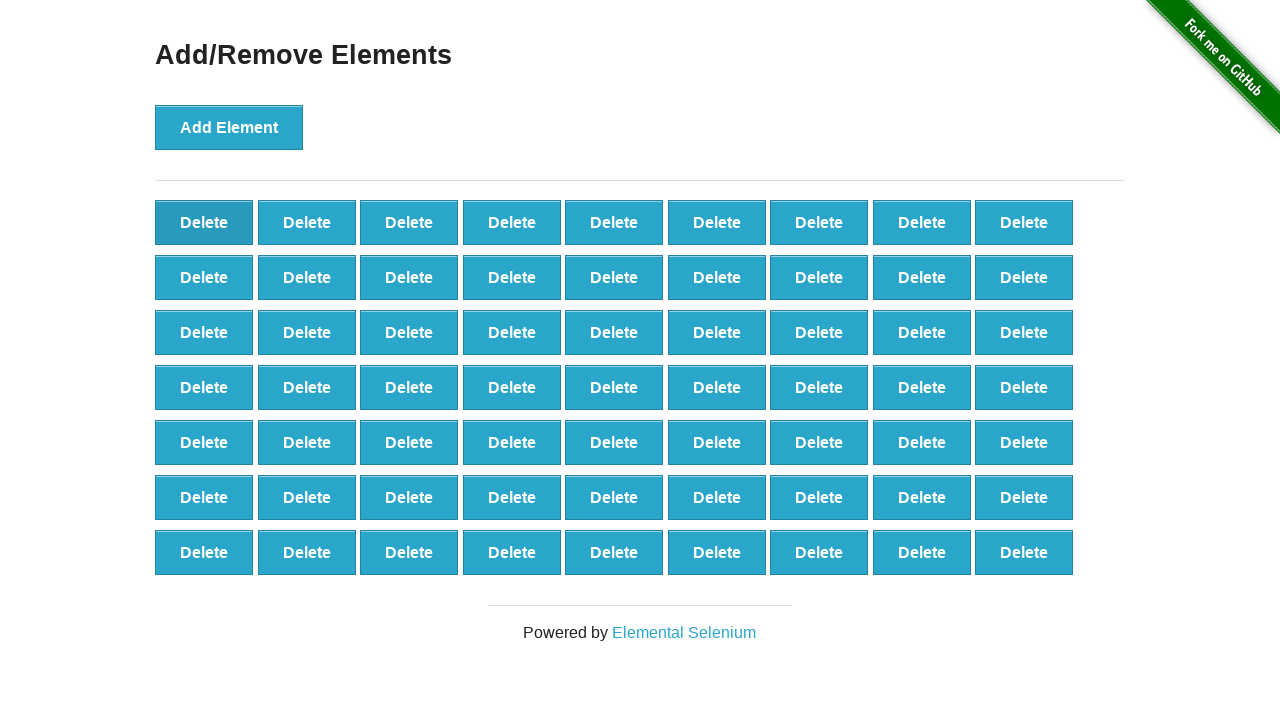

Clicked delete button (iteration 38/60) at (204, 222) on button[onclick='deleteElement()'] >> nth=0
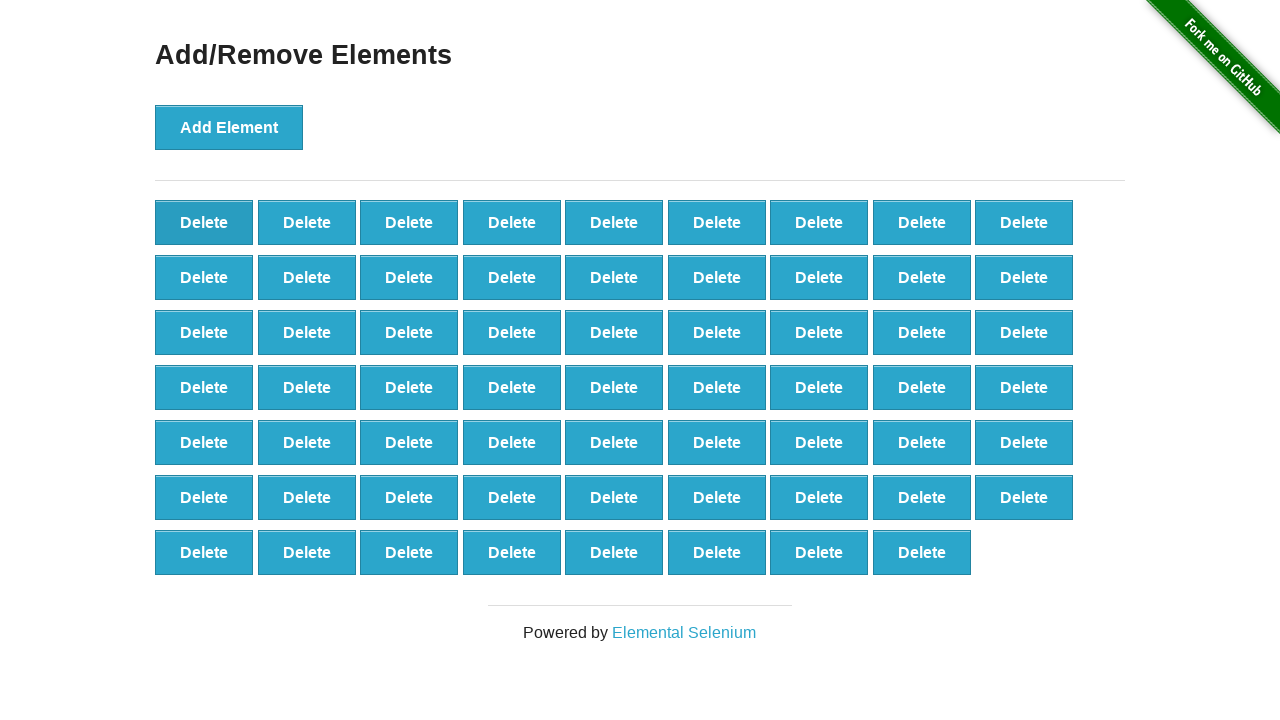

Clicked delete button (iteration 39/60) at (204, 222) on button[onclick='deleteElement()'] >> nth=0
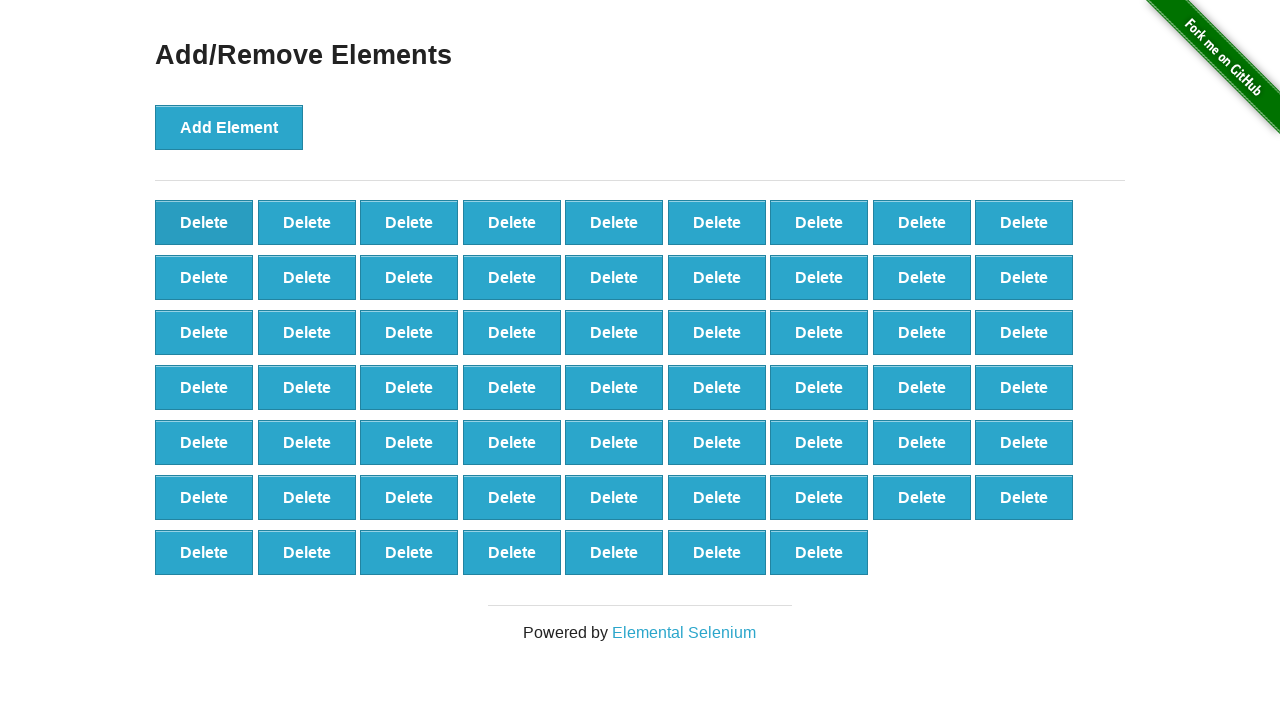

Clicked delete button (iteration 40/60) at (204, 222) on button[onclick='deleteElement()'] >> nth=0
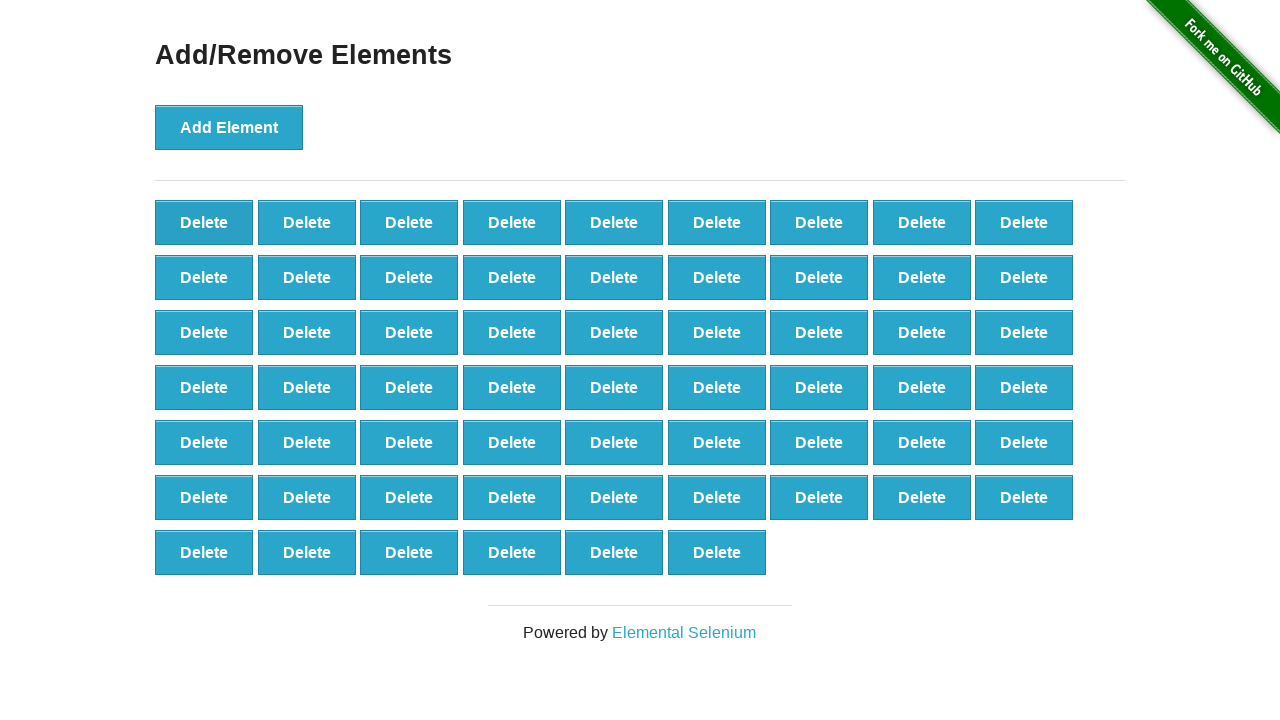

Clicked delete button (iteration 41/60) at (204, 222) on button[onclick='deleteElement()'] >> nth=0
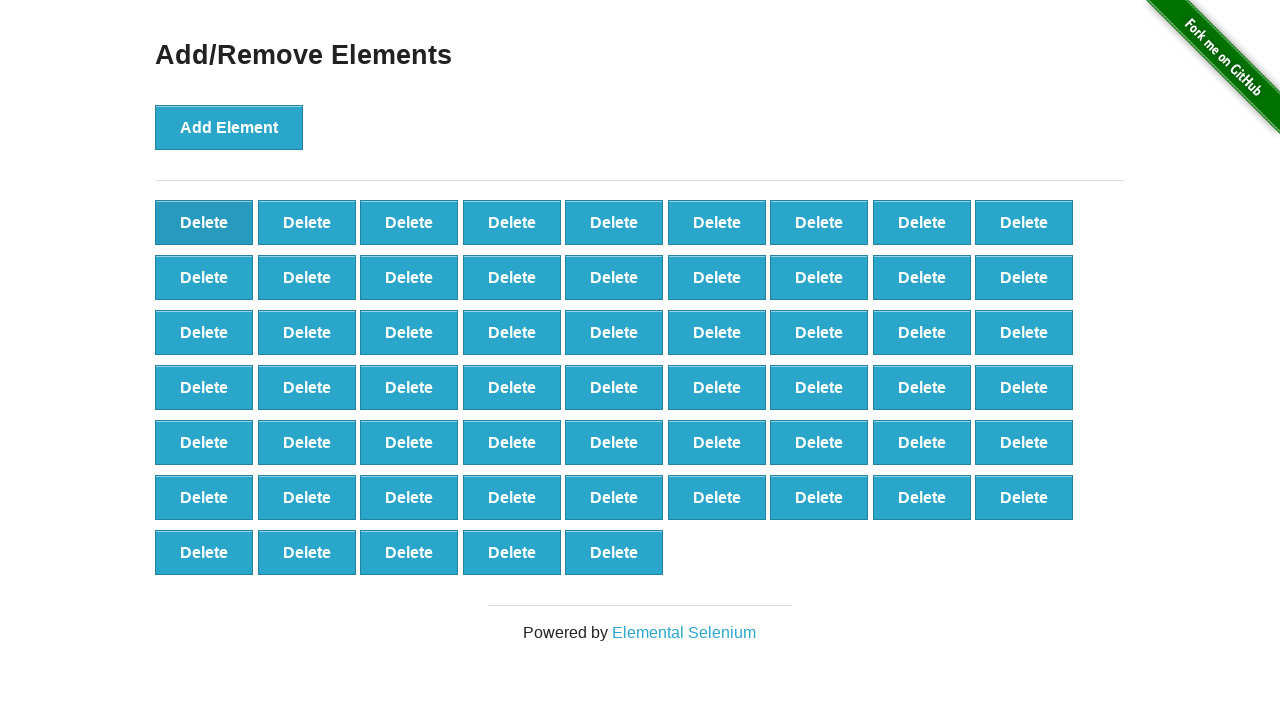

Clicked delete button (iteration 42/60) at (204, 222) on button[onclick='deleteElement()'] >> nth=0
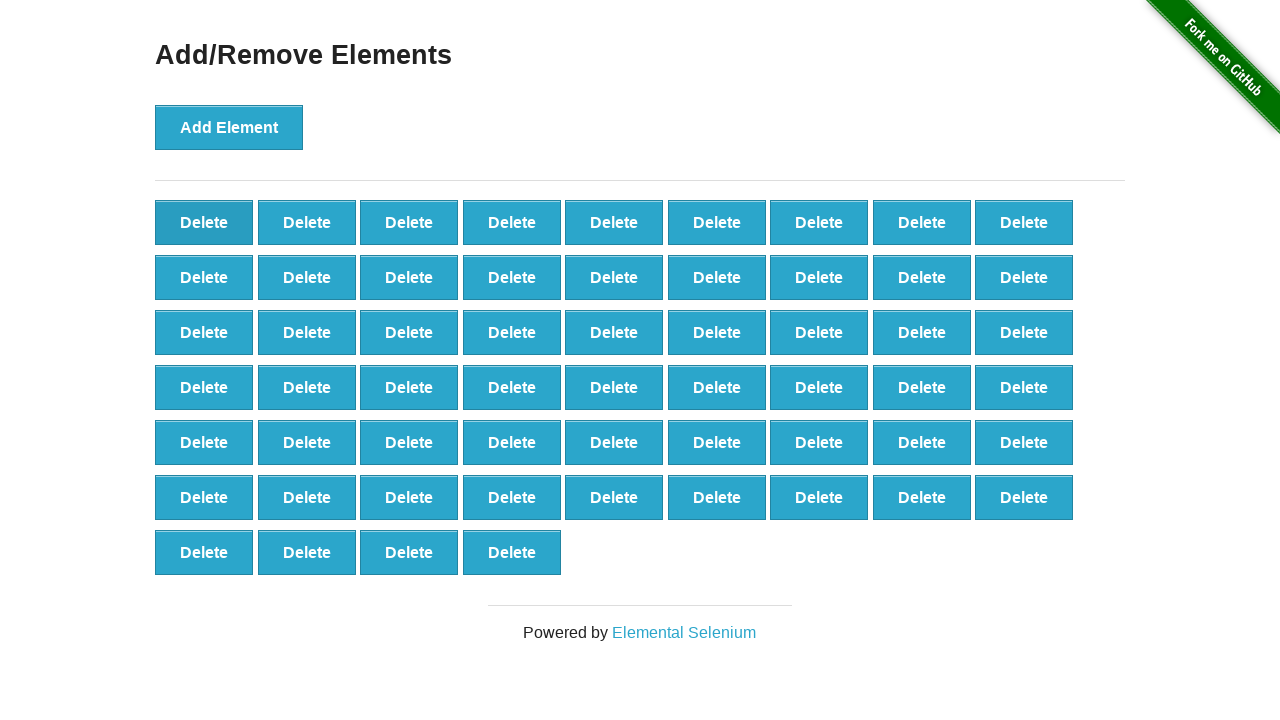

Clicked delete button (iteration 43/60) at (204, 222) on button[onclick='deleteElement()'] >> nth=0
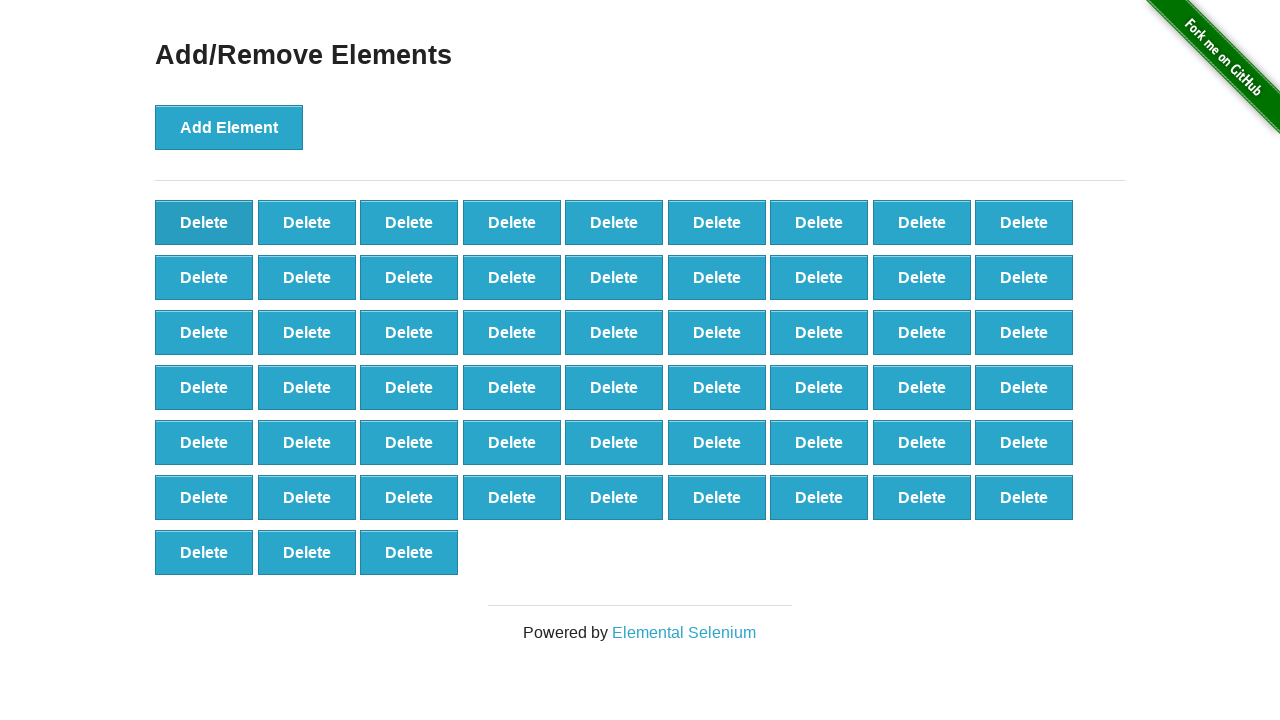

Clicked delete button (iteration 44/60) at (204, 222) on button[onclick='deleteElement()'] >> nth=0
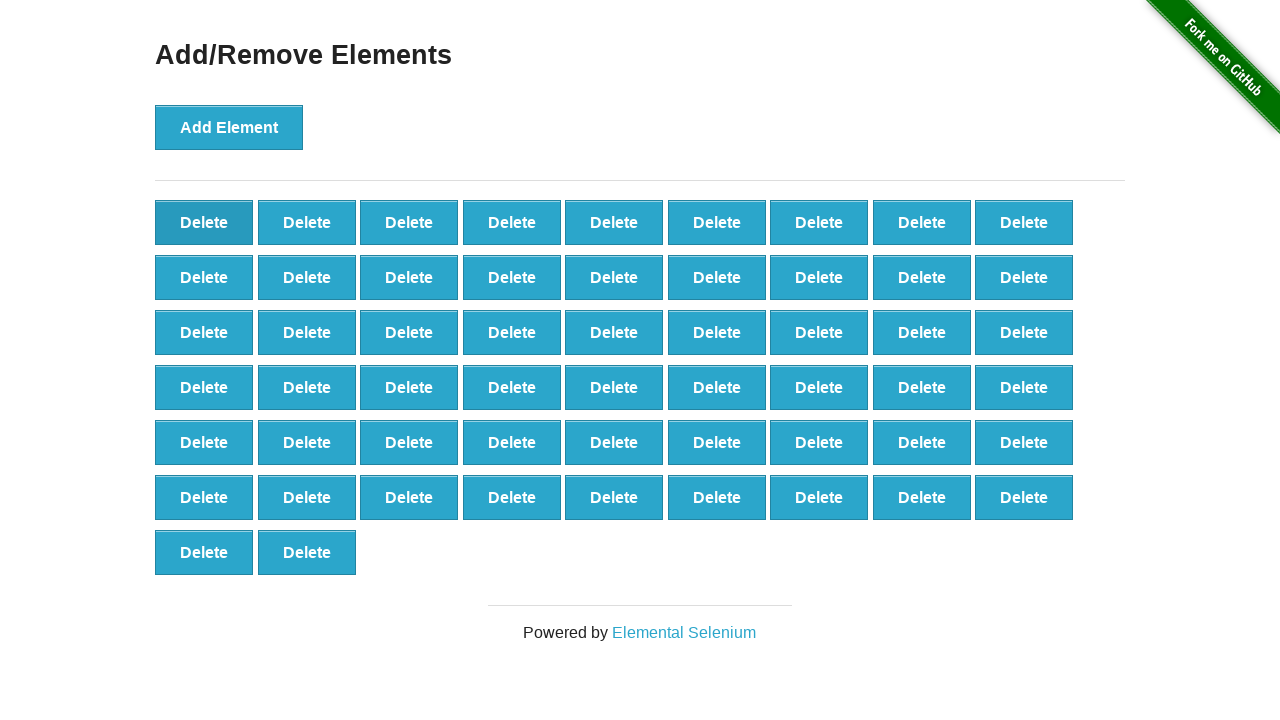

Clicked delete button (iteration 45/60) at (204, 222) on button[onclick='deleteElement()'] >> nth=0
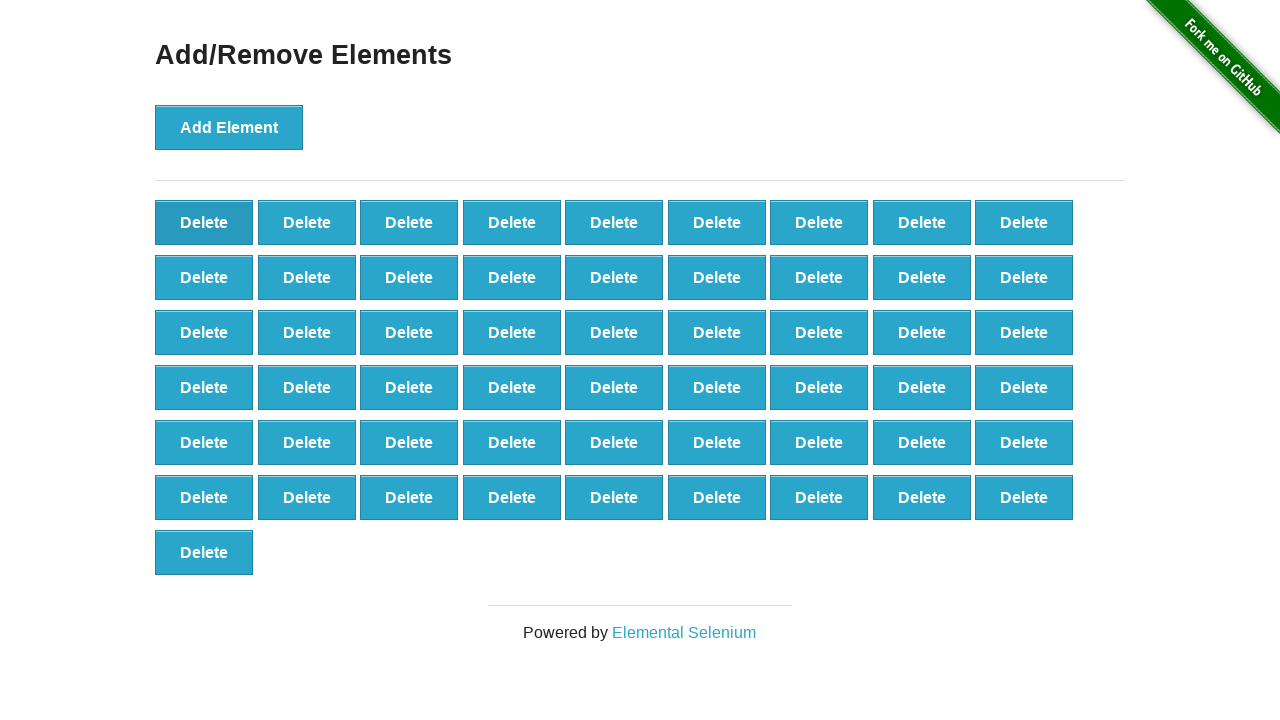

Clicked delete button (iteration 46/60) at (204, 222) on button[onclick='deleteElement()'] >> nth=0
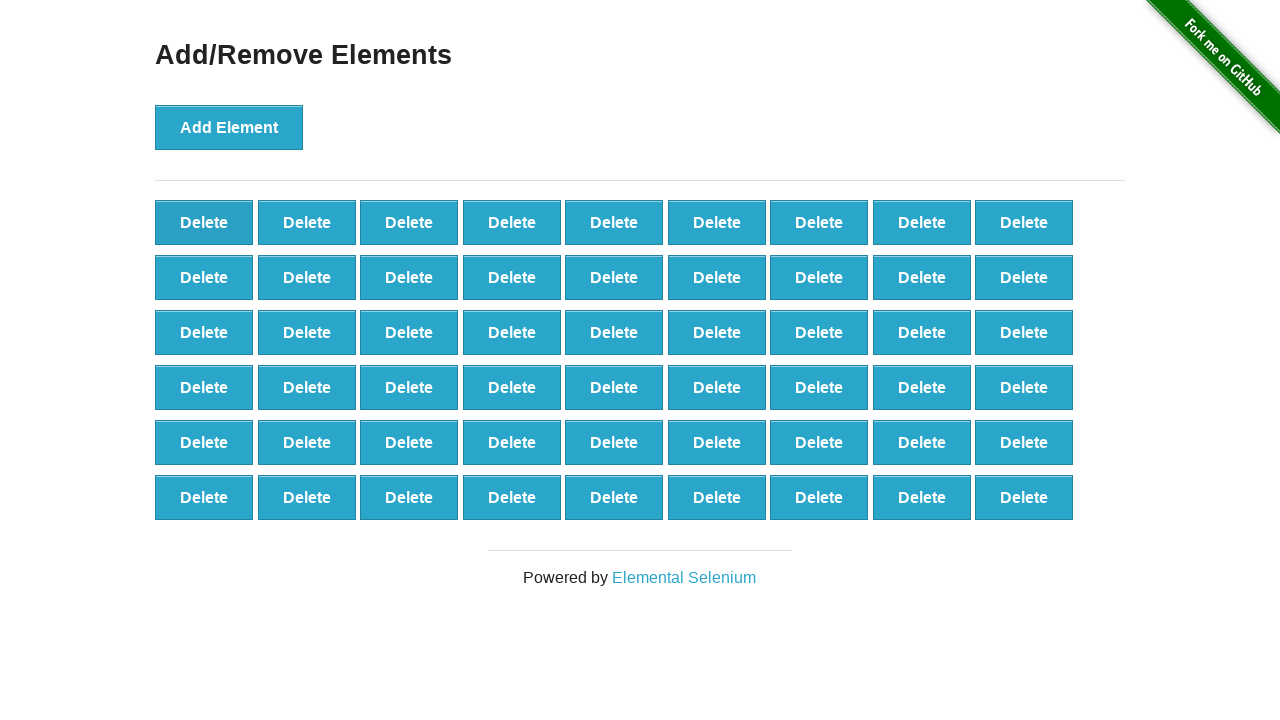

Clicked delete button (iteration 47/60) at (204, 222) on button[onclick='deleteElement()'] >> nth=0
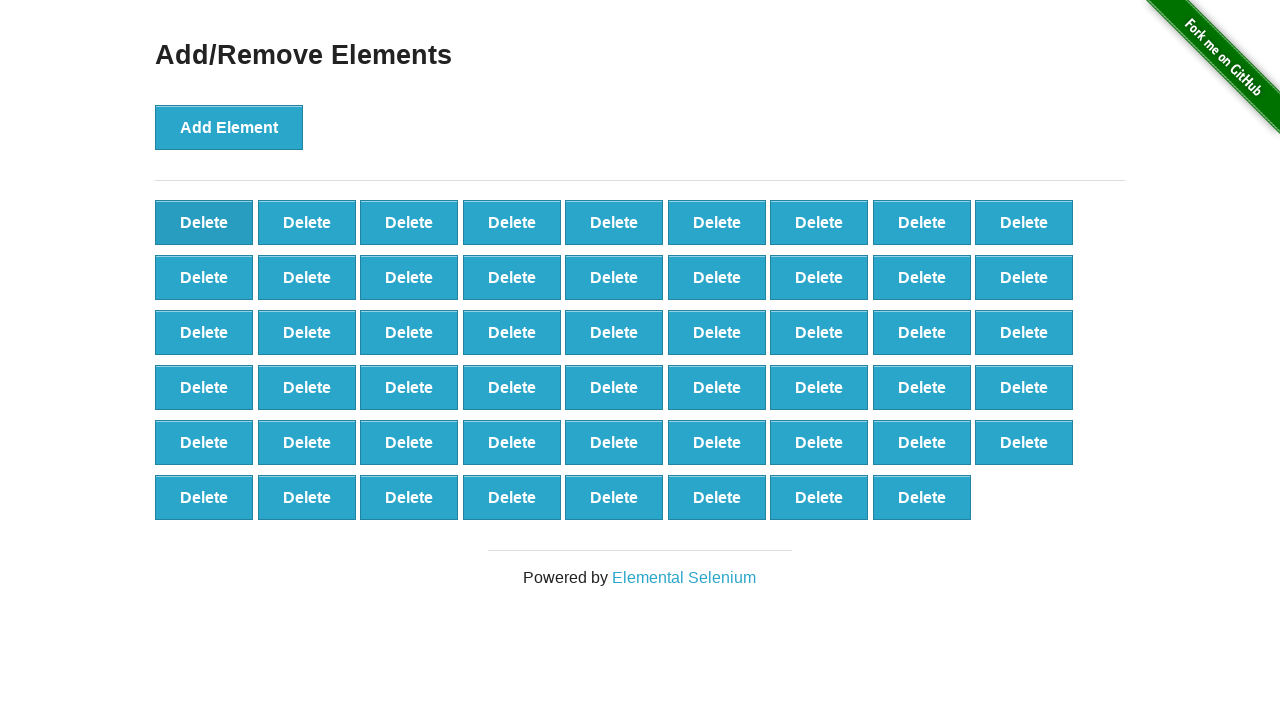

Clicked delete button (iteration 48/60) at (204, 222) on button[onclick='deleteElement()'] >> nth=0
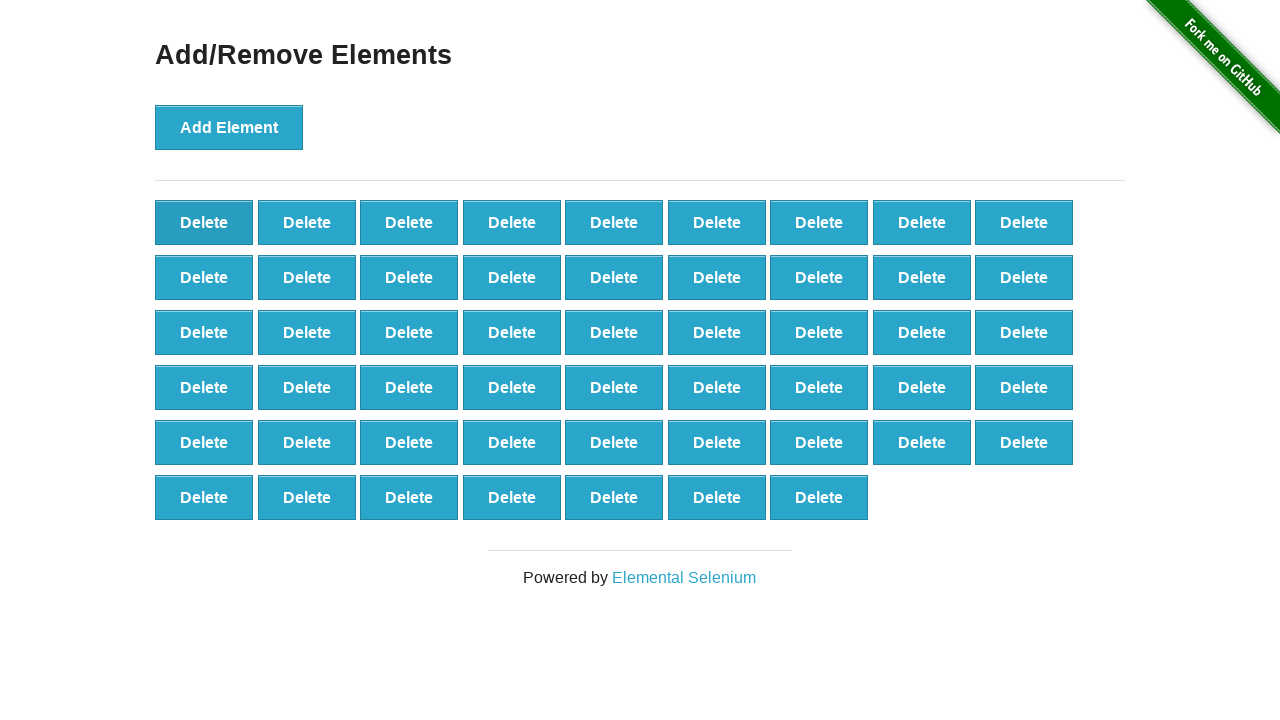

Clicked delete button (iteration 49/60) at (204, 222) on button[onclick='deleteElement()'] >> nth=0
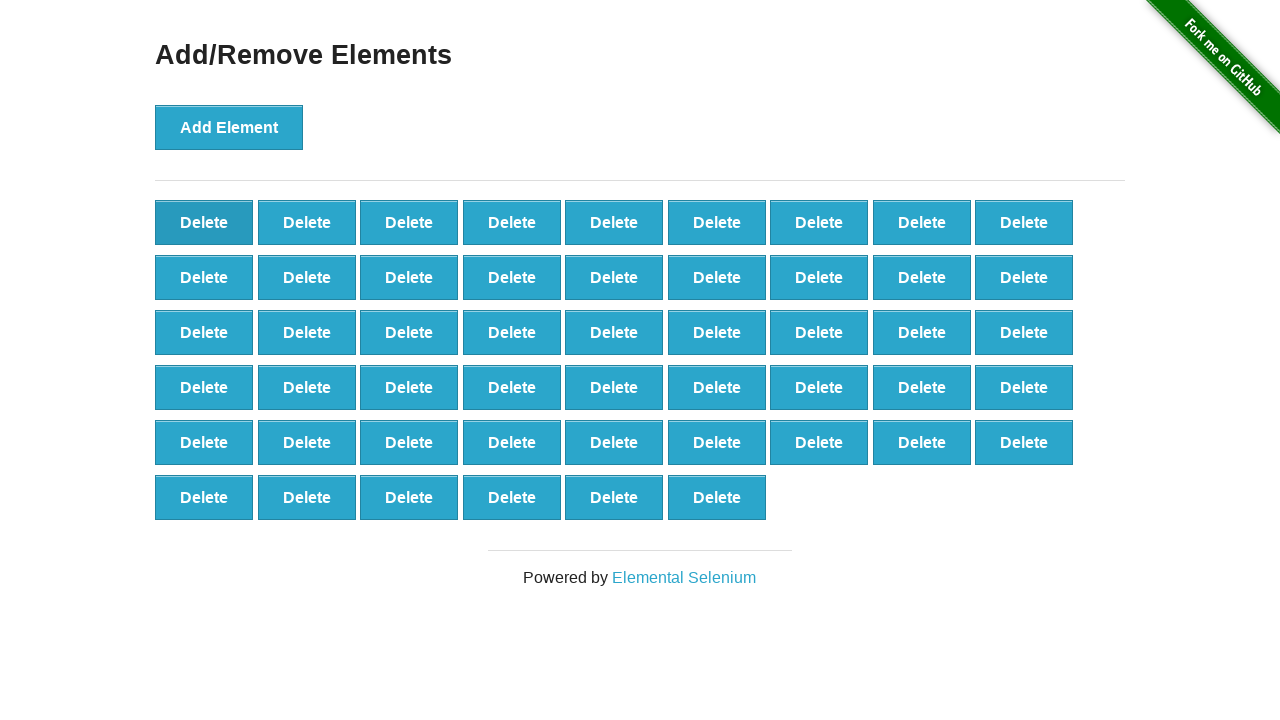

Clicked delete button (iteration 50/60) at (204, 222) on button[onclick='deleteElement()'] >> nth=0
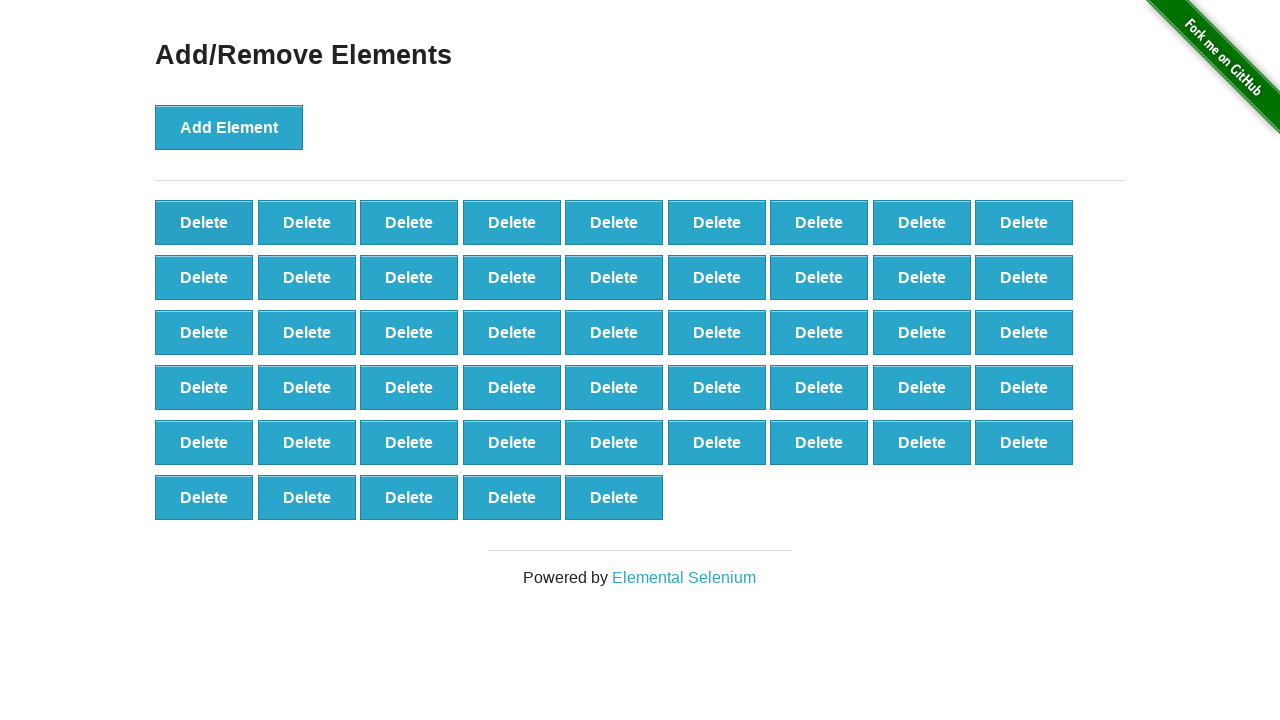

Clicked delete button (iteration 51/60) at (204, 222) on button[onclick='deleteElement()'] >> nth=0
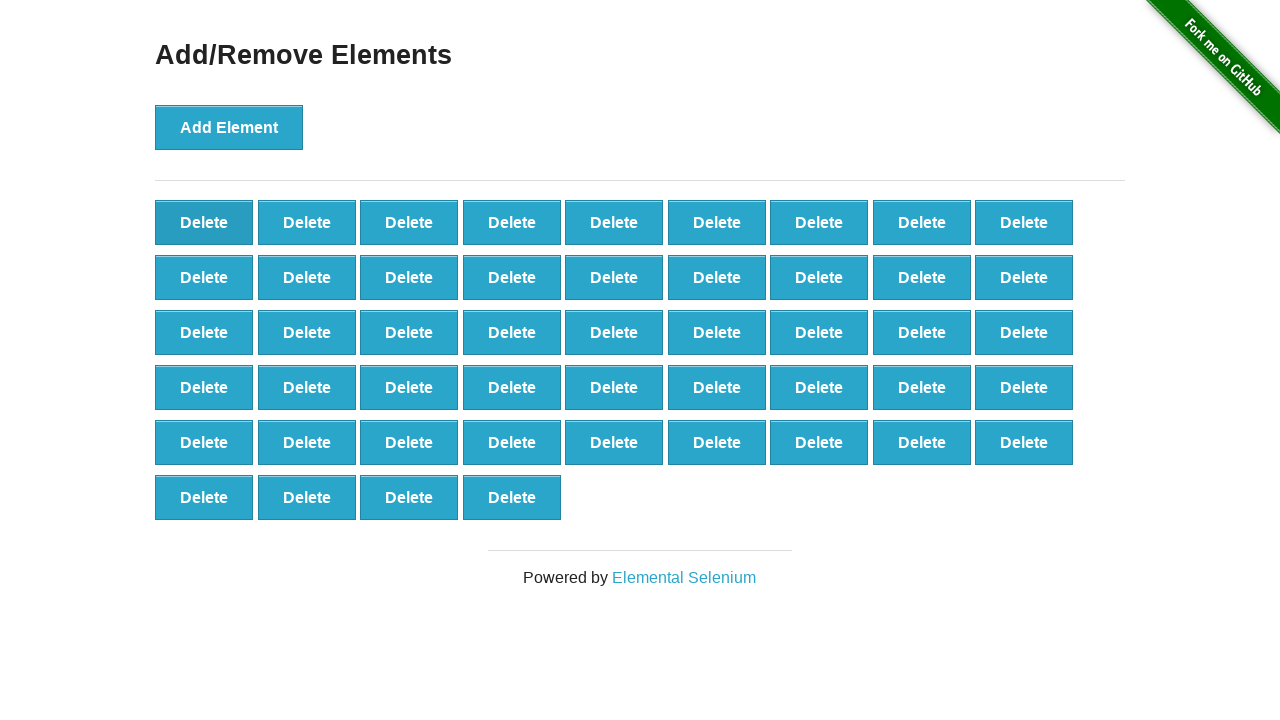

Clicked delete button (iteration 52/60) at (204, 222) on button[onclick='deleteElement()'] >> nth=0
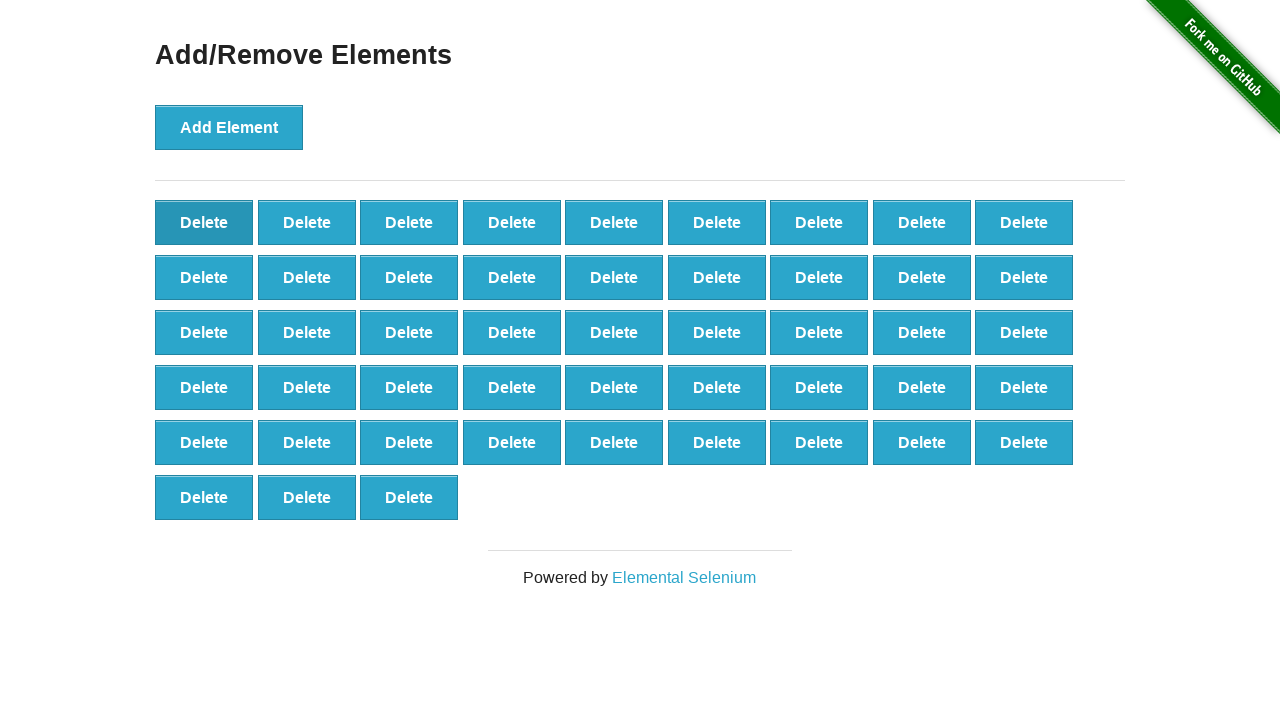

Clicked delete button (iteration 53/60) at (204, 222) on button[onclick='deleteElement()'] >> nth=0
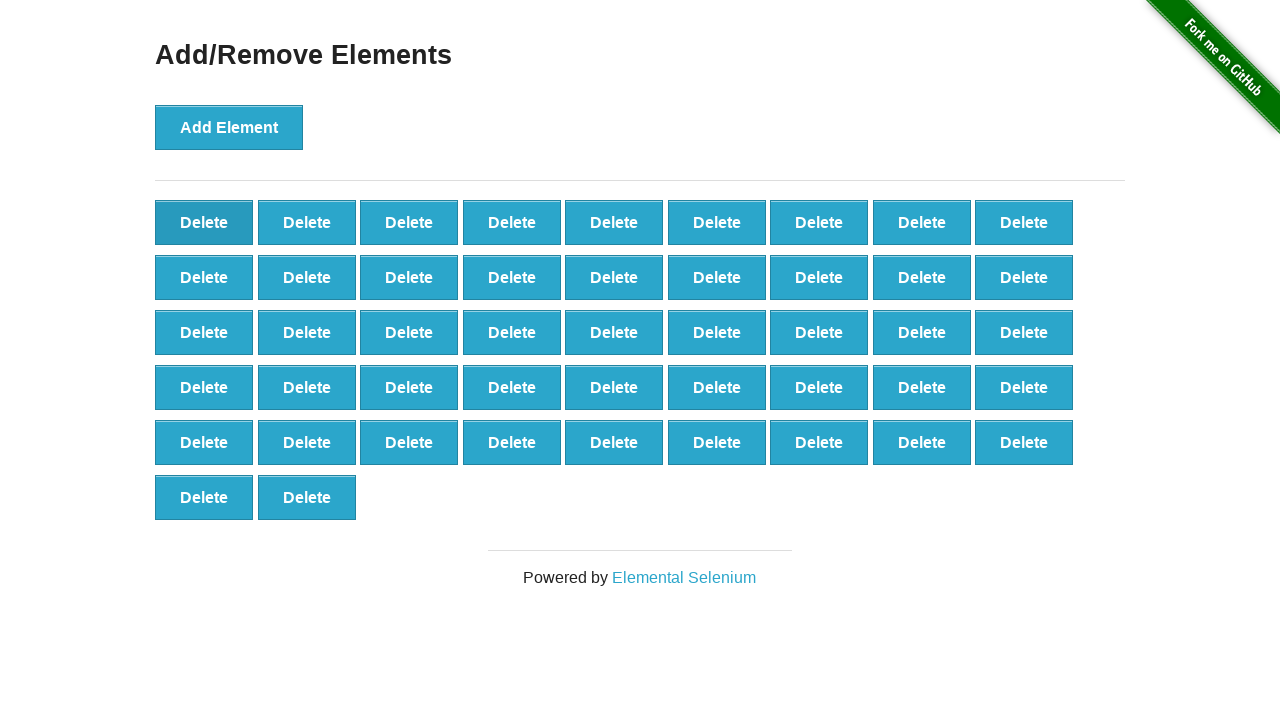

Clicked delete button (iteration 54/60) at (204, 222) on button[onclick='deleteElement()'] >> nth=0
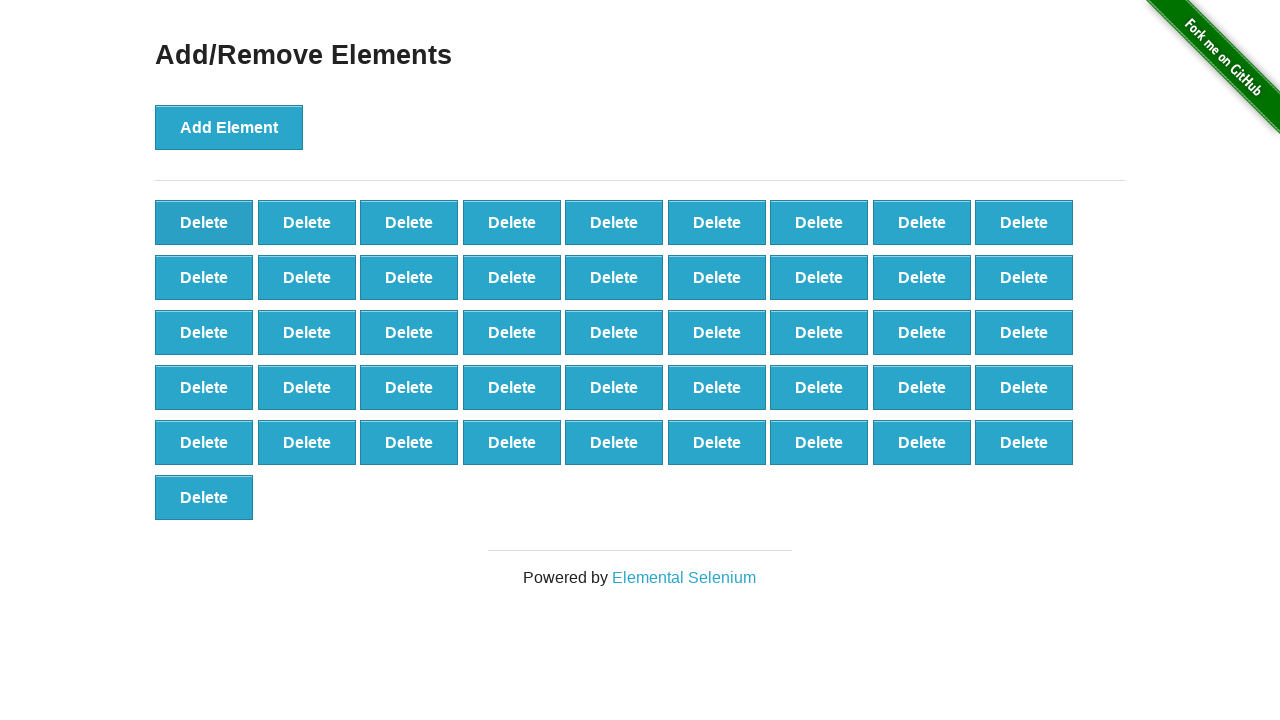

Clicked delete button (iteration 55/60) at (204, 222) on button[onclick='deleteElement()'] >> nth=0
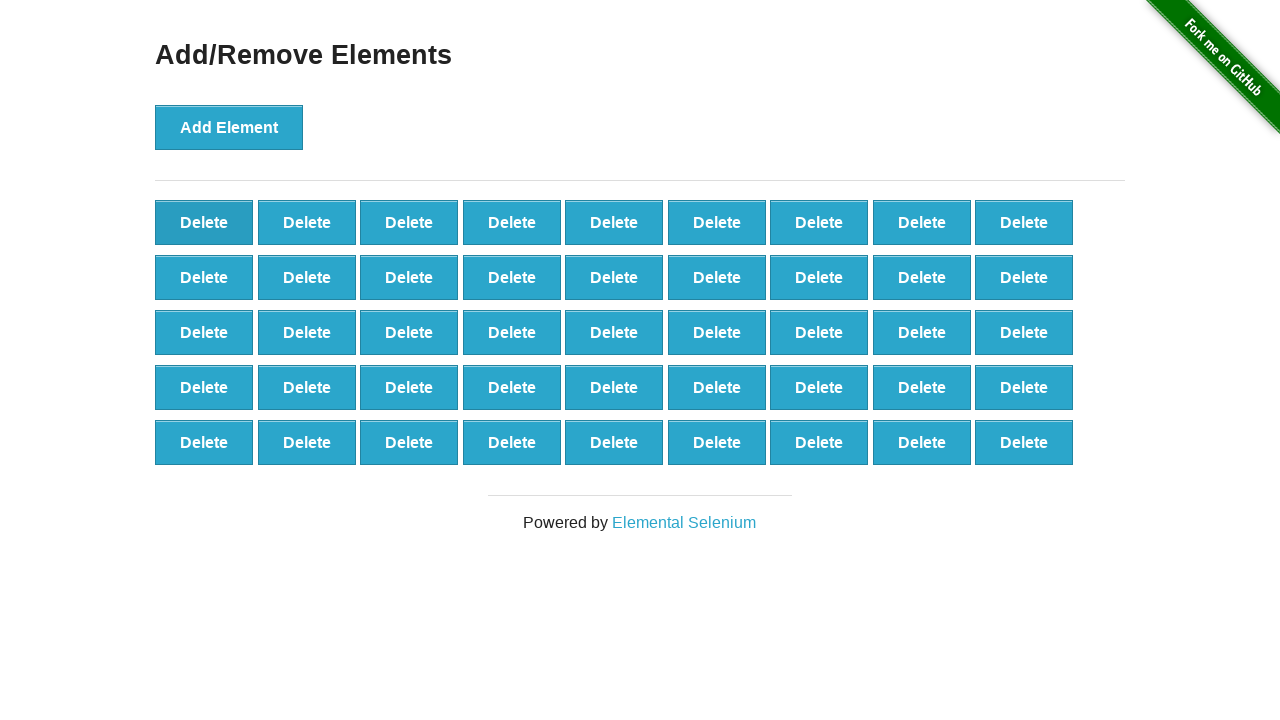

Clicked delete button (iteration 56/60) at (204, 222) on button[onclick='deleteElement()'] >> nth=0
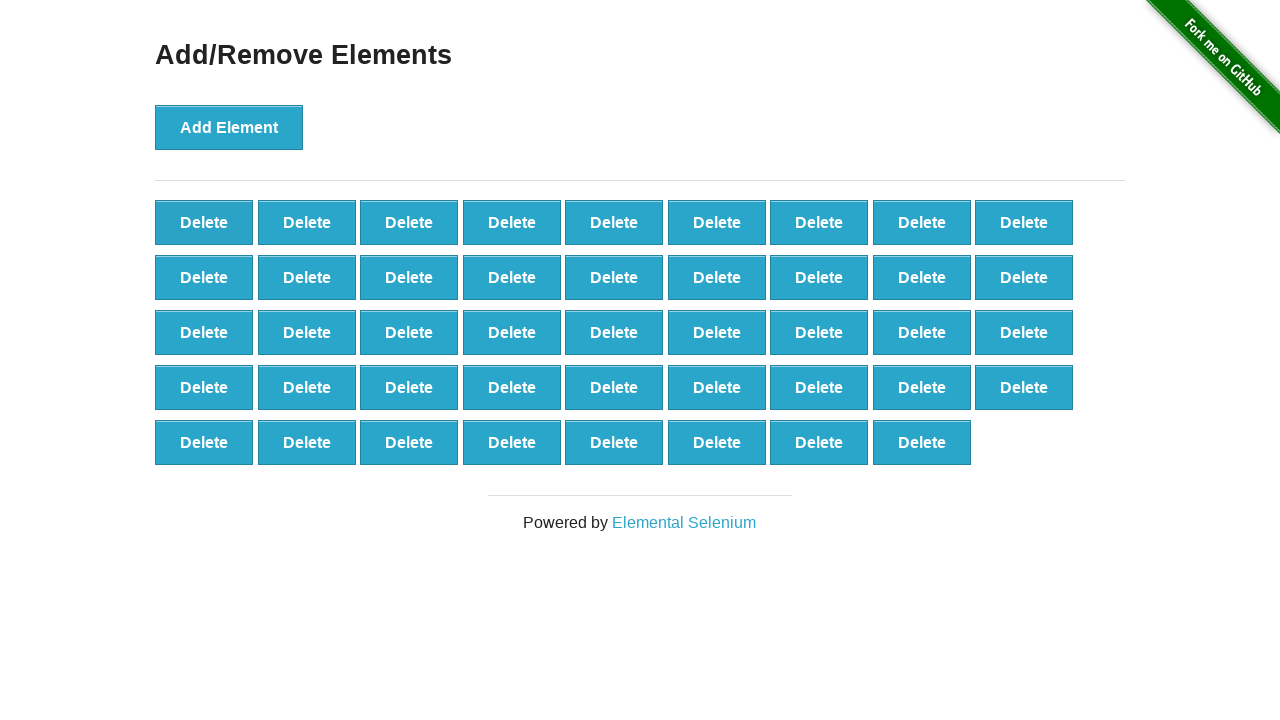

Clicked delete button (iteration 57/60) at (204, 222) on button[onclick='deleteElement()'] >> nth=0
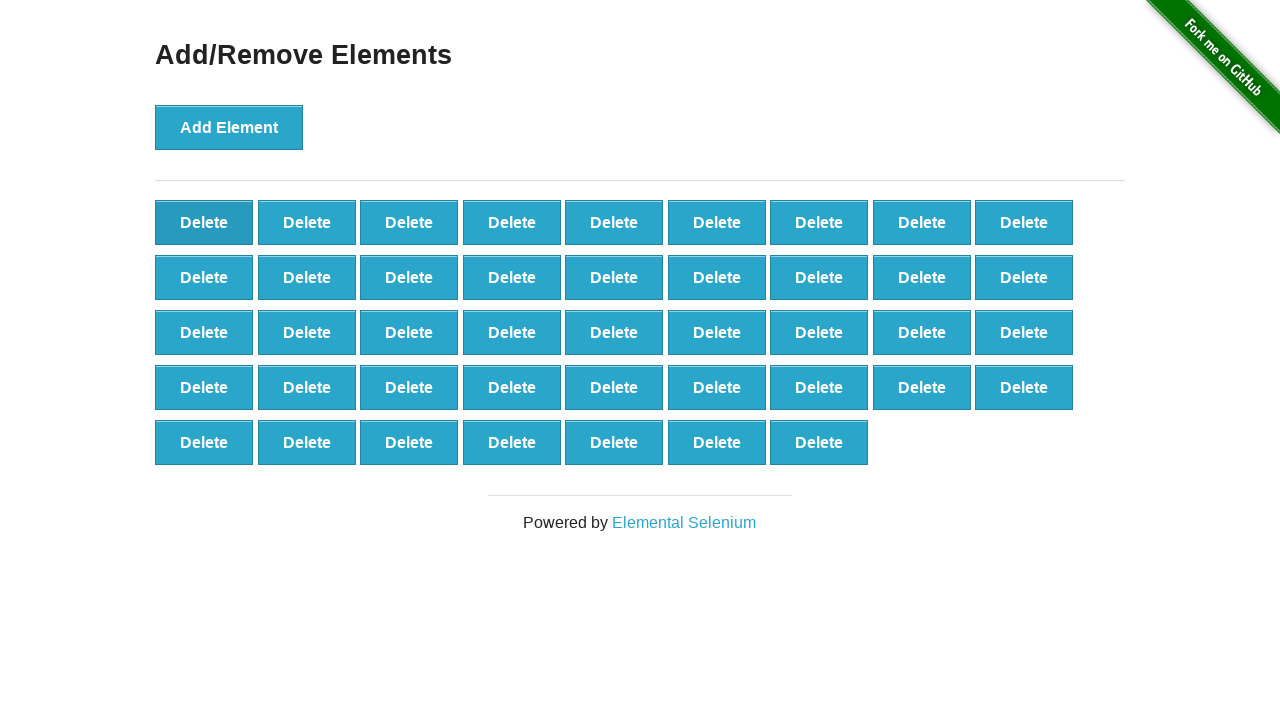

Clicked delete button (iteration 58/60) at (204, 222) on button[onclick='deleteElement()'] >> nth=0
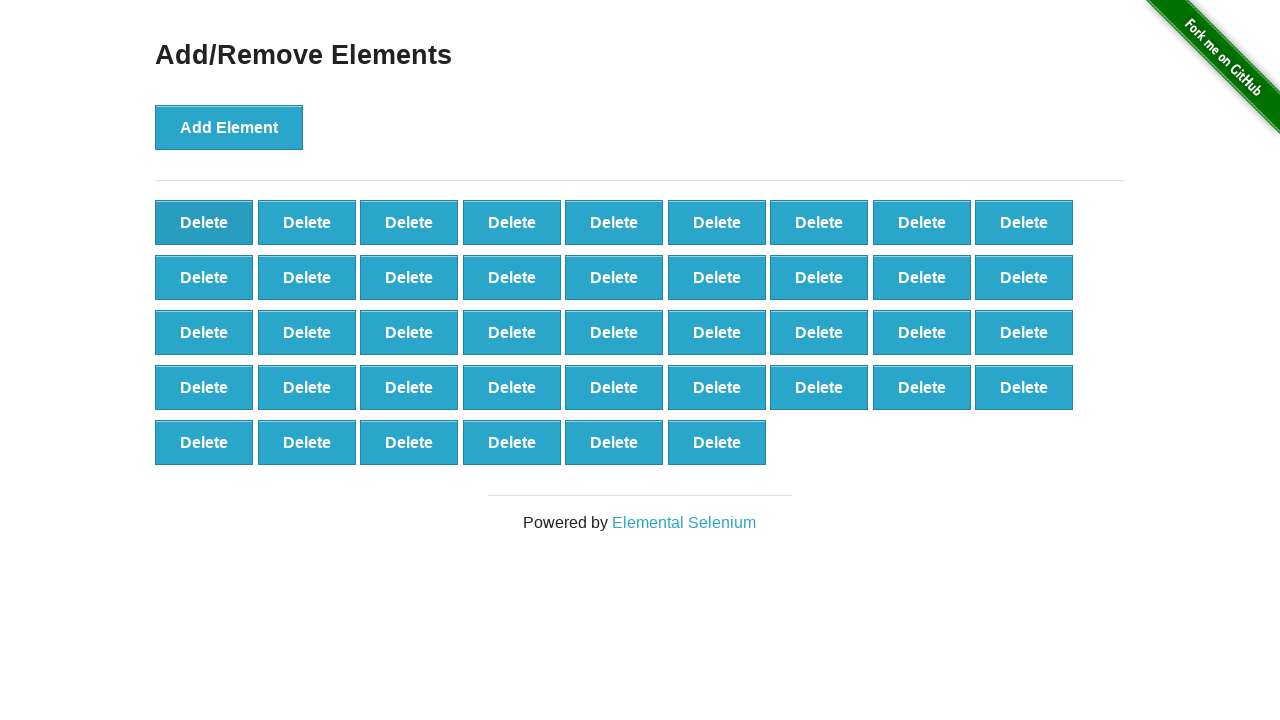

Clicked delete button (iteration 59/60) at (204, 222) on button[onclick='deleteElement()'] >> nth=0
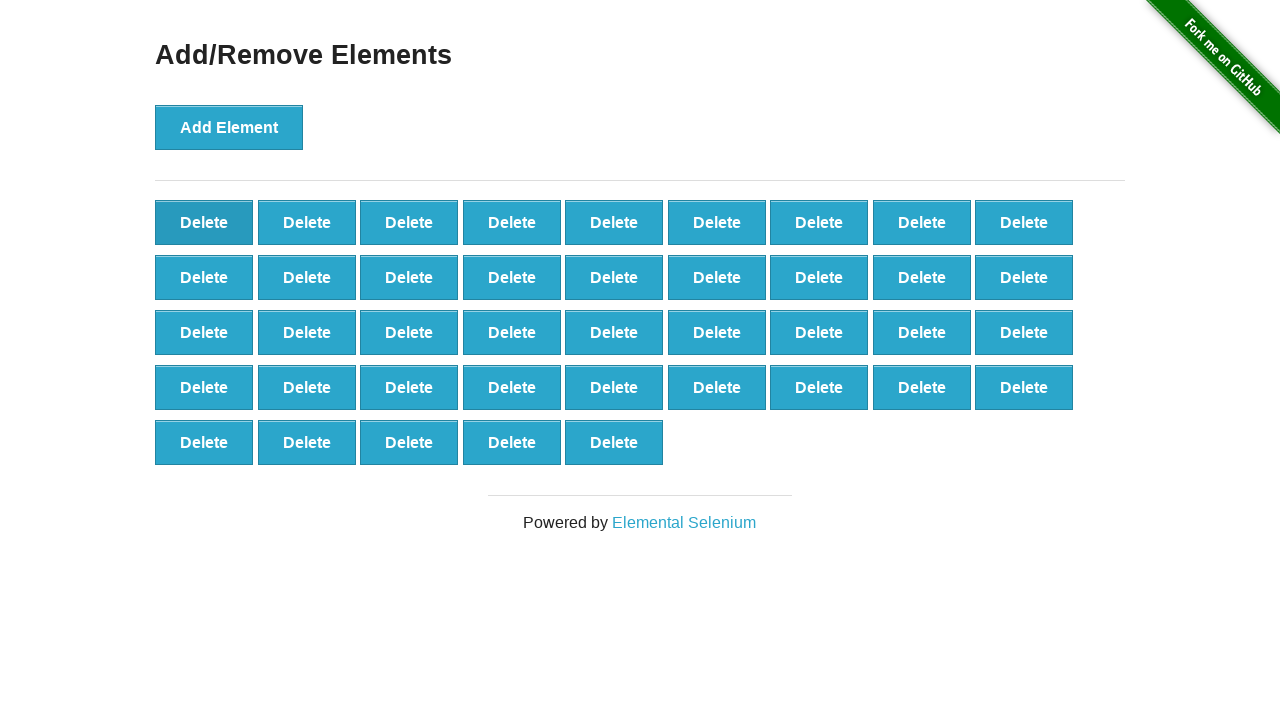

Clicked delete button (iteration 60/60) at (204, 222) on button[onclick='deleteElement()'] >> nth=0
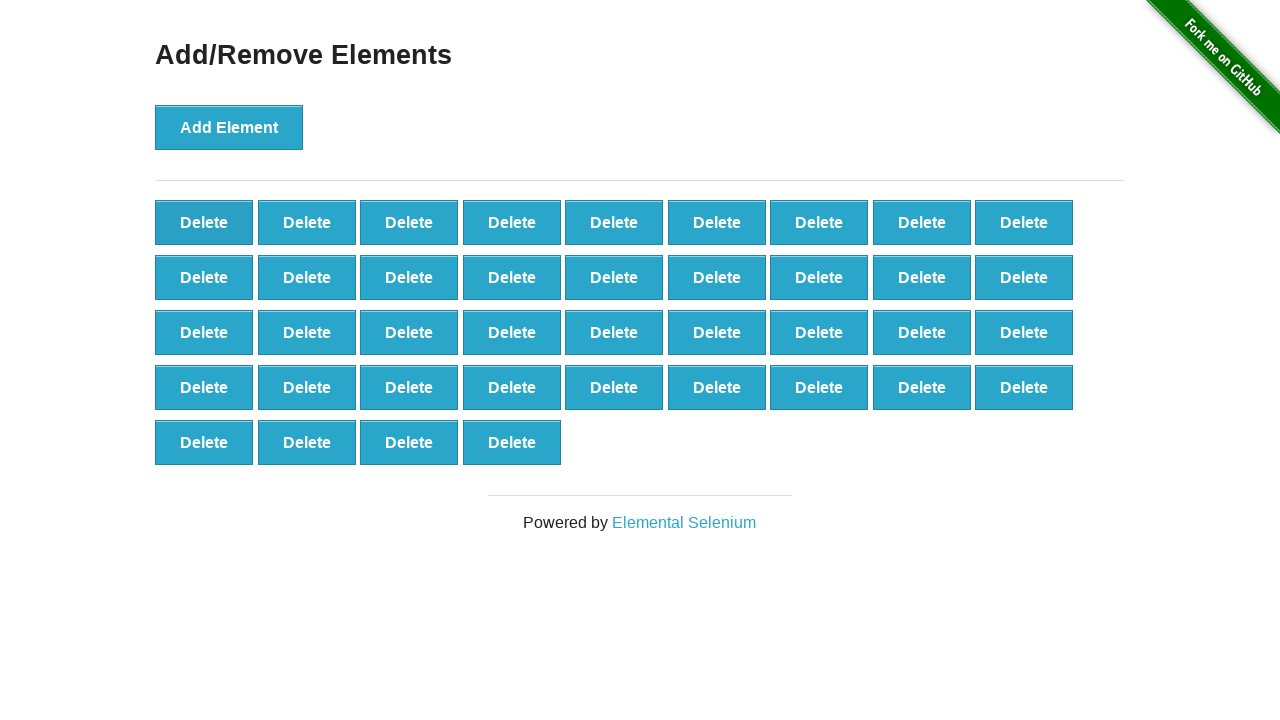

Verified that 40 delete buttons remain (100 - 60 = 40)
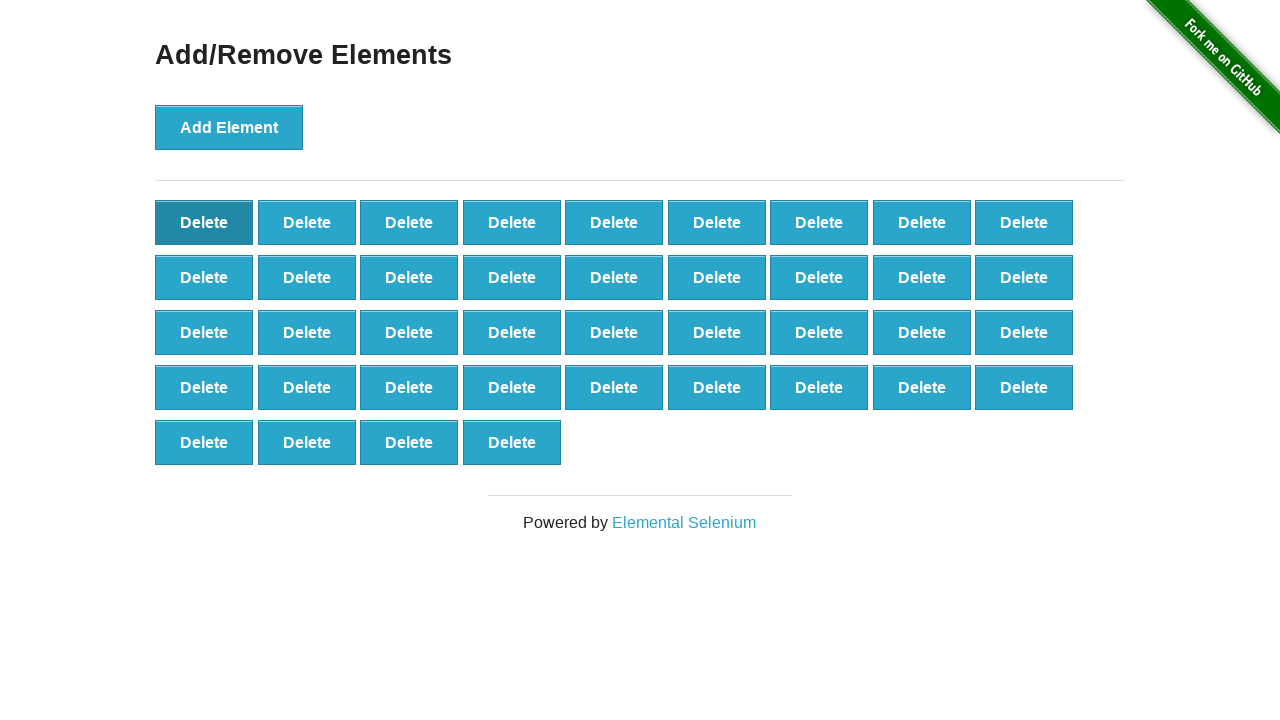

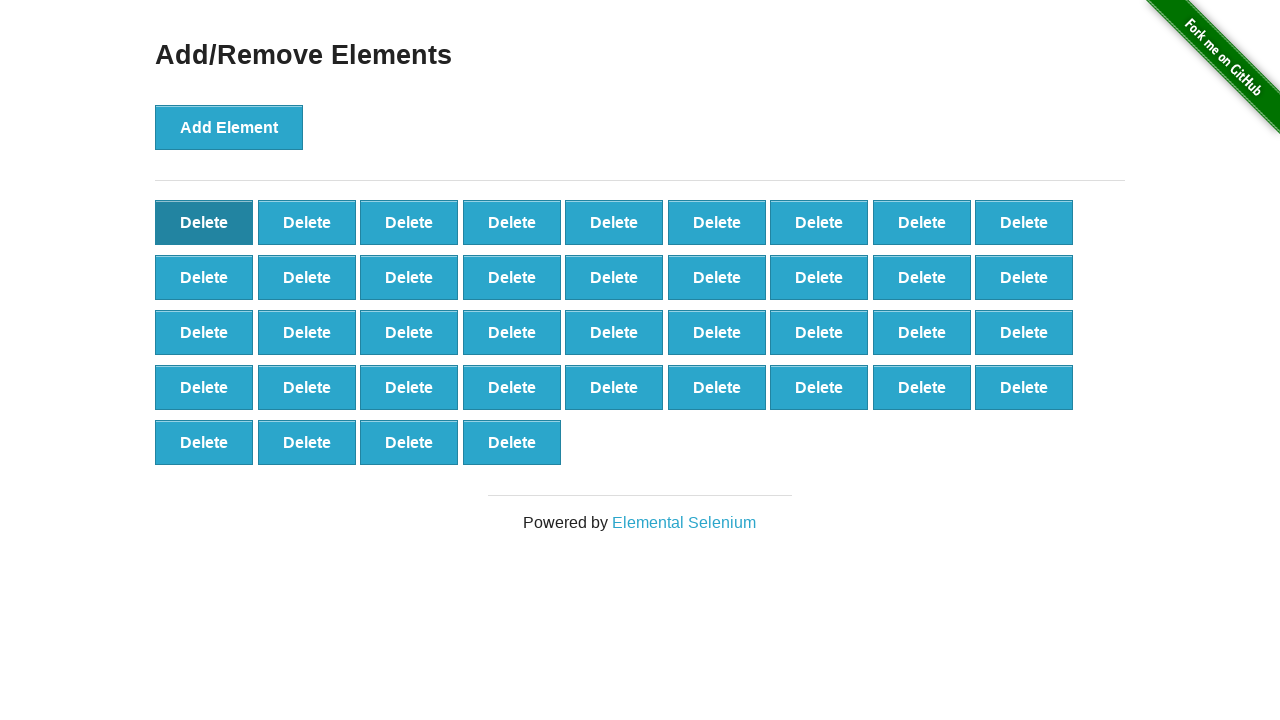